Navigates to Nike's men's accessories page and scrolls to load all products dynamically, then verifies product information is displayed including discounted items

Starting URL: https://www.nike.com/tw/w/mens-accessories-equipment-awwpwznik1

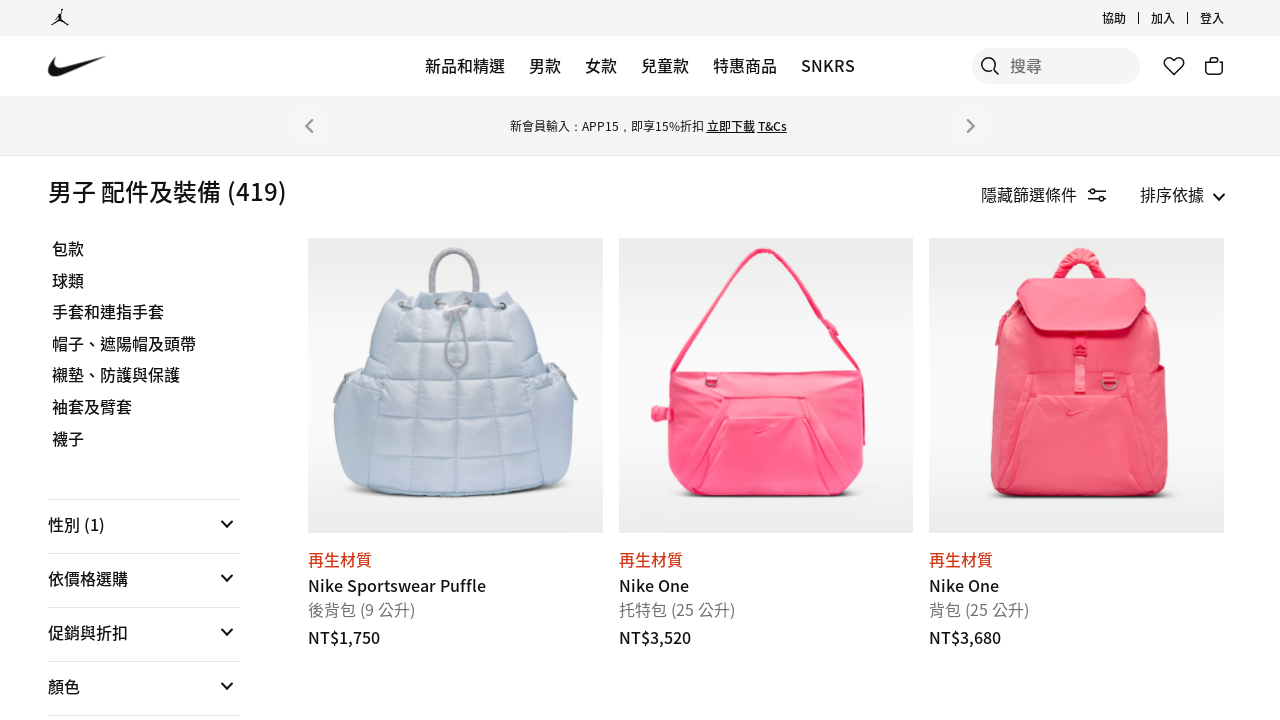

Navigated to Nike men's accessories page
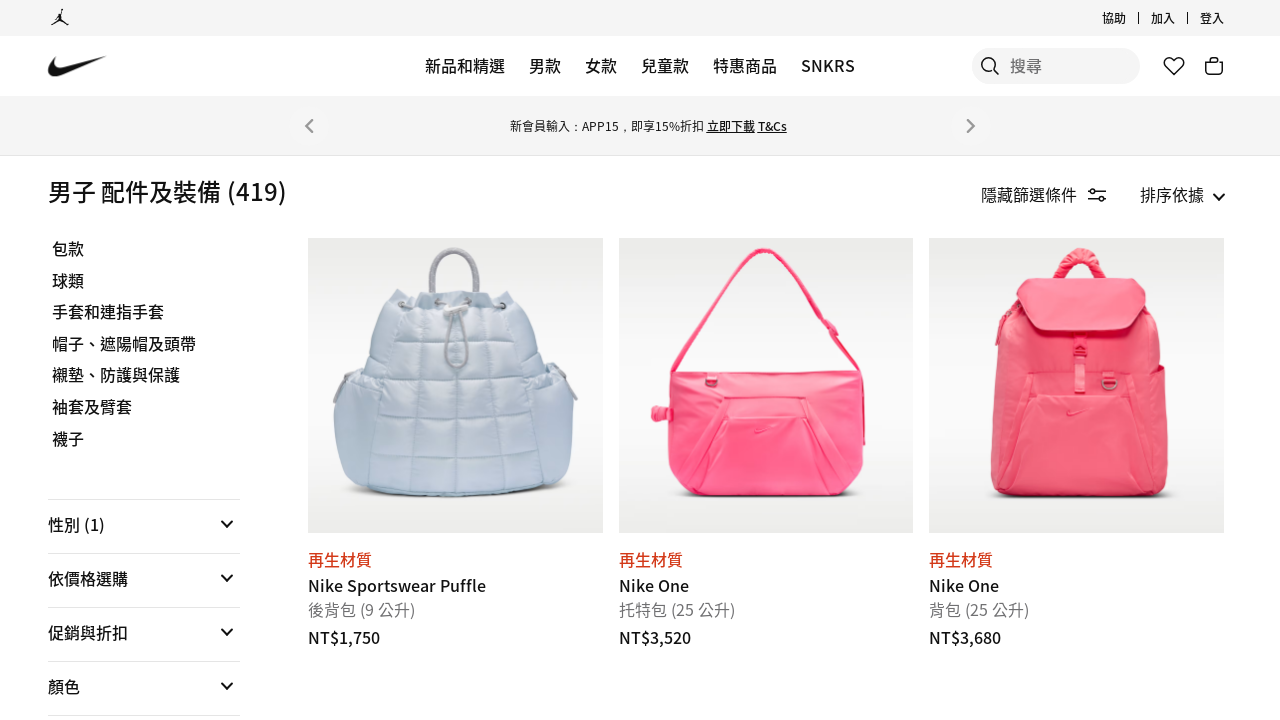

Scrolled down to trigger product lazy loading
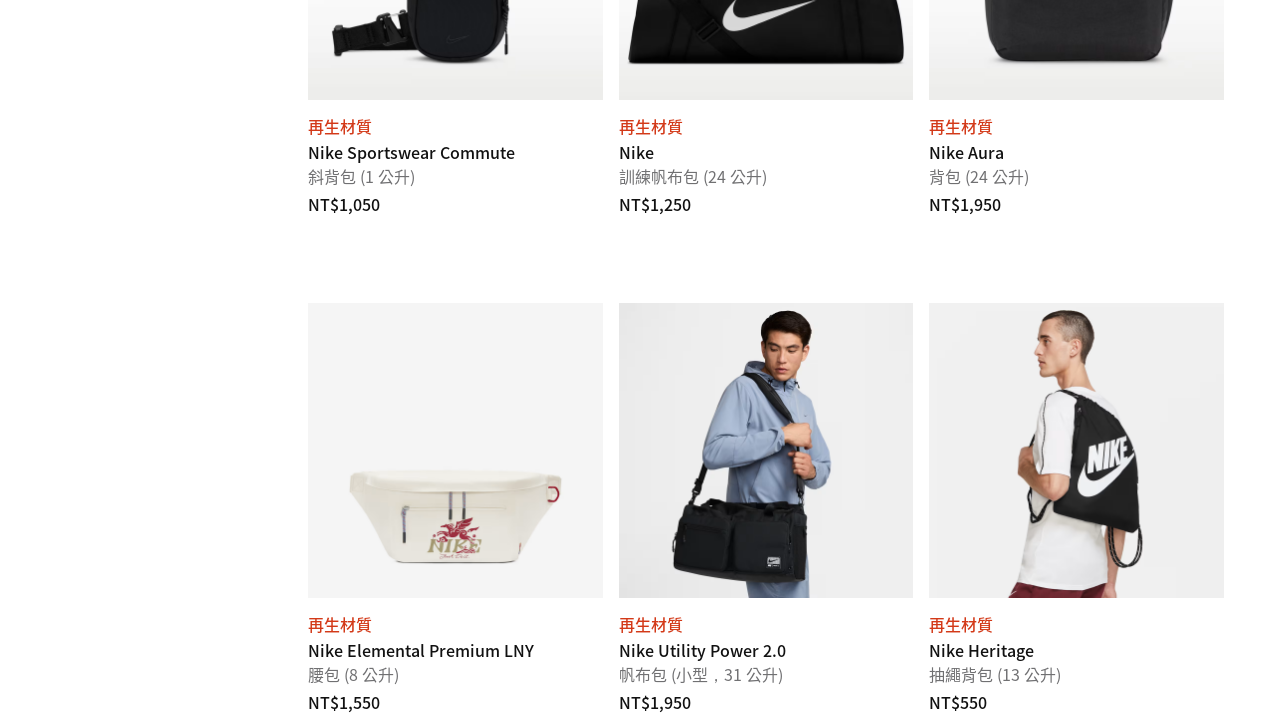

No loader bar found or timeout occurred
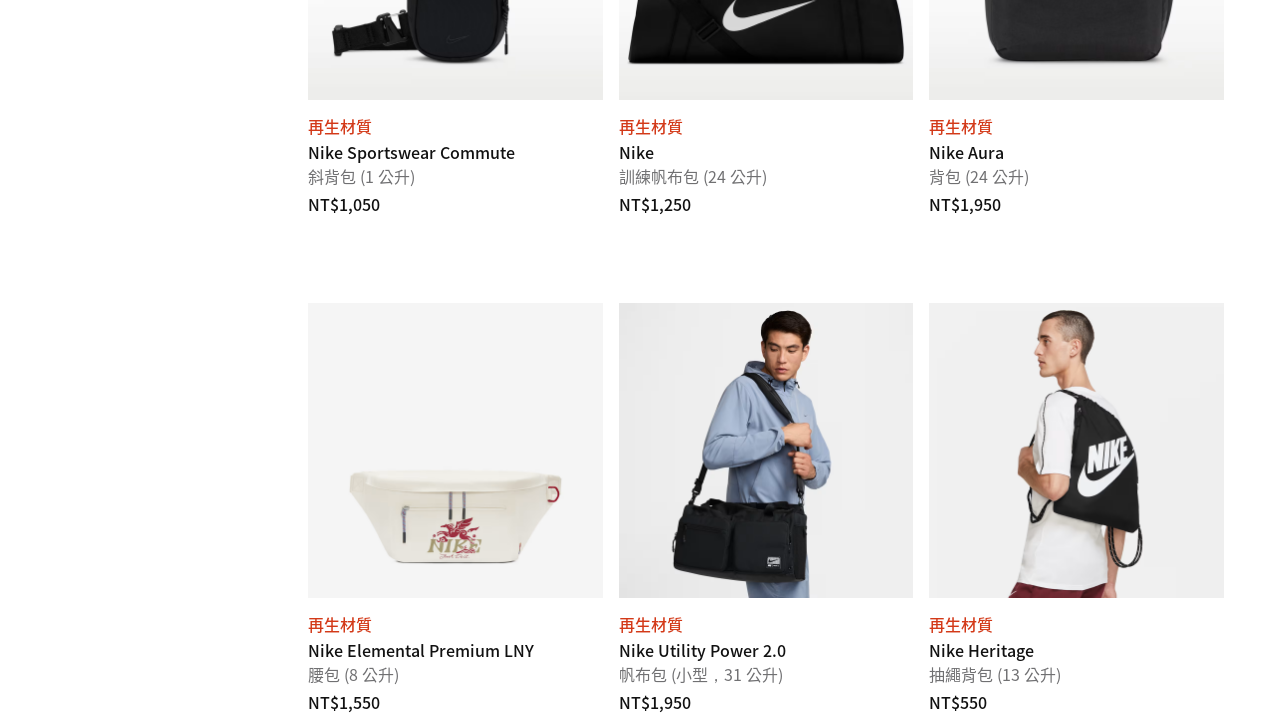

Products loaded dynamically - current count: 72 products
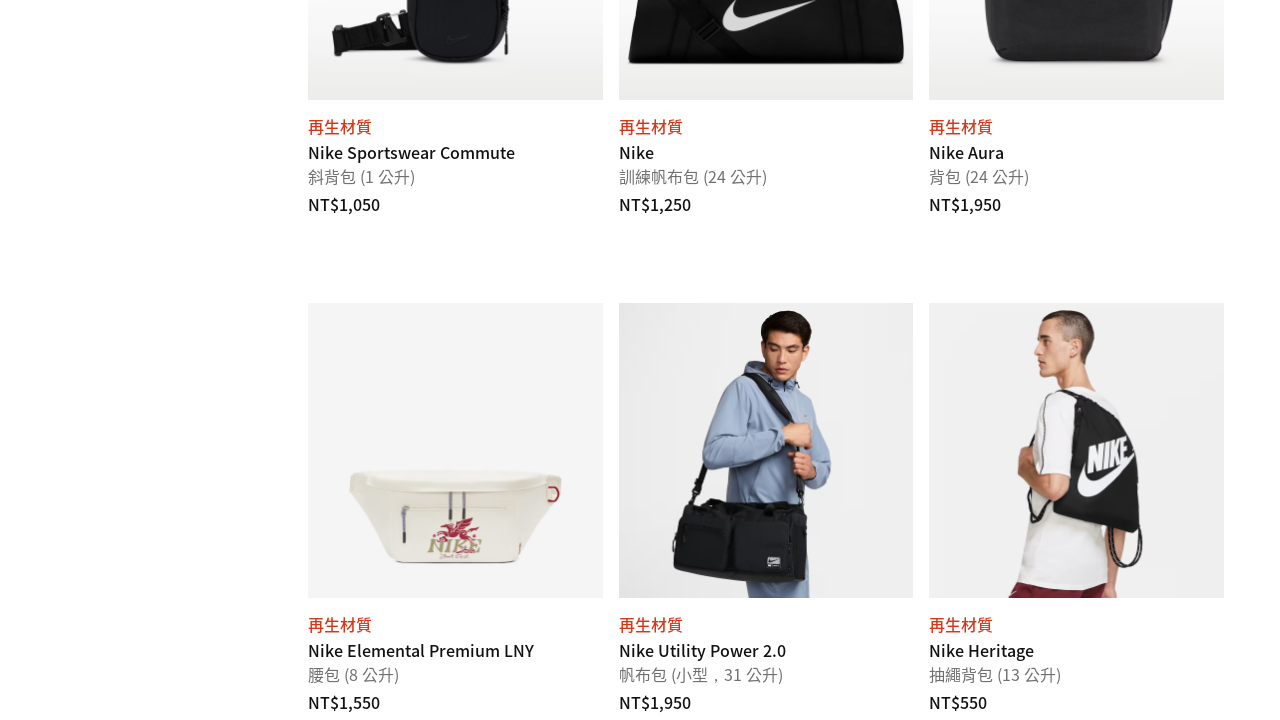

Scrolled down to trigger product lazy loading
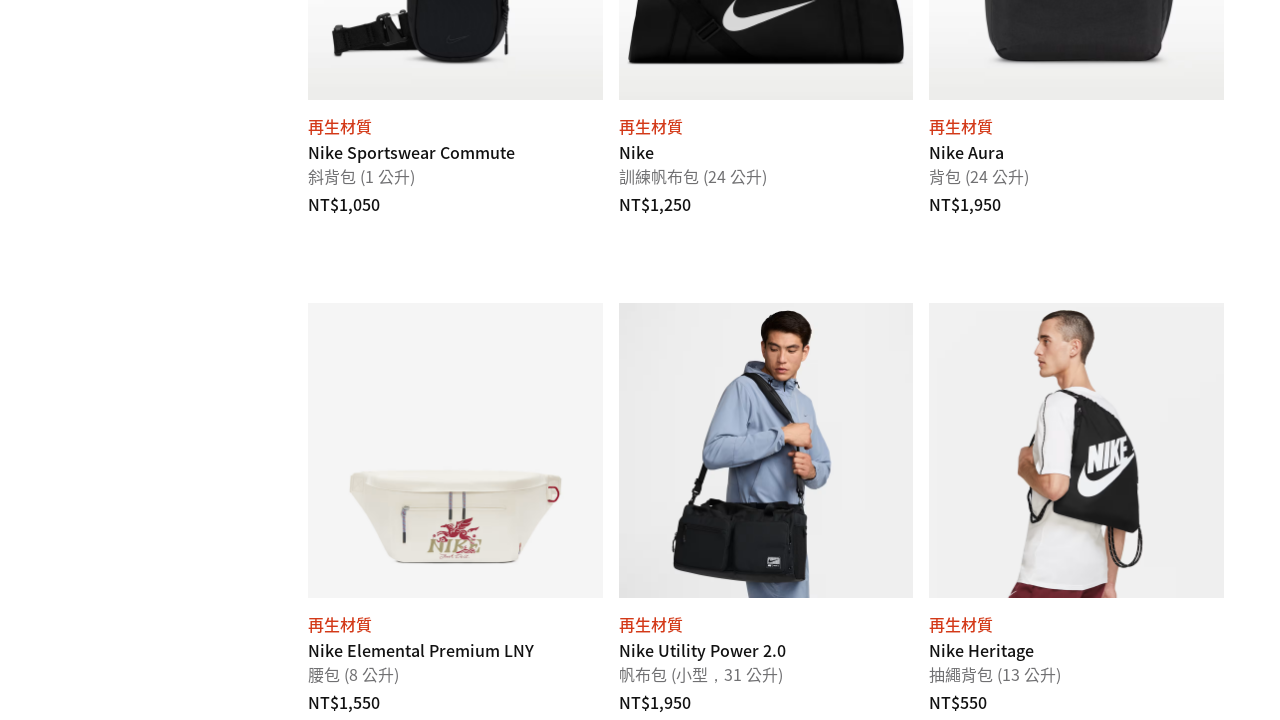

No loader bar found or timeout occurred
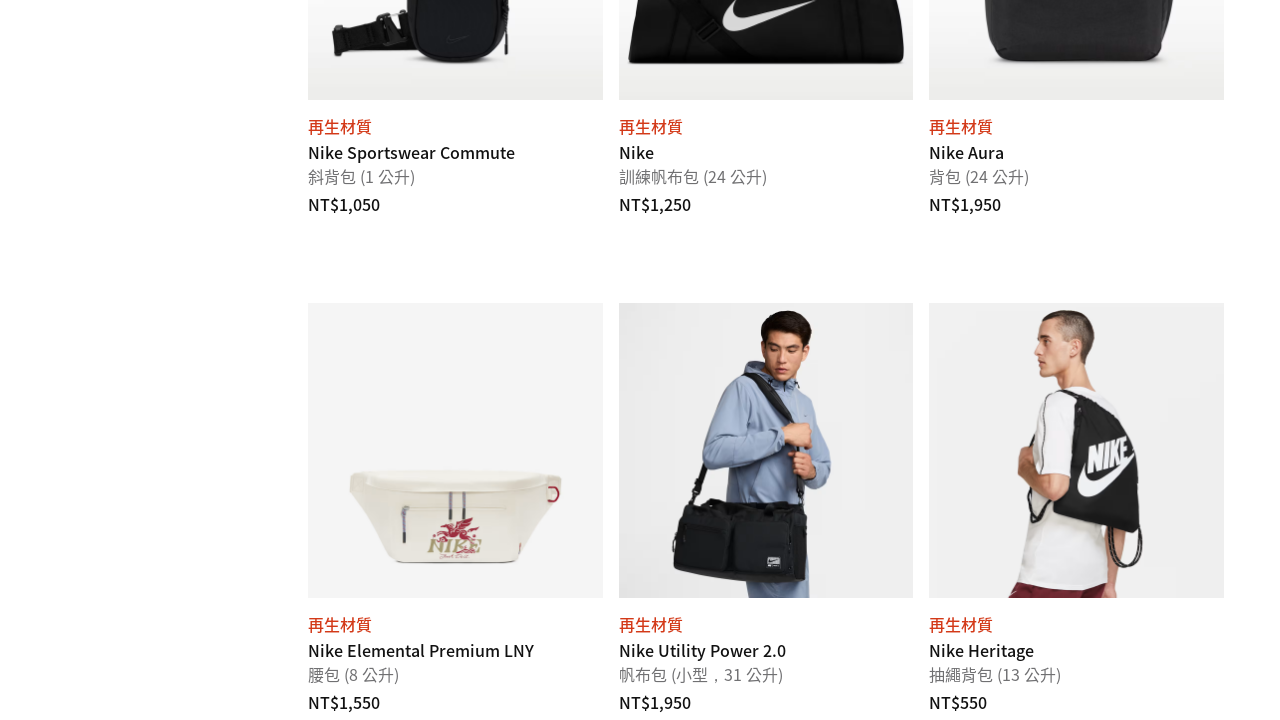

All products loaded - total count: 72 products
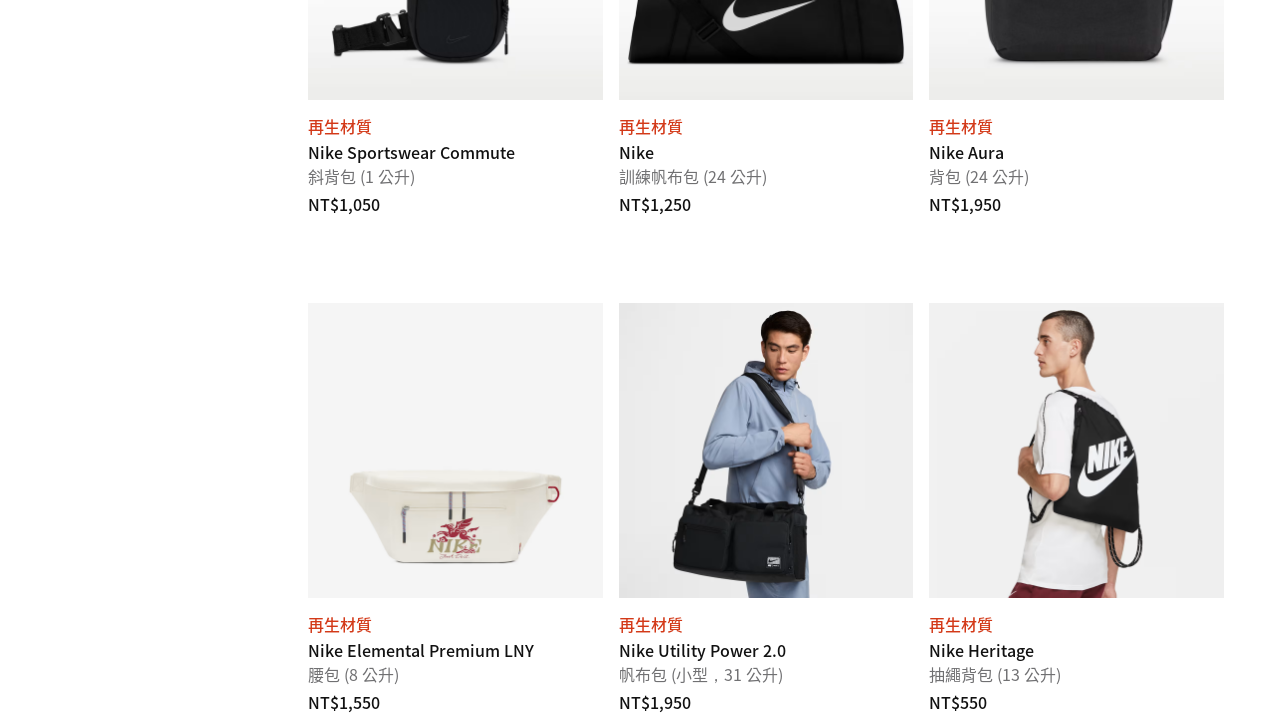

Retrieved 72 product info elements for verification
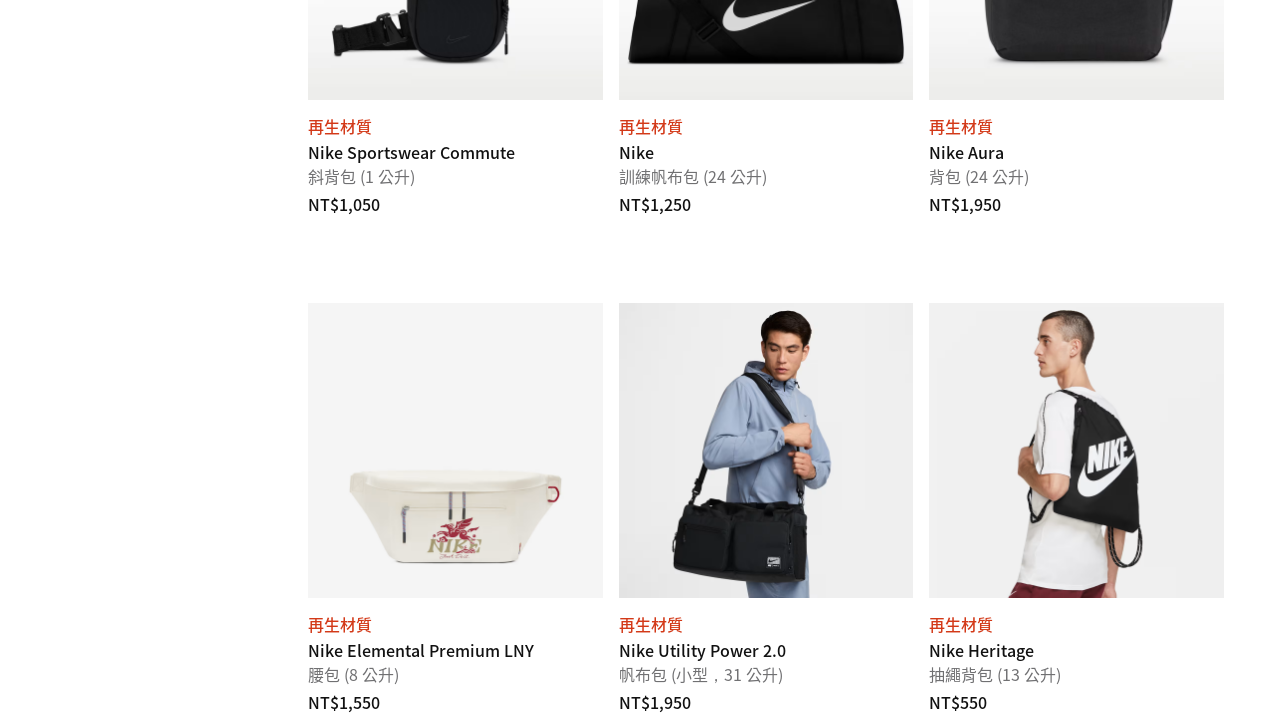

Retrieved title for product 1: Nike Sportswear Puffle
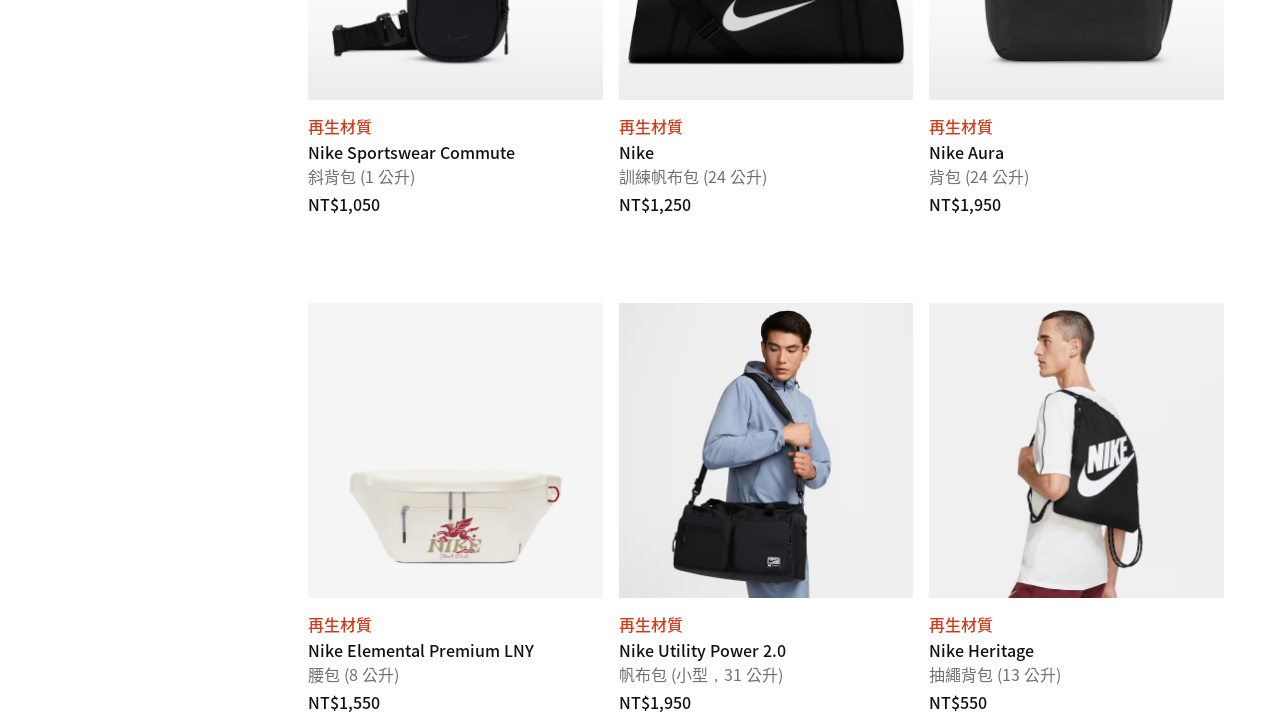

Retrieved subtitle for product 1
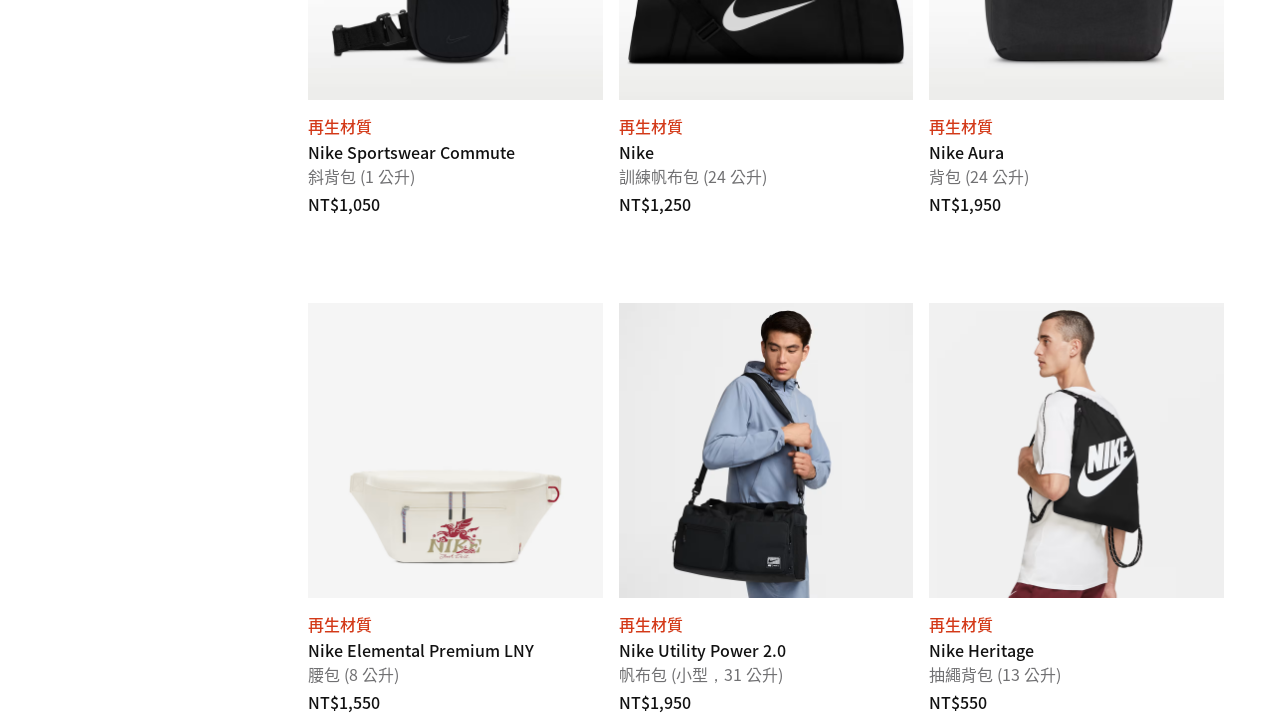

Retrieved price for product 1: NT$1,750
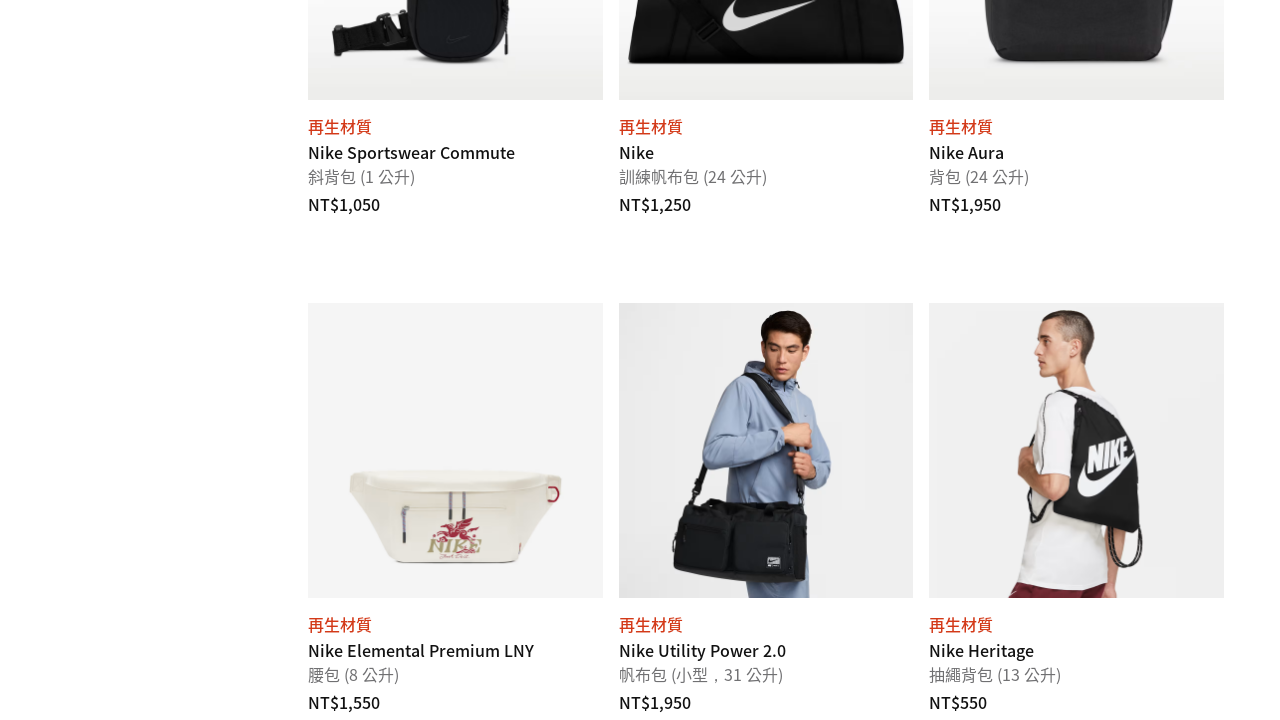

Retrieved title for product 2: Nike One
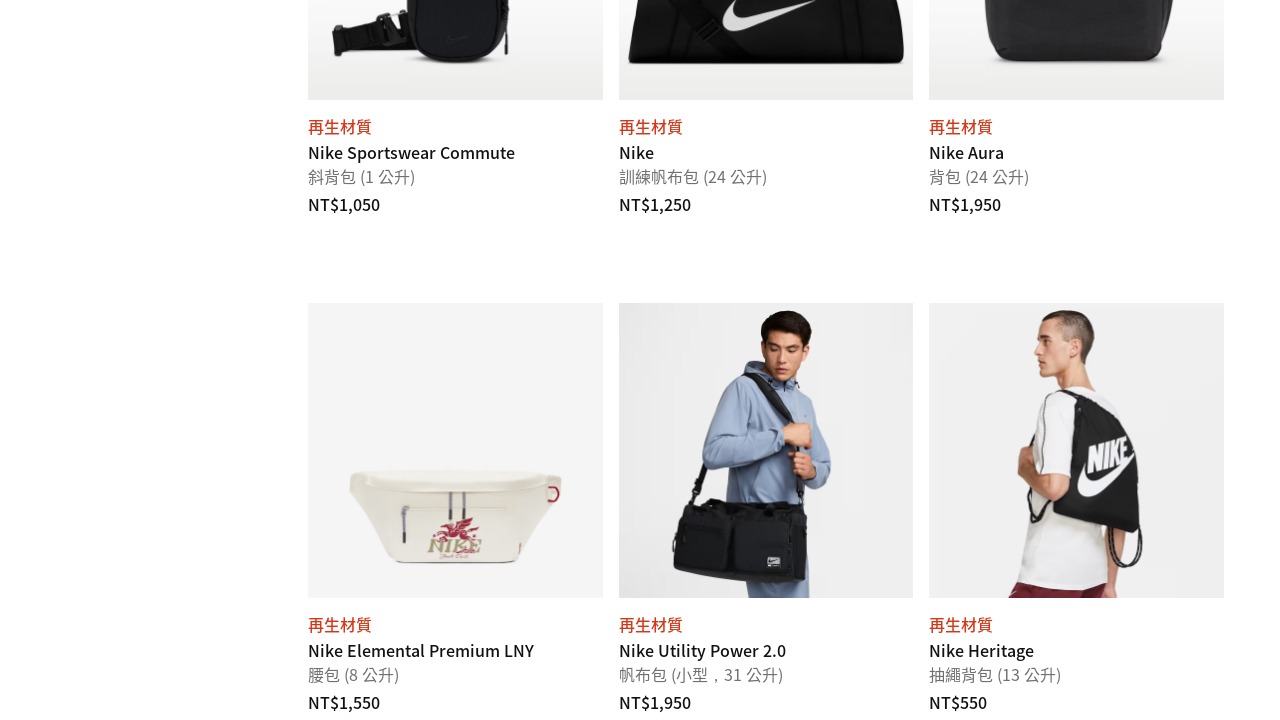

Retrieved subtitle for product 2
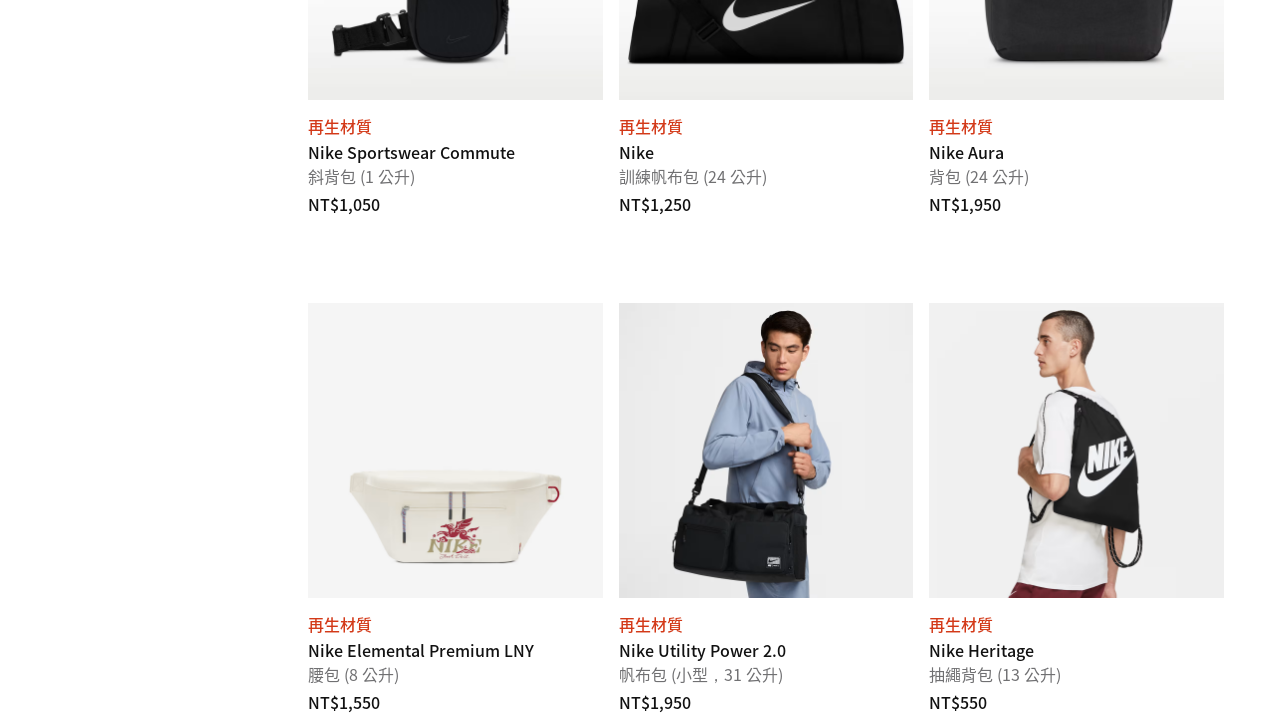

Retrieved price for product 2: NT$3,520
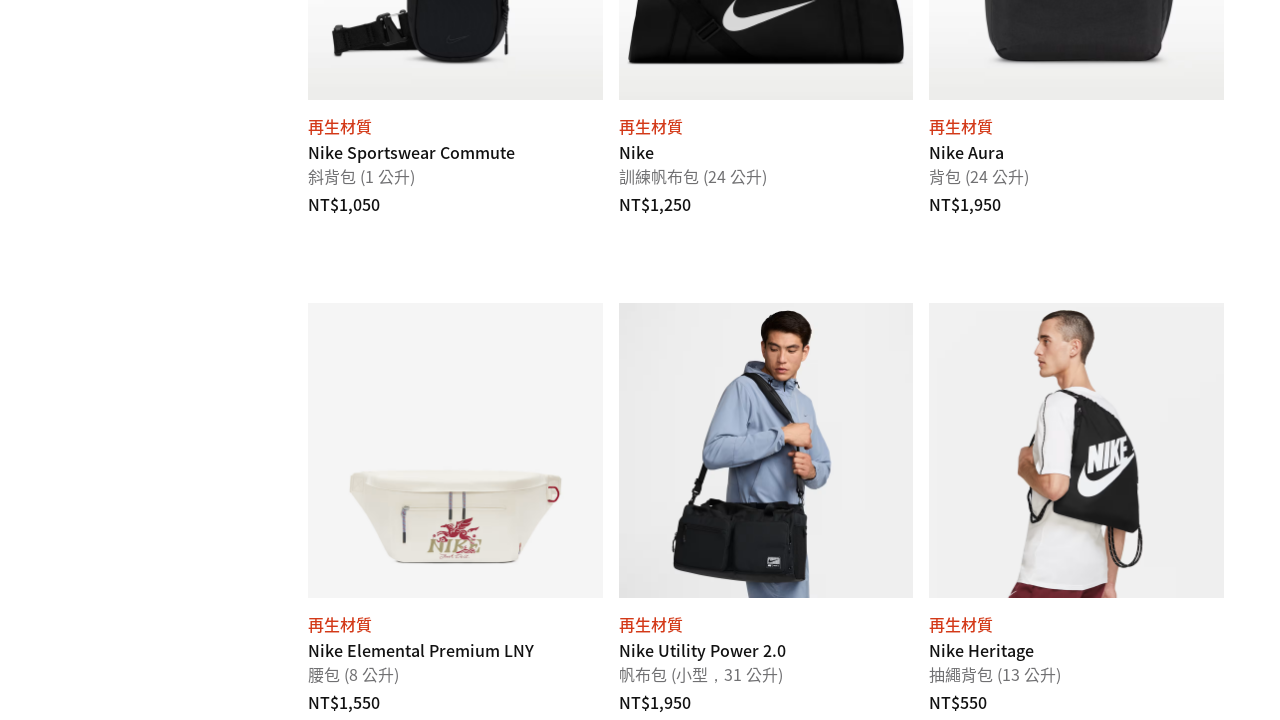

Retrieved title for product 3: Nike One
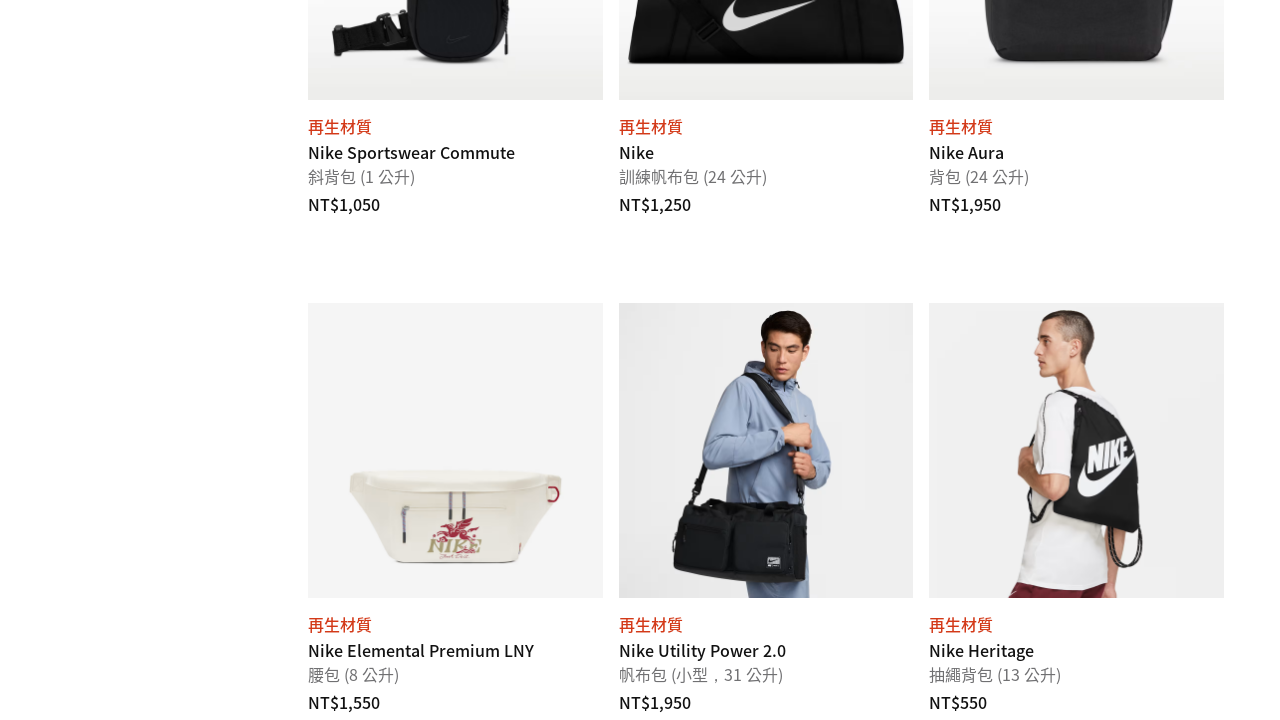

Retrieved subtitle for product 3
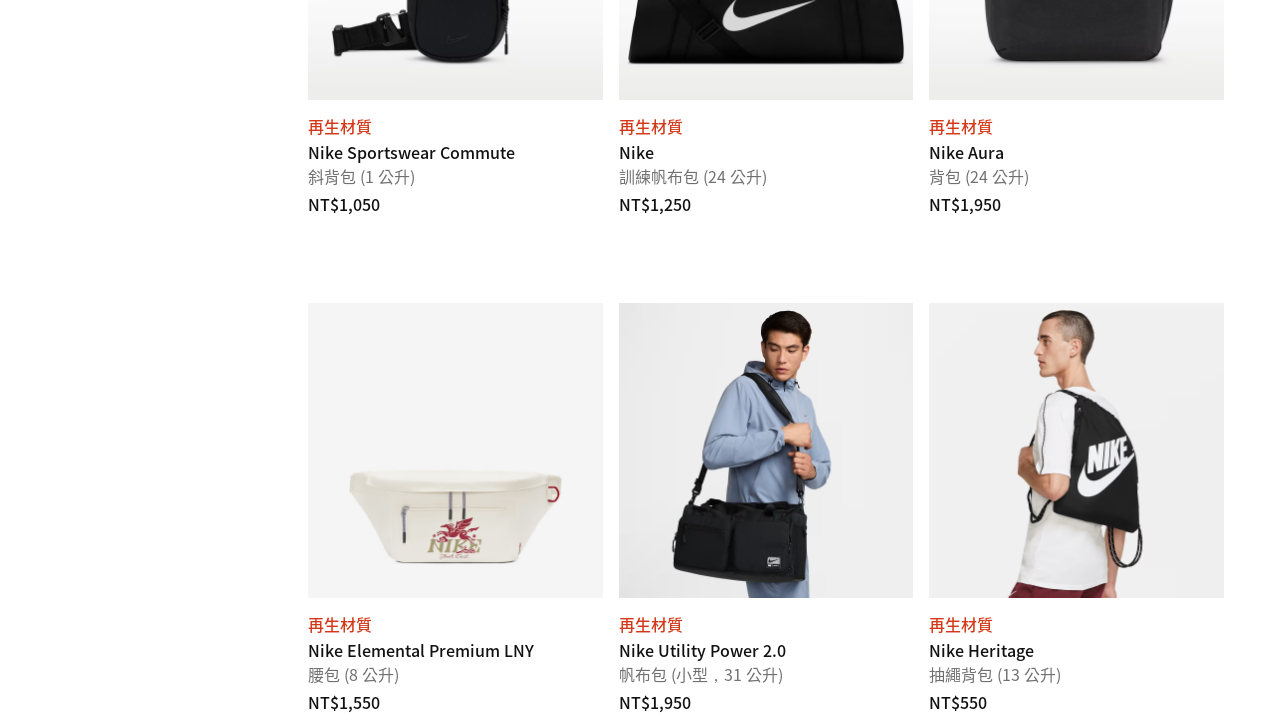

Retrieved price for product 3: NT$3,680
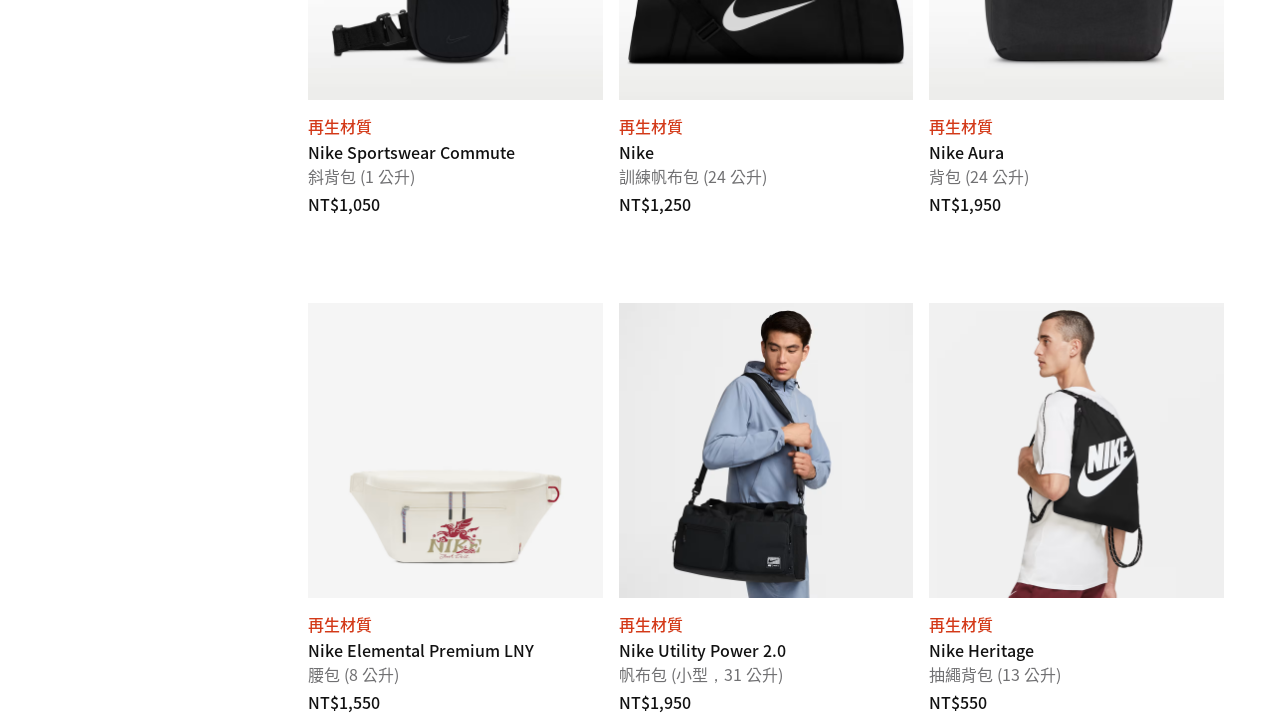

Retrieved title for product 4: Nike One
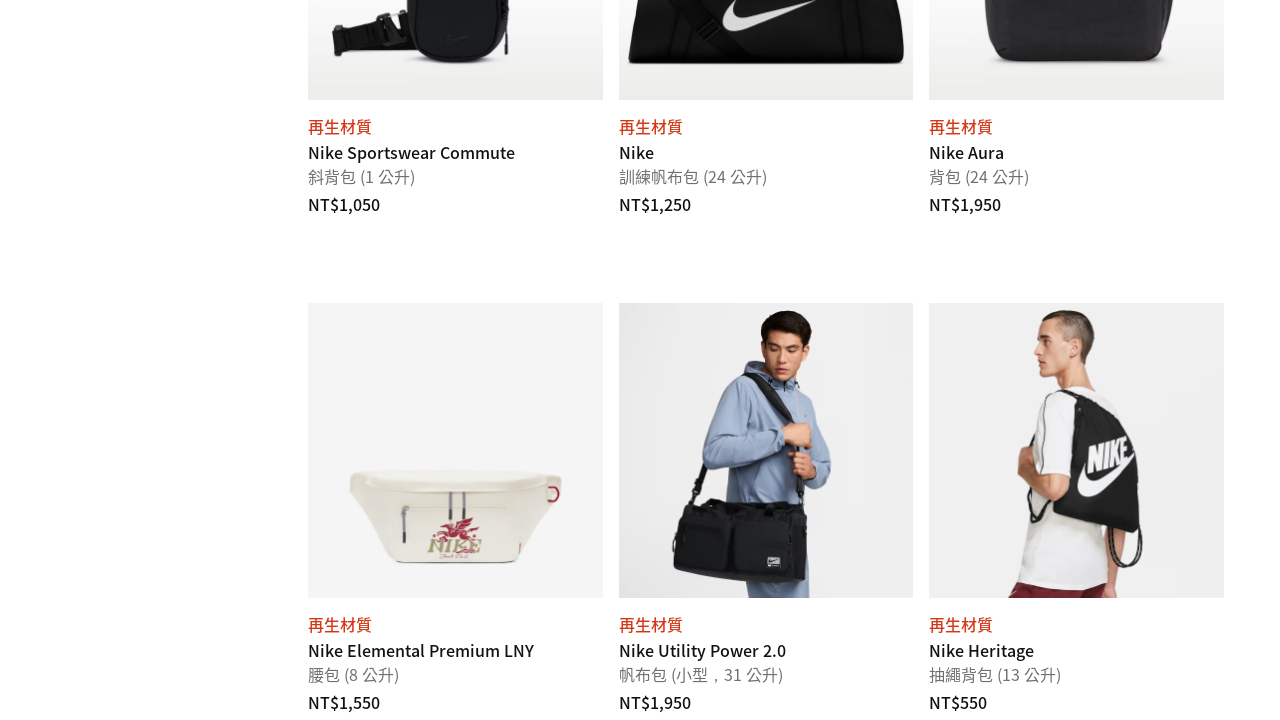

Retrieved subtitle for product 4
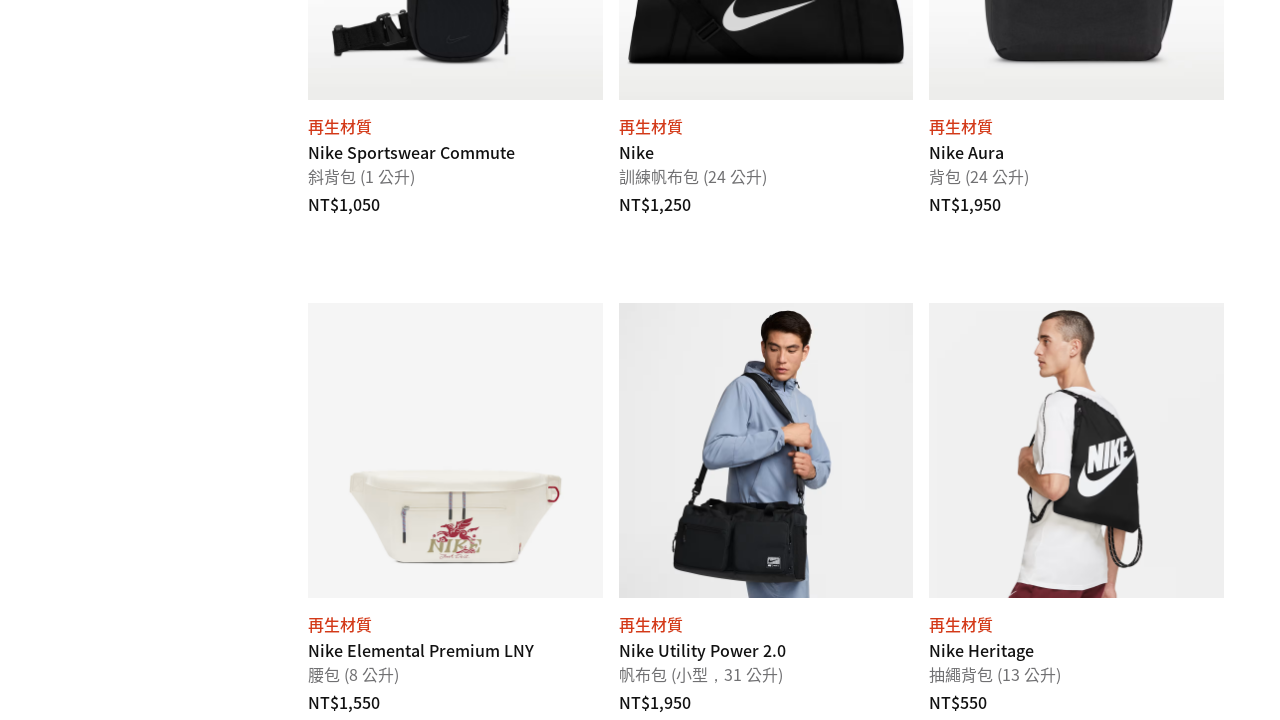

Retrieved price for product 4: NT$3,840
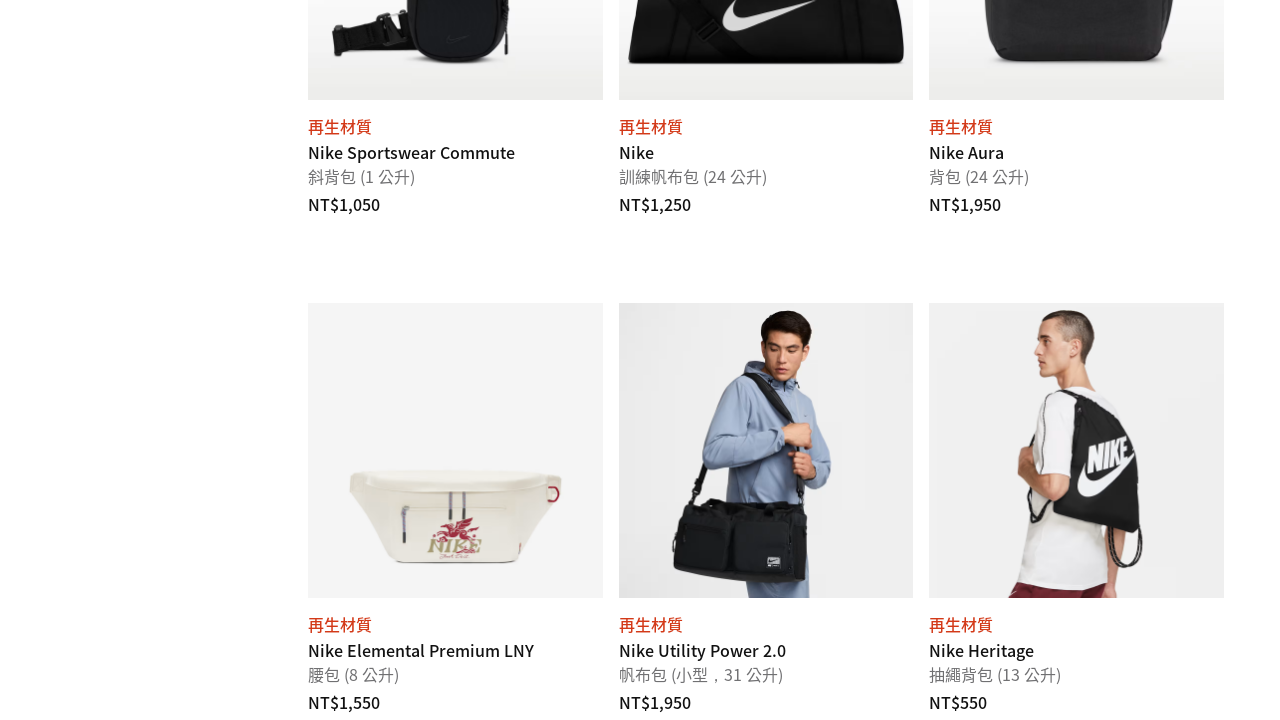

Retrieved title for product 5: Nike Pitch
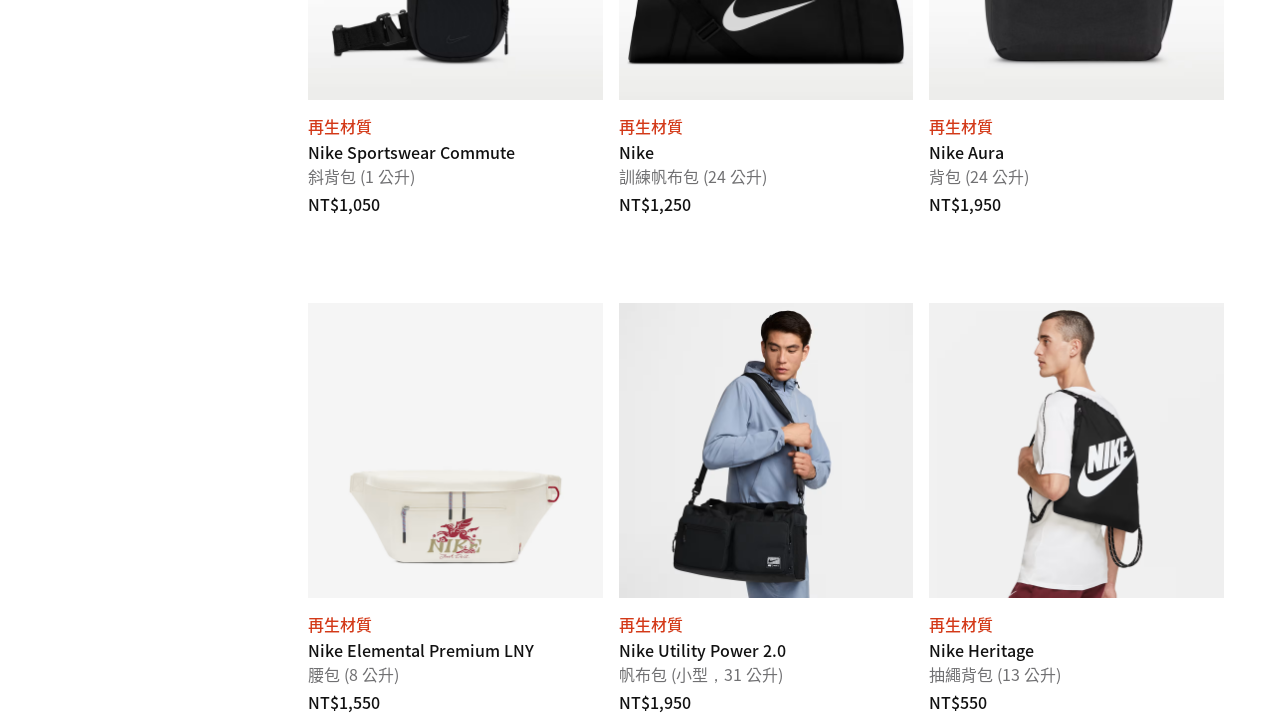

Retrieved subtitle for product 5
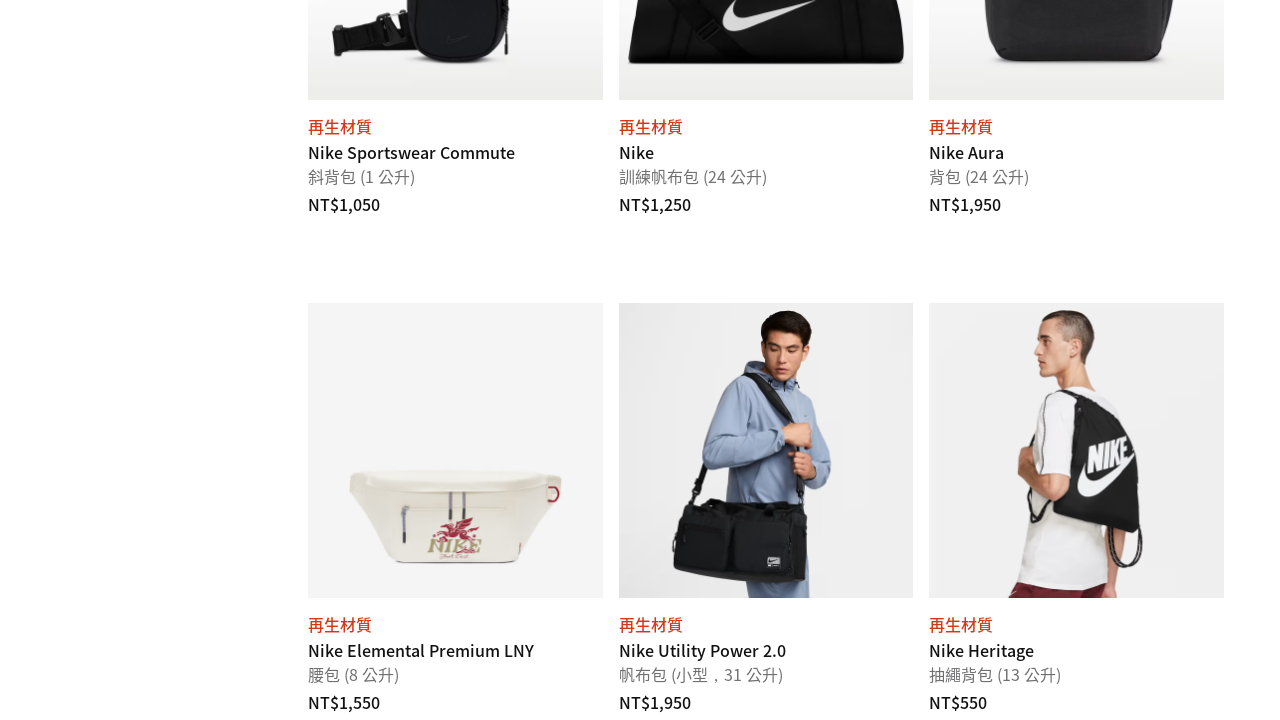

Retrieved price for product 5: NT$650
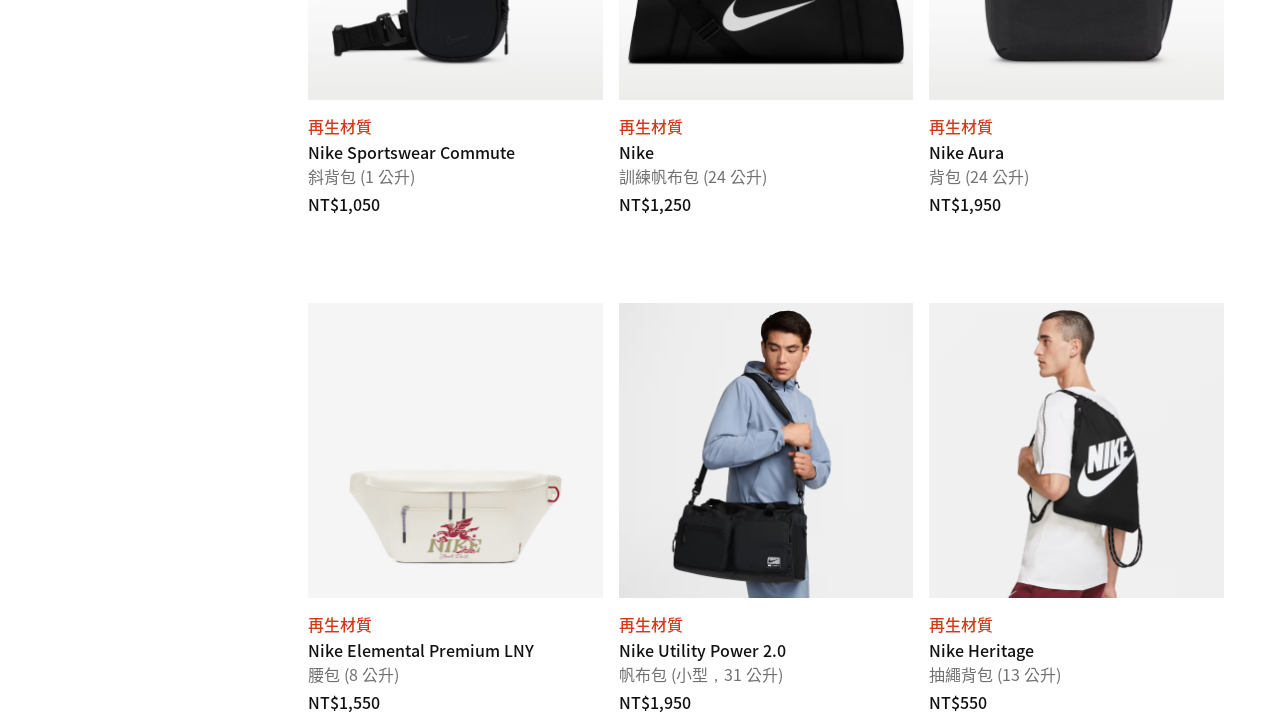

Retrieved title for product 6: Luka Peak
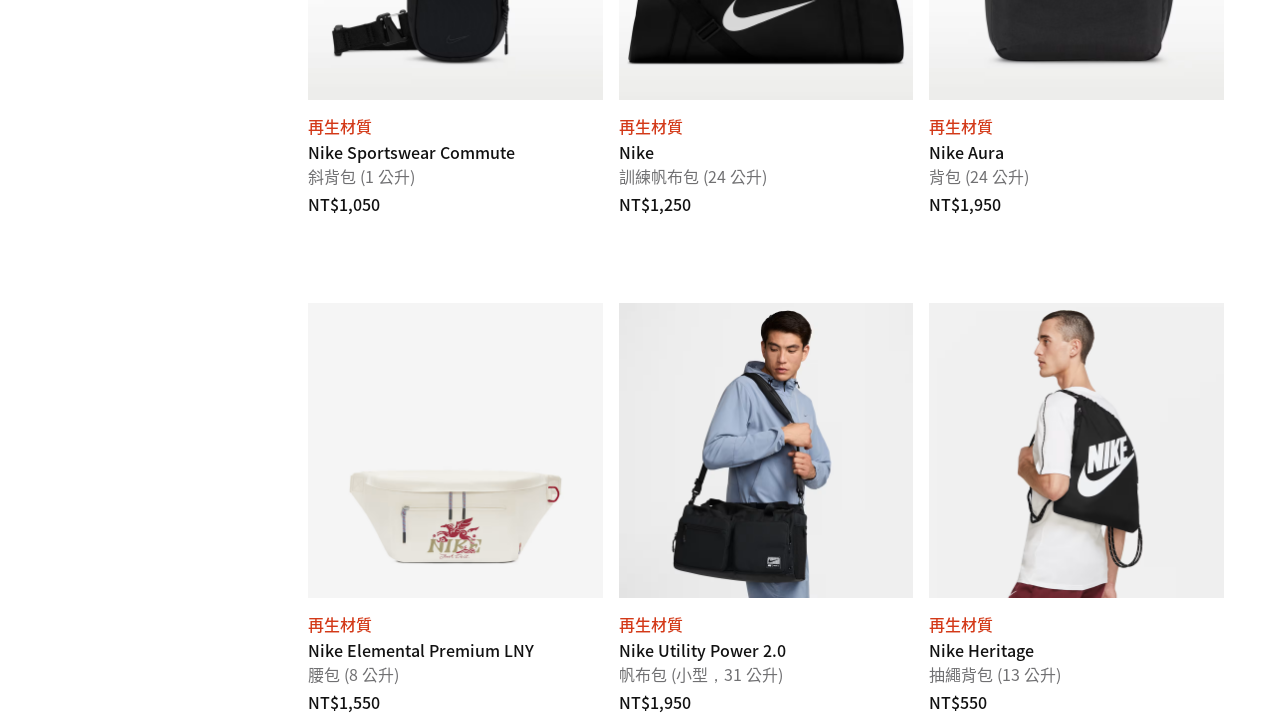

Retrieved subtitle for product 6
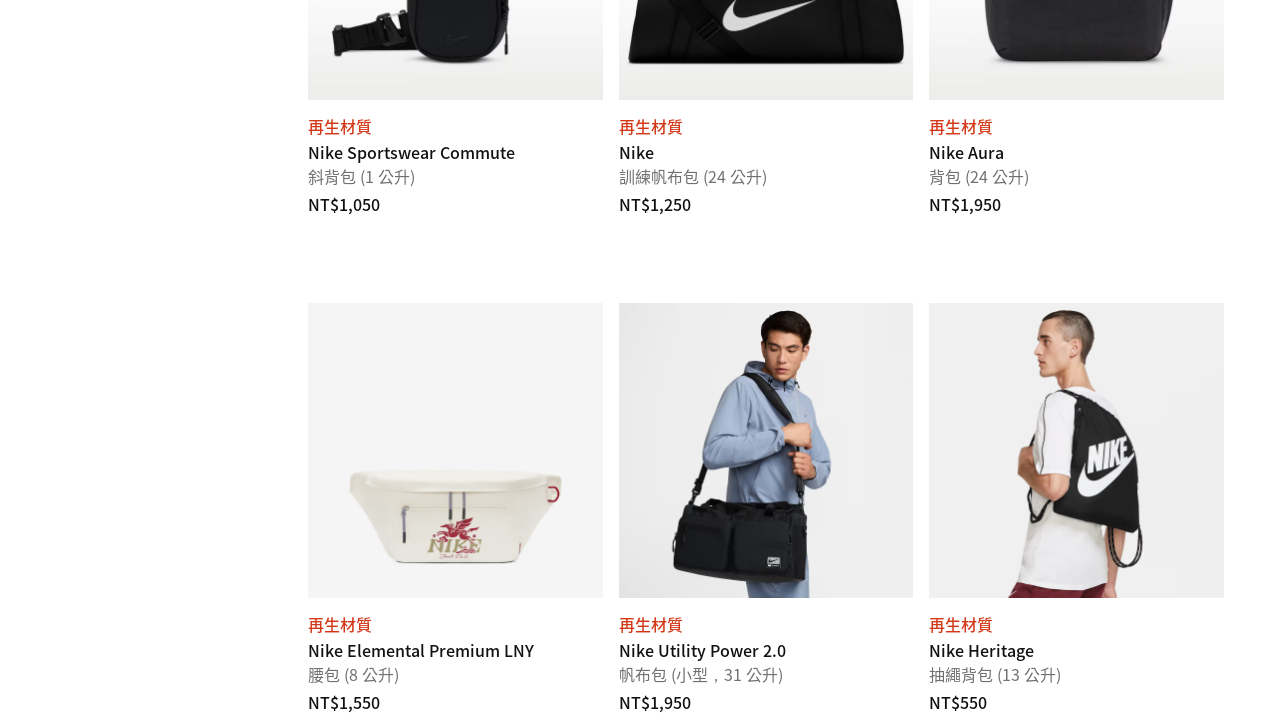

Retrieved price for product 6: NT$1,080
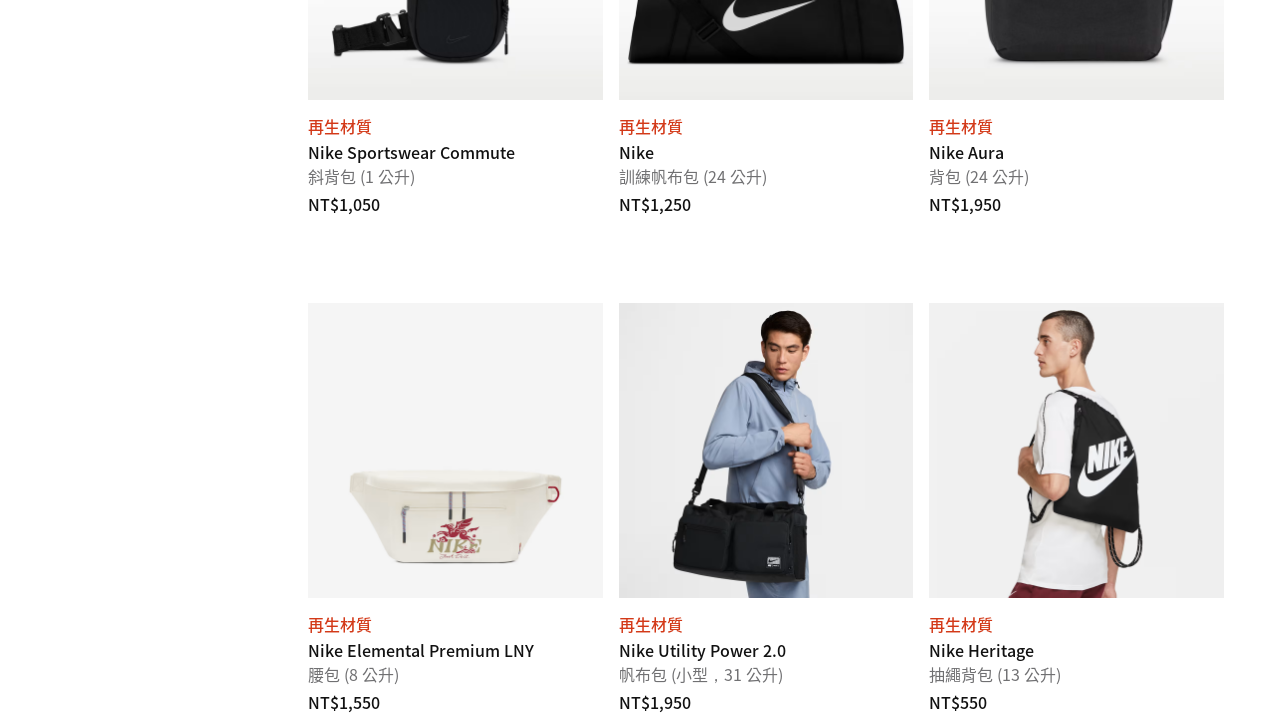

Retrieved title for product 7: Luka Rise Cap
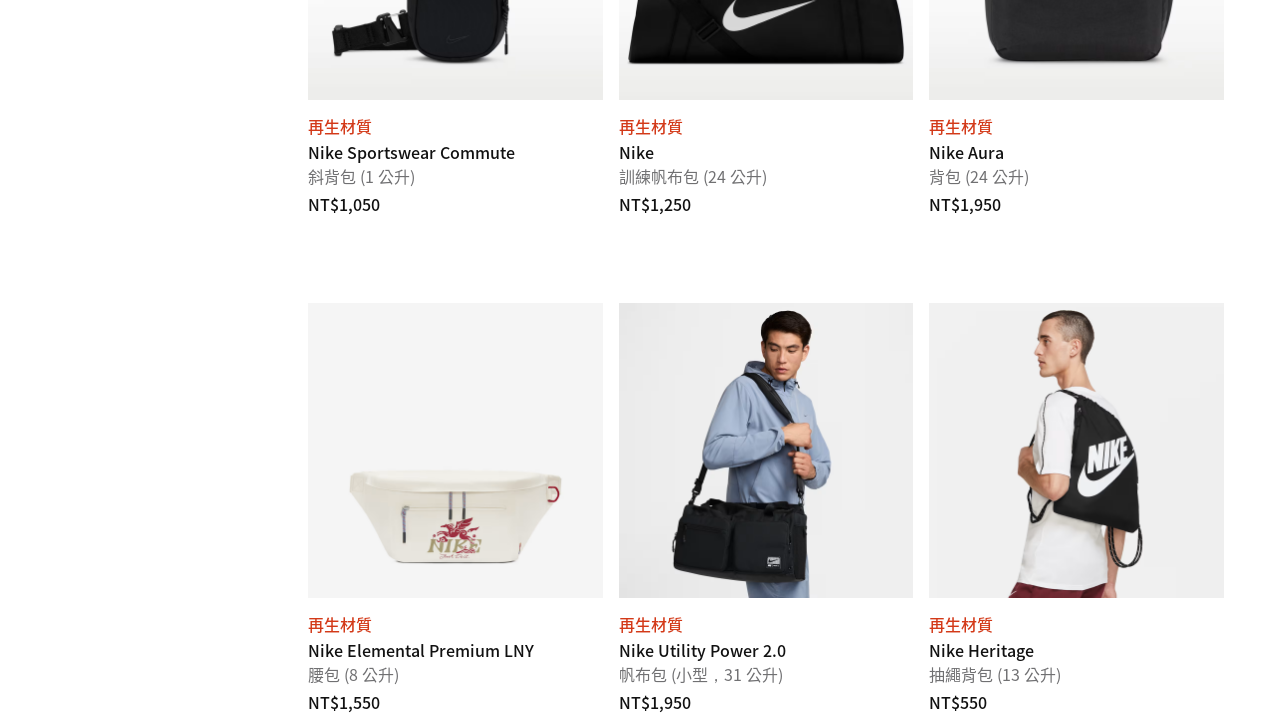

Retrieved subtitle for product 7
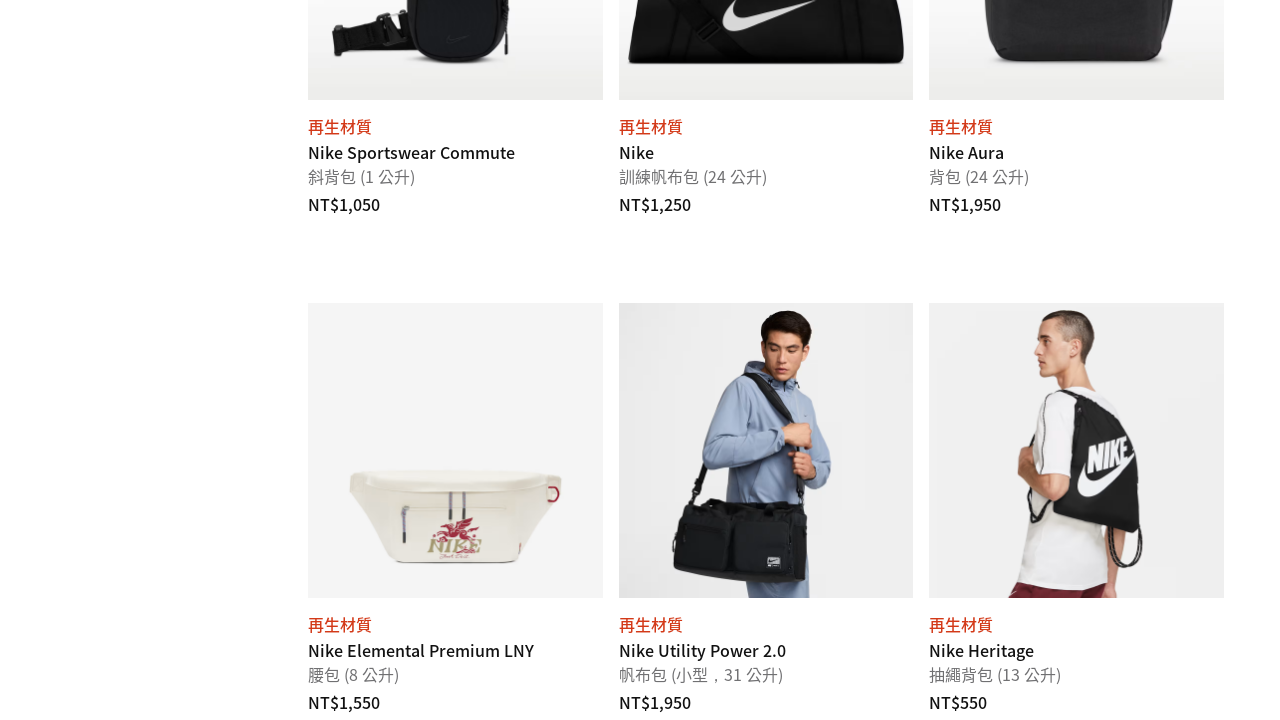

Retrieved price for product 7: NT$1,180
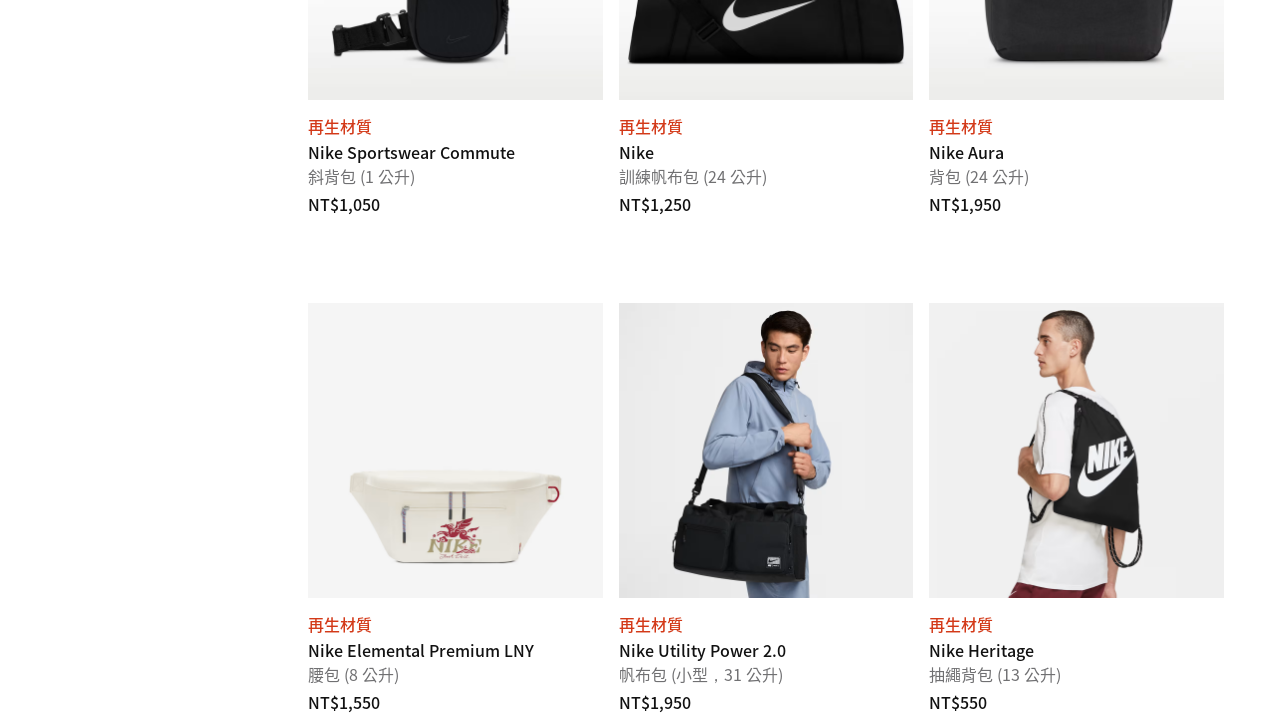

Retrieved title for product 8: Brazil Academy
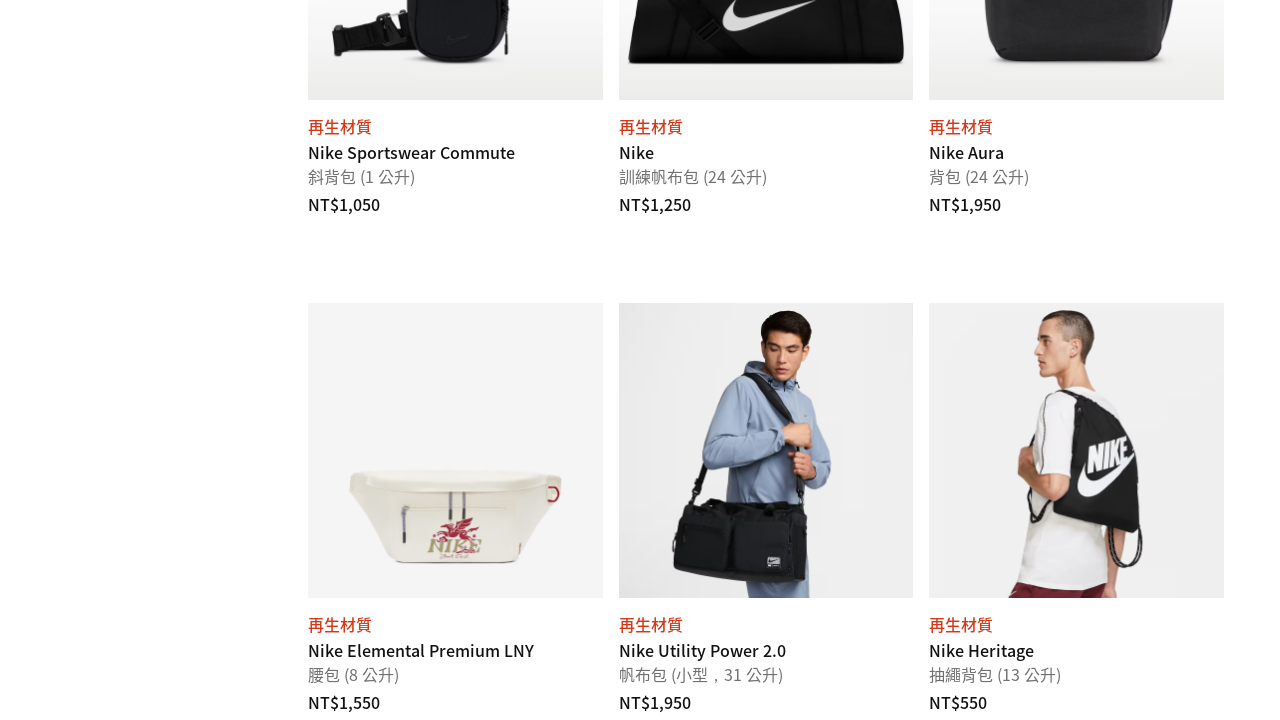

Retrieved subtitle for product 8
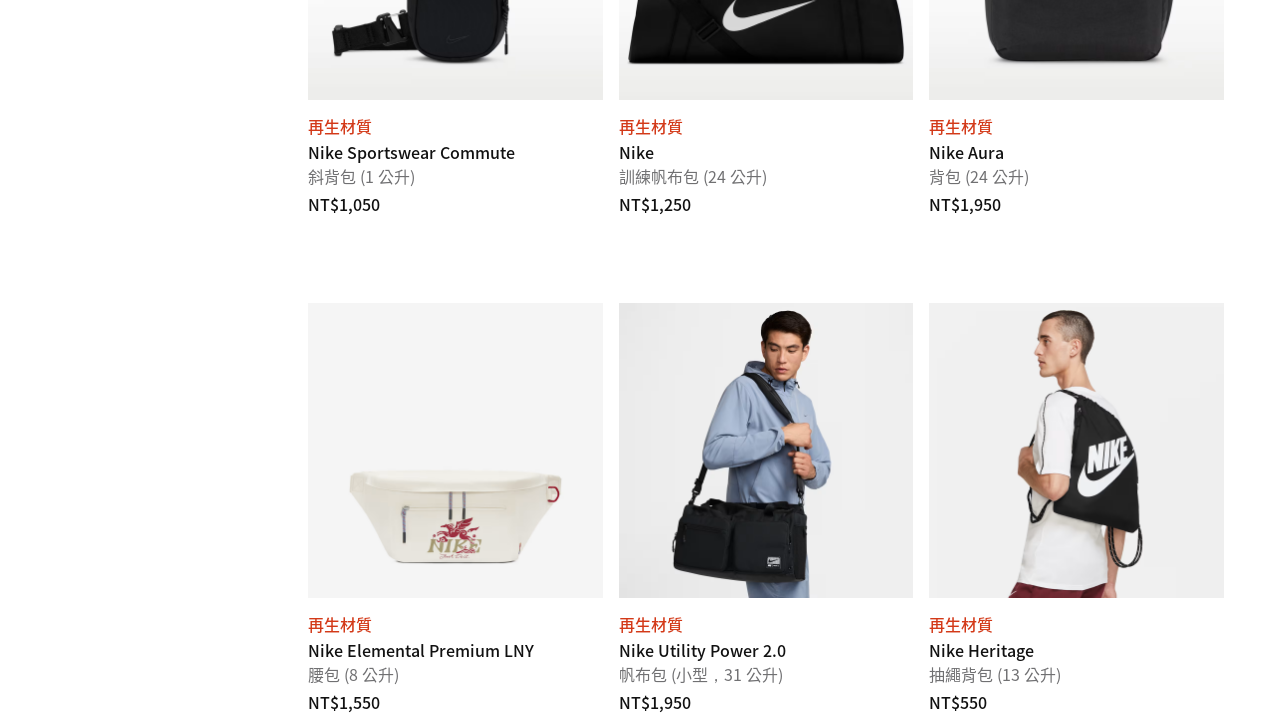

Retrieved price for product 8: NT$1,050
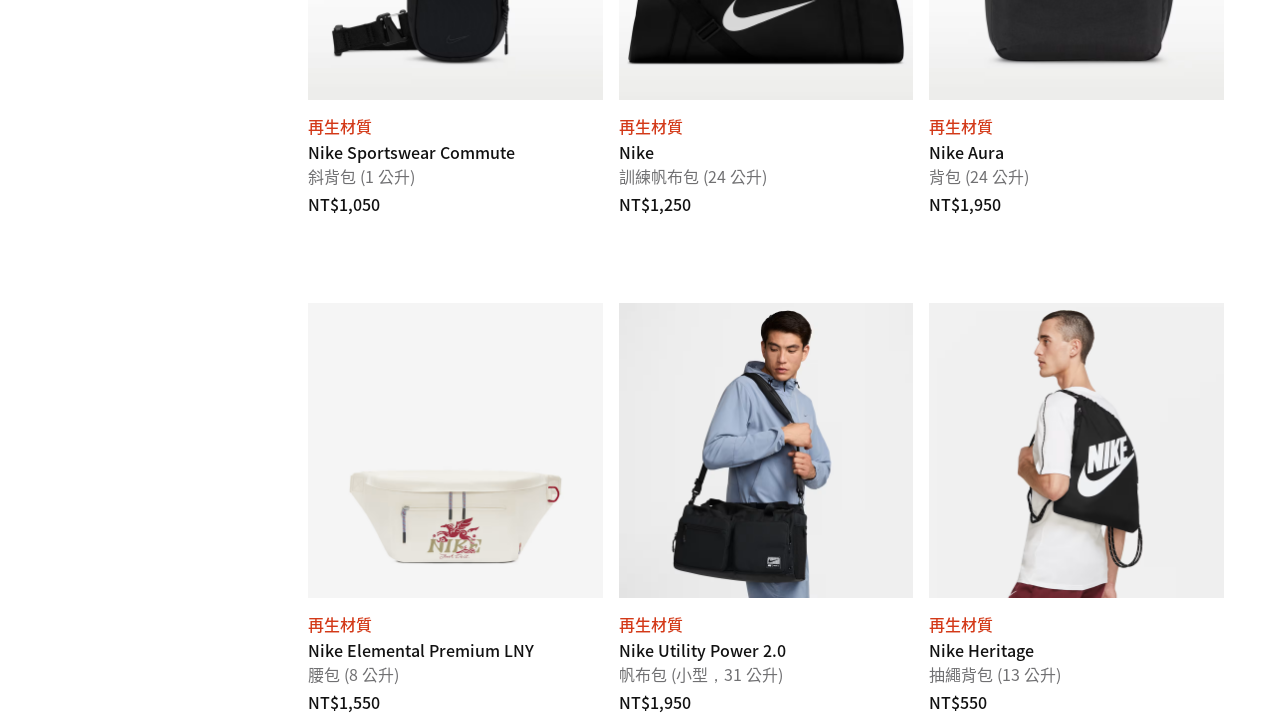

Retrieved title for product 9: Nike Sportswear Puffle
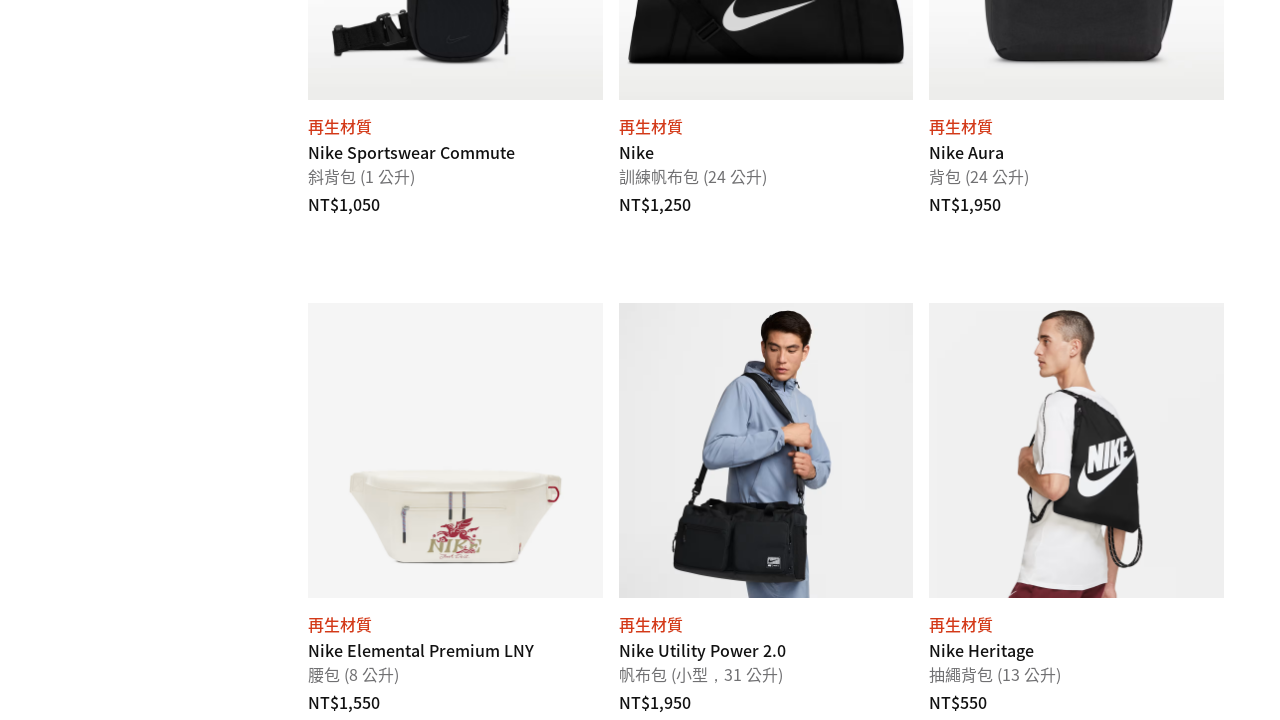

Retrieved subtitle for product 9
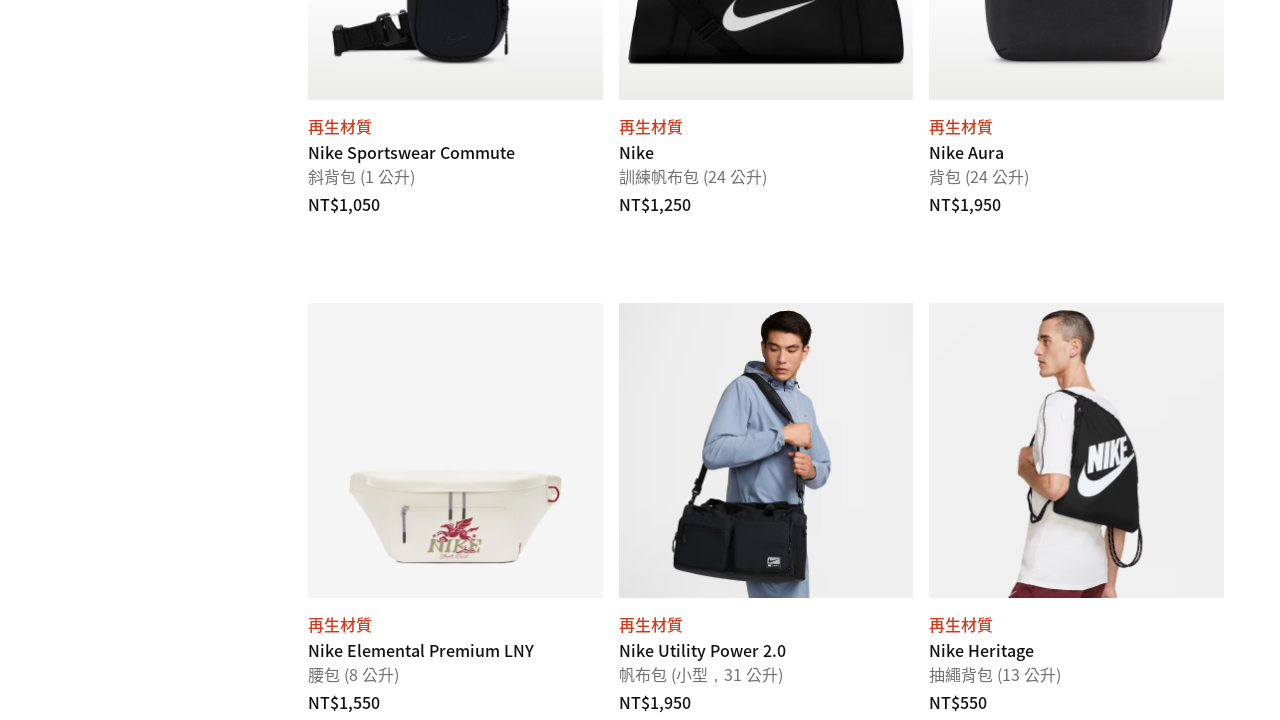

Retrieved price for product 9: NT$3,950
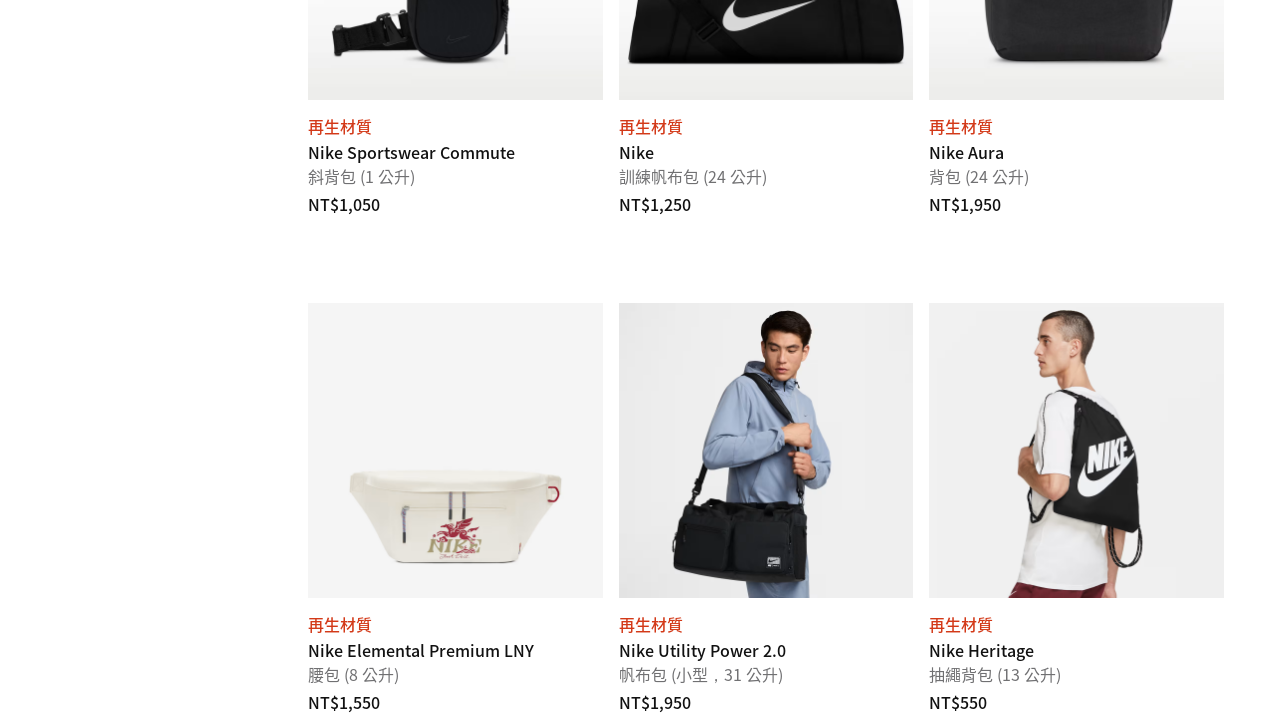

Retrieved title for product 10: Nike Dri-FIT Club
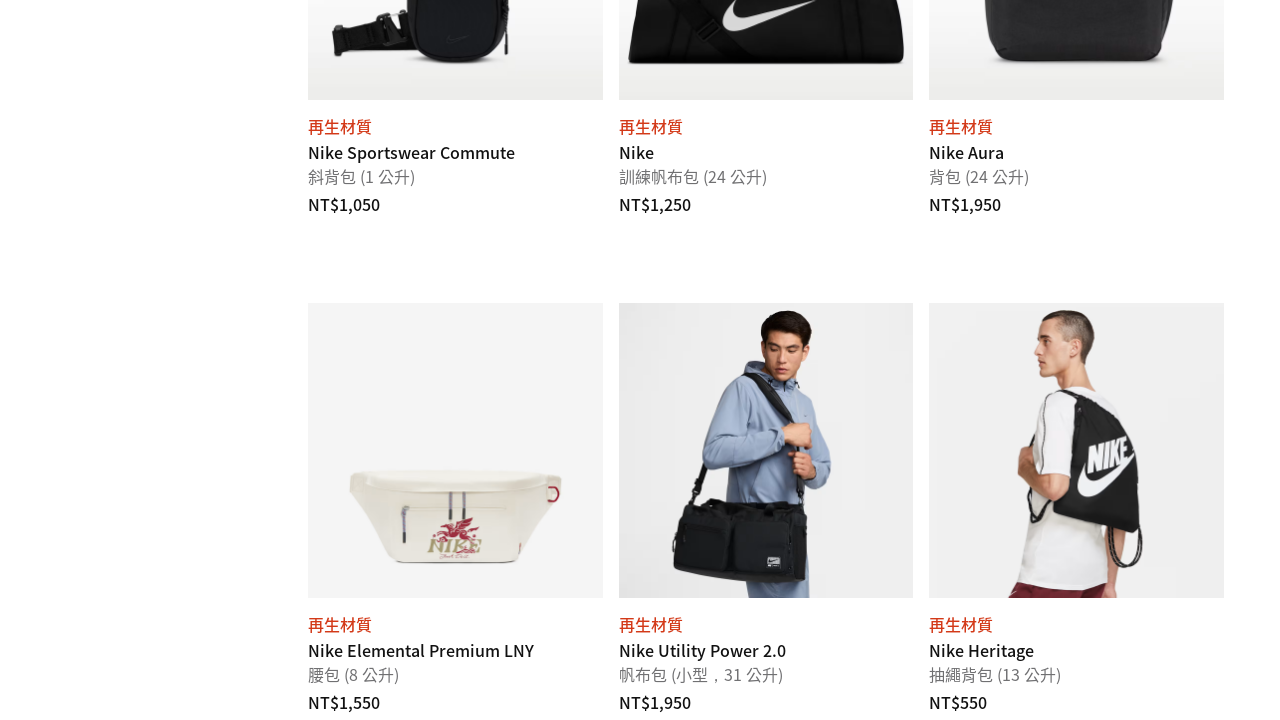

Retrieved subtitle for product 10
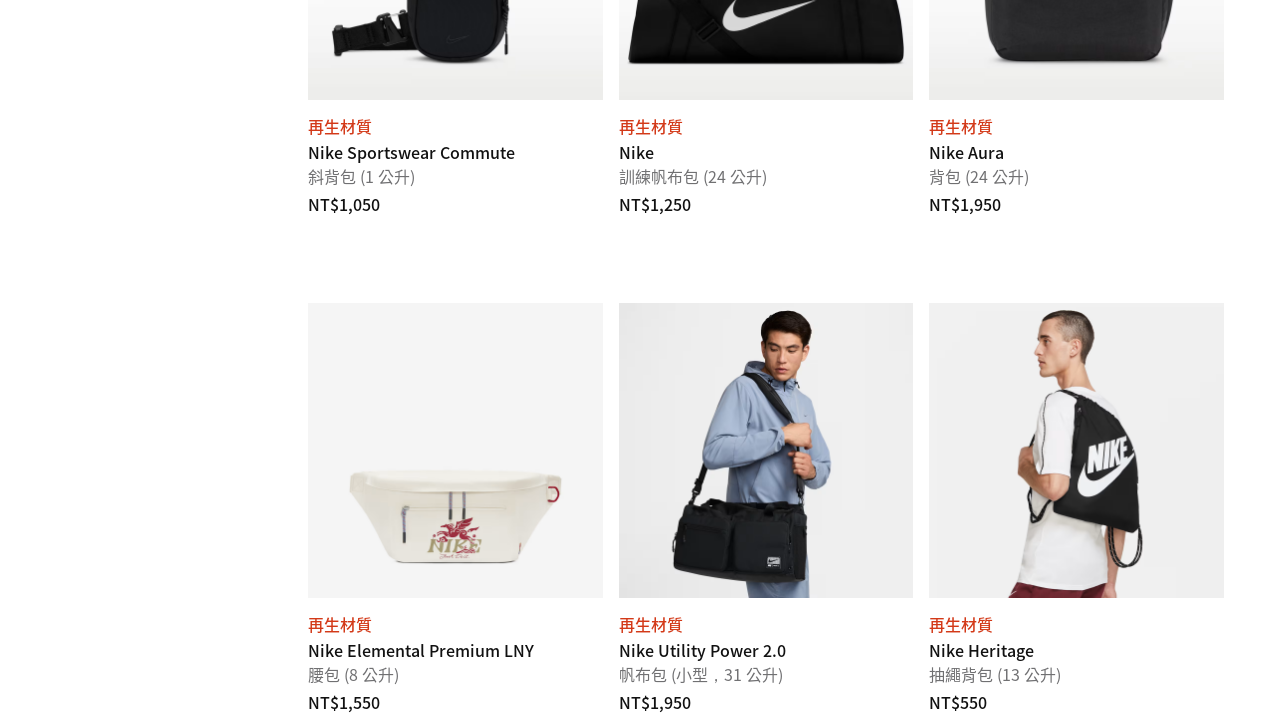

Retrieved price for product 10: NT$880
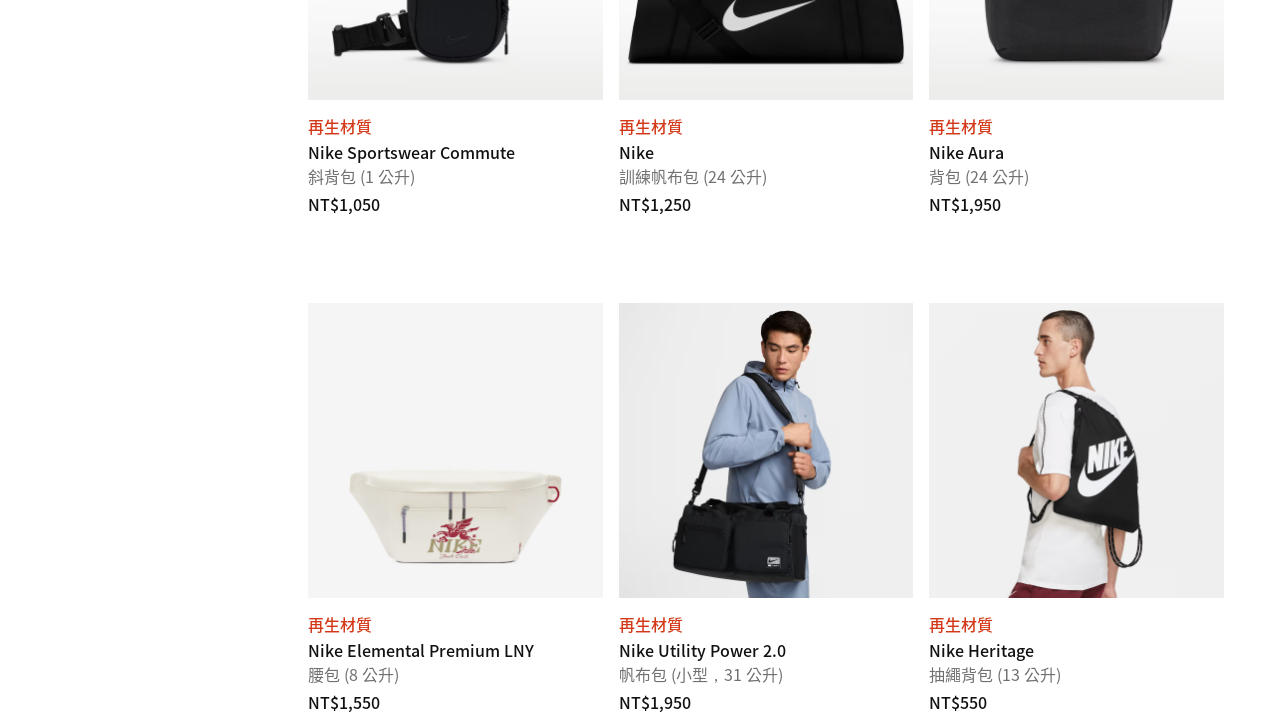

Retrieved title for product 11: Nike Sportswear Puffle
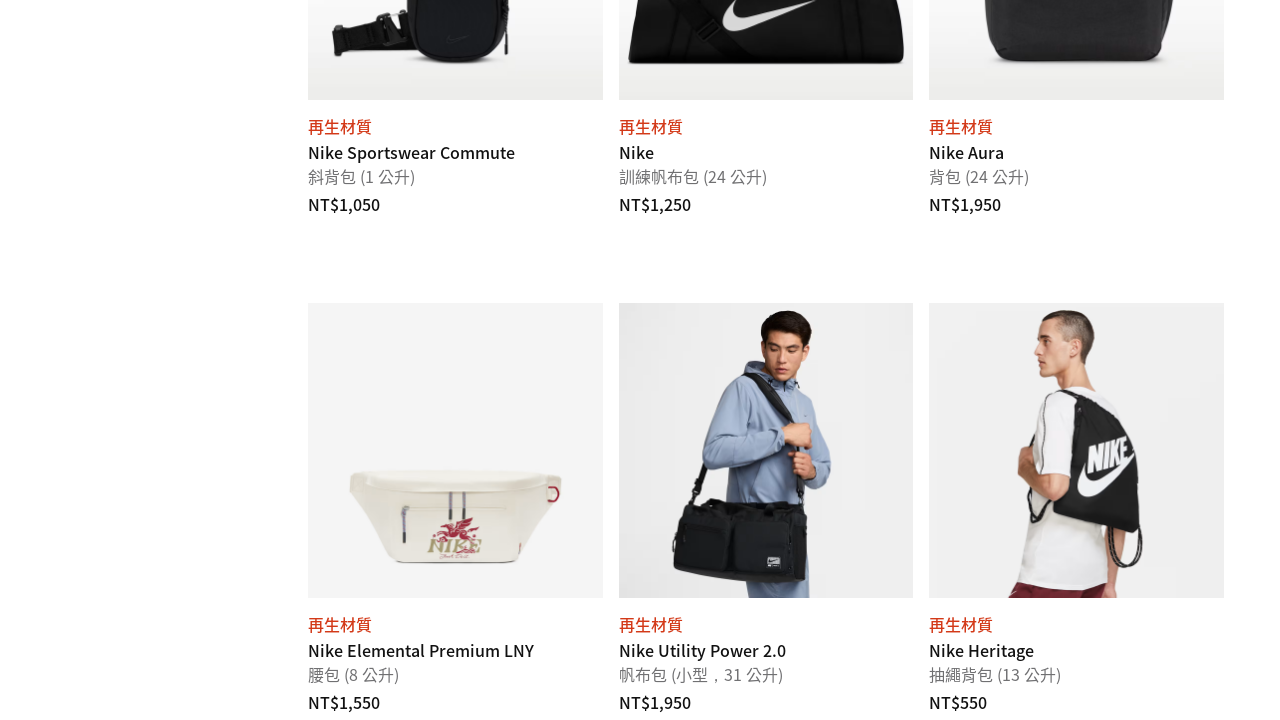

Retrieved subtitle for product 11
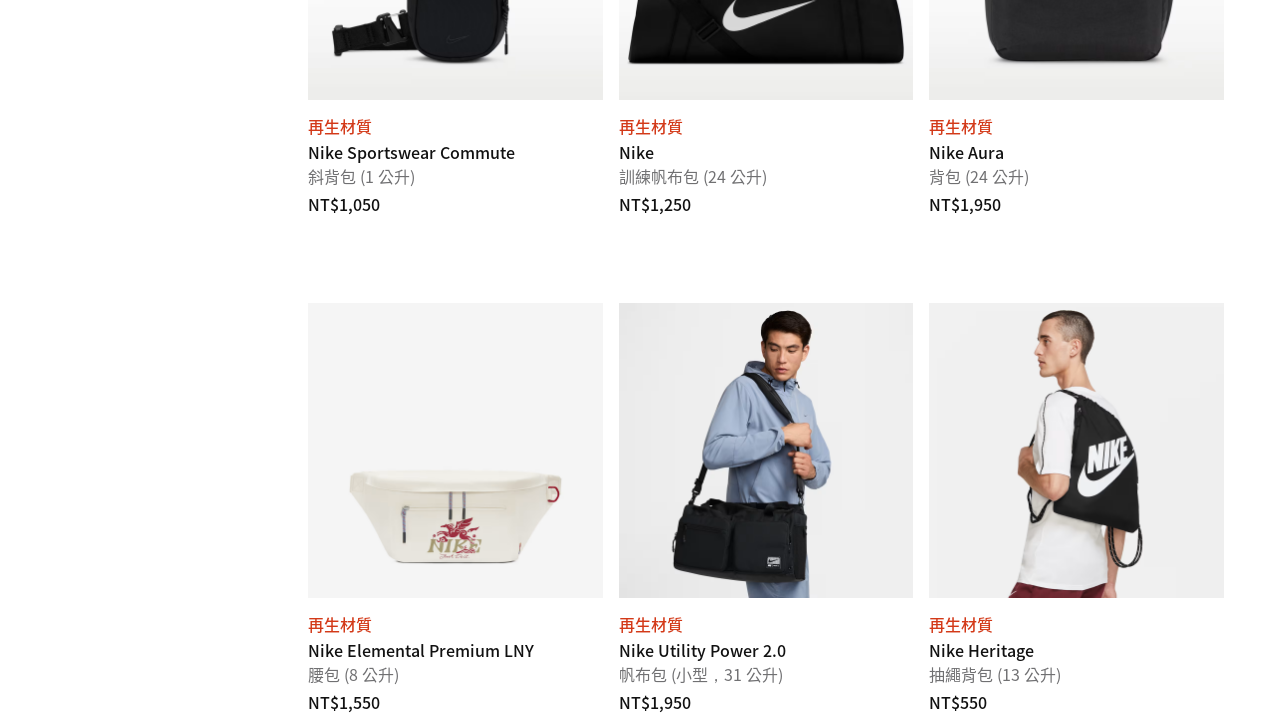

Retrieved price for product 11: NT$2,650
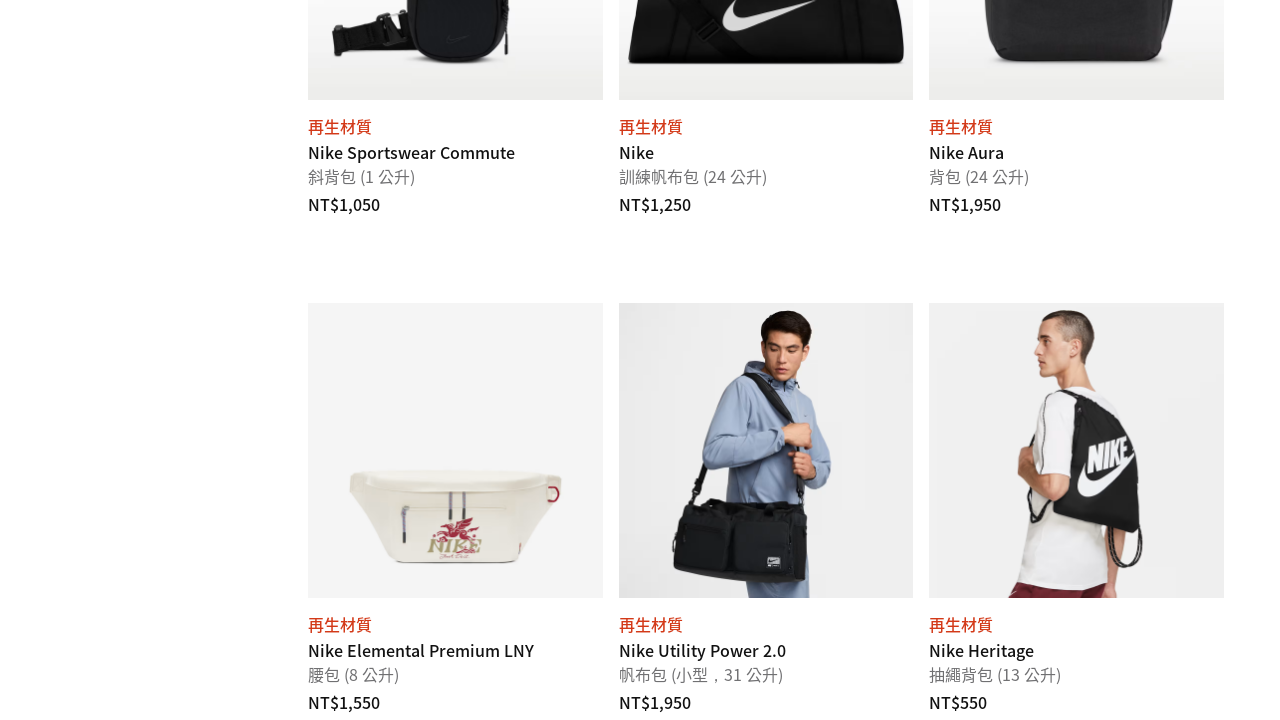

Retrieved title for product 12: Nike 跑步輕量
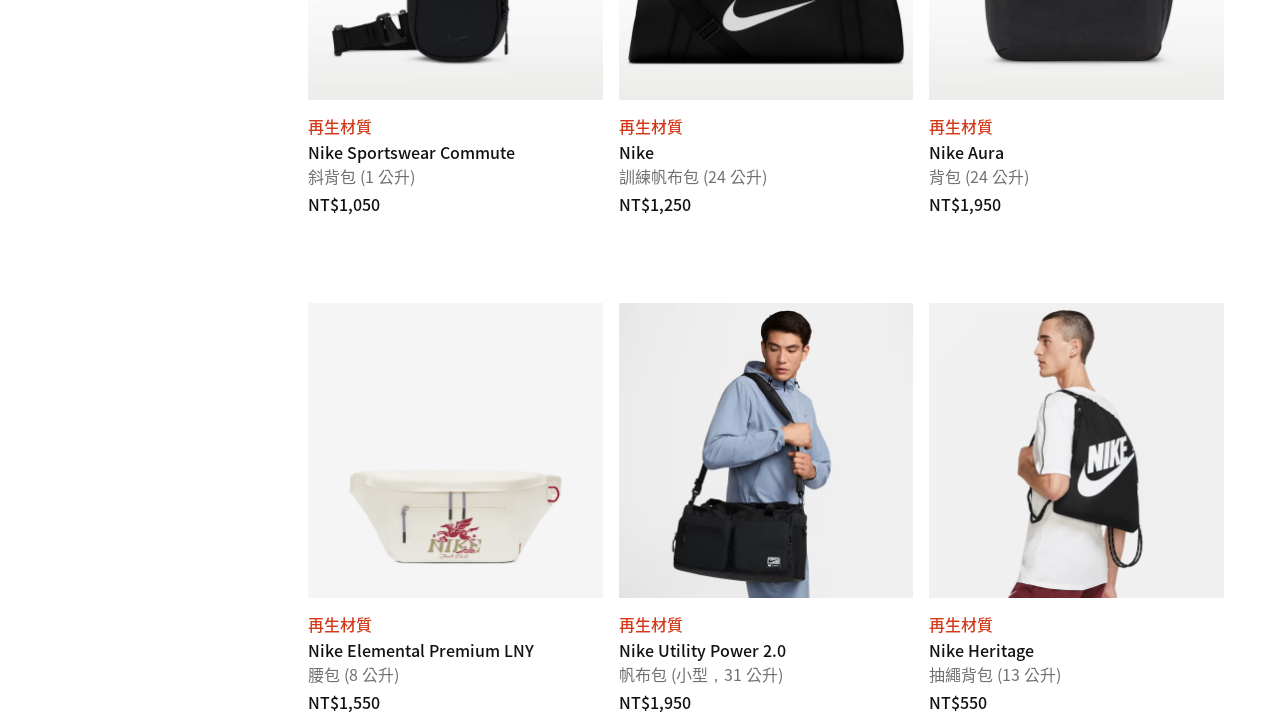

Retrieved subtitle for product 12
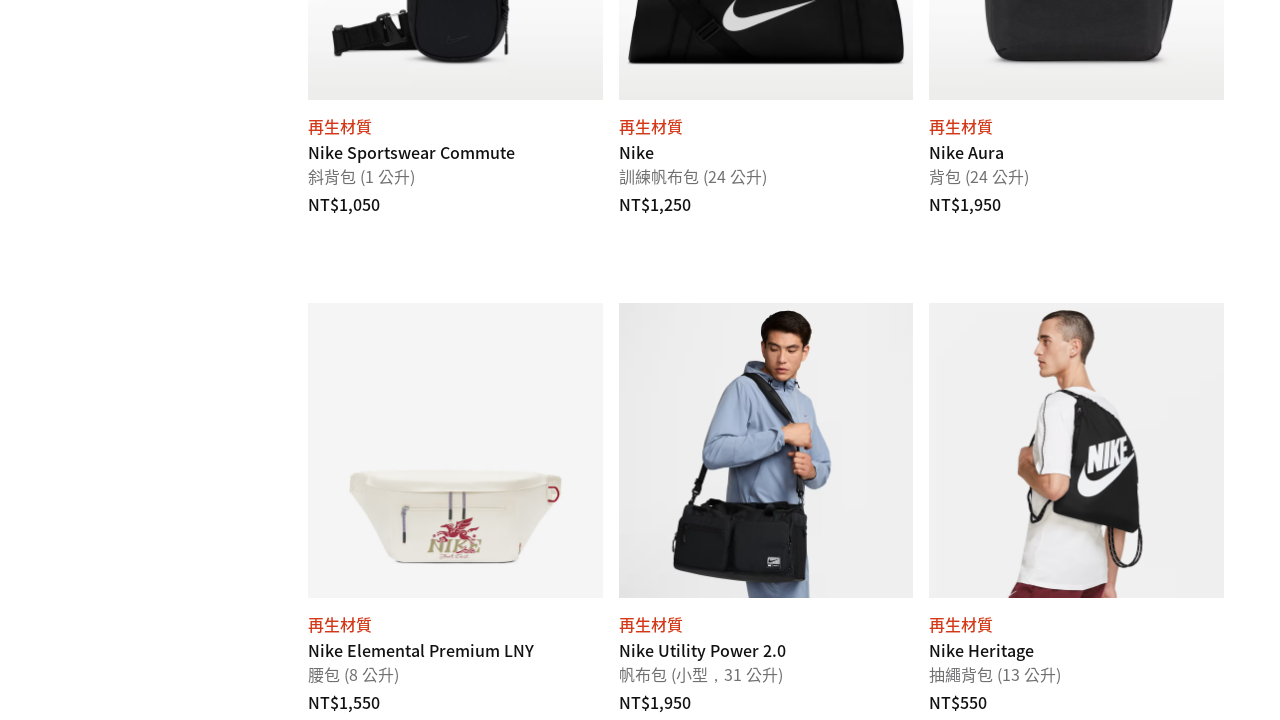

Retrieved price for product 12: NT$450
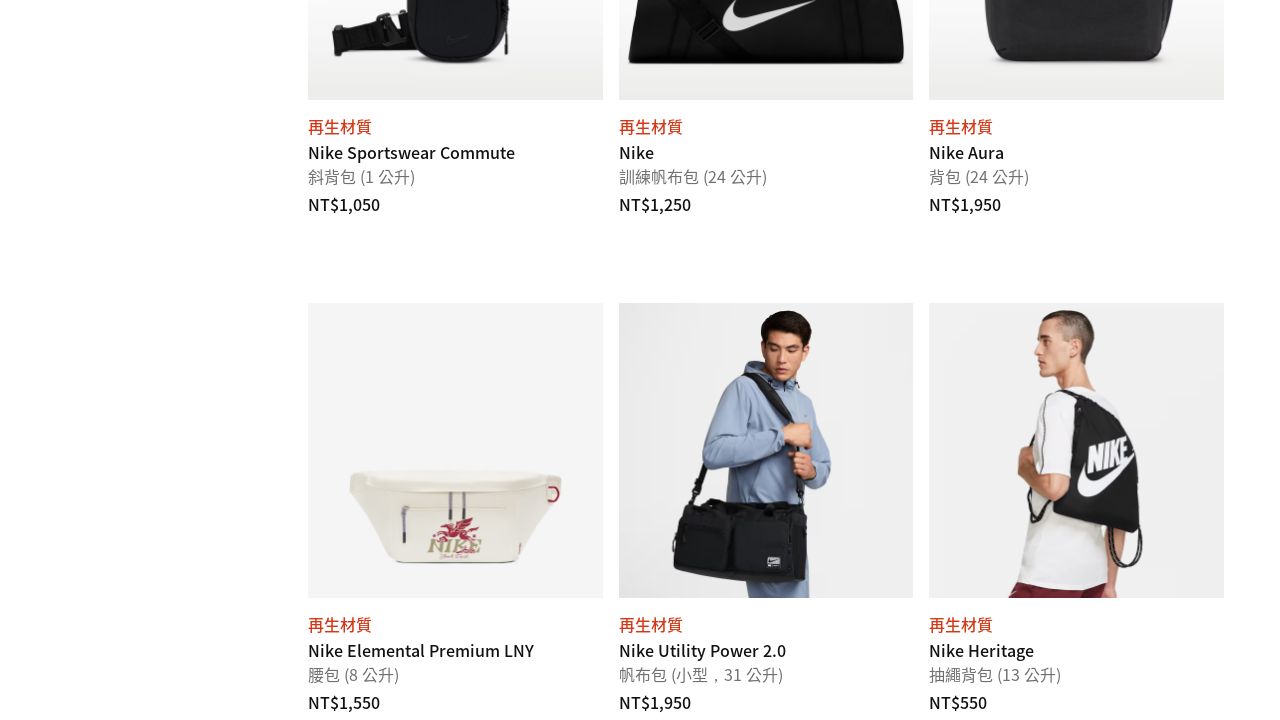

Retrieved title for product 13: Jordan Everyday
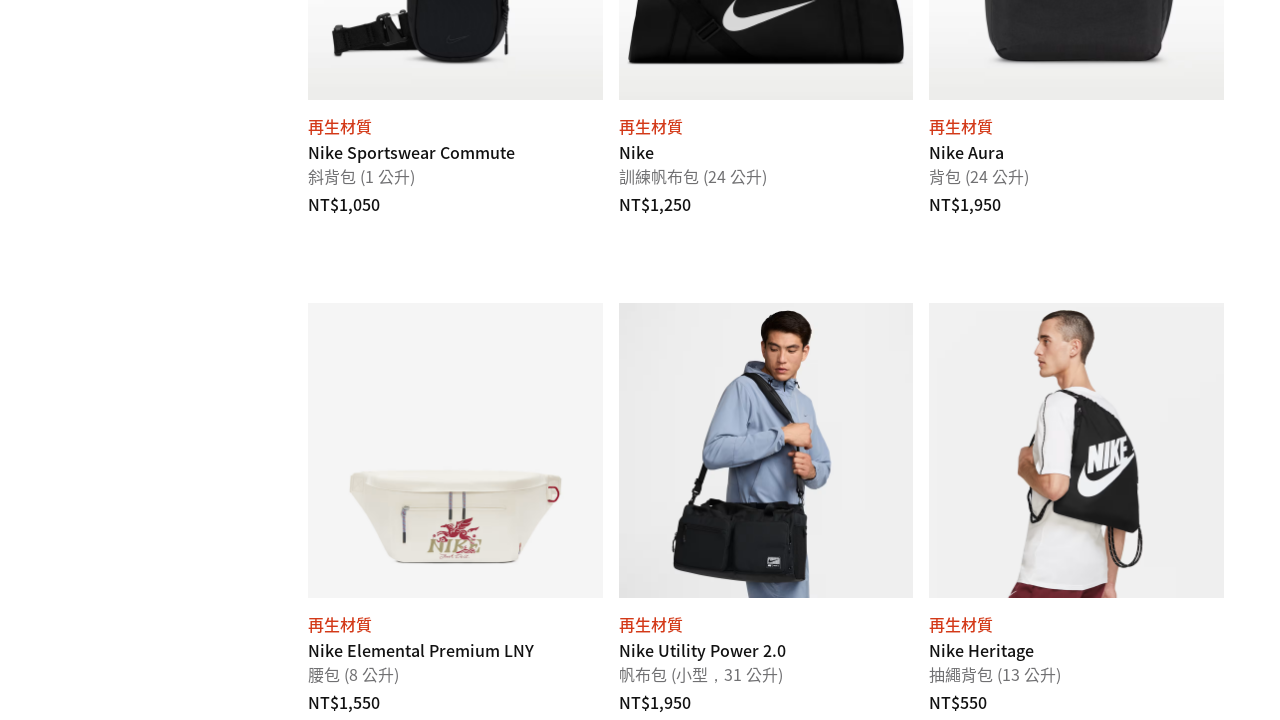

Retrieved subtitle for product 13
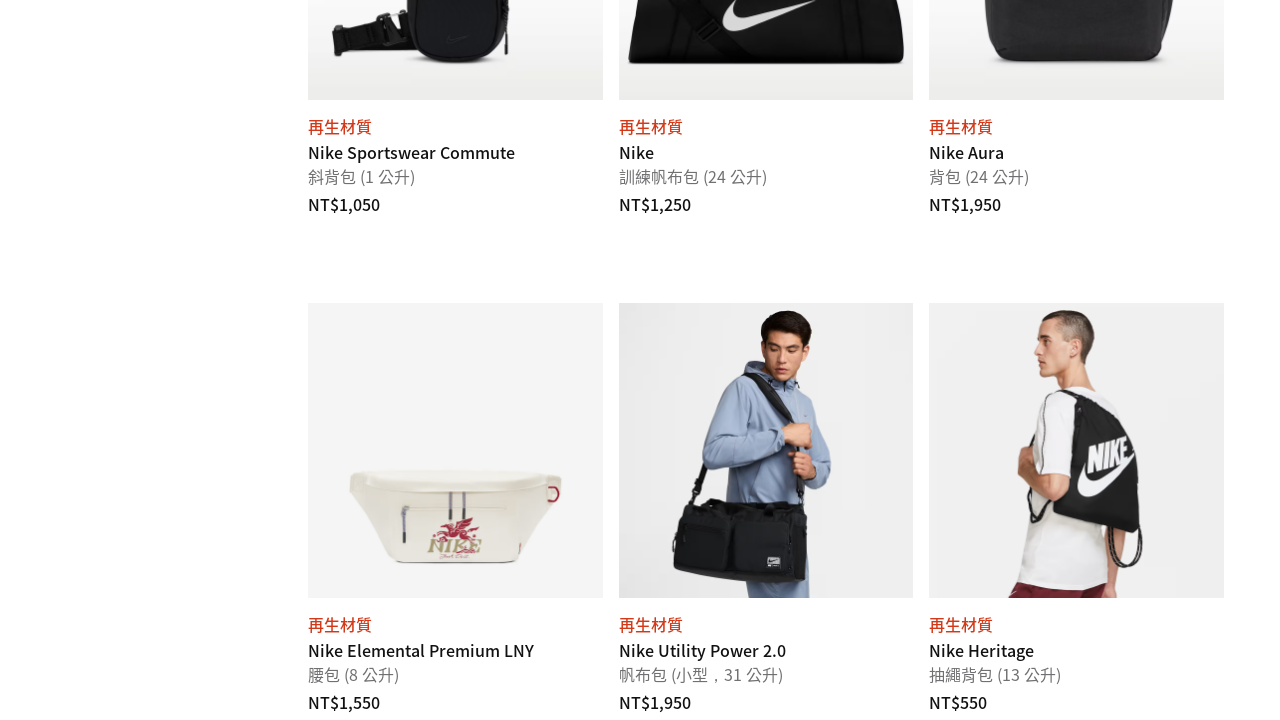

Retrieved price for product 13: NT$450
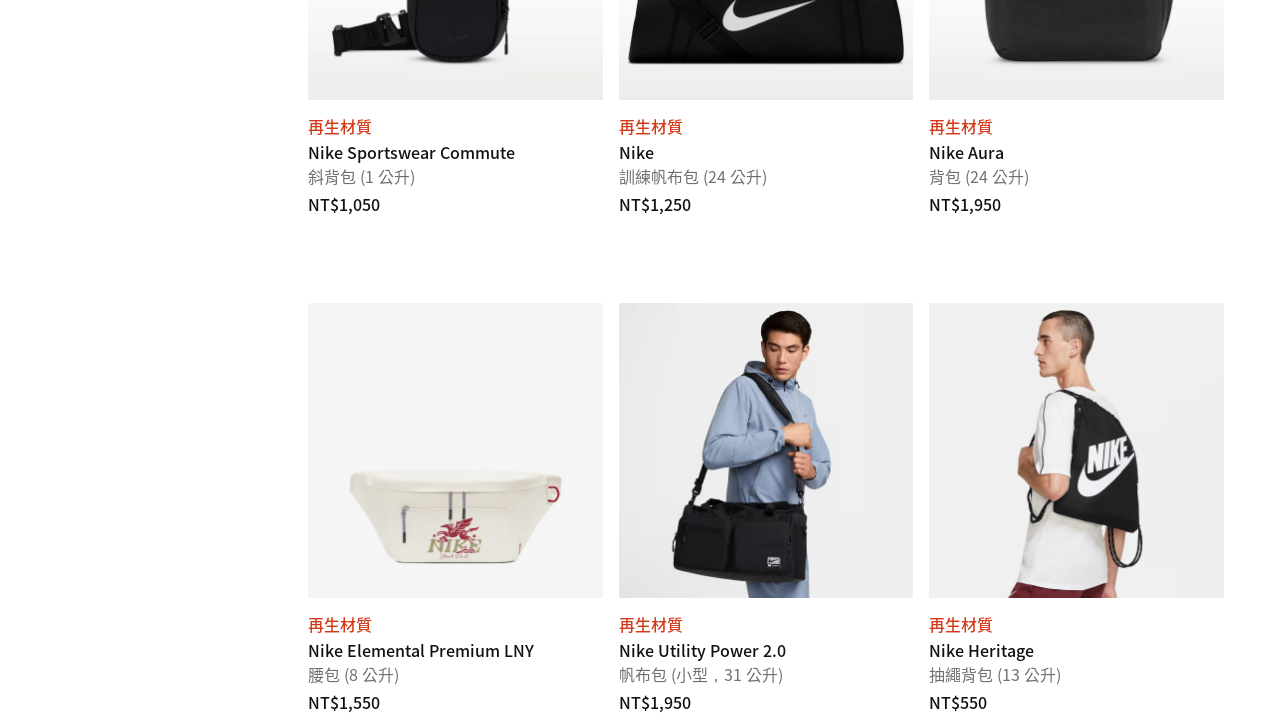

Retrieved title for product 14: Nike Everyday Cushioned
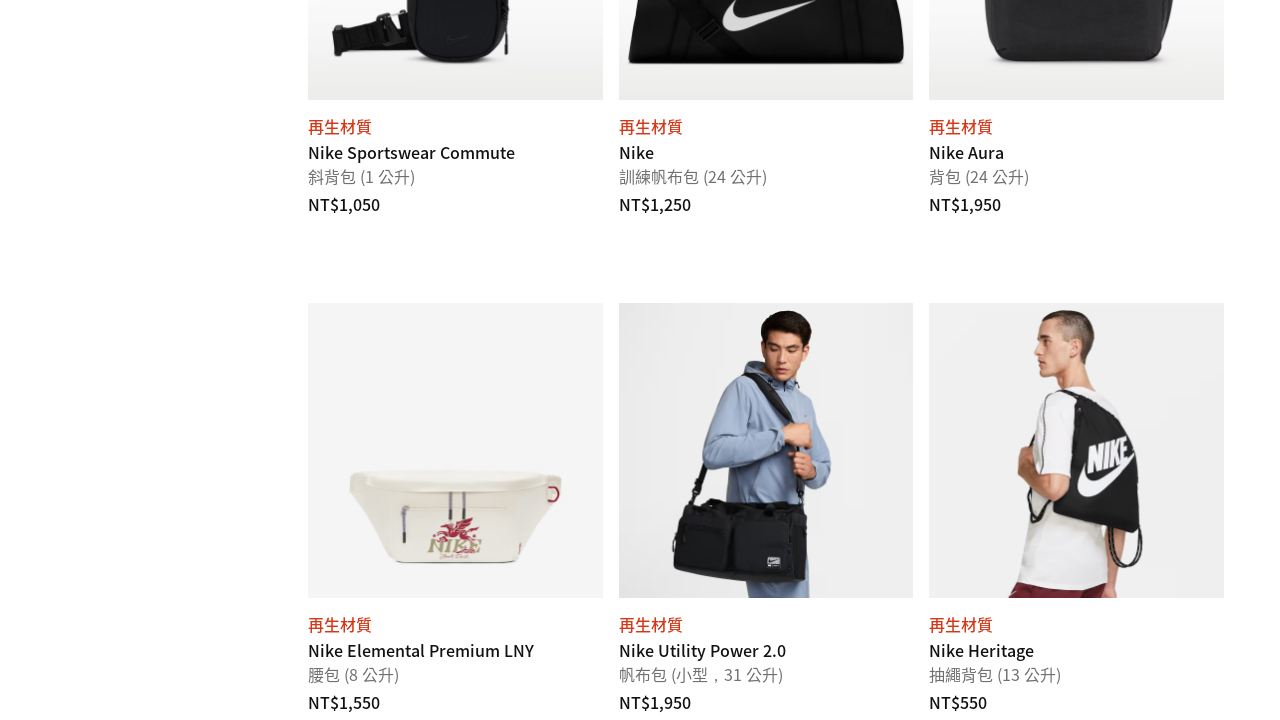

Retrieved subtitle for product 14
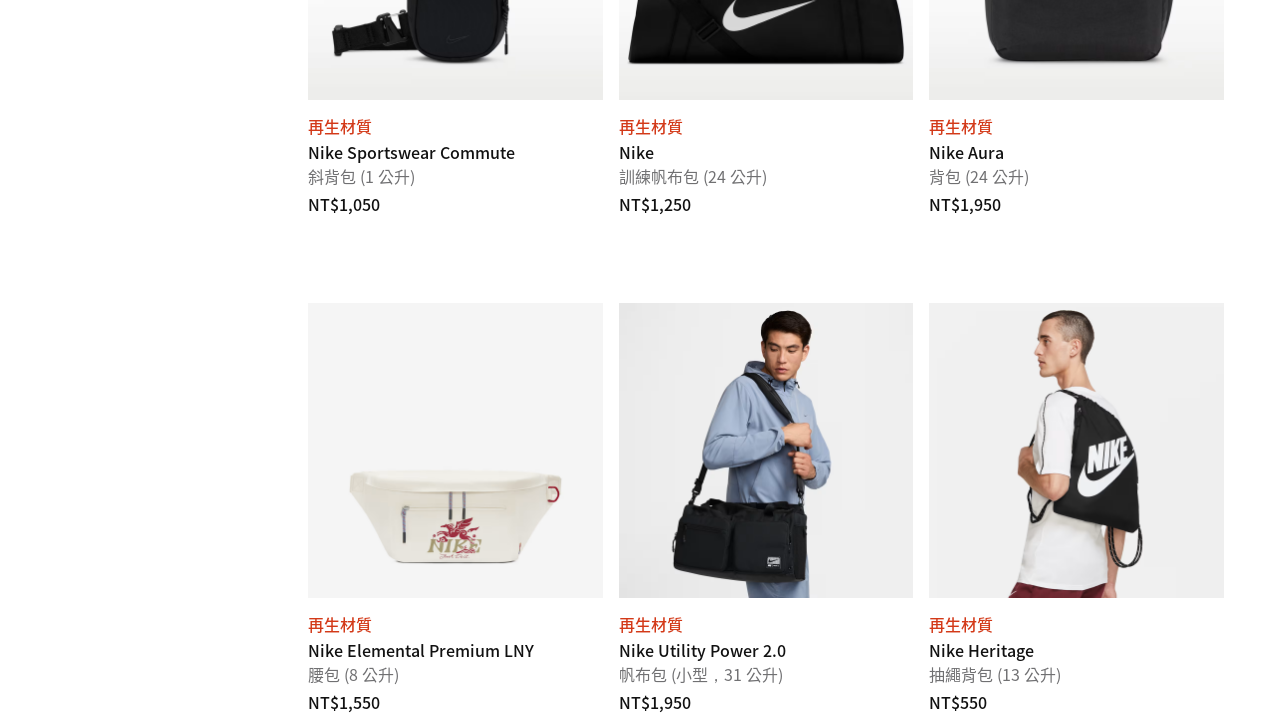

Retrieved price for product 14: NT$650
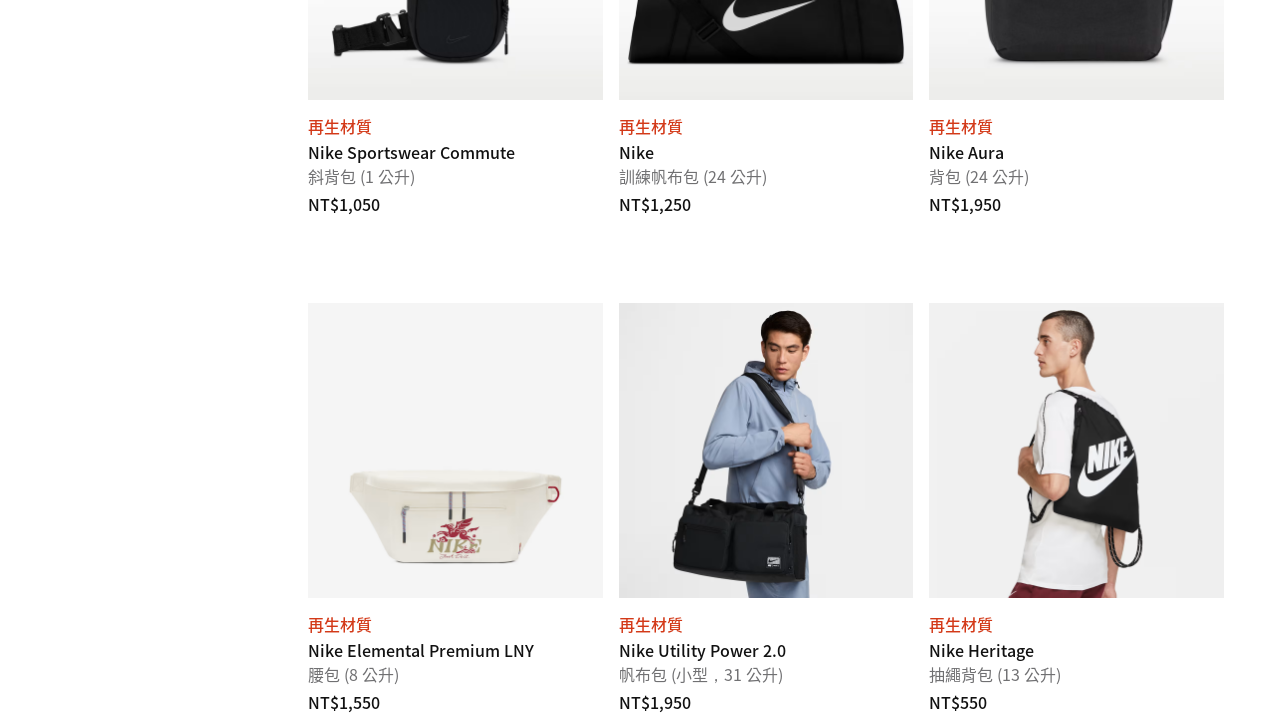

Retrieved title for product 15: Nike Varsity Elite
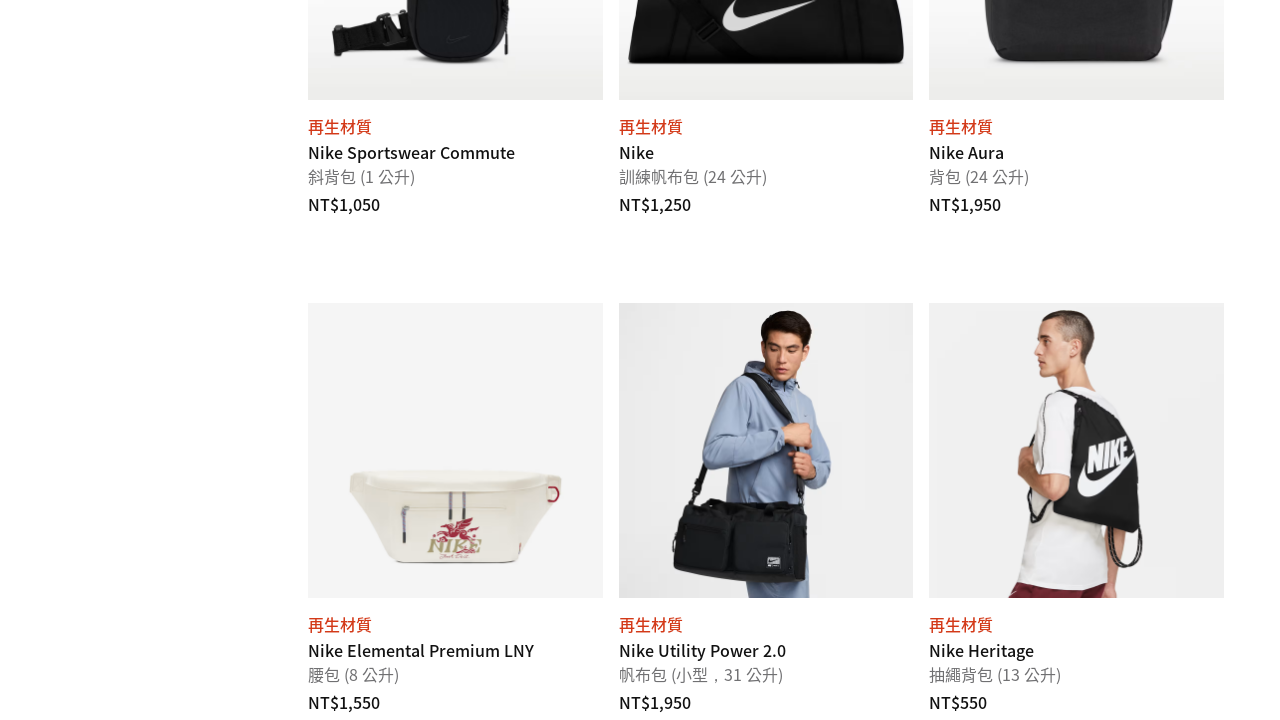

Retrieved subtitle for product 15
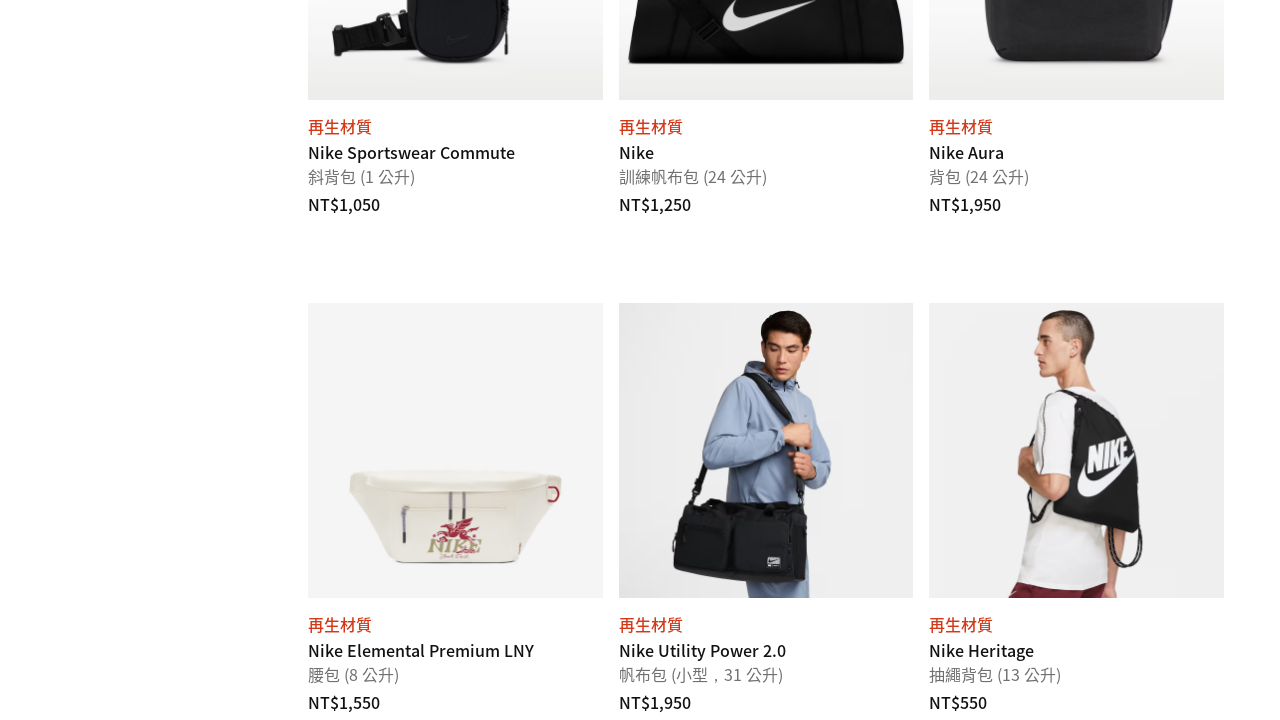

Retrieved price for product 15: NT$2,650
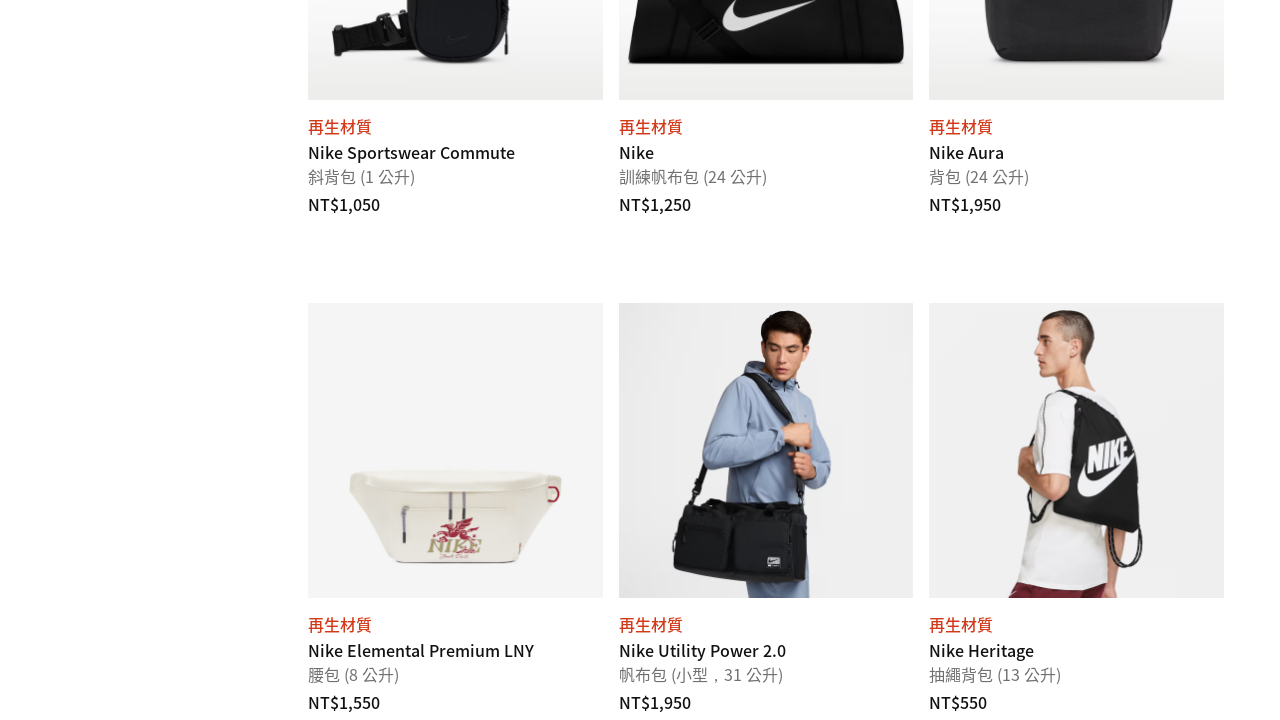

Retrieved title for product 16: Nike Utility Elite
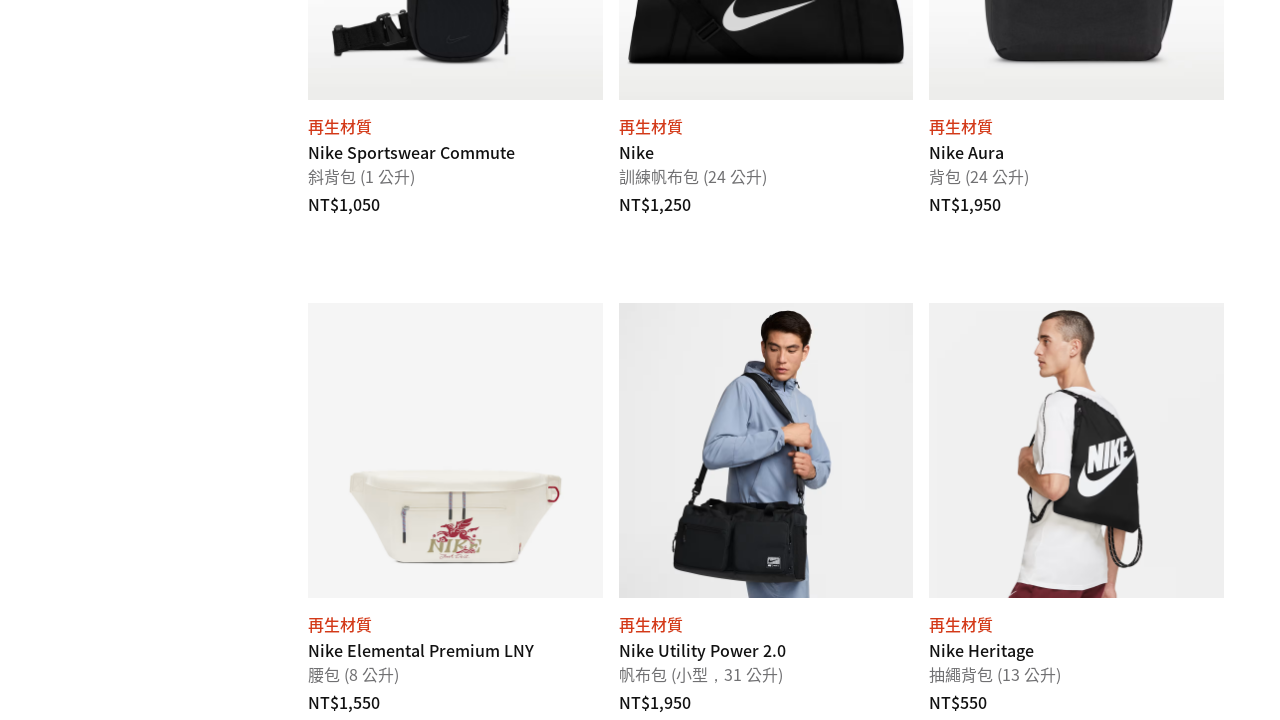

Retrieved subtitle for product 16
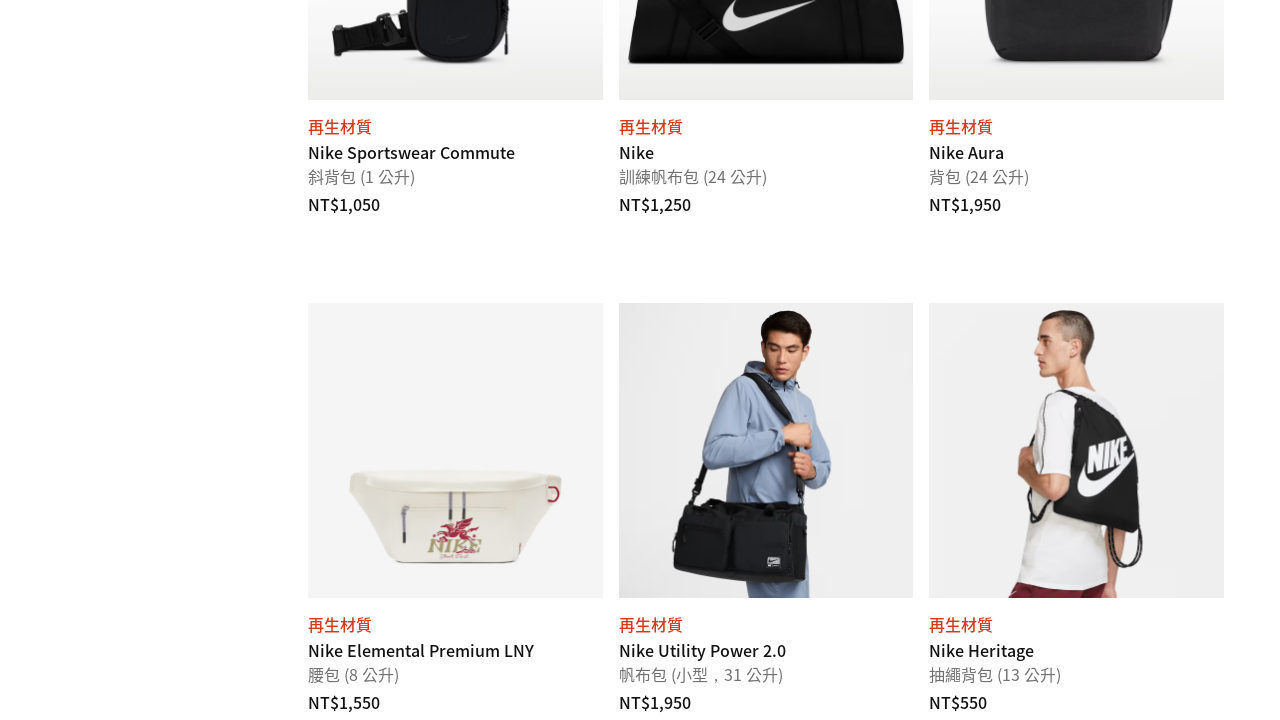

Retrieved price for product 16: NT$3,350
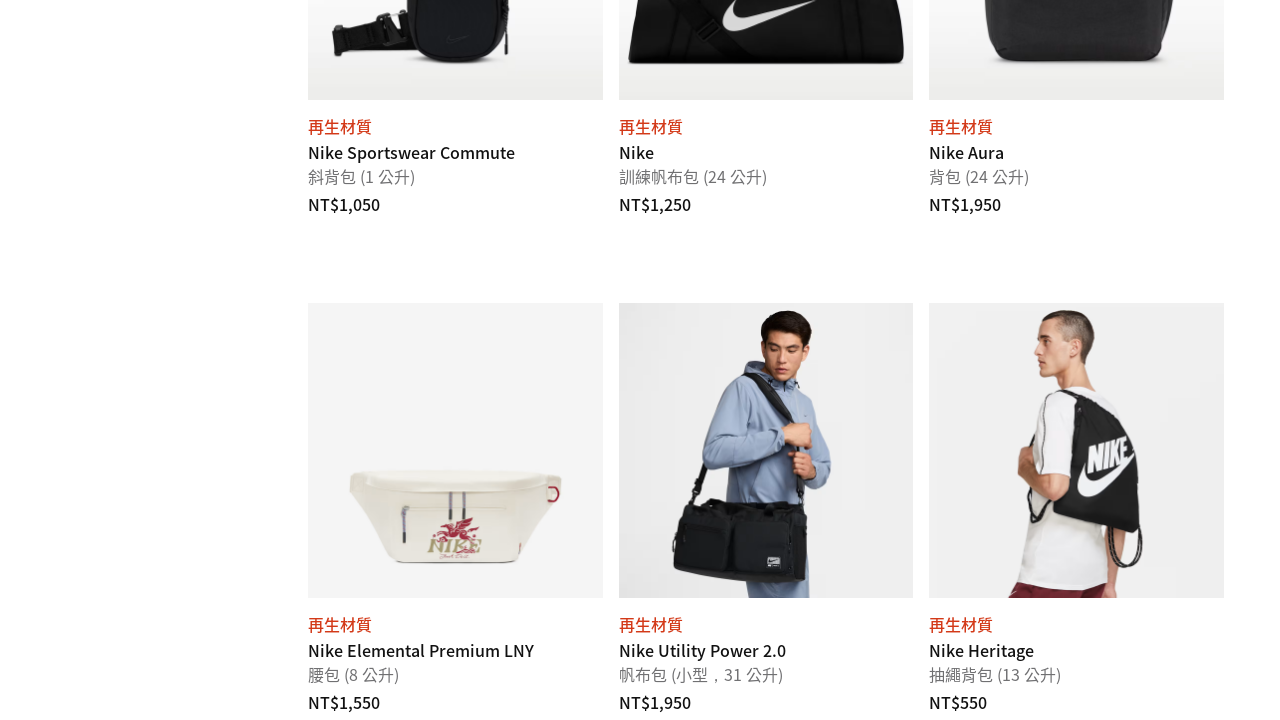

Retrieved title for product 17: Nike Sportswear RPM
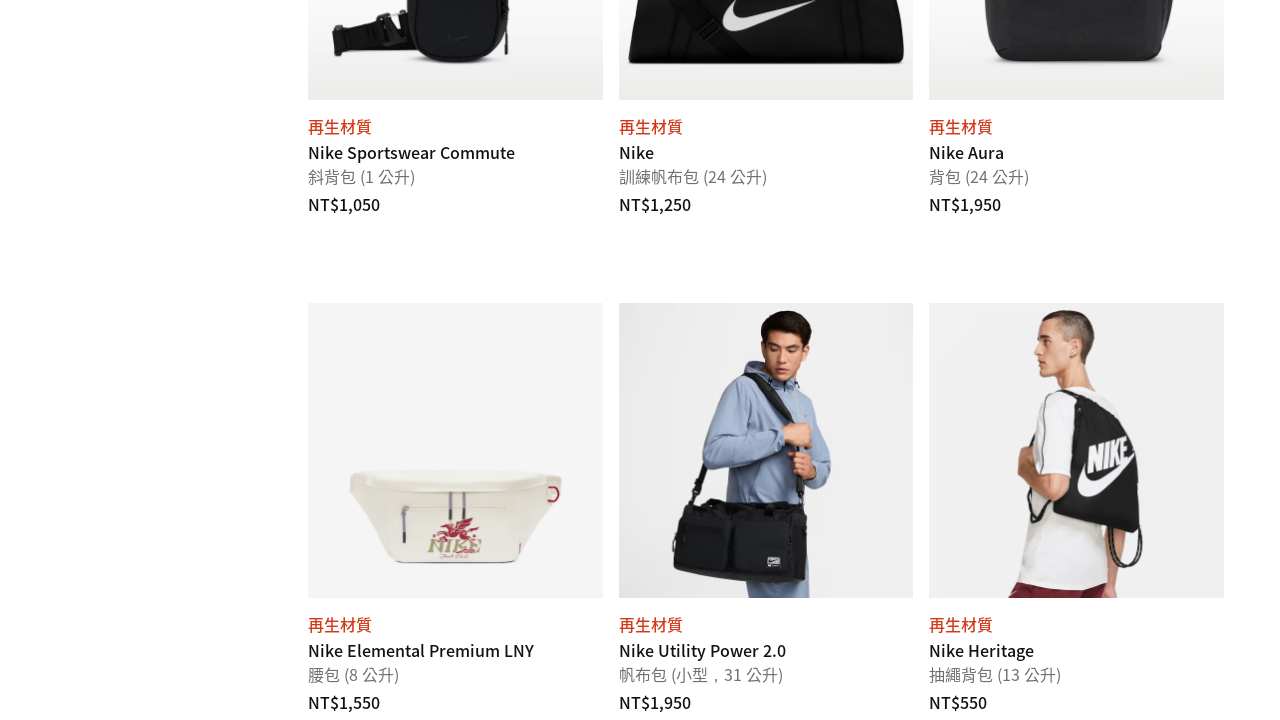

Retrieved subtitle for product 17
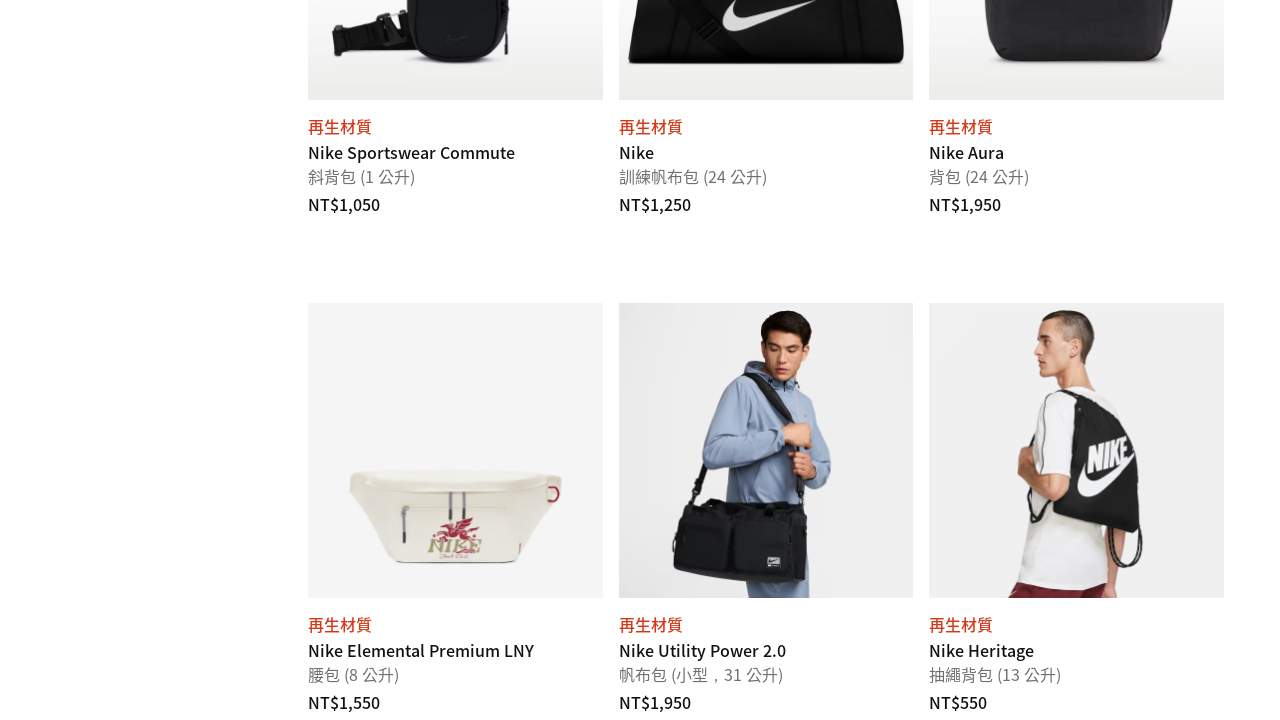

Retrieved price for product 17: NT$3,050
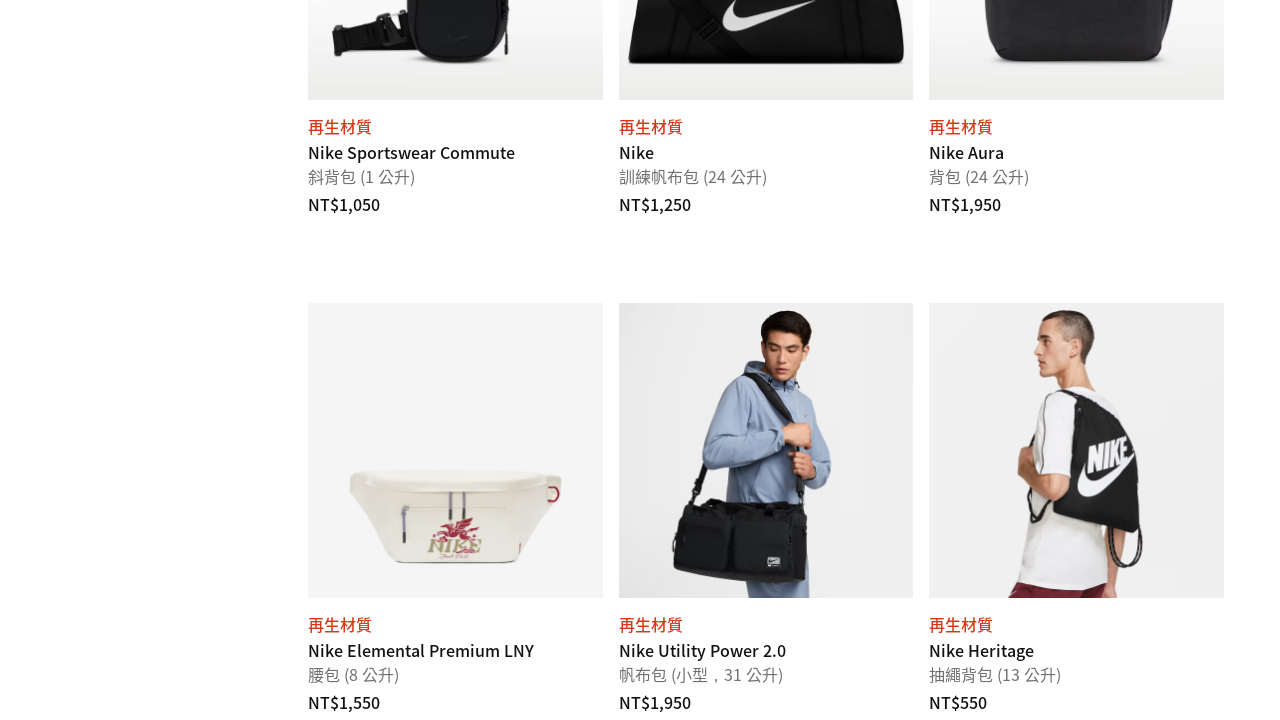

Retrieved title for product 18: Nike Elemental Premium
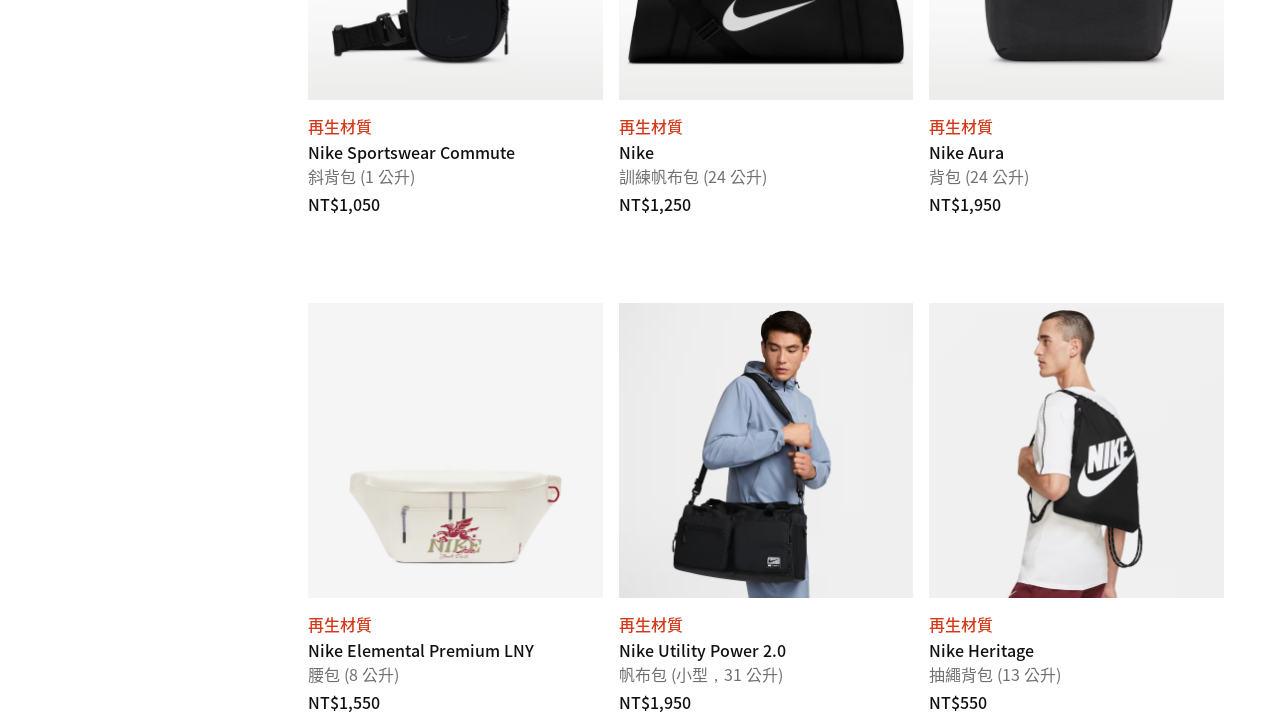

Retrieved subtitle for product 18
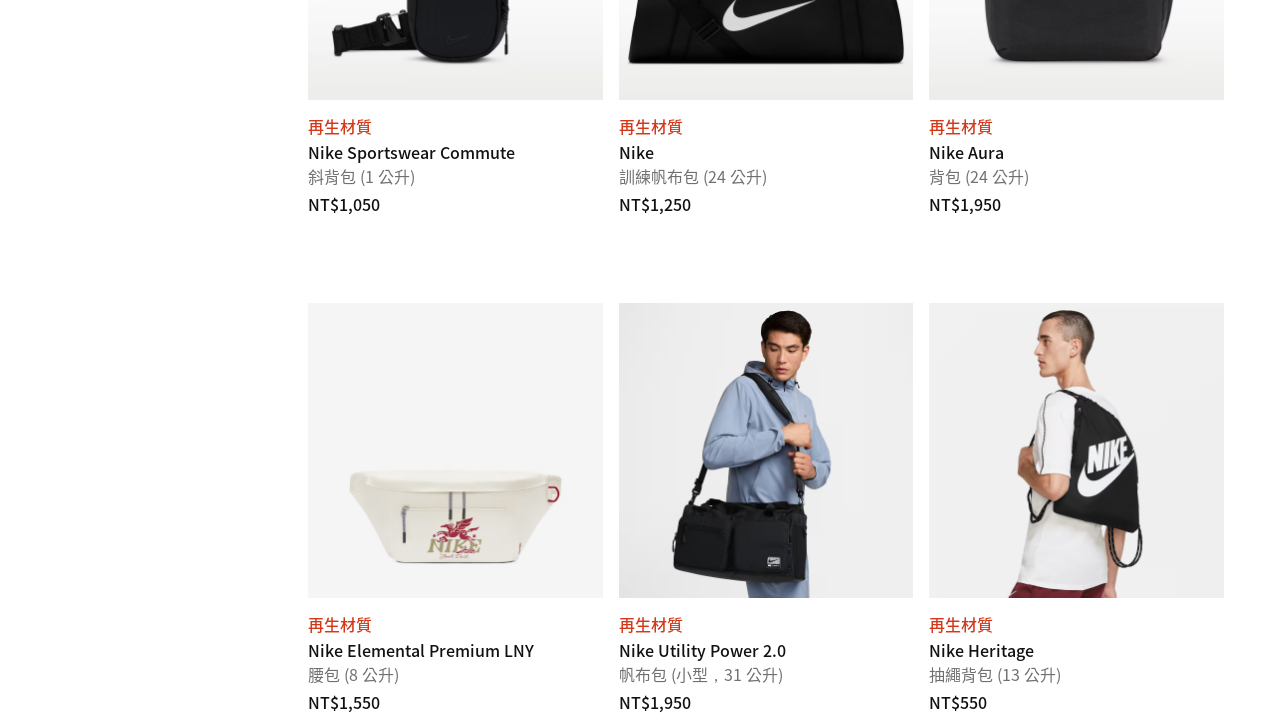

Retrieved price for product 18: NT$1,550
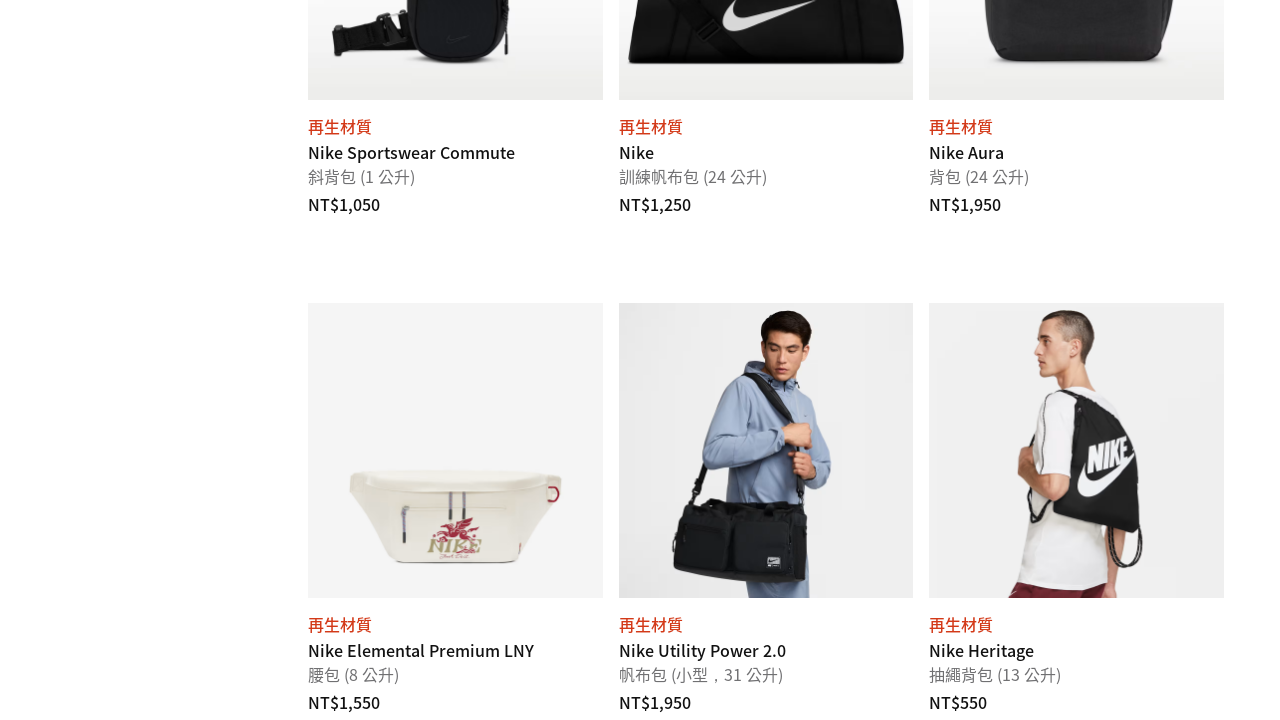

Retrieved title for product 19: Nike Varsity Elite
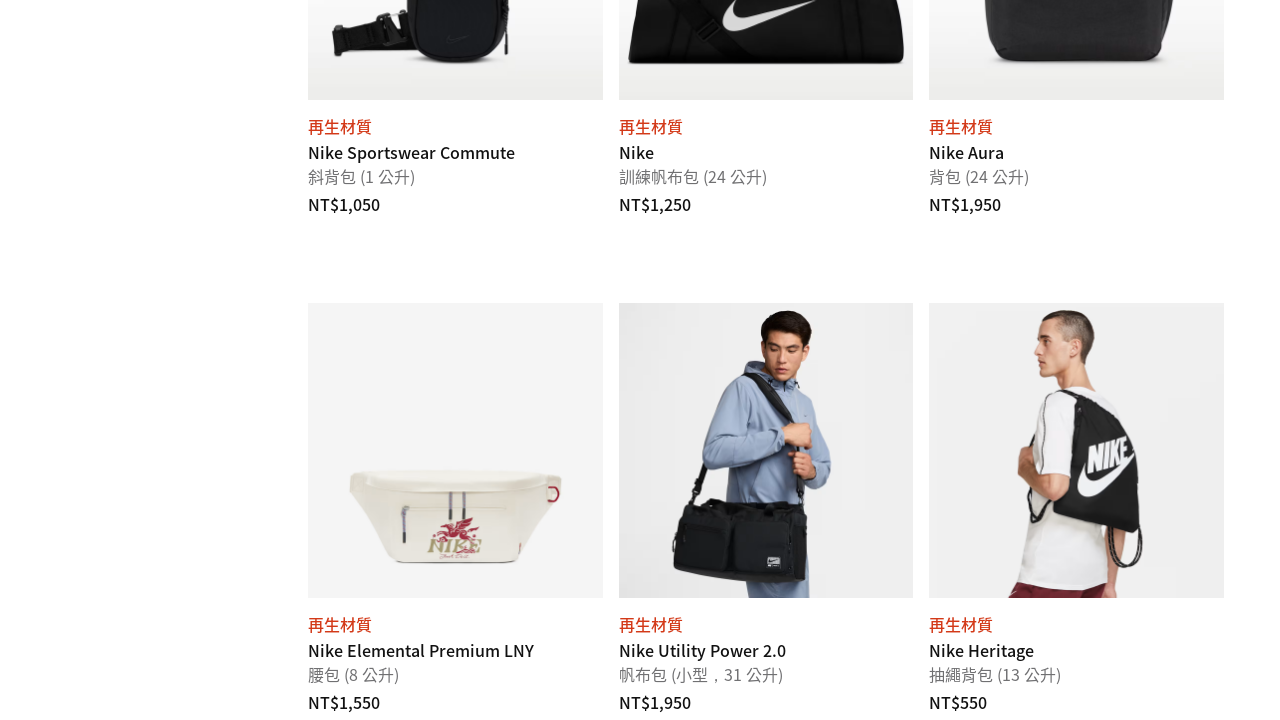

Retrieved subtitle for product 19
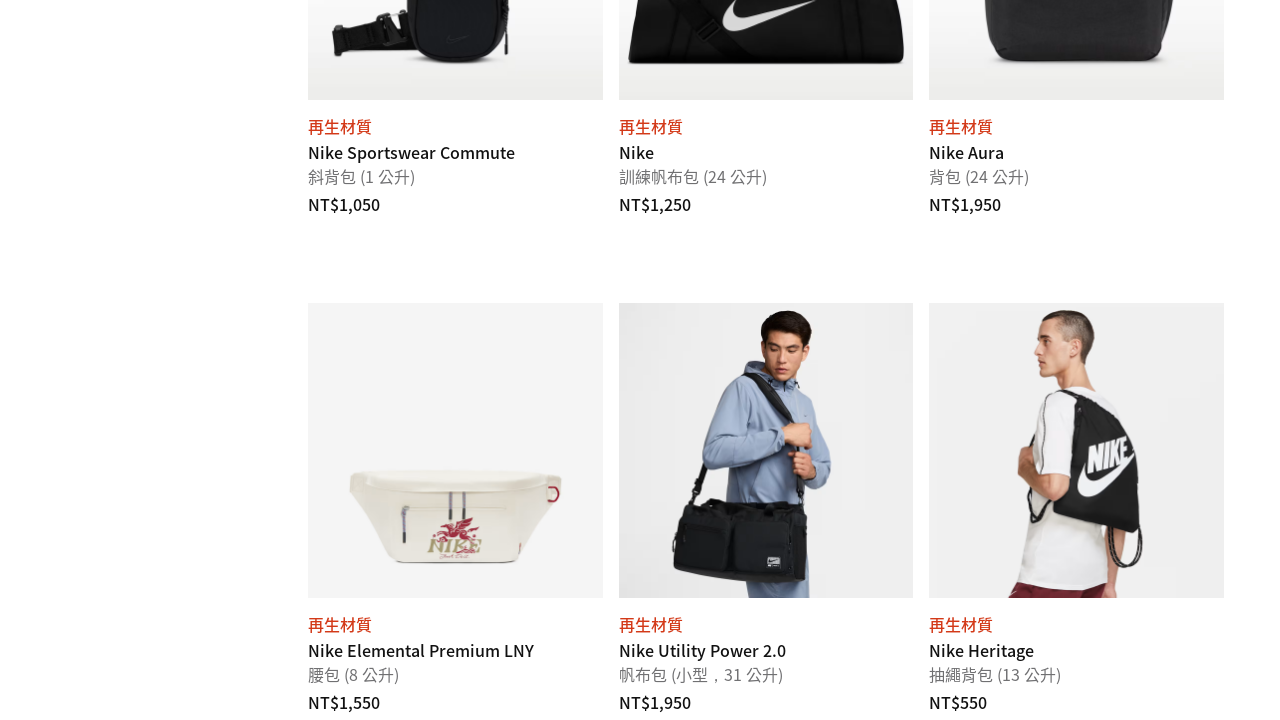

Retrieved price for product 19: NT$1,550
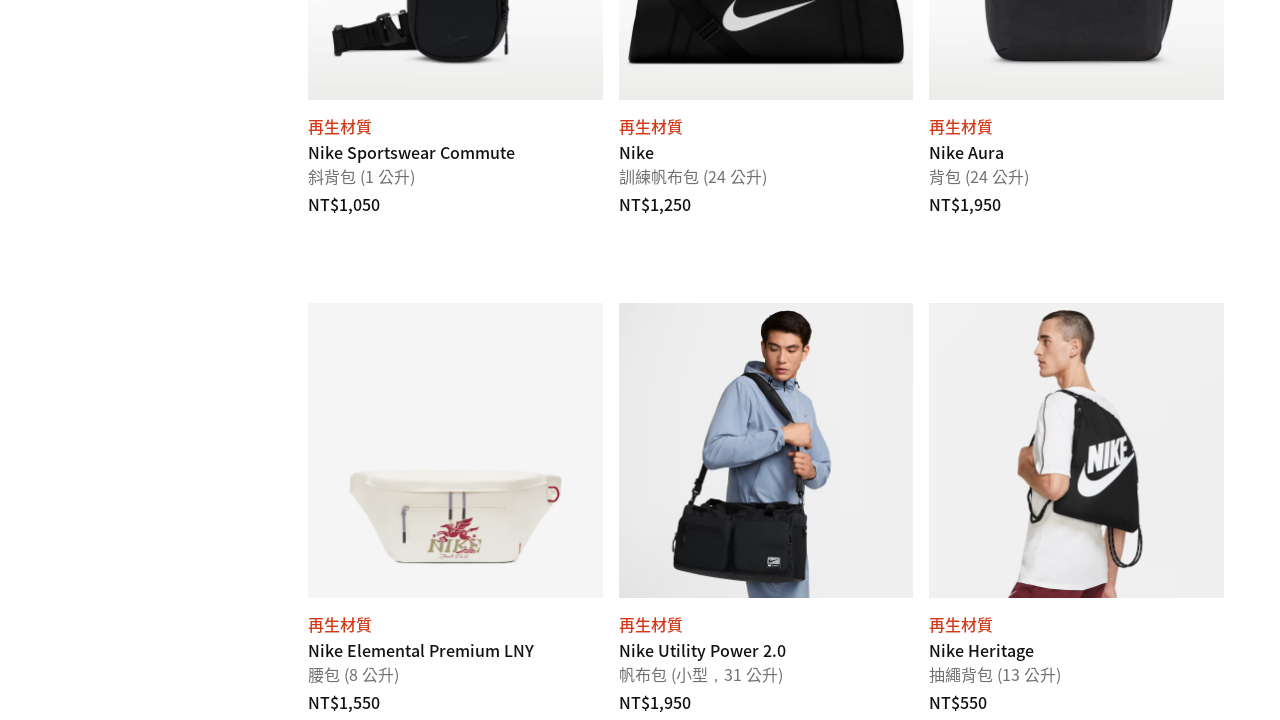

Retrieved title for product 20: Nike Aura
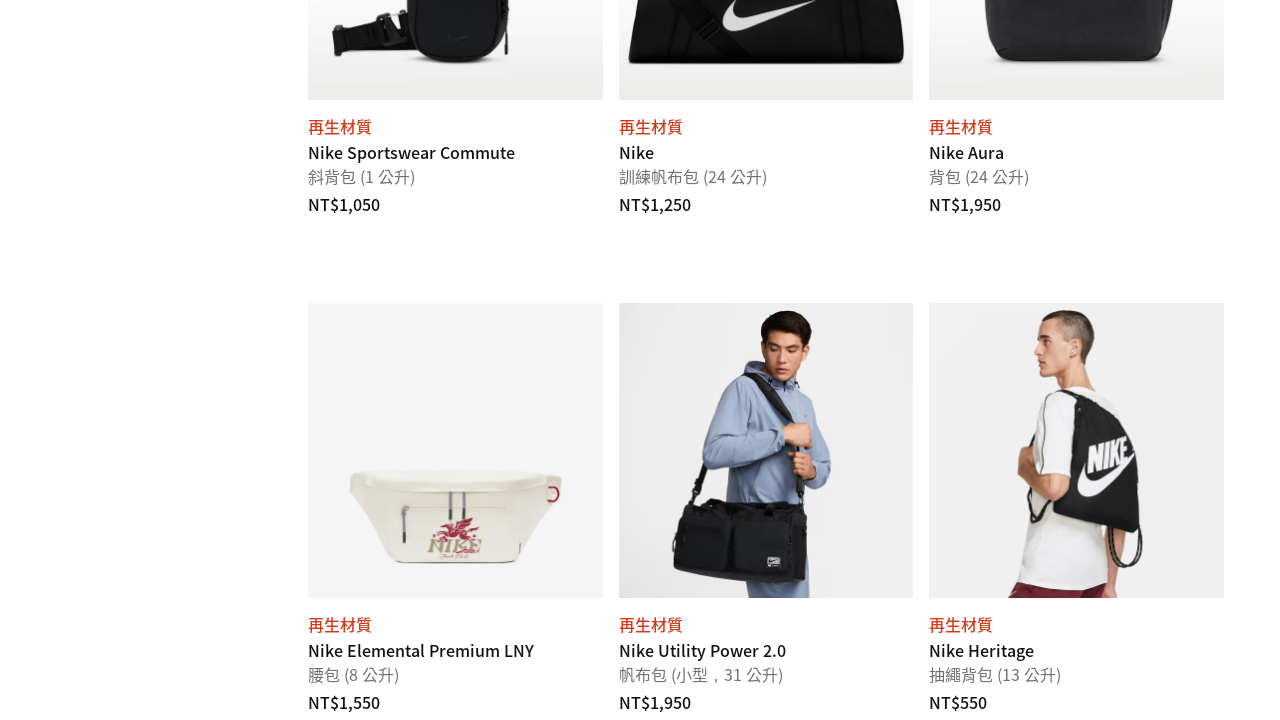

Retrieved subtitle for product 20
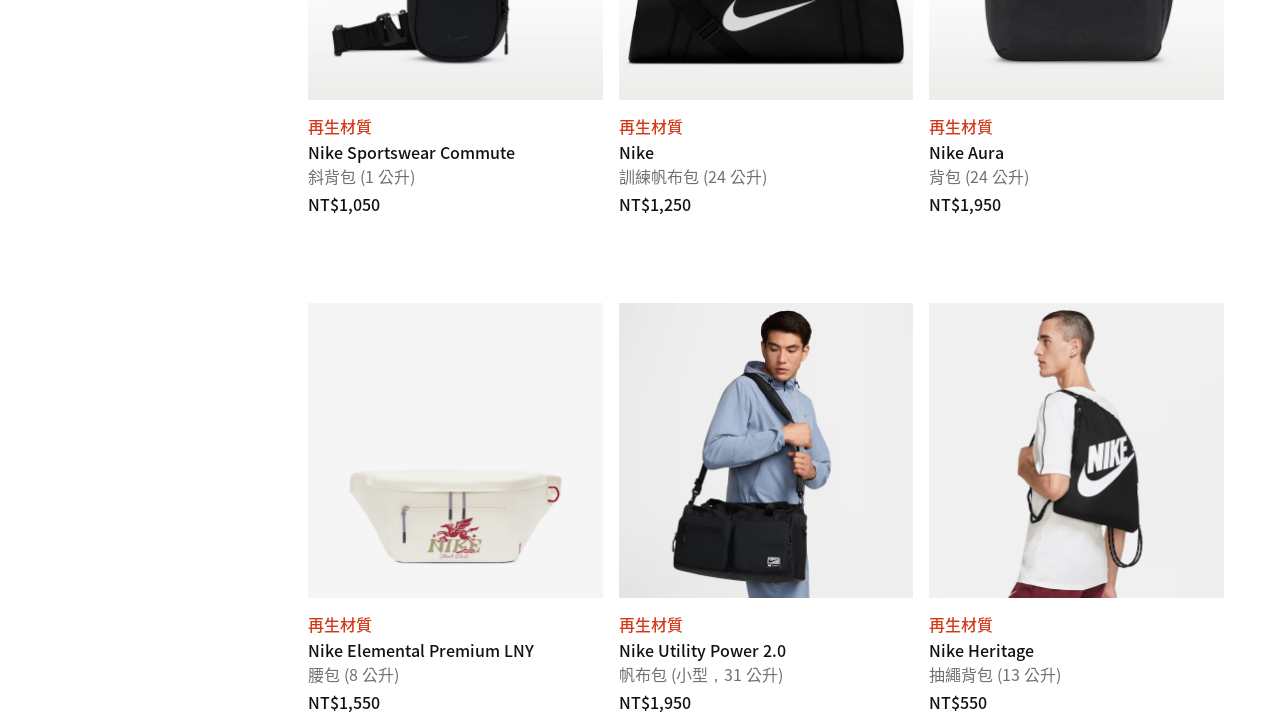

Retrieved price for product 20: NT$1,550
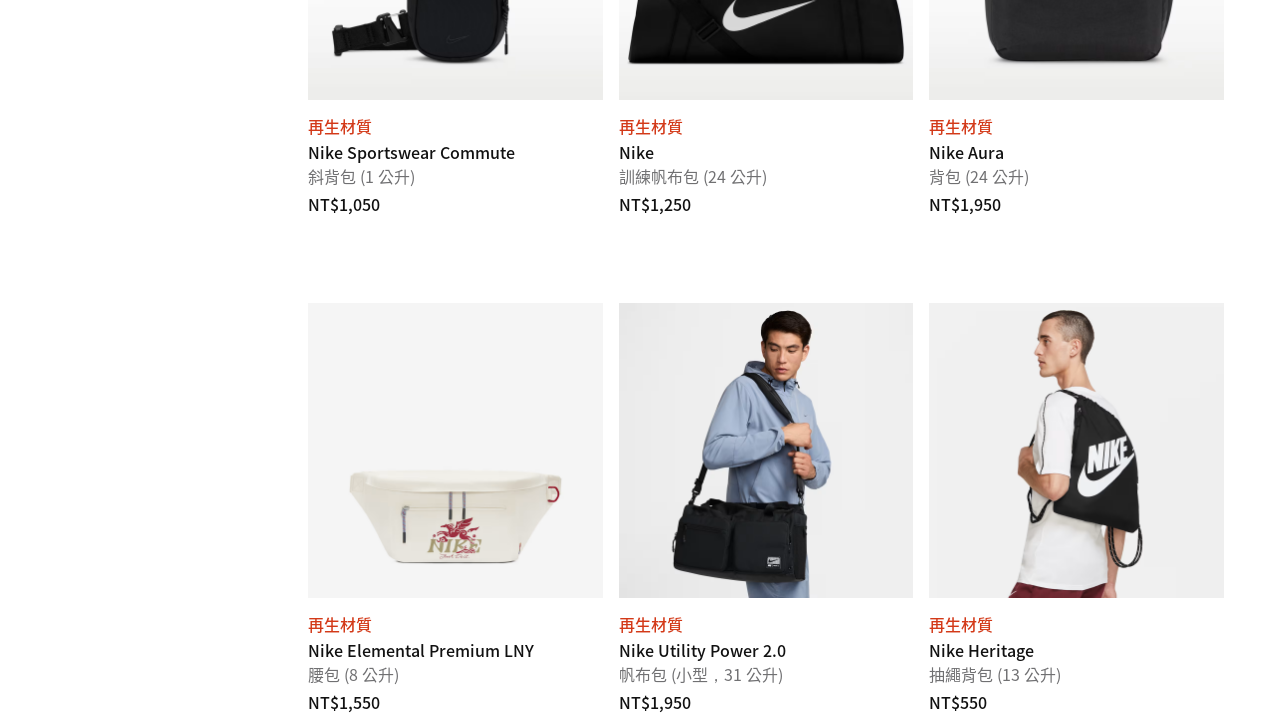

Retrieved title for product 21: Nike Utility Power
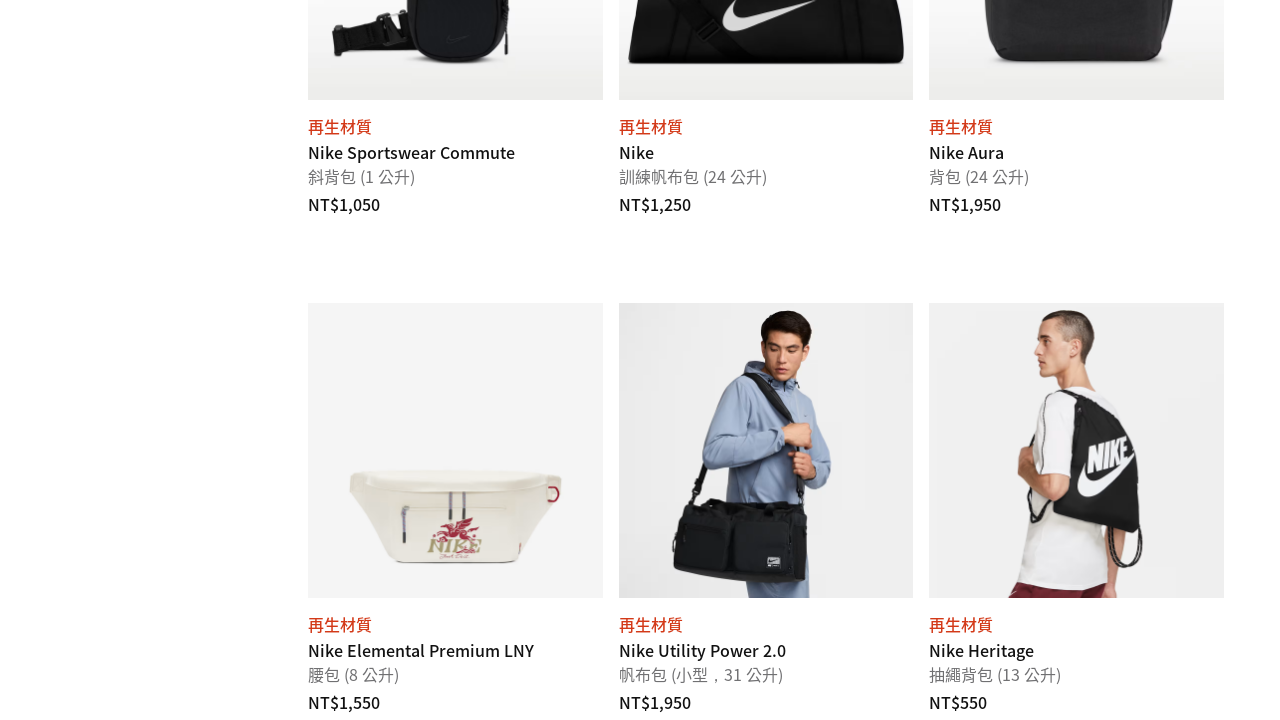

Retrieved subtitle for product 21
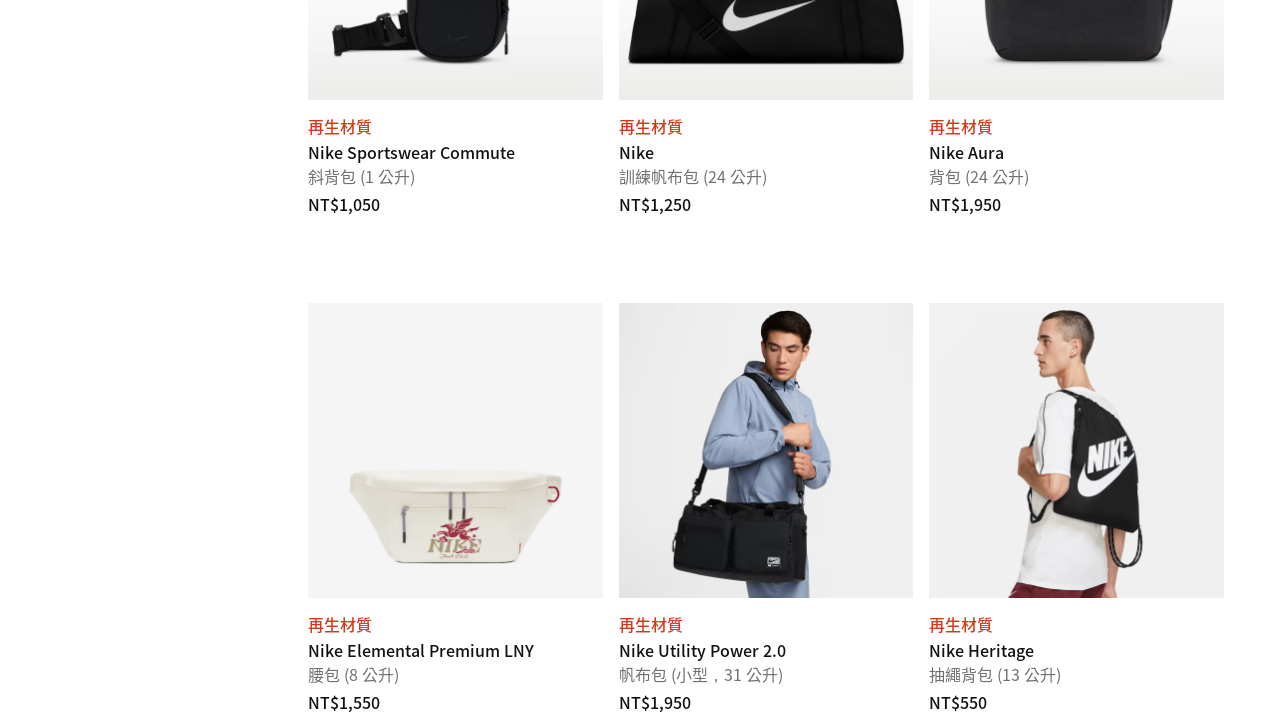

Retrieved price for product 21: NT$2,850
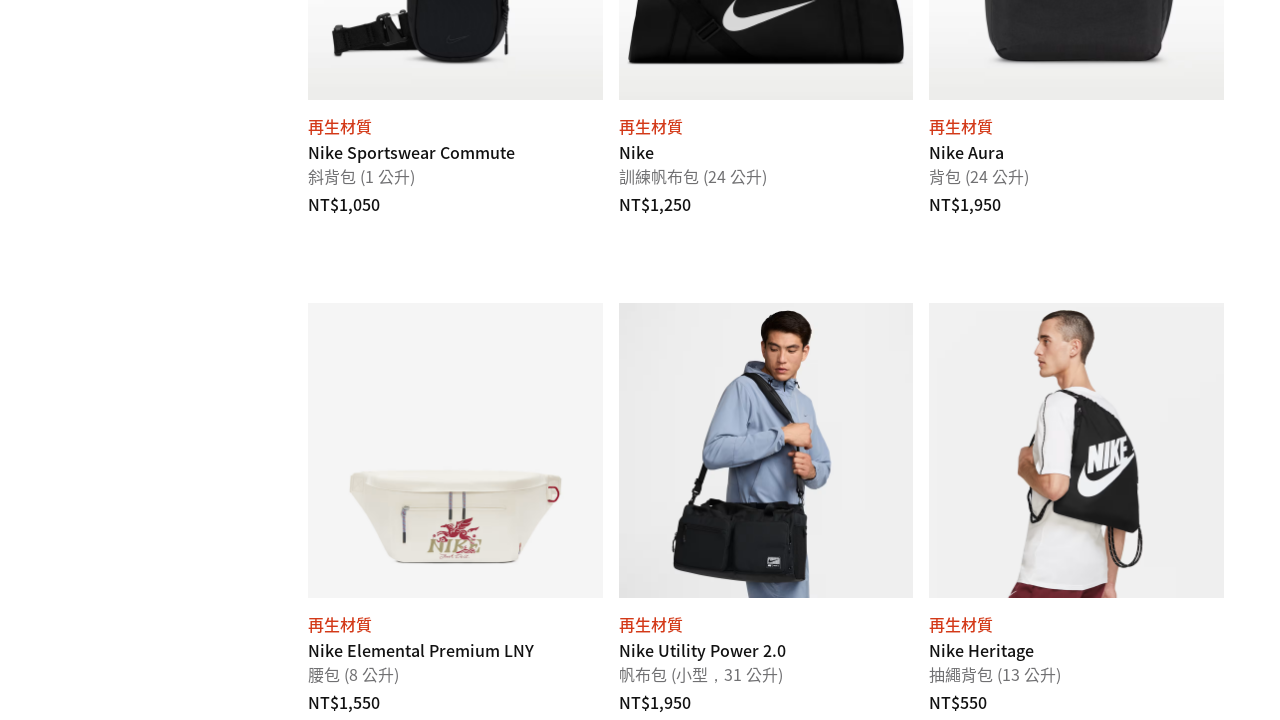

Retrieved title for product 22: Nike Dri-FIT Club
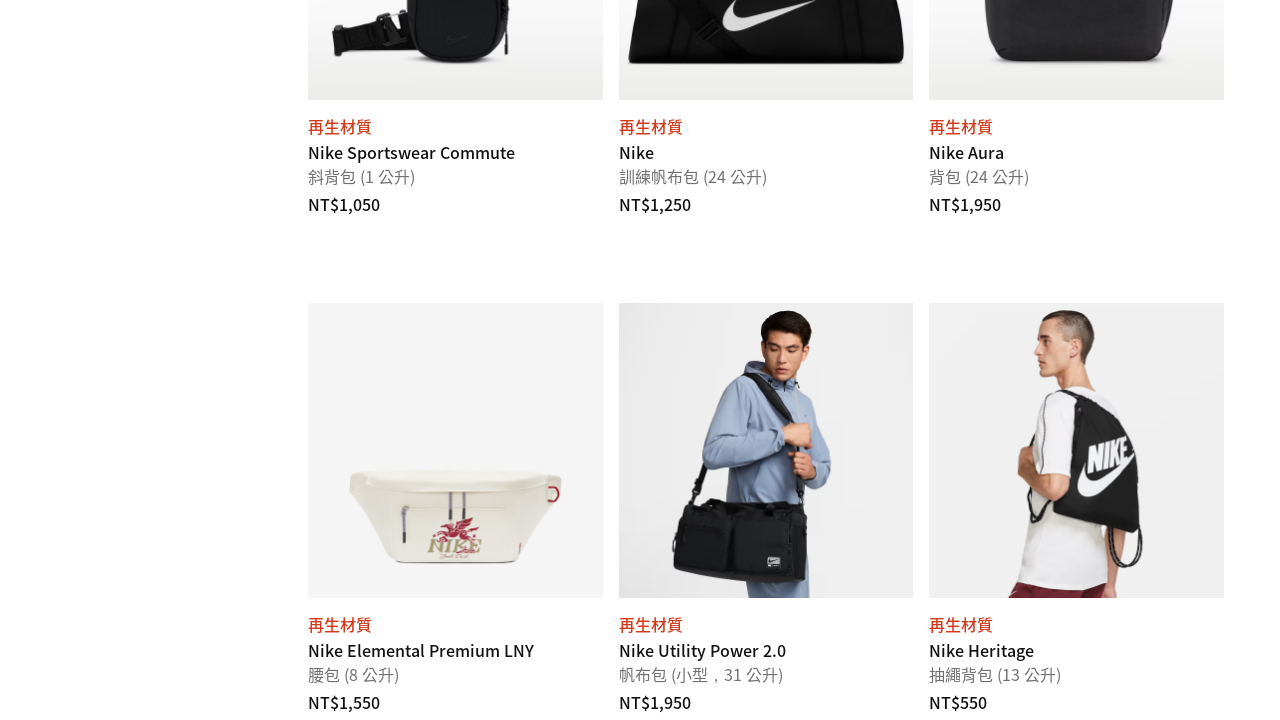

Retrieved subtitle for product 22
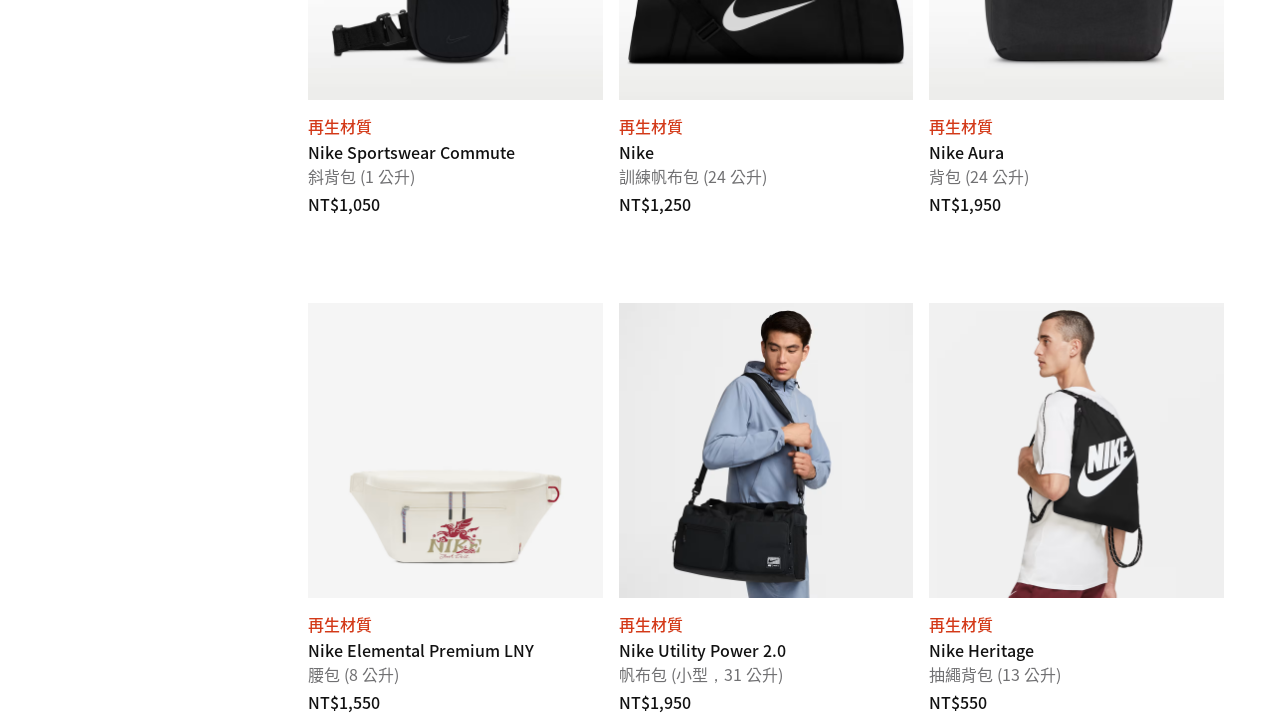

Retrieved price for product 22: NT$780
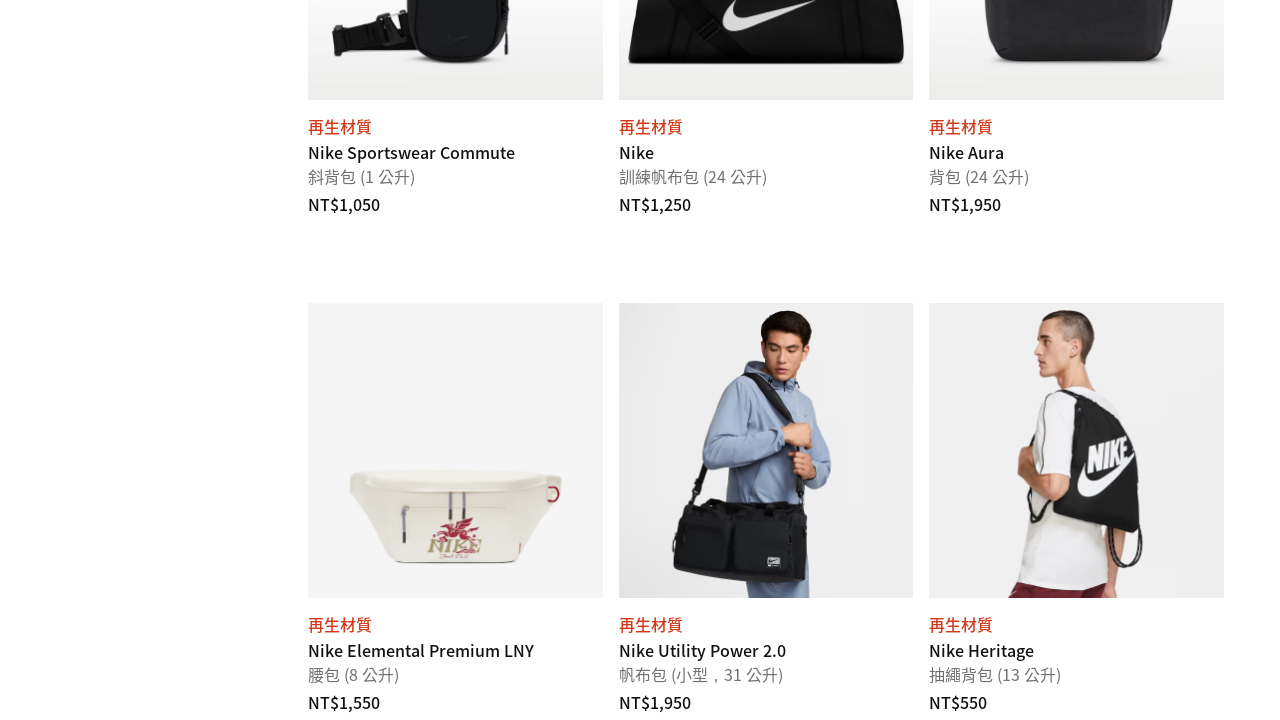

Retrieved title for product 23: Nike Utility Elite
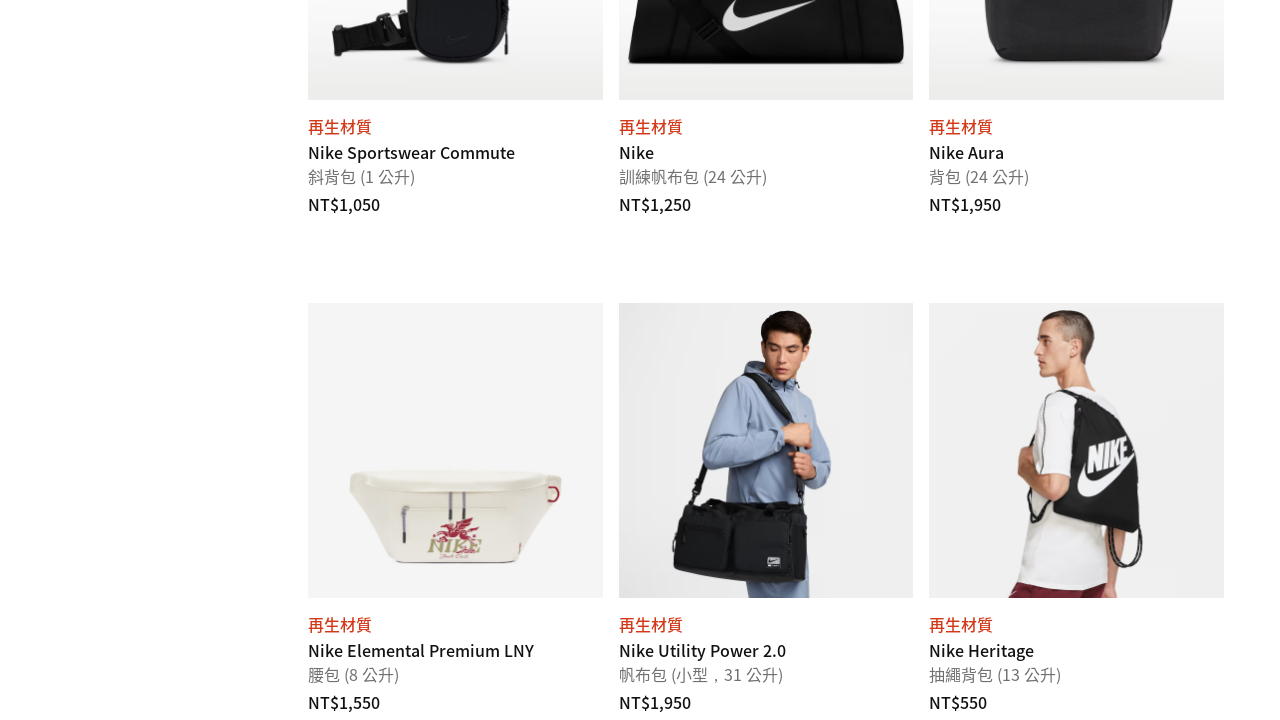

Retrieved subtitle for product 23
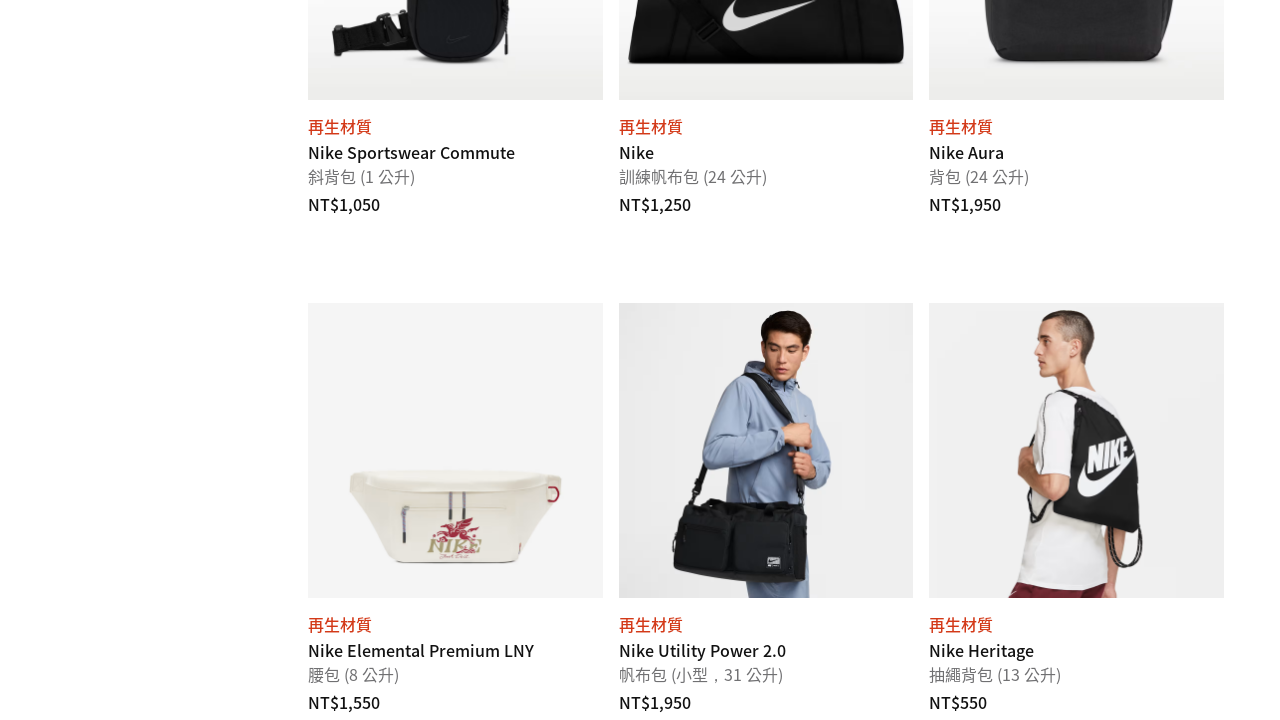

Retrieved price for product 23: NT$3,350
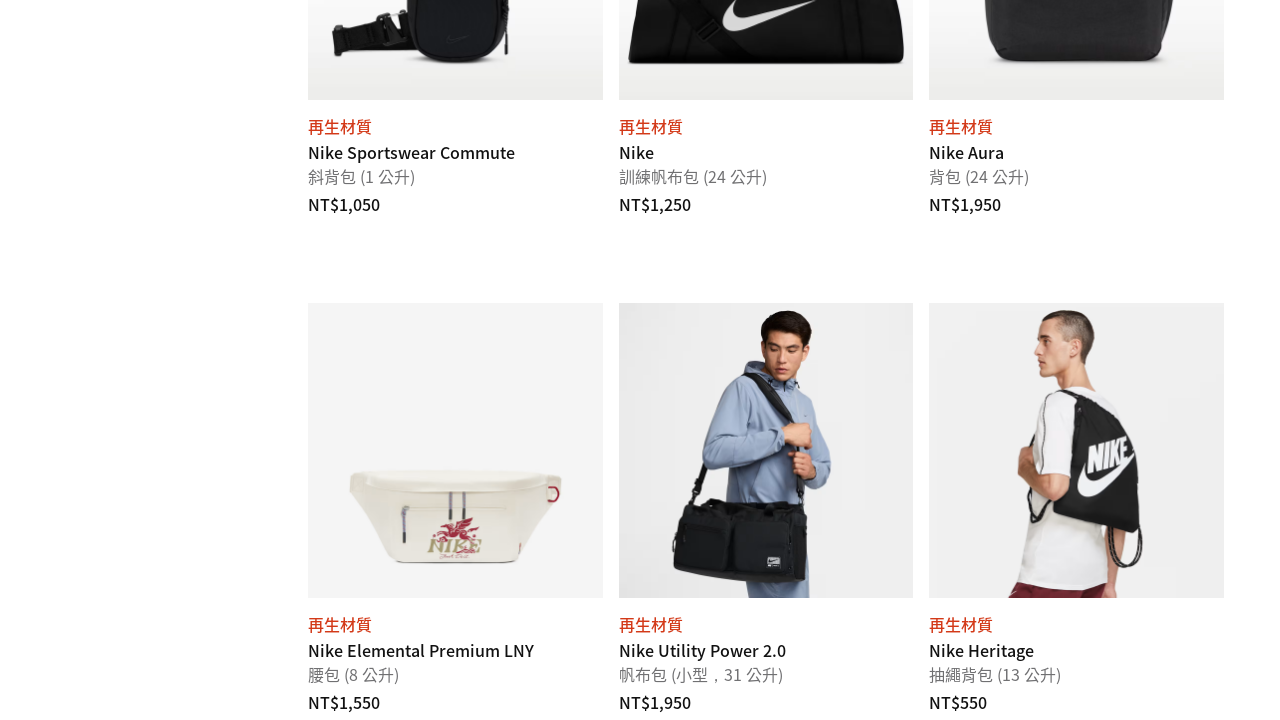

Retrieved title for product 24: Nike Utility Speed
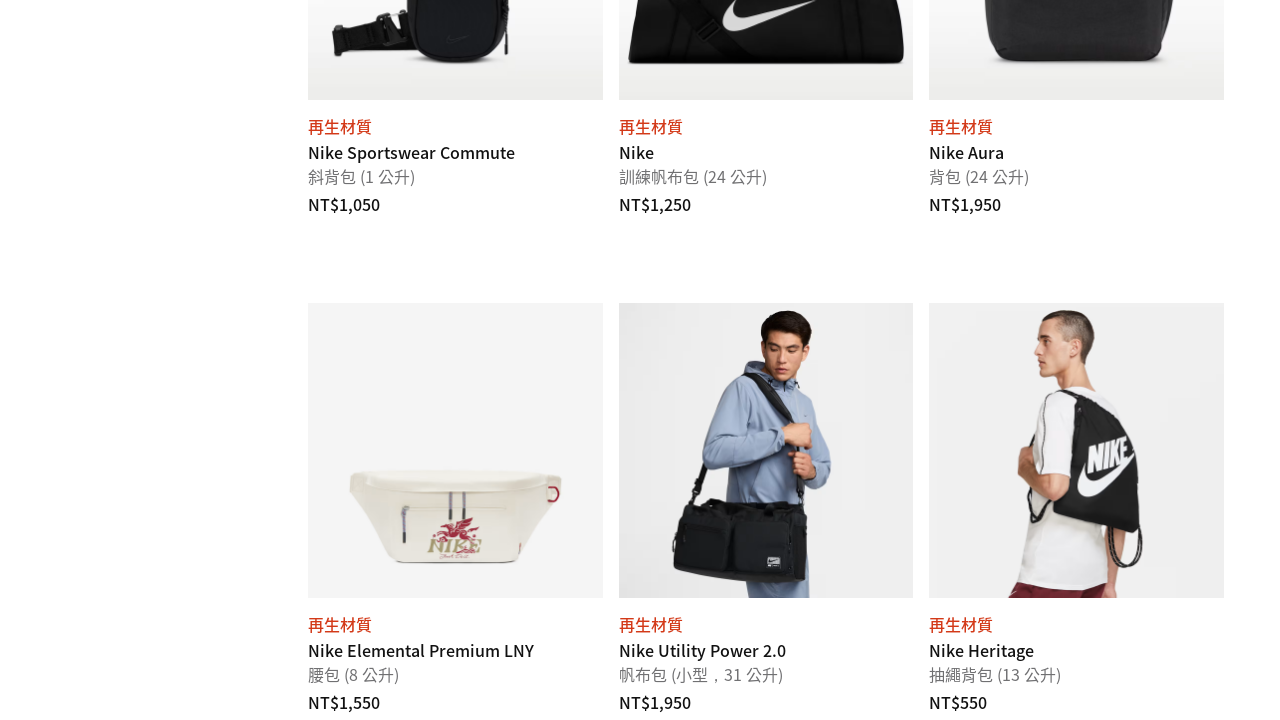

Retrieved subtitle for product 24
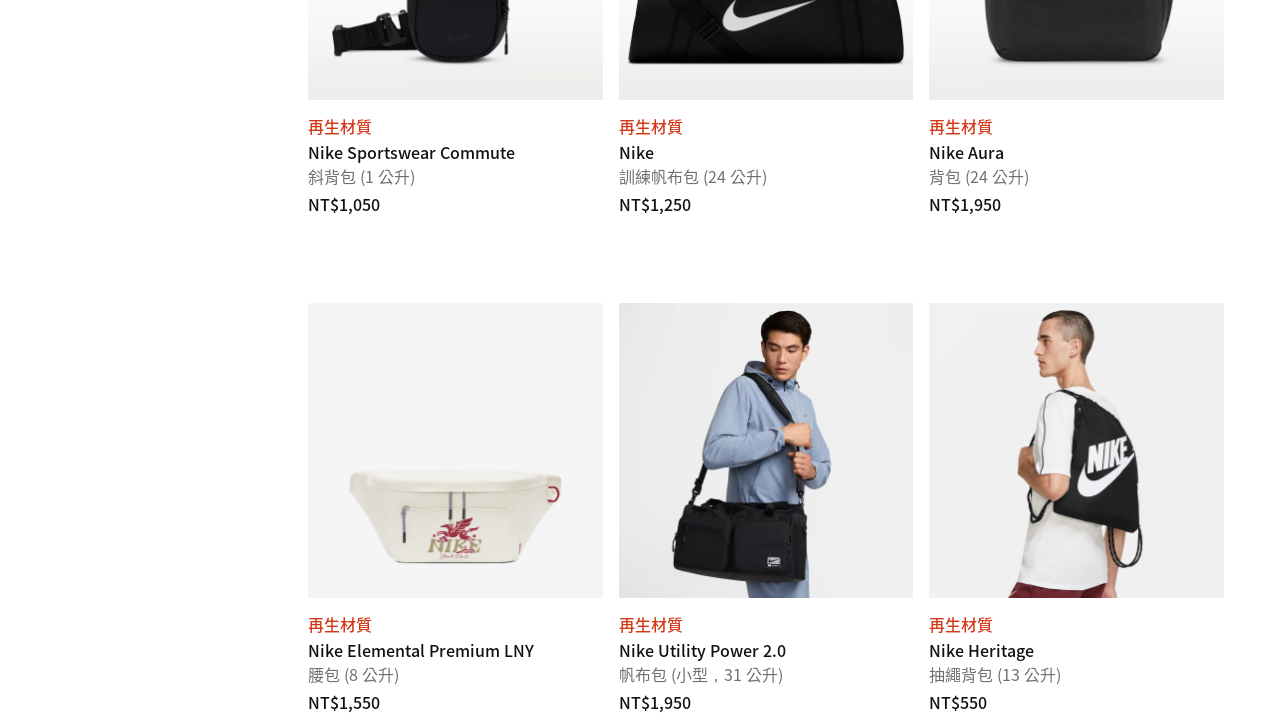

Retrieved price for product 24: NT$2,450
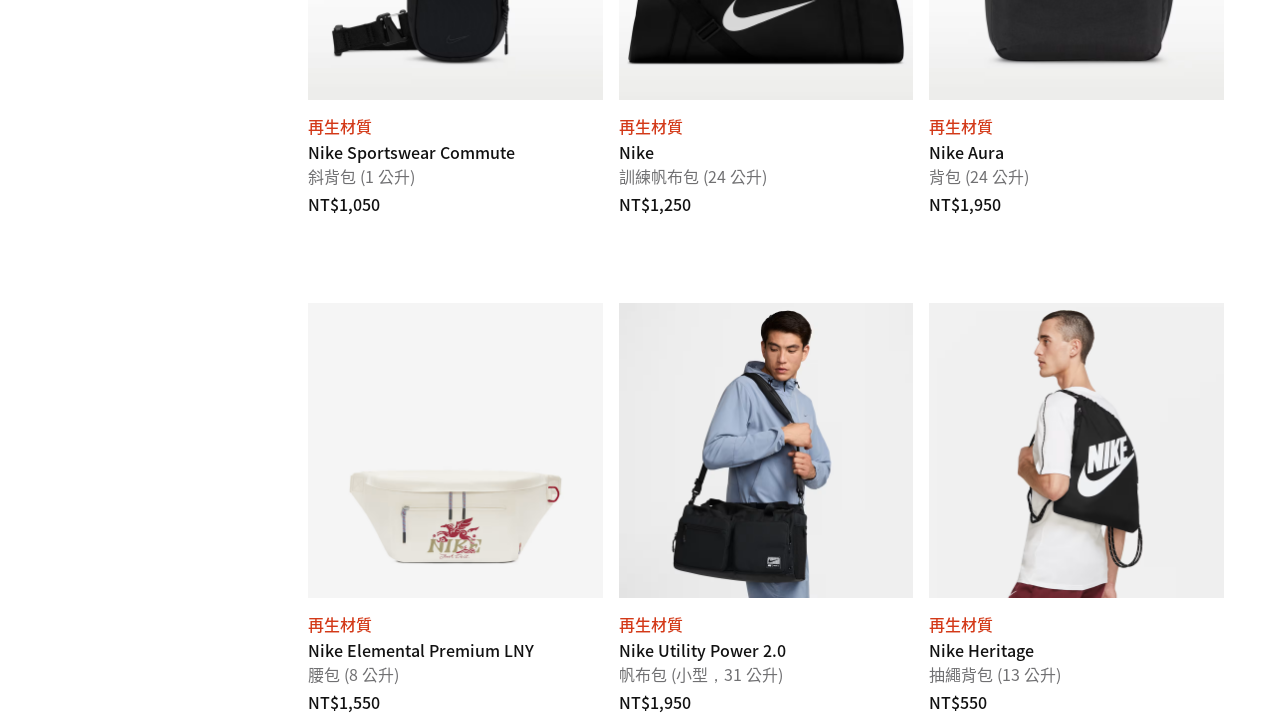

Retrieved title for product 25: Nike Brasilia 9.5
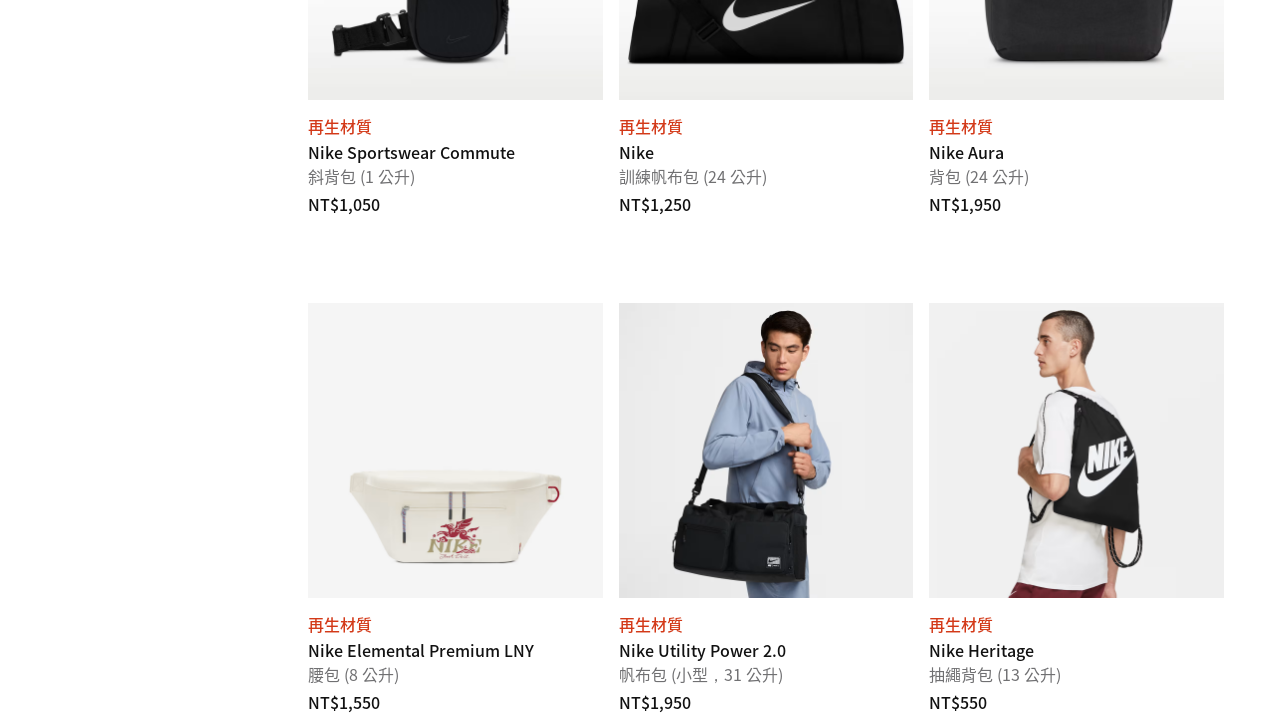

Retrieved subtitle for product 25
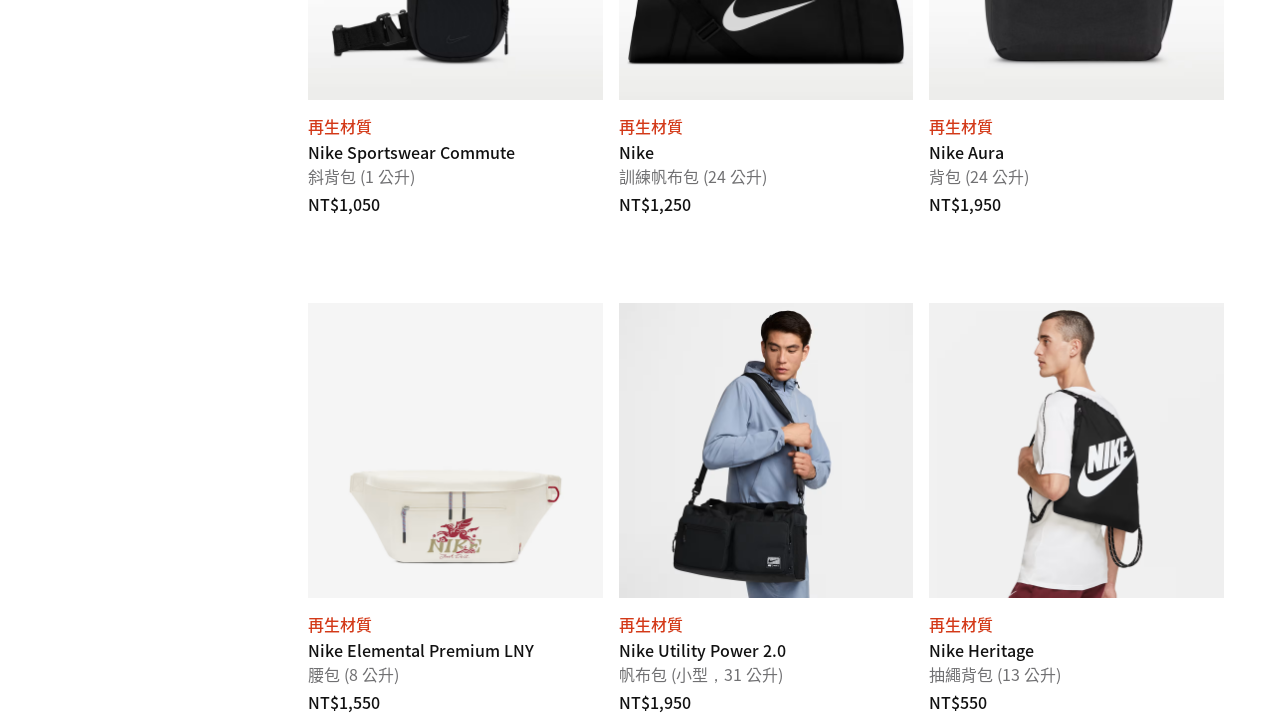

Retrieved price for product 25: NT$1,250
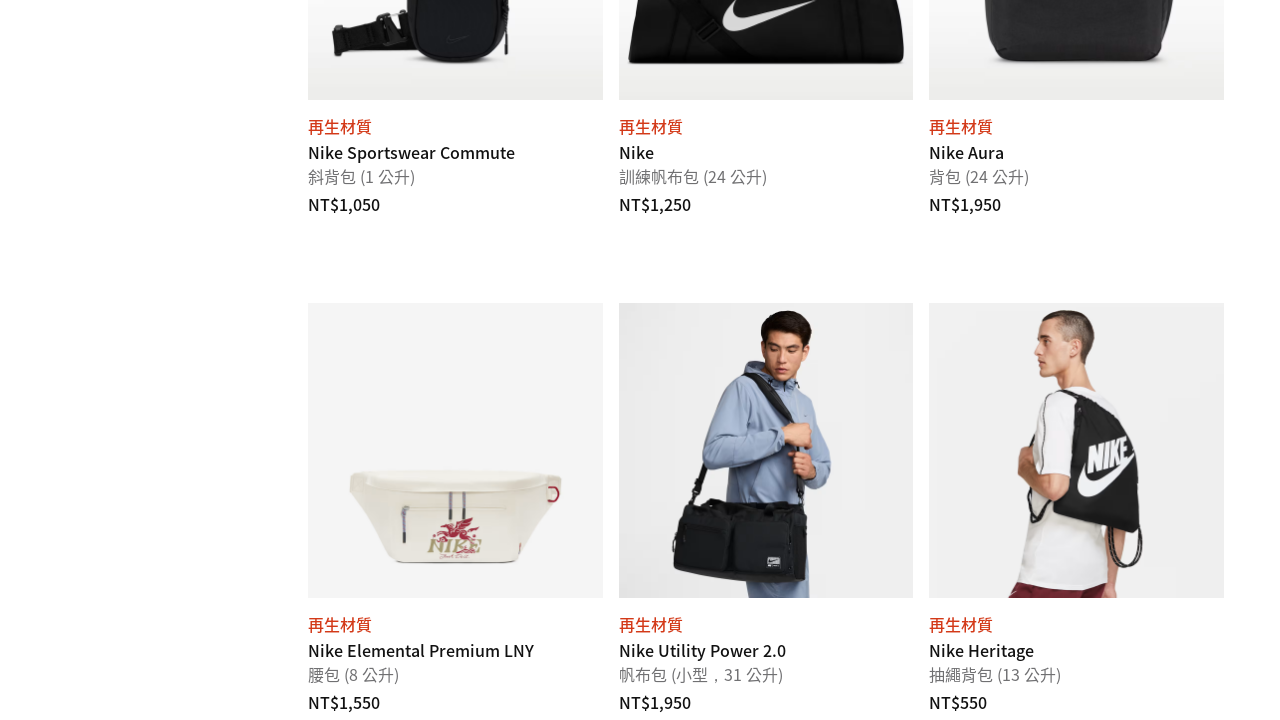

Retrieved title for product 26: Nike Club
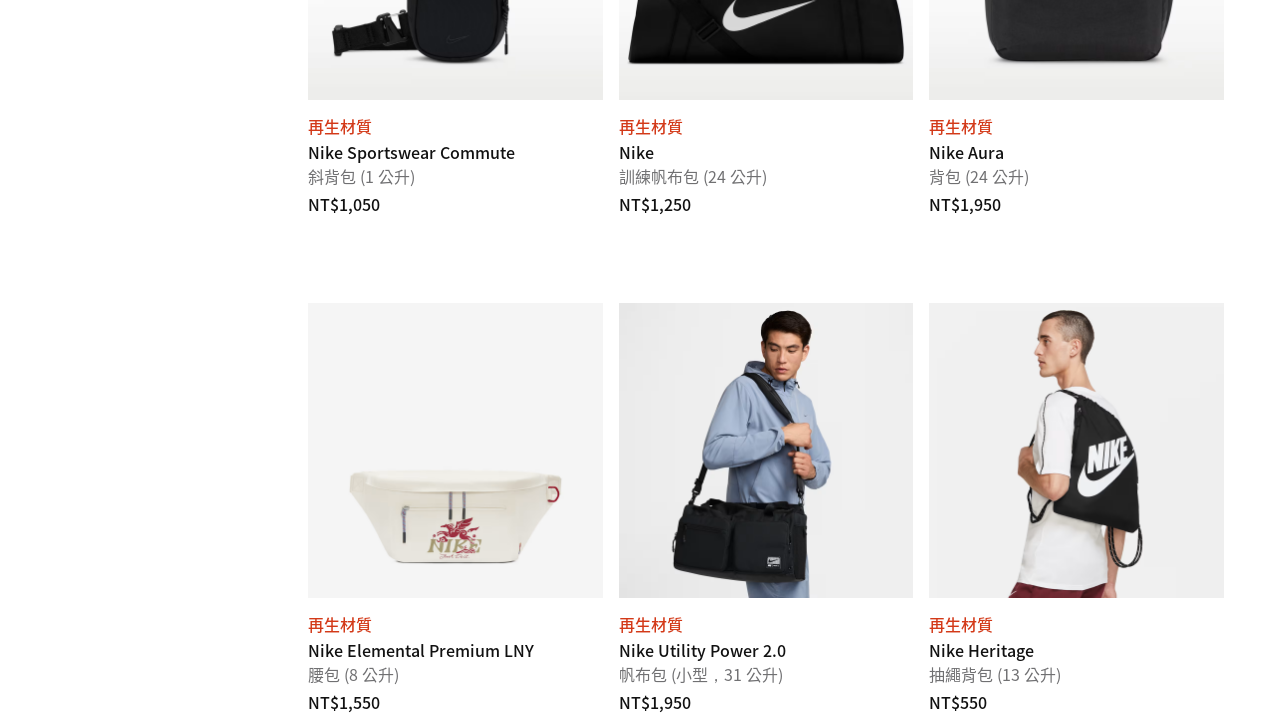

Retrieved subtitle for product 26
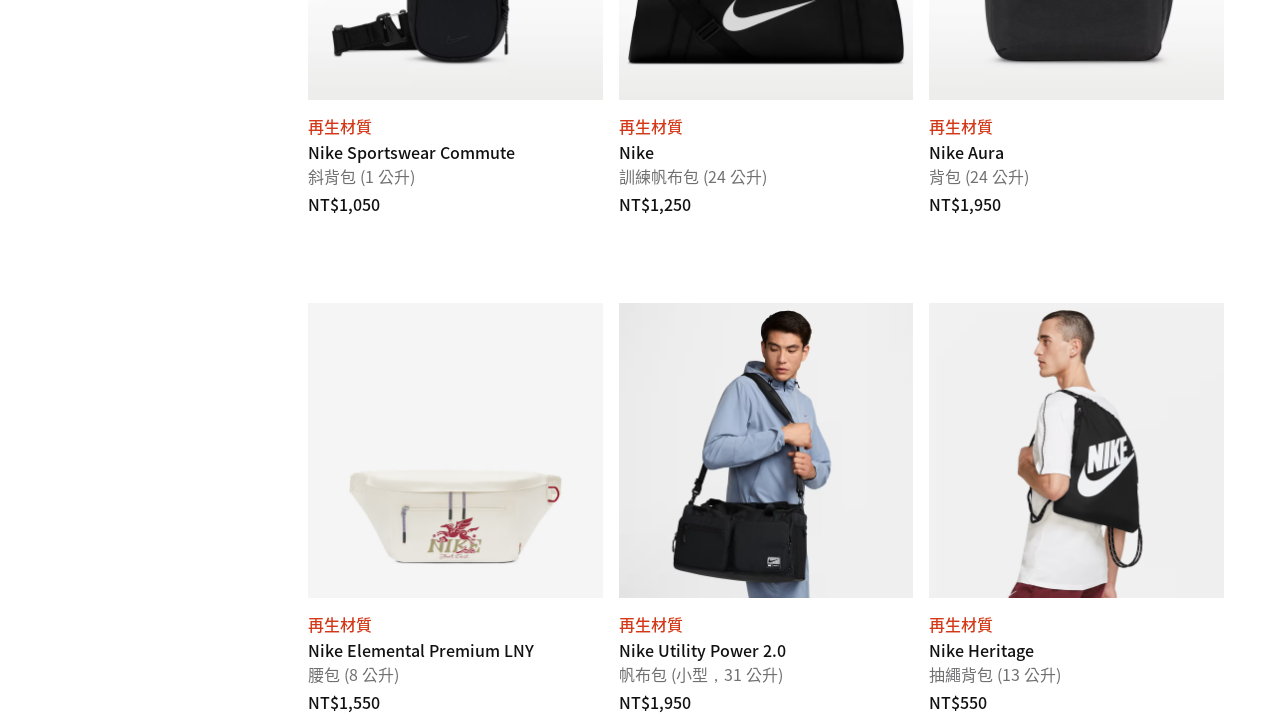

Retrieved price for product 26: NT$780
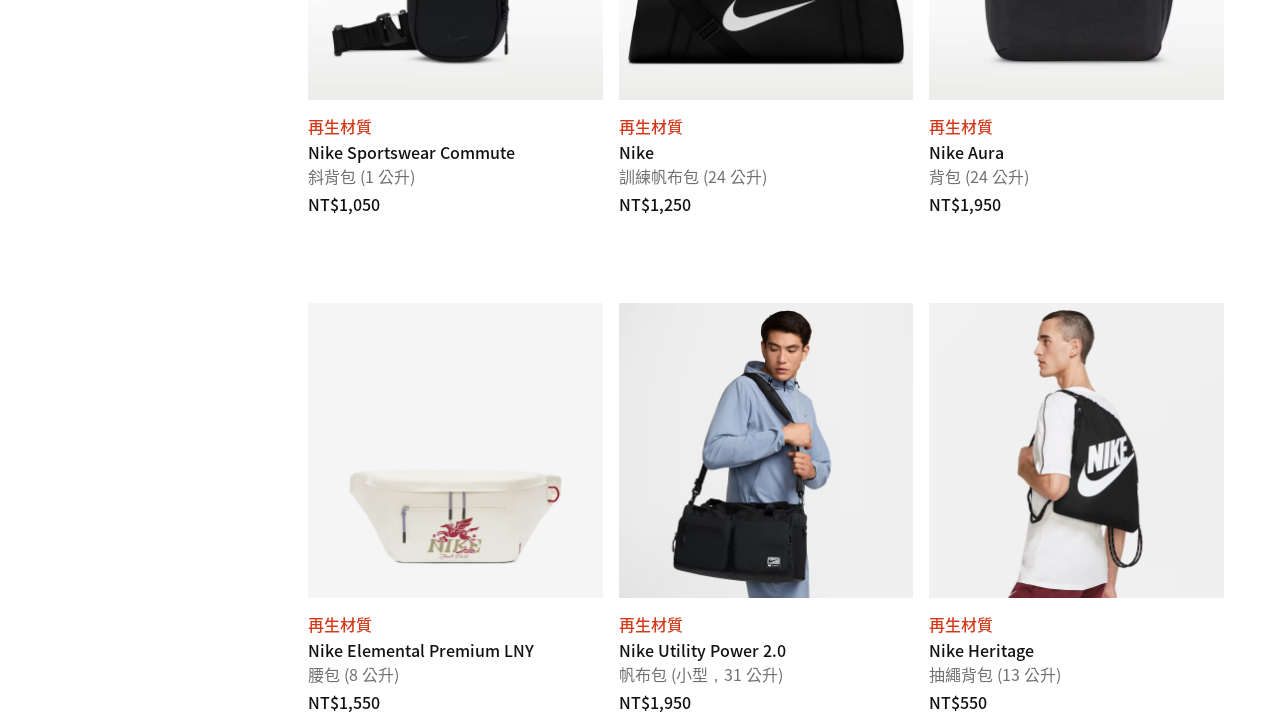

Retrieved title for product 27: Nike Academy Team
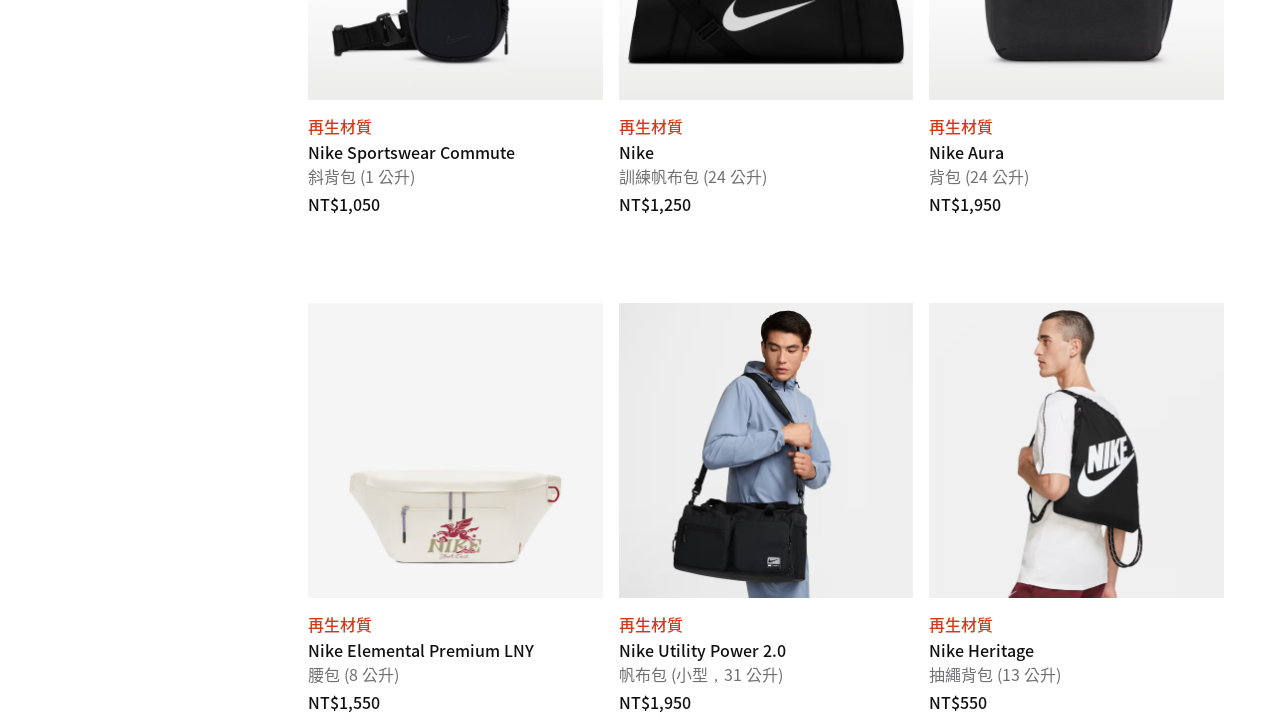

Retrieved subtitle for product 27
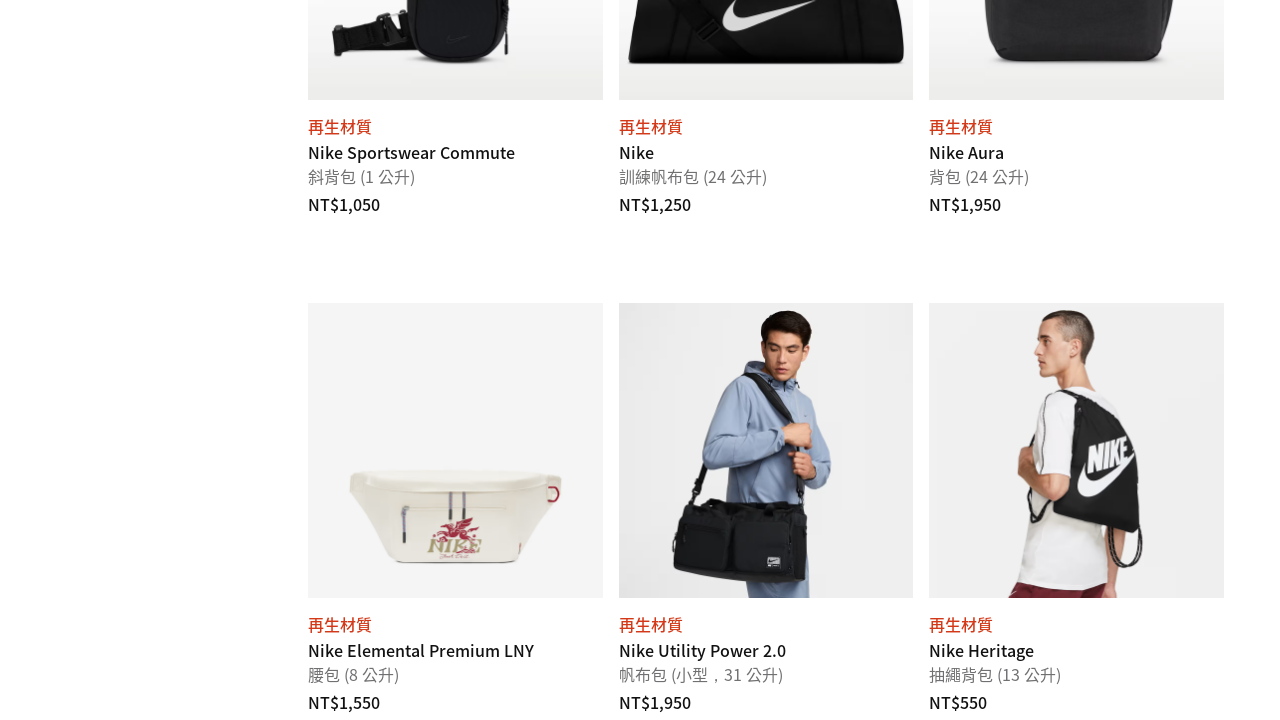

Retrieved price for product 27: NT$1,250
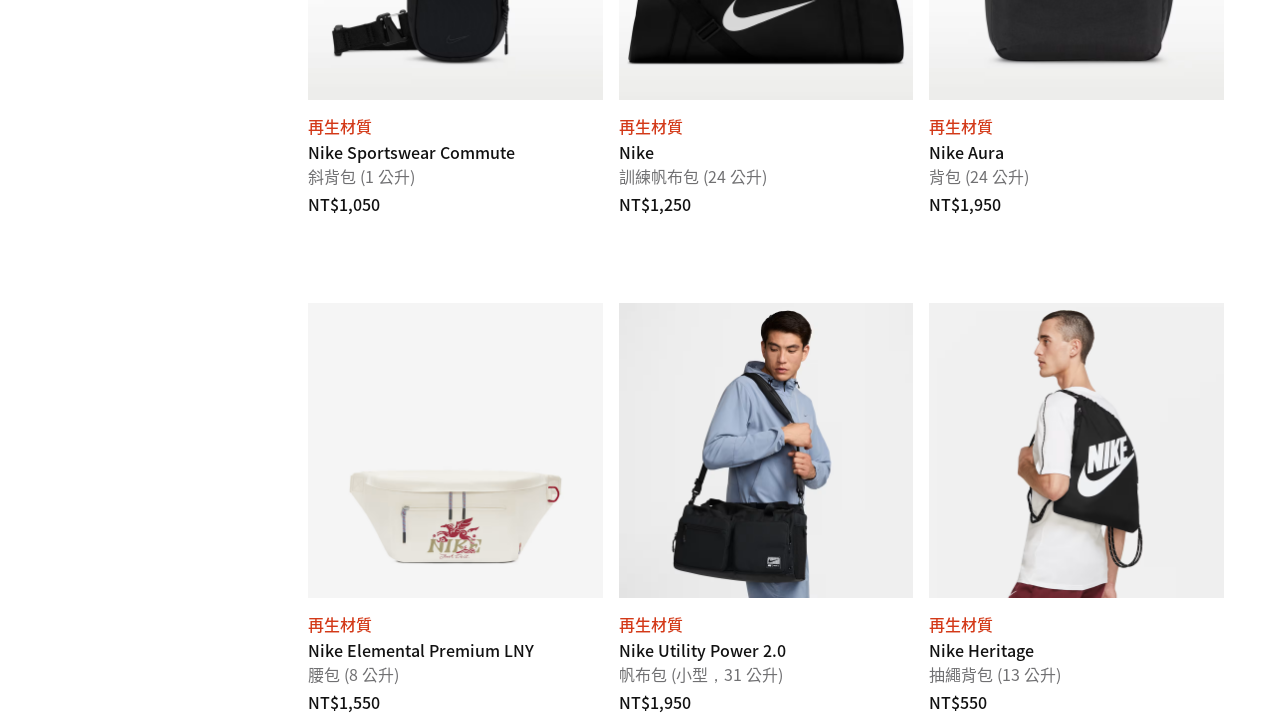

Retrieved title for product 28: Nike Club
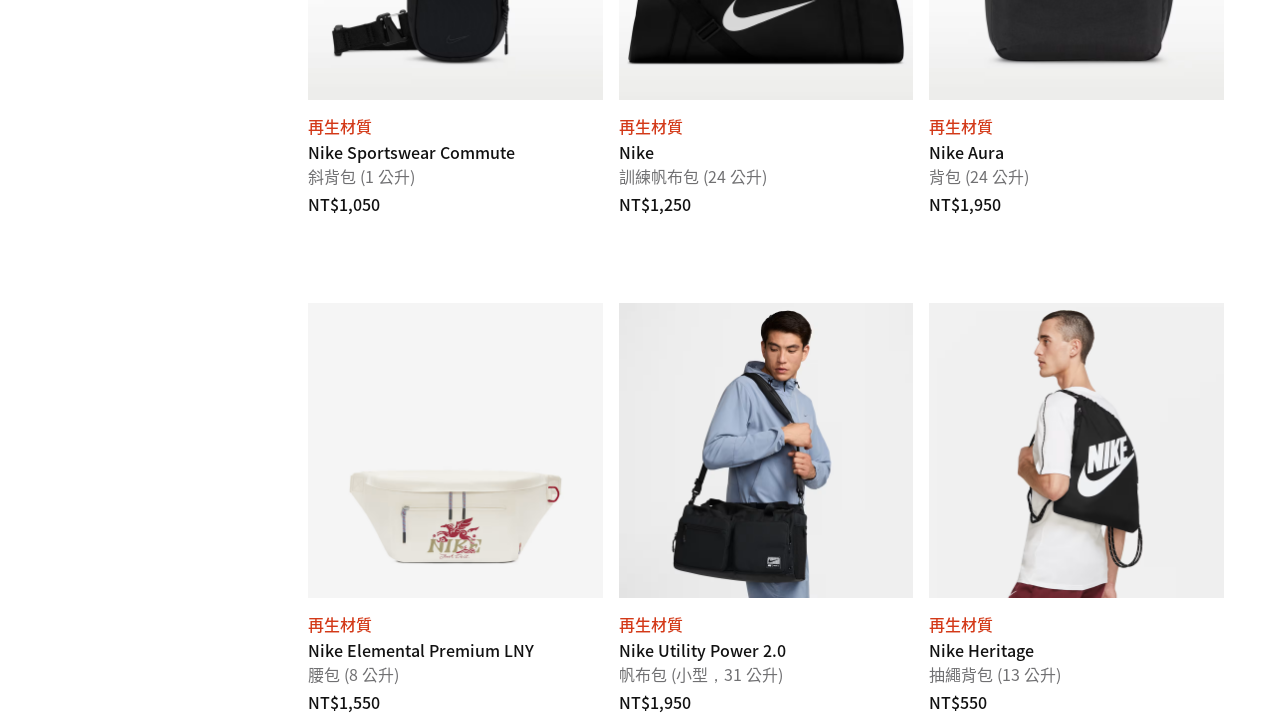

Retrieved subtitle for product 28
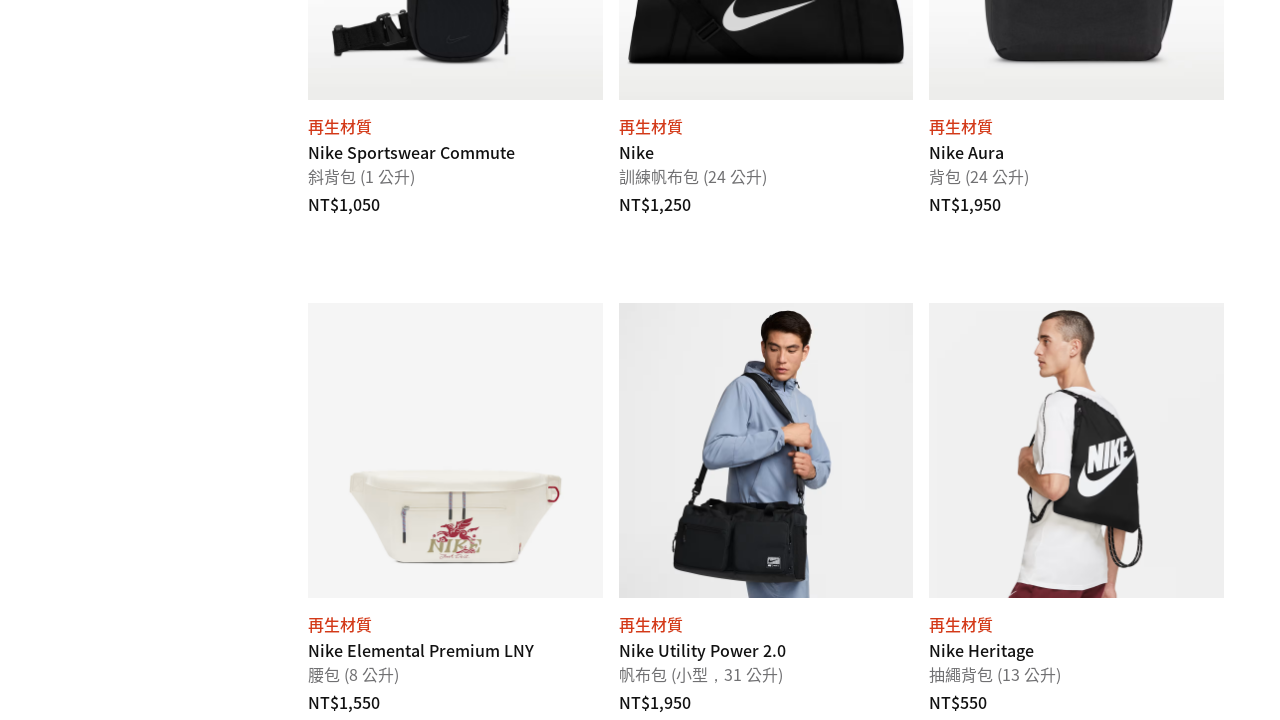

Retrieved price for product 28: NT$980
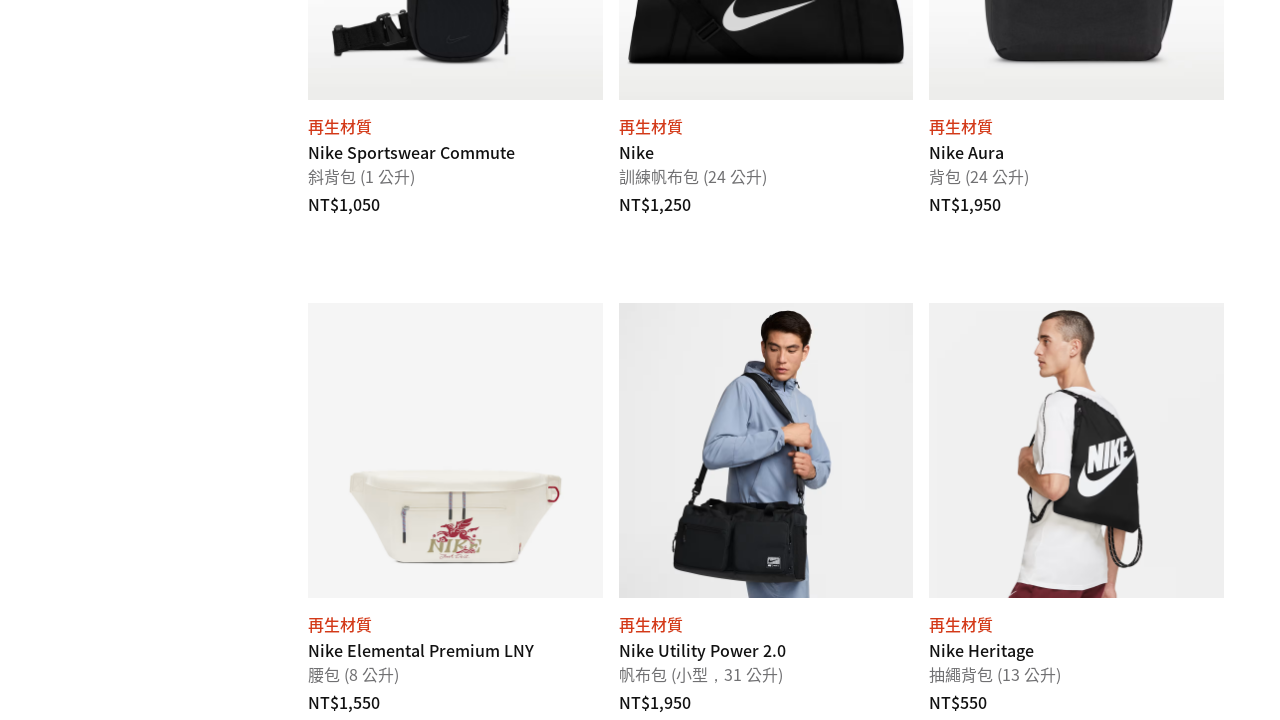

Retrieved title for product 29: Nike Brasilia 9.5
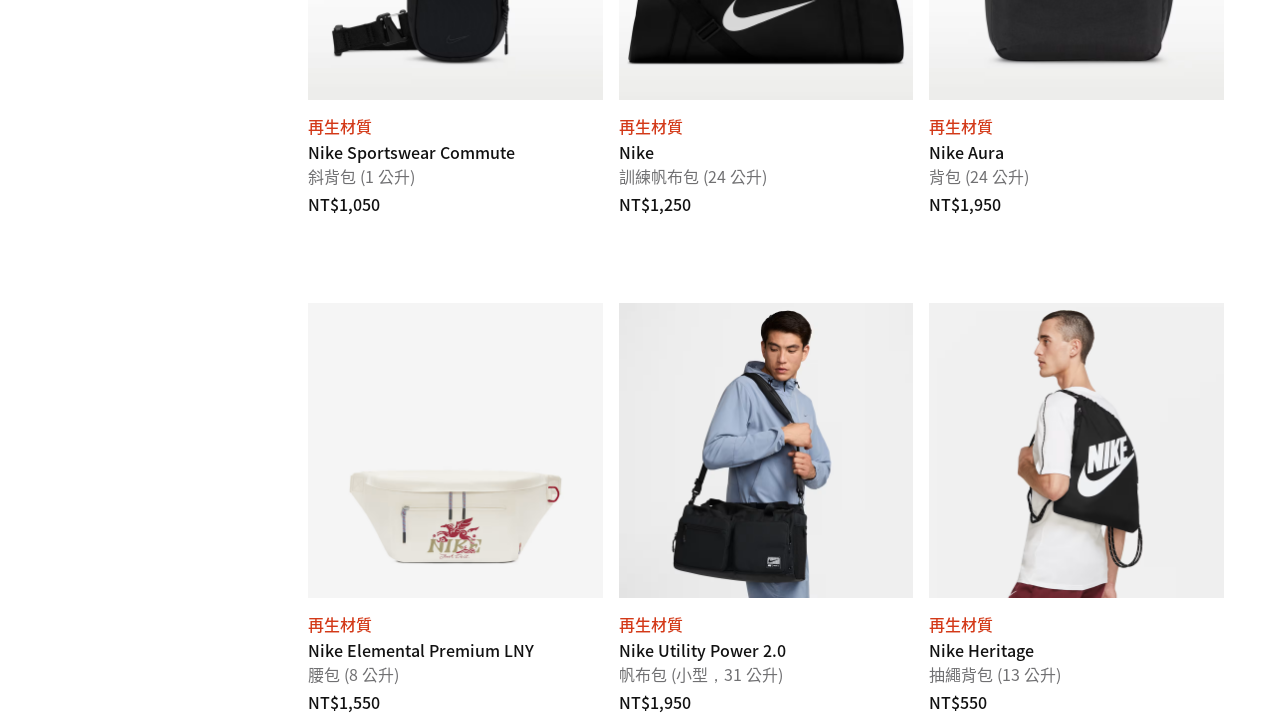

Retrieved subtitle for product 29
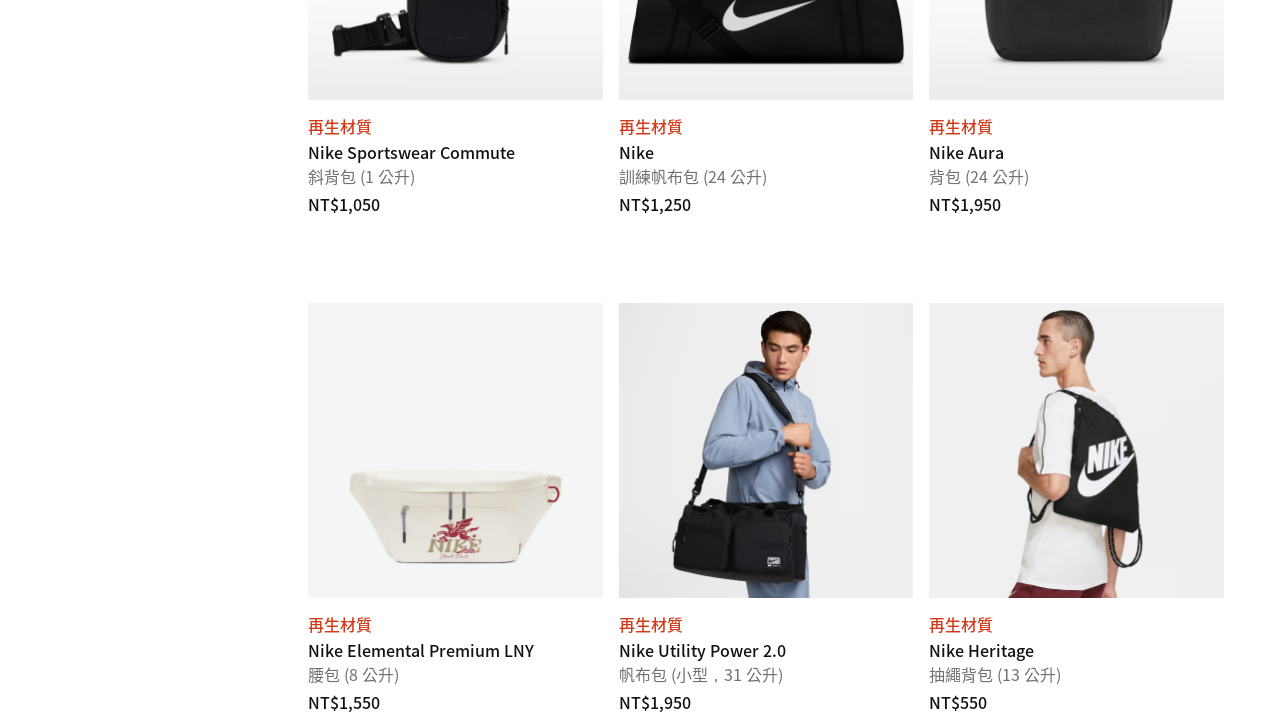

Retrieved price for product 29: NT$1,550
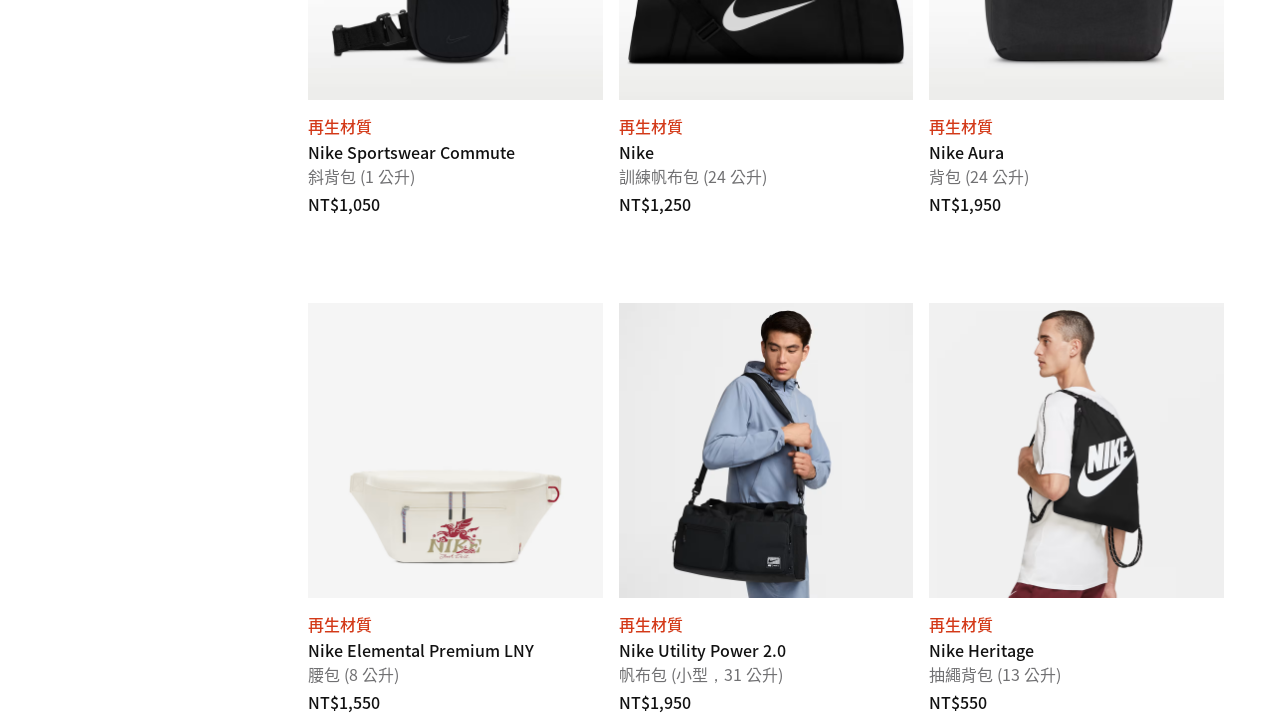

Retrieved title for product 30: Nike Apex
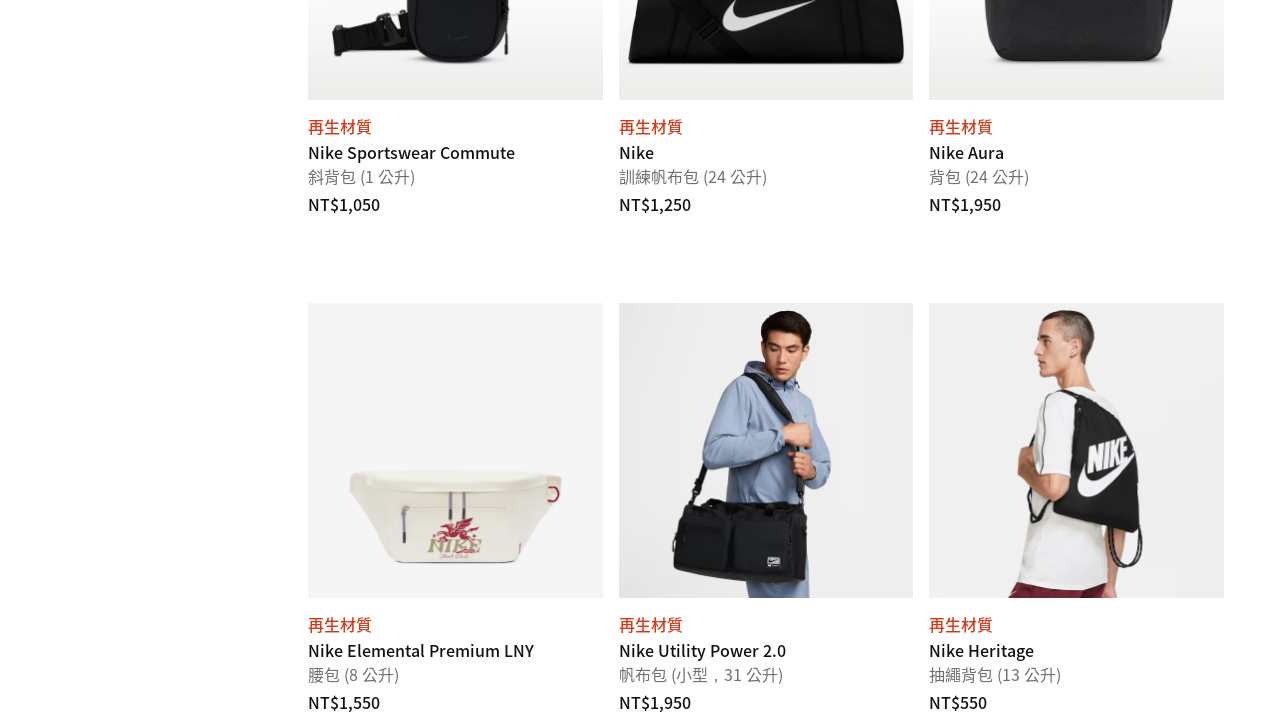

Retrieved subtitle for product 30
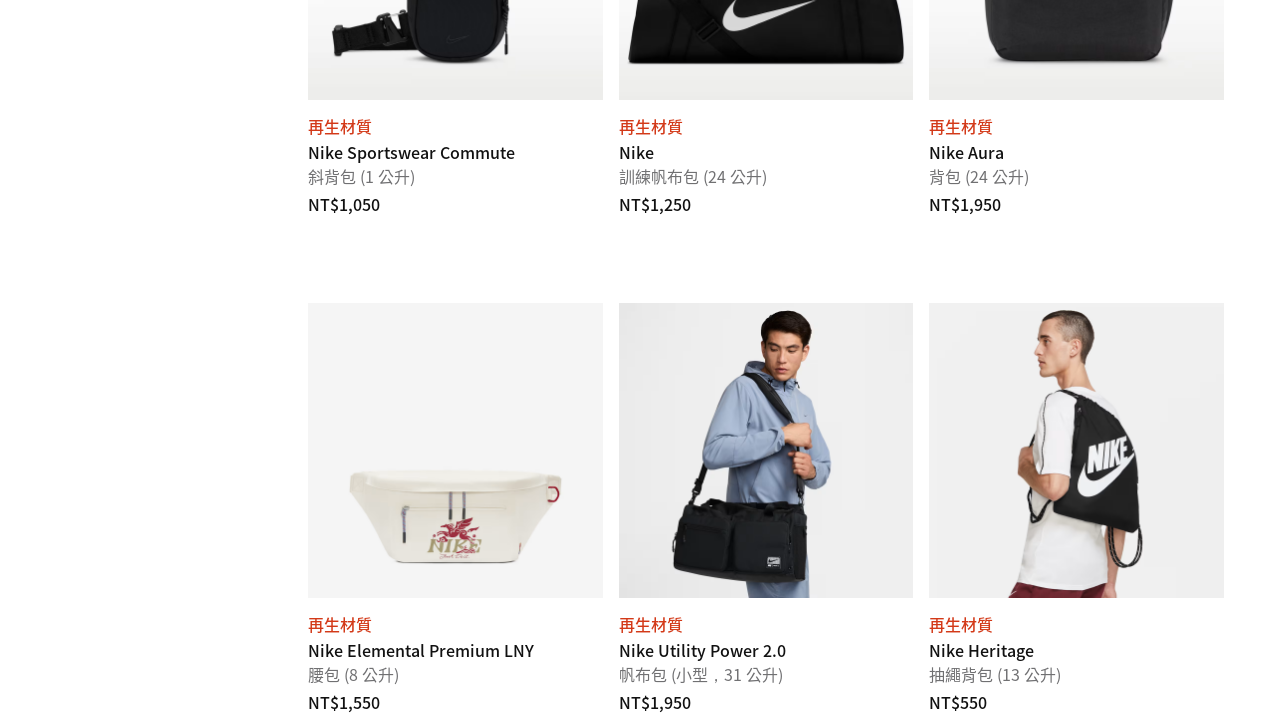

Retrieved price for product 30: NT$1,080
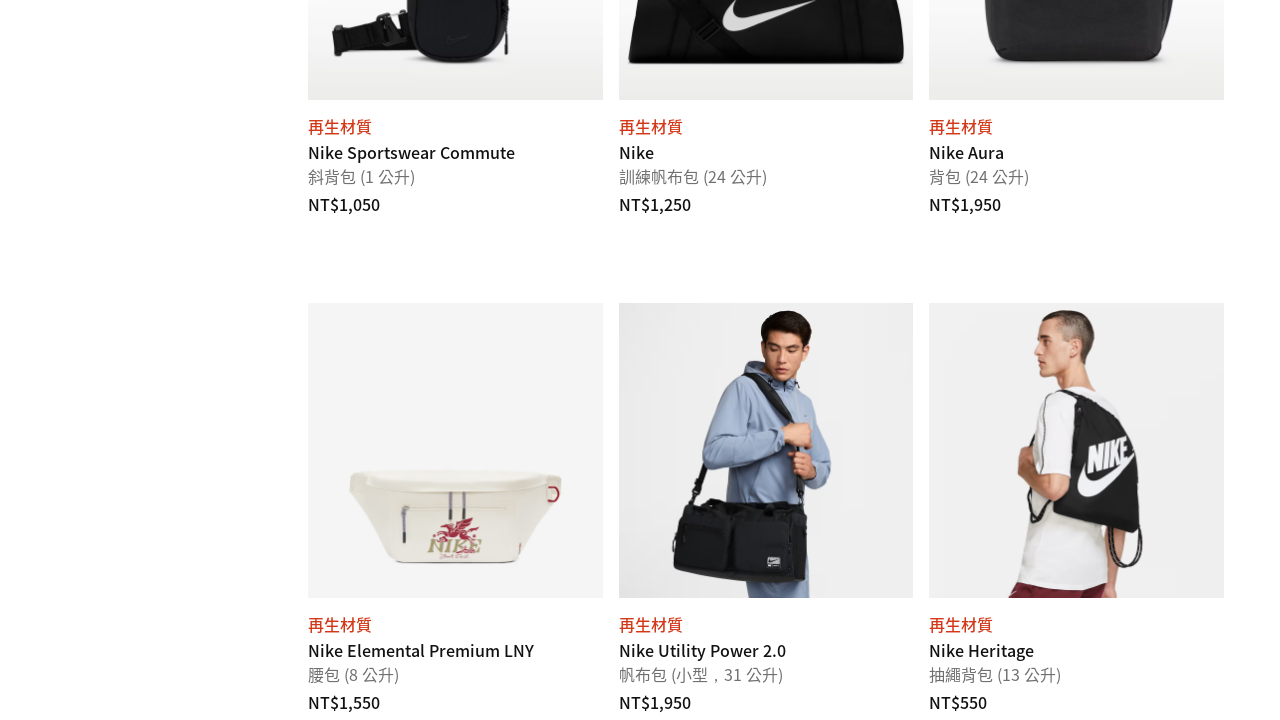

Retrieved title for product 31: Nike Dri-FIT ADV Fly
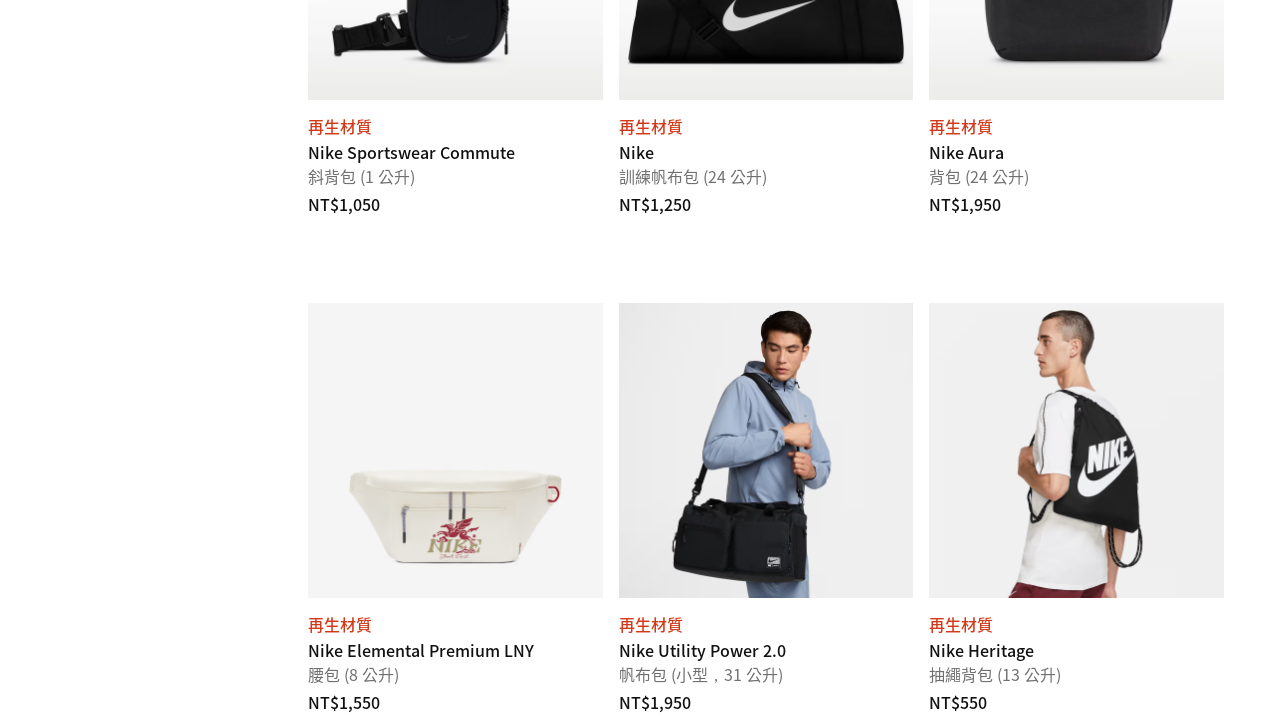

Retrieved subtitle for product 31
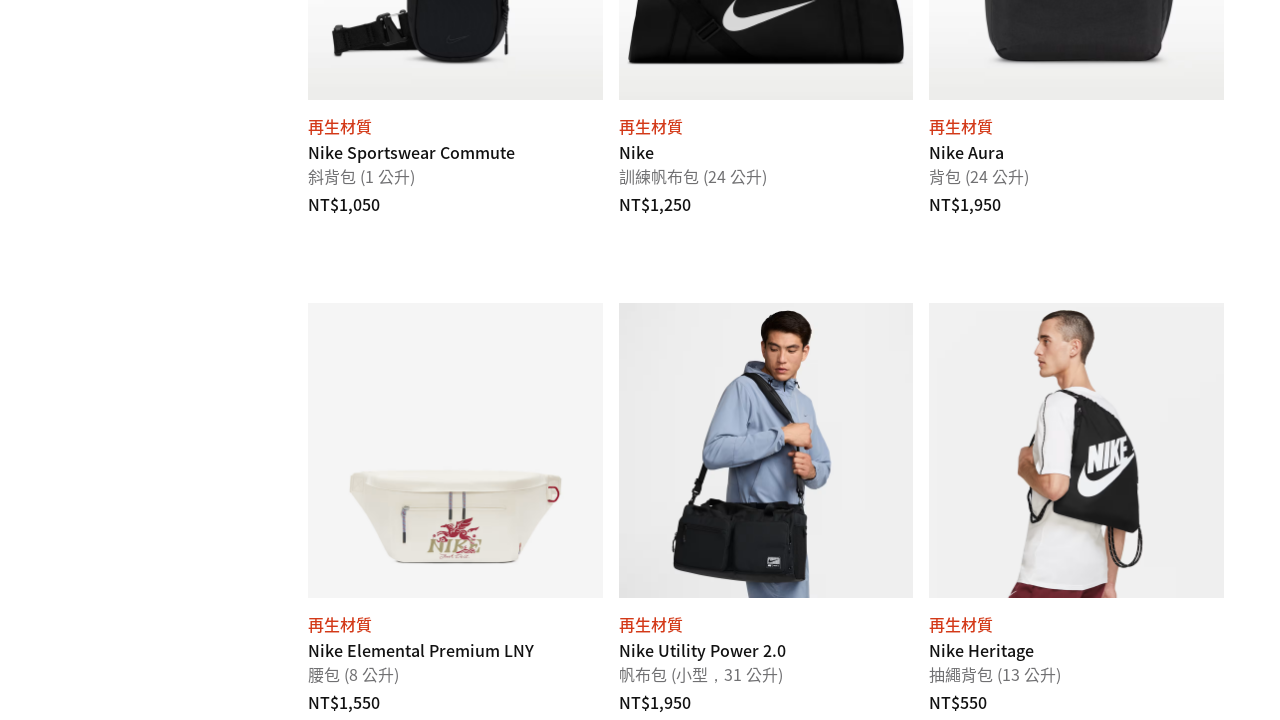

Retrieved price for product 31: NT$1,180
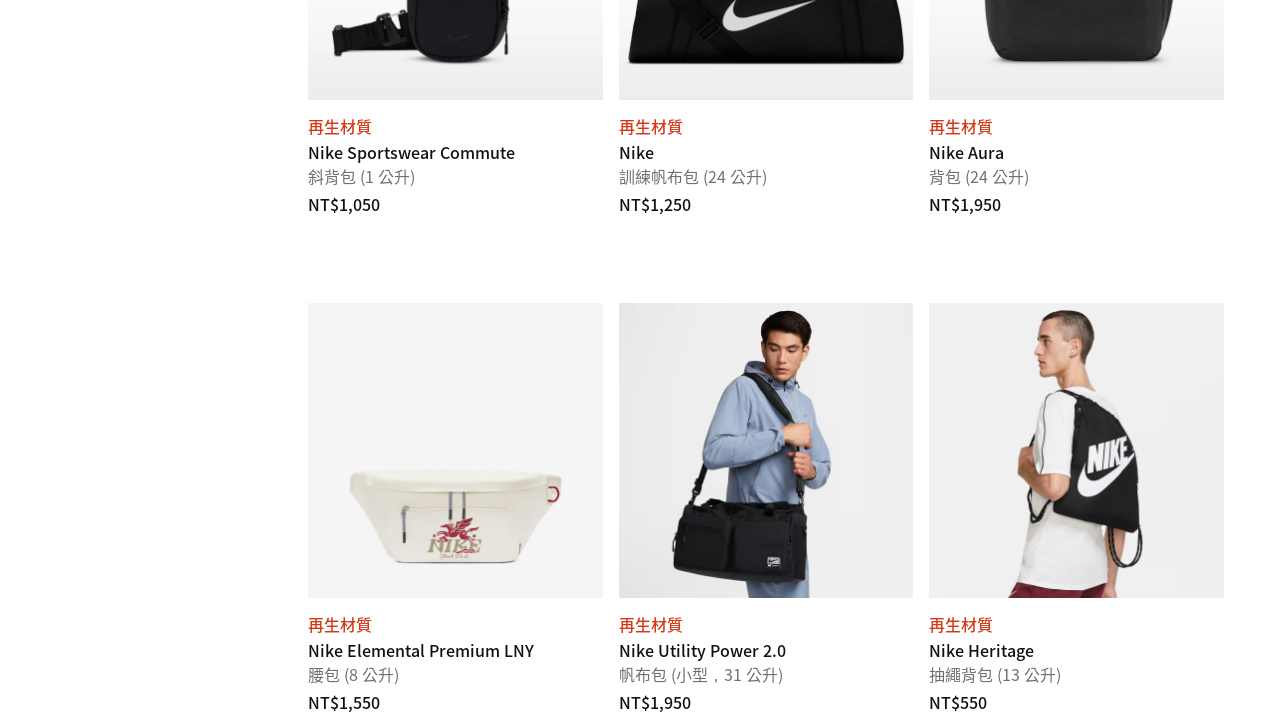

Retrieved title for product 32: Nike Brasilia 9.5
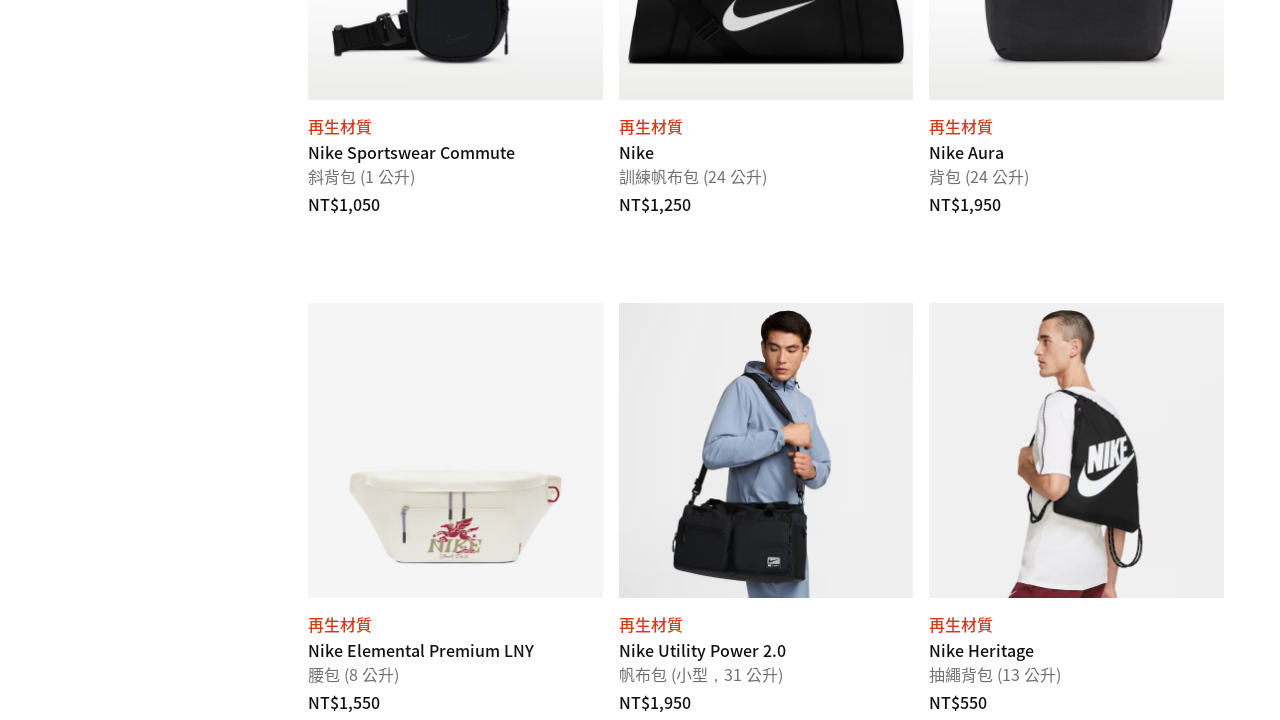

Retrieved subtitle for product 32
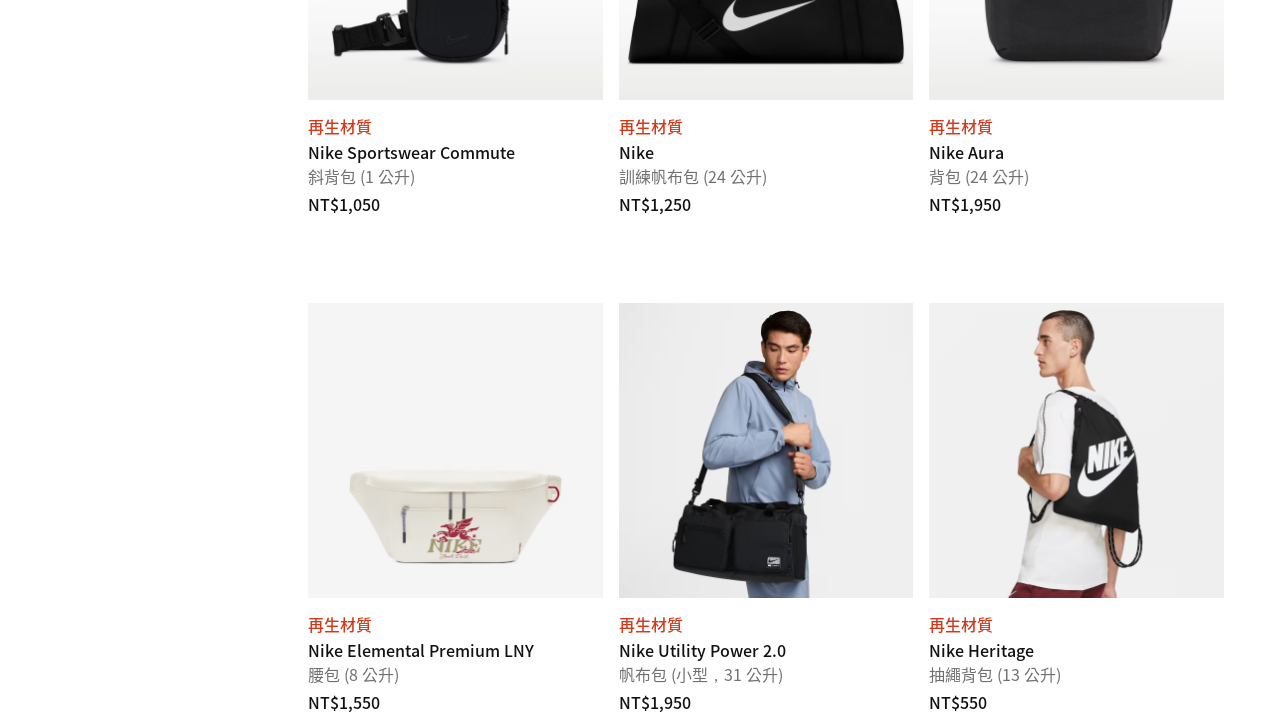

Retrieved price for product 32: NT$1,550
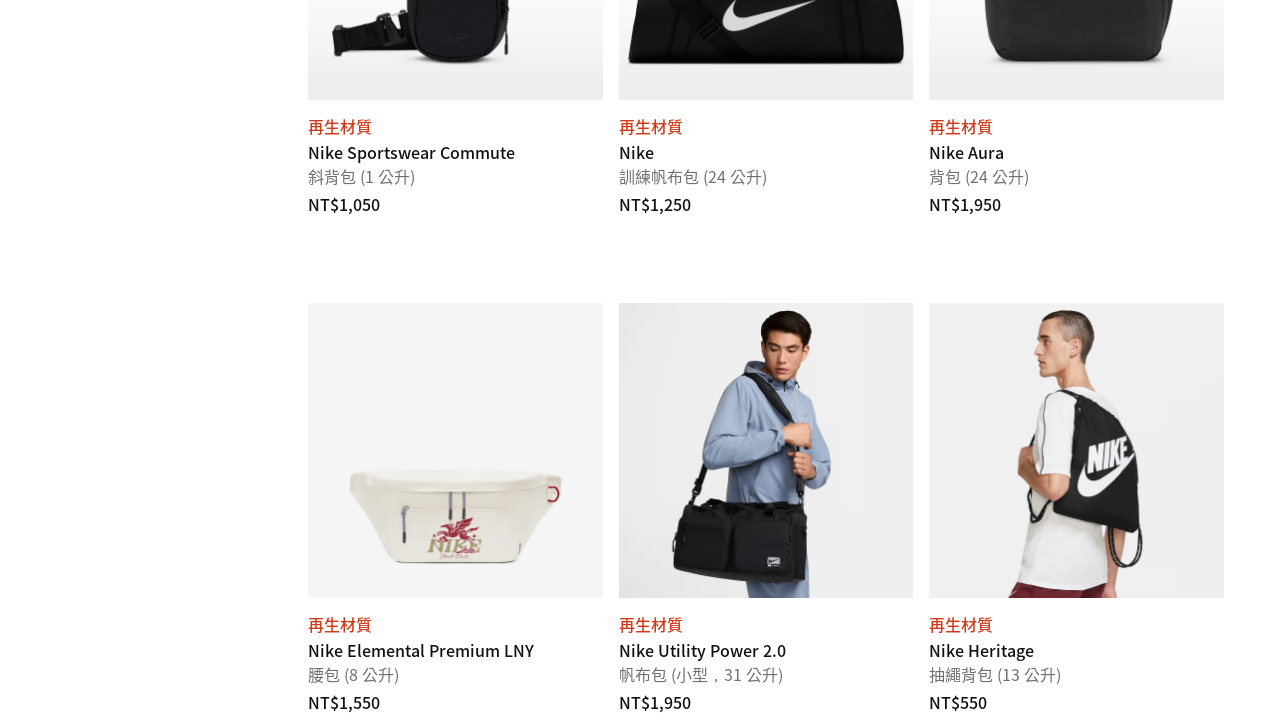

Retrieved title for product 33: Nike ACG Club
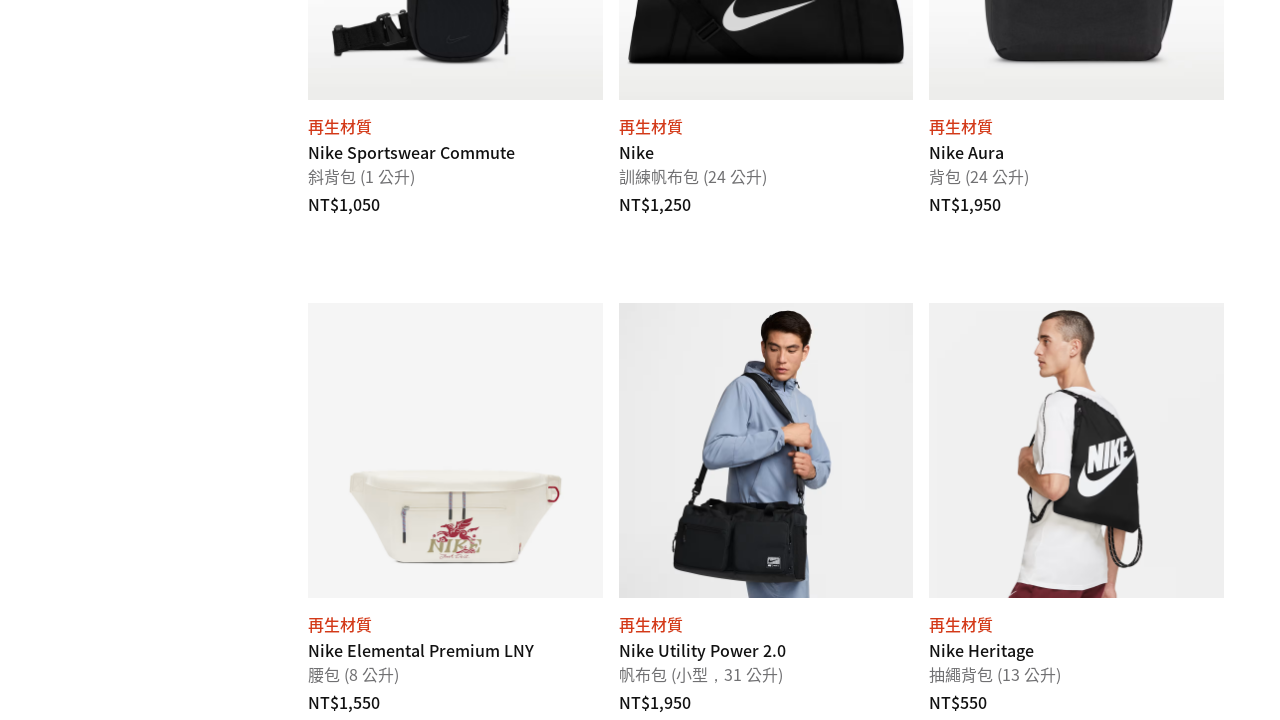

Retrieved subtitle for product 33
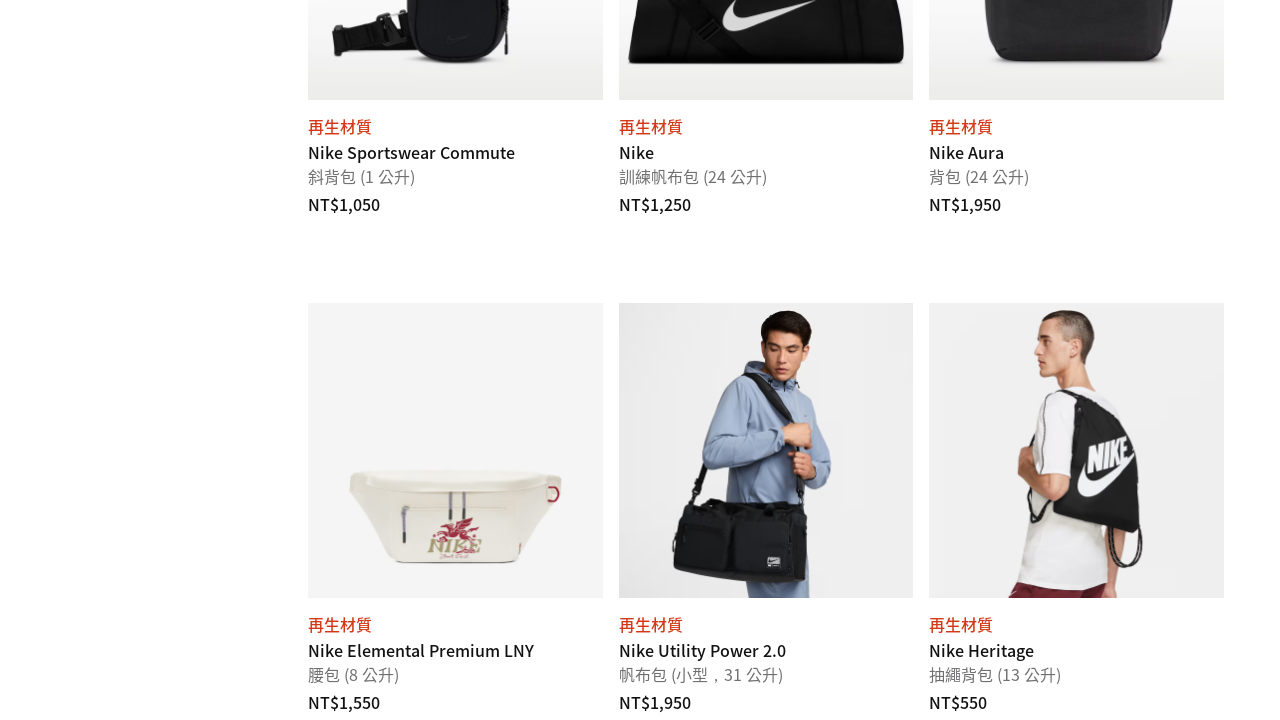

Retrieved price for product 33: NT$1,180
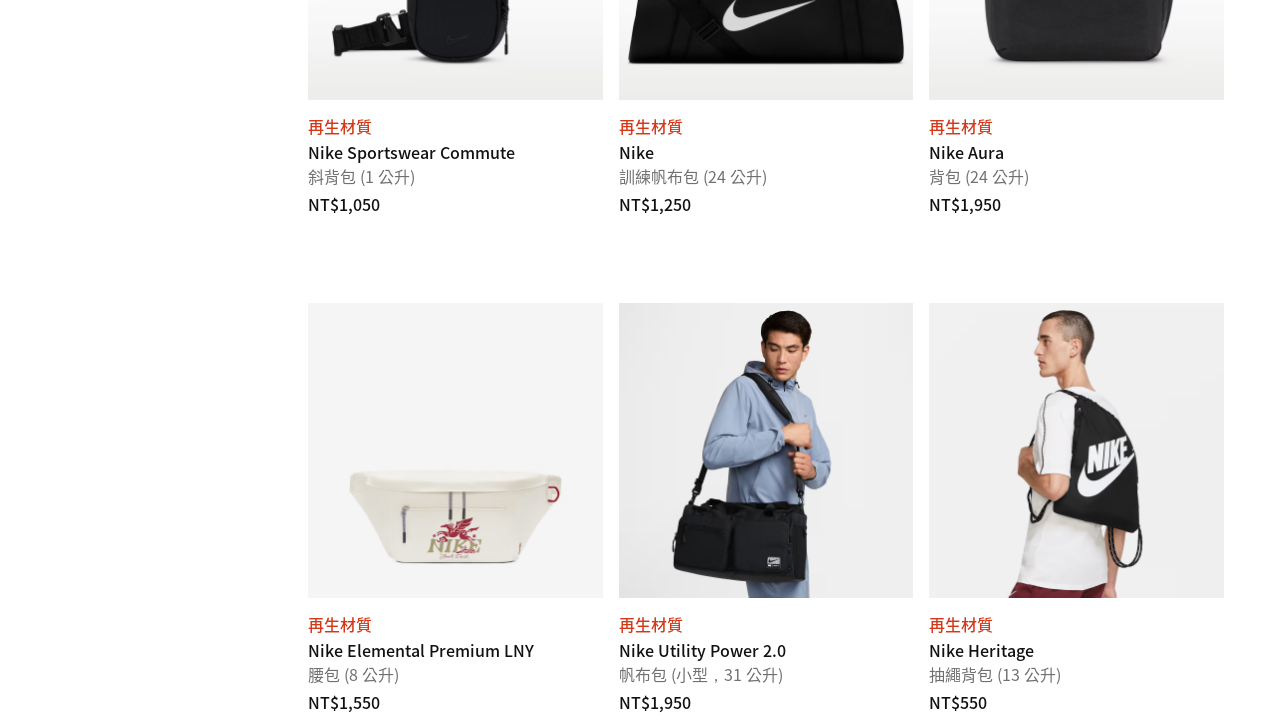

Retrieved title for product 34: Nike One
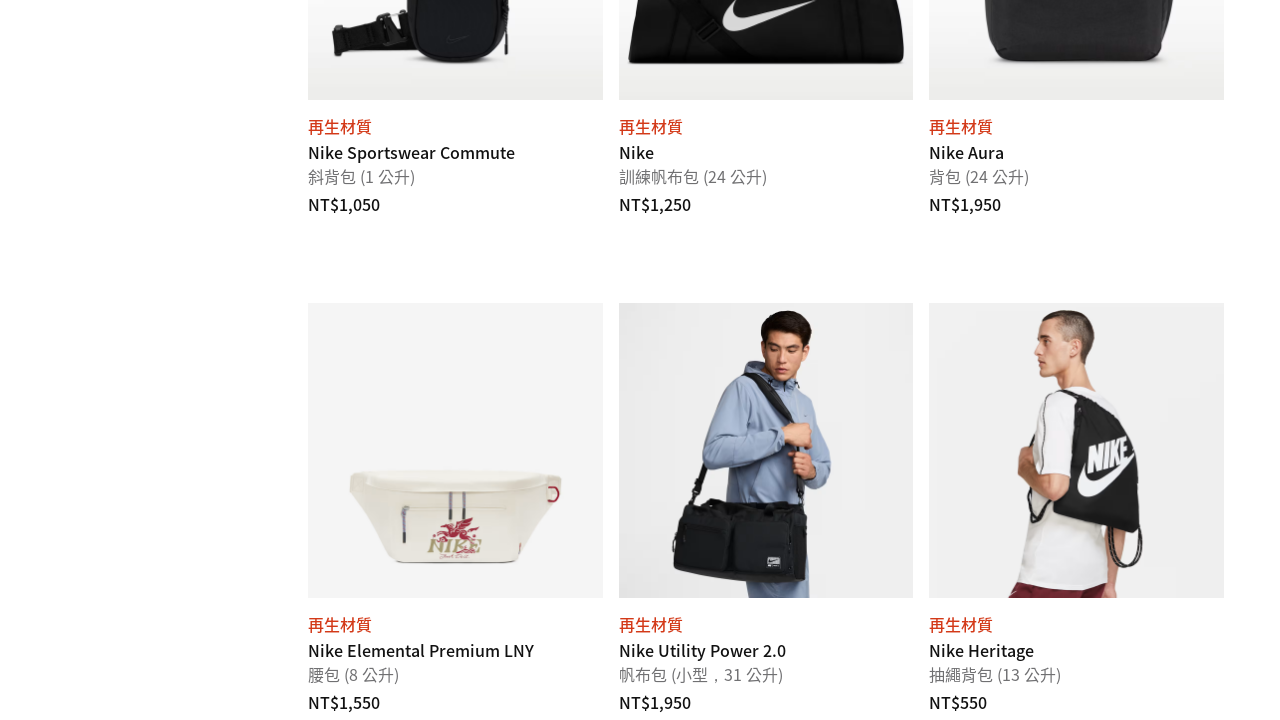

Retrieved subtitle for product 34
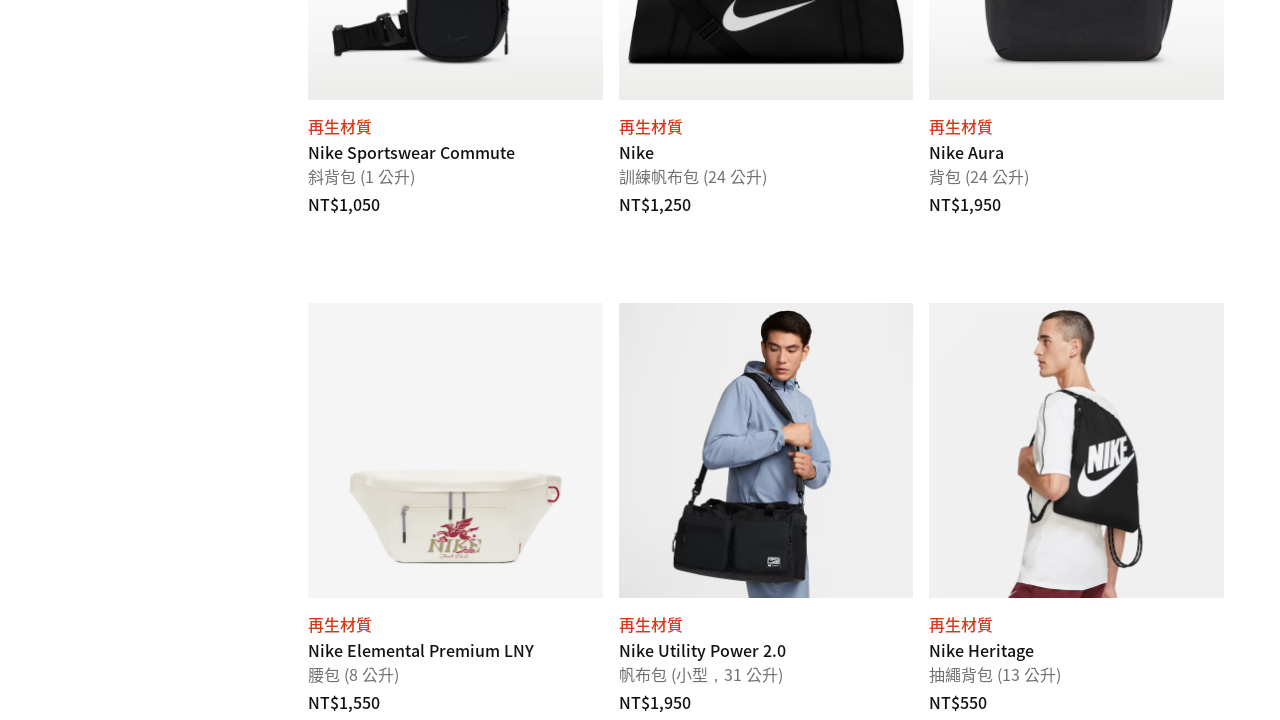

Retrieved price for product 34: NT$3,350
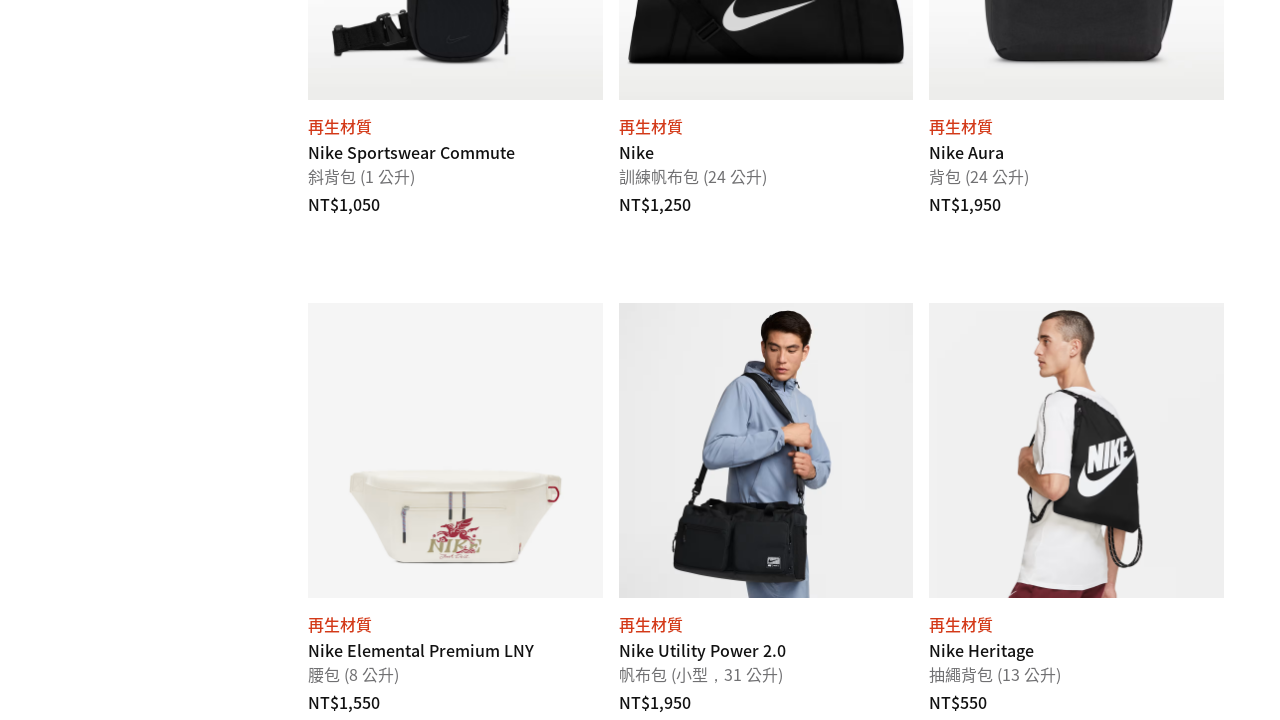

Retrieved title for product 35: Nike Hayward
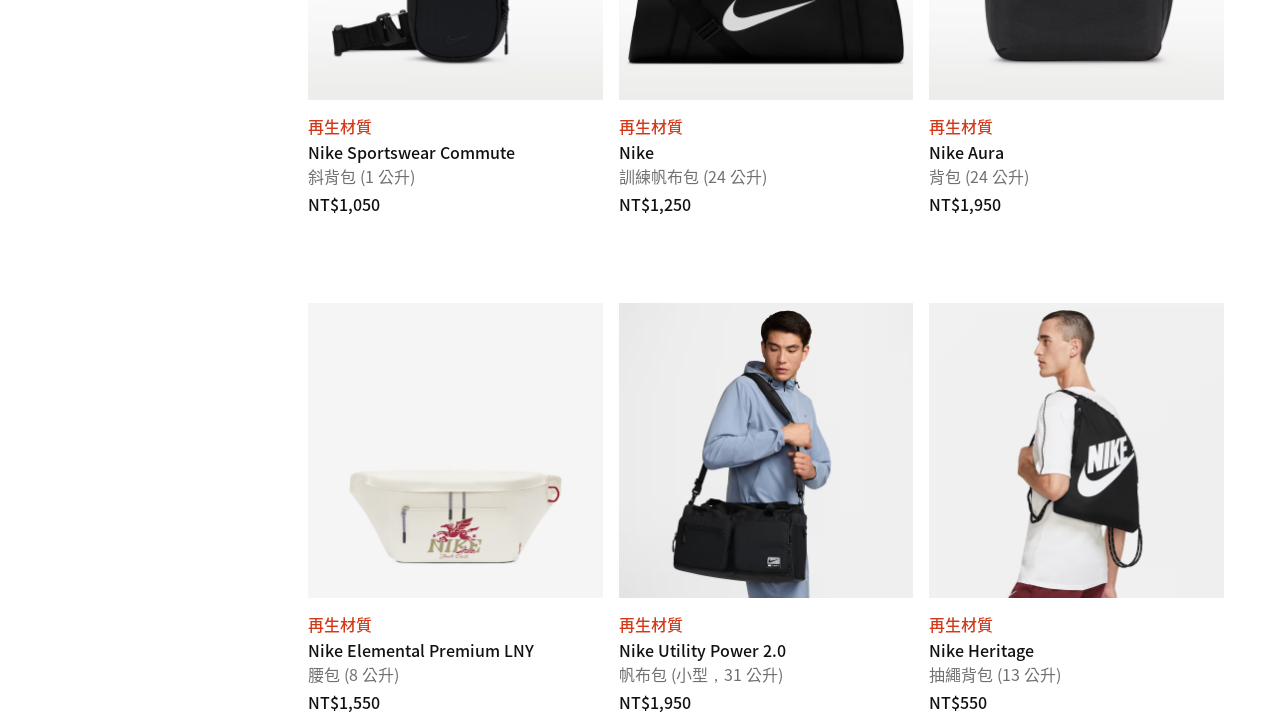

Retrieved subtitle for product 35
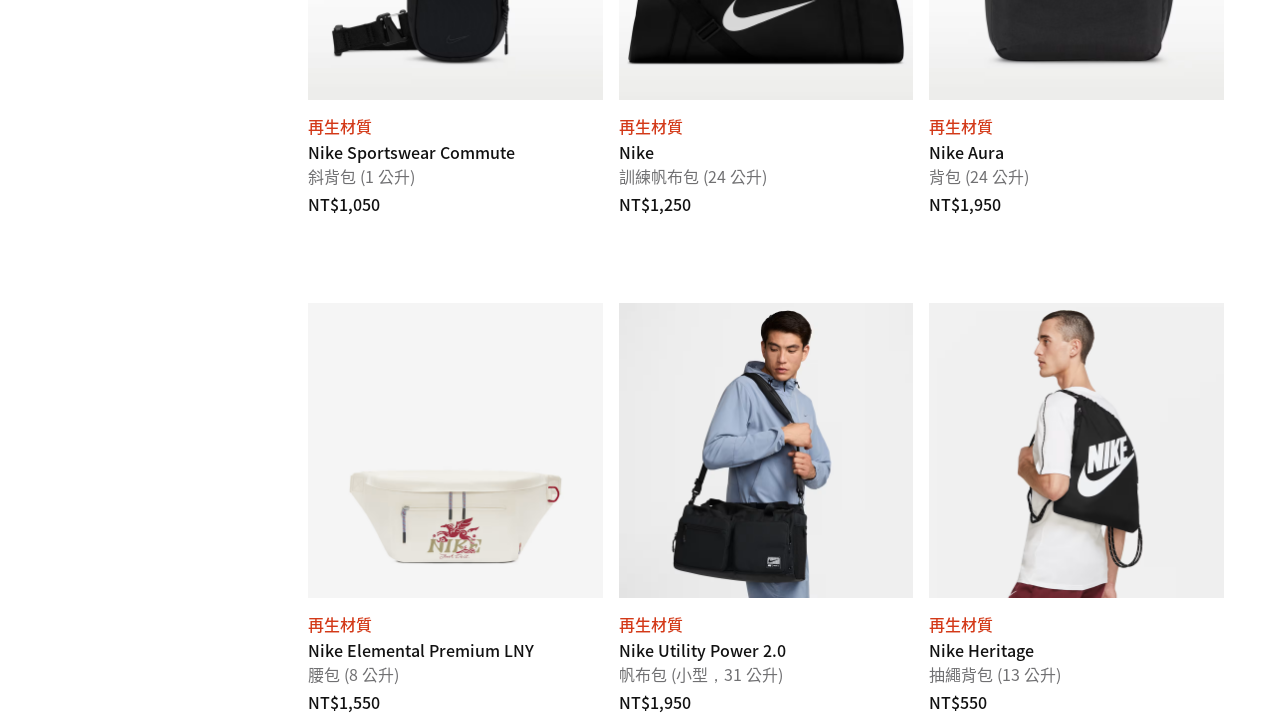

Retrieved price for product 35: NT$1,950
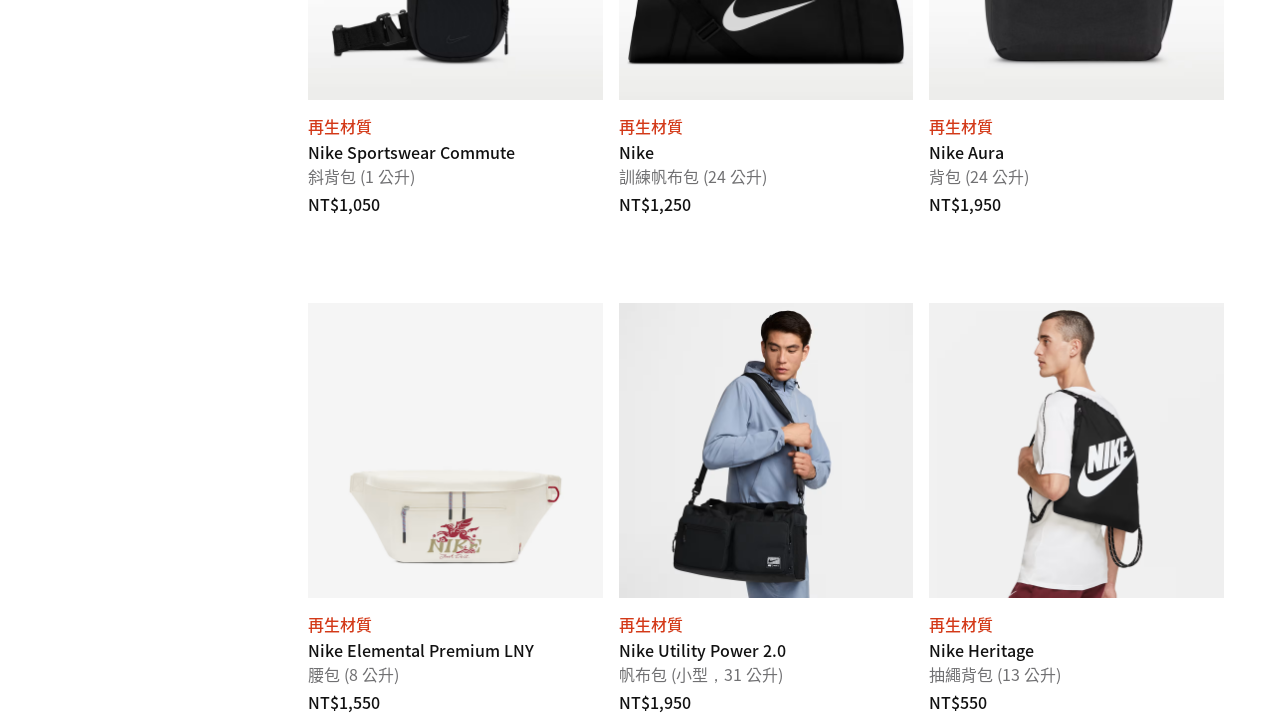

Retrieved title for product 36: Nike Brasilia
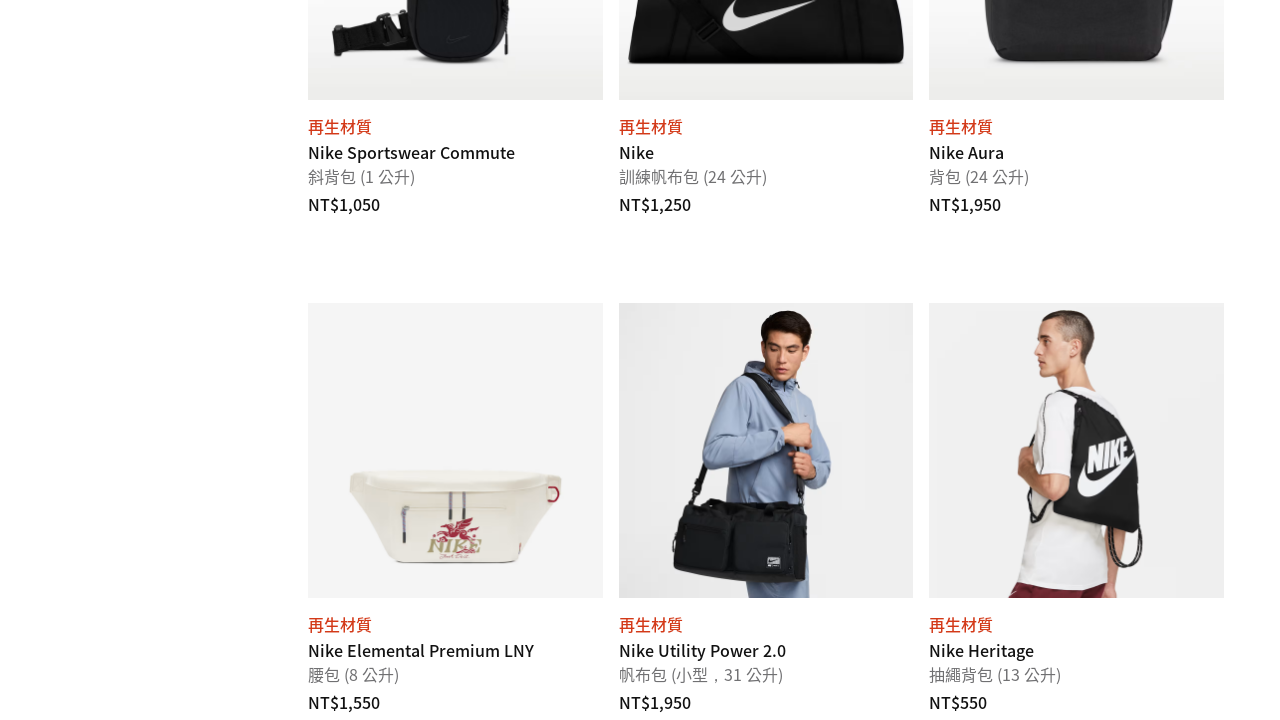

Retrieved subtitle for product 36
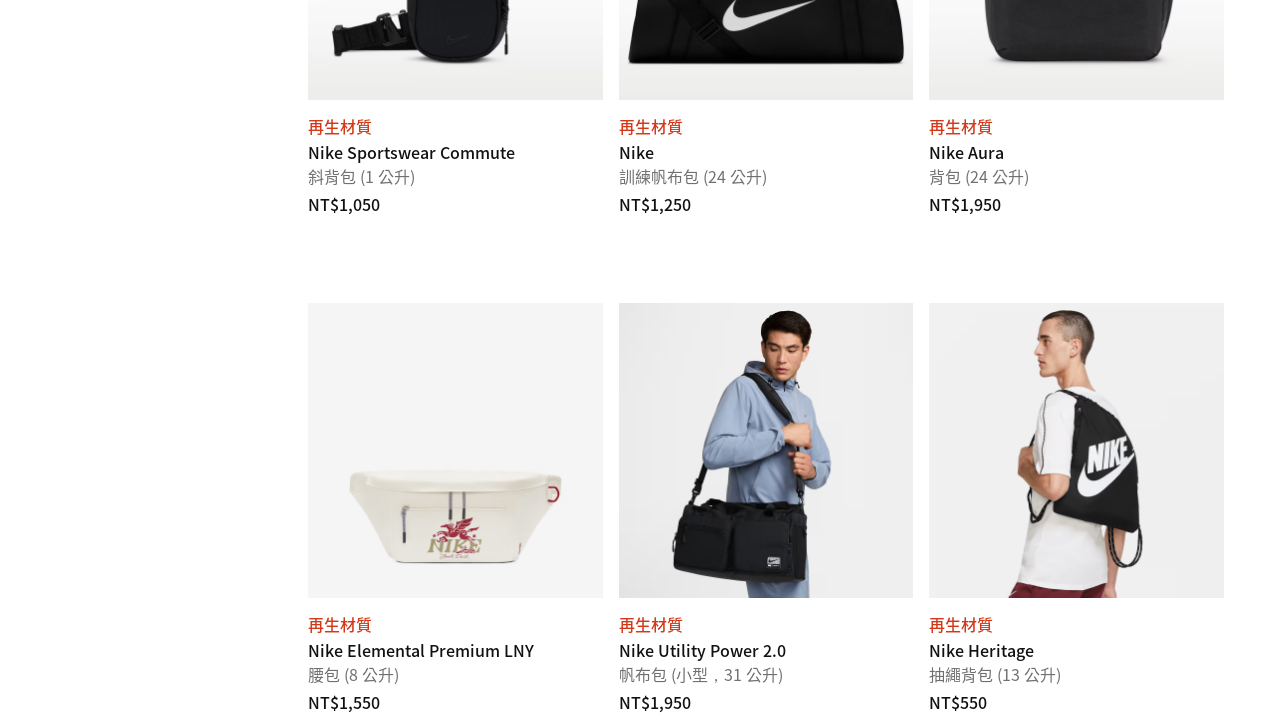

Retrieved price for product 36: NT$1,050
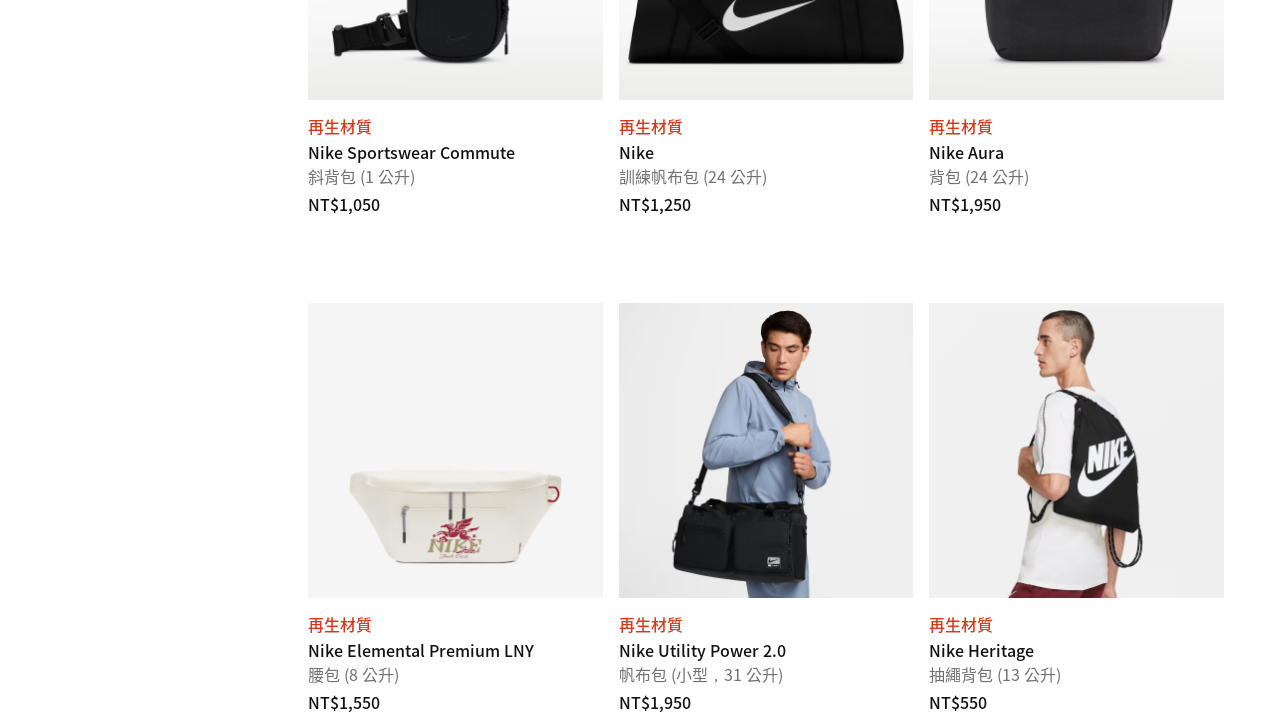

Retrieved title for product 37: Nike Academy
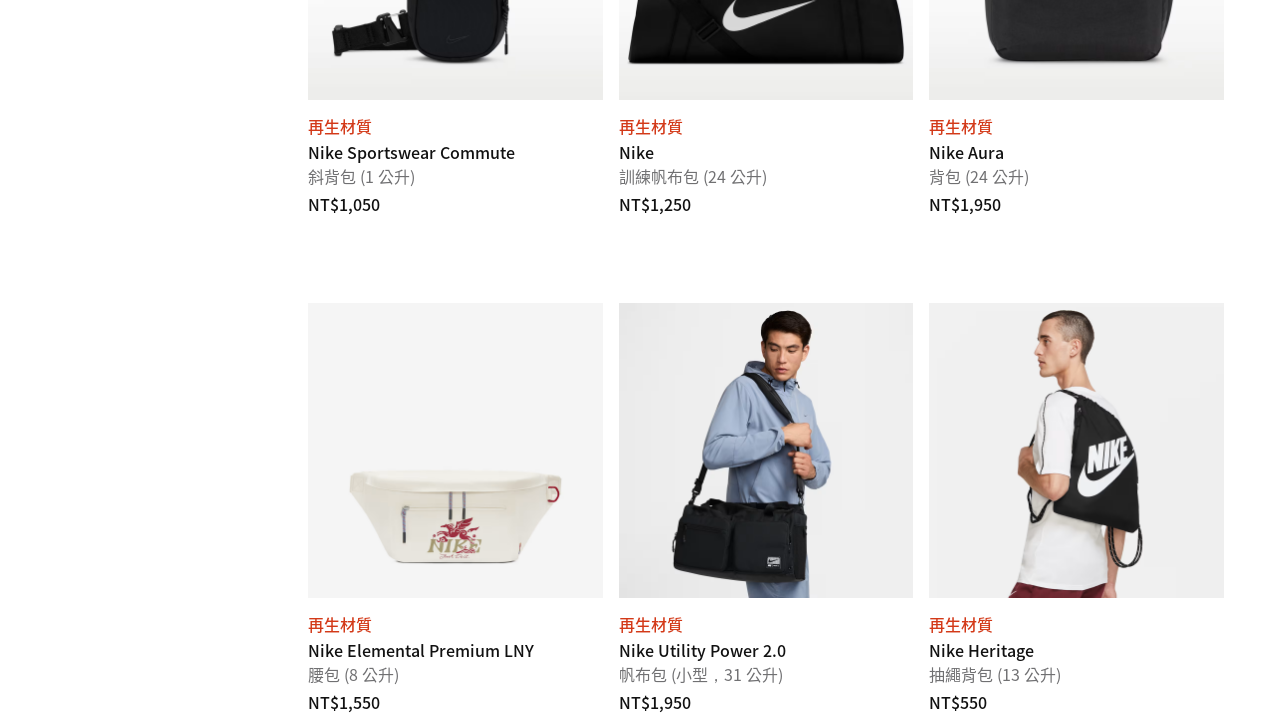

Retrieved subtitle for product 37
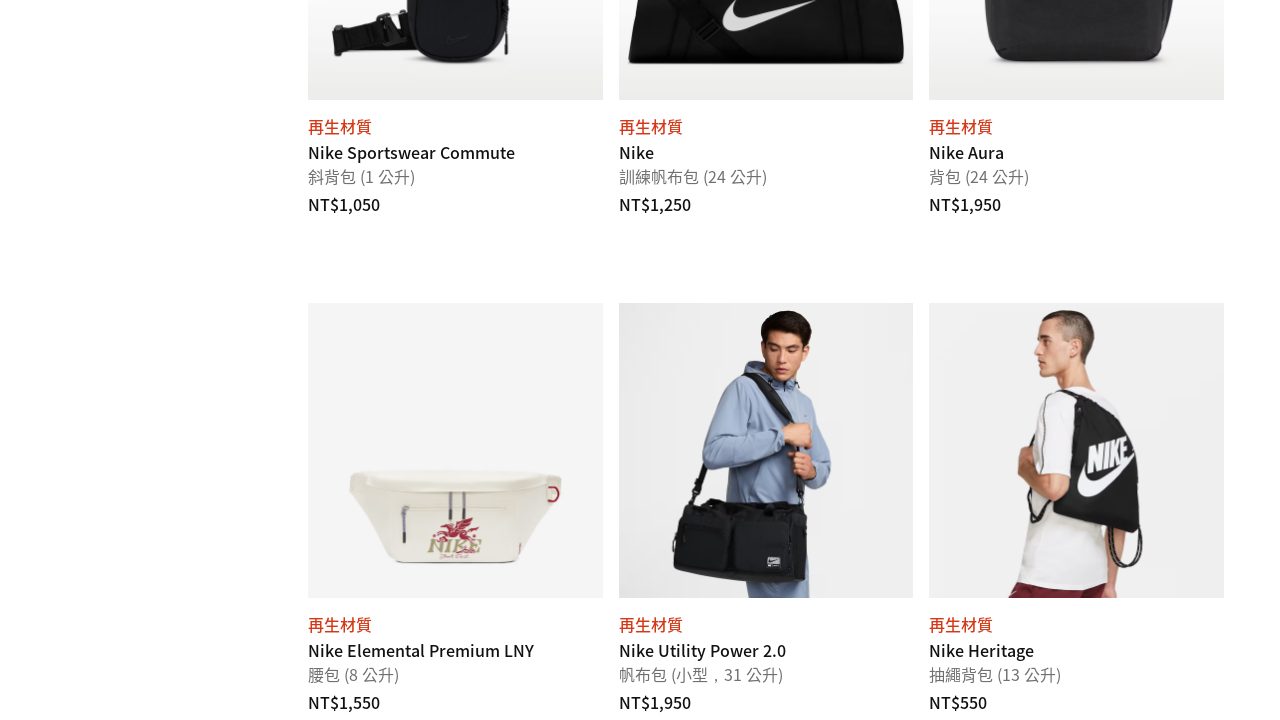

Retrieved price for product 37: NT$550
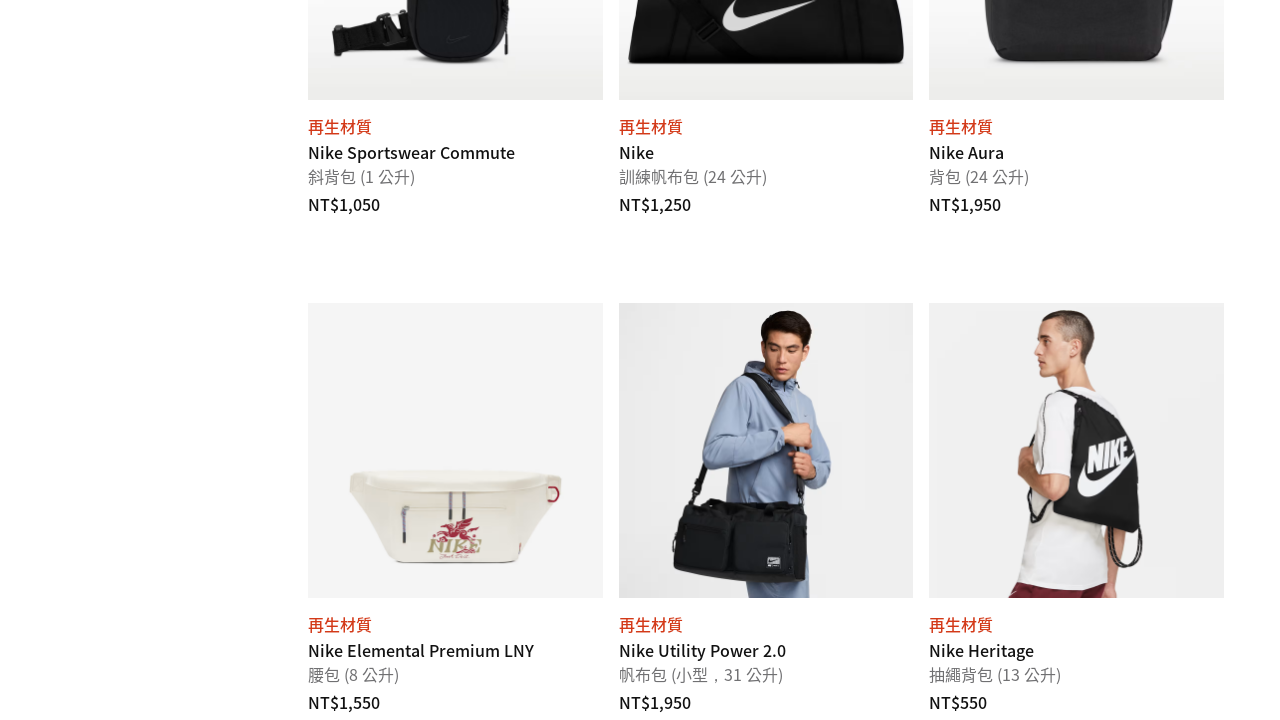

Retrieved title for product 38: Nike ACG "DAYMAX"
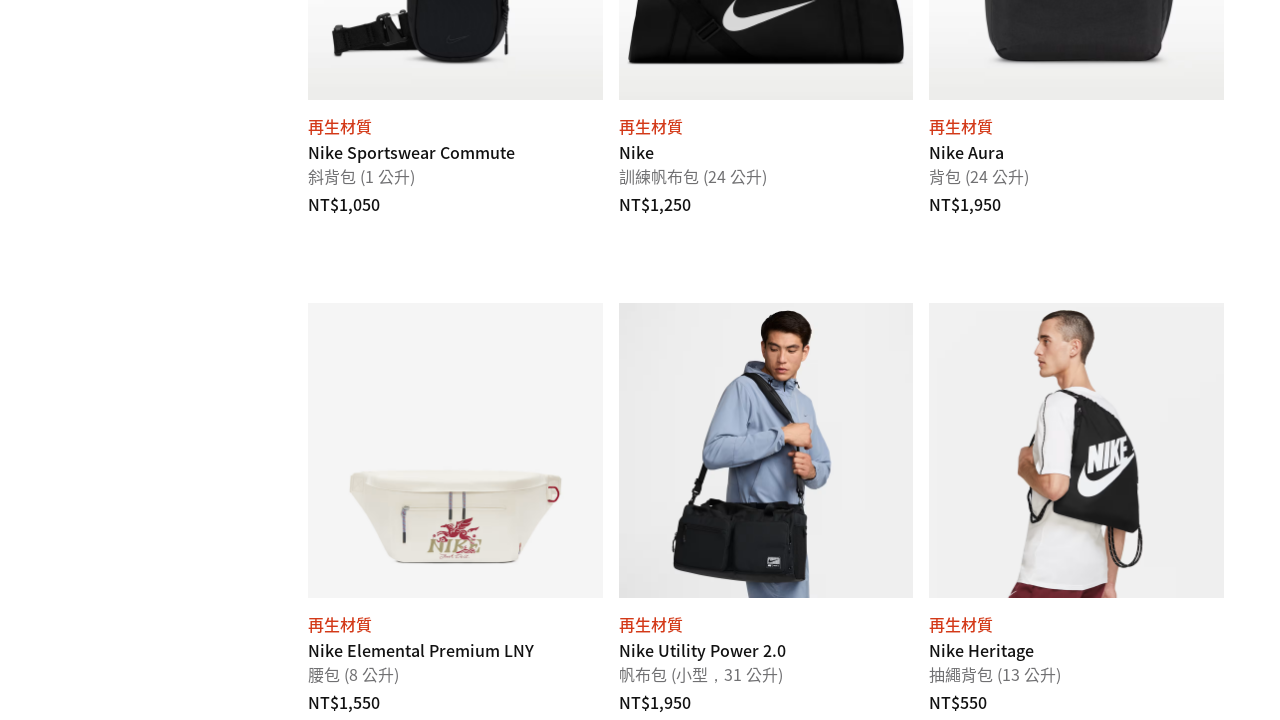

Retrieved subtitle for product 38
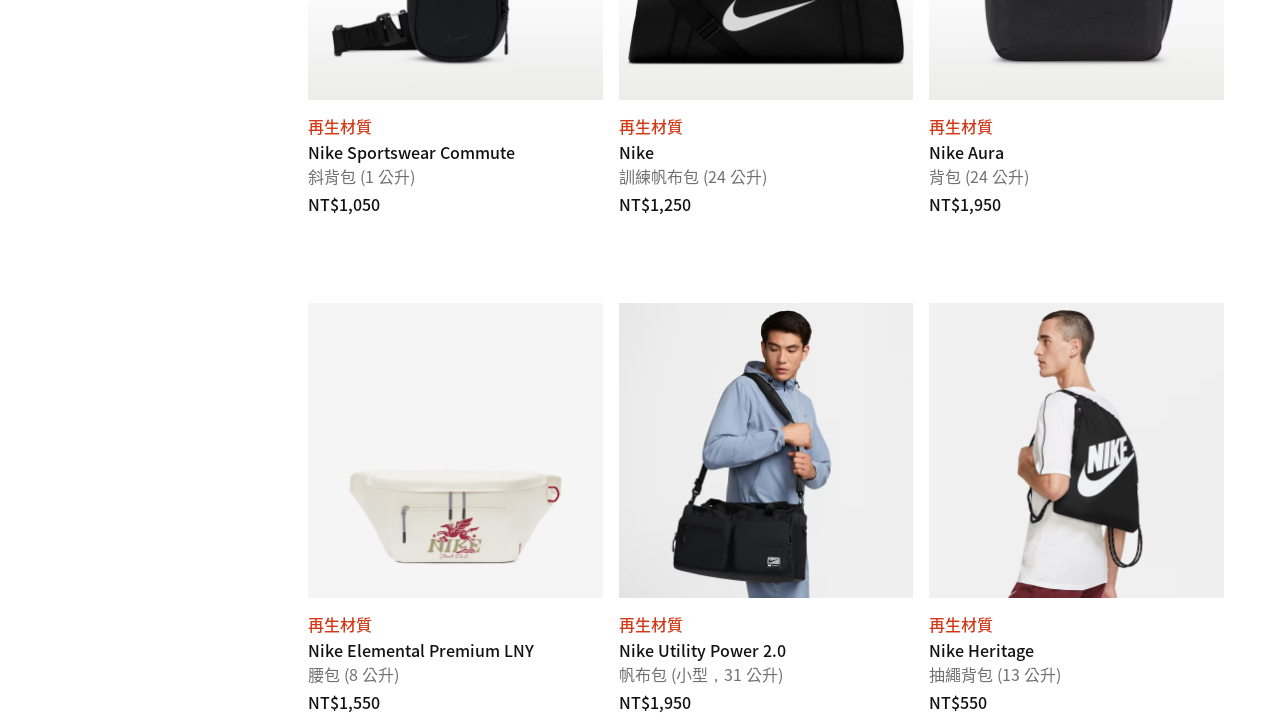

Retrieved price for product 38: NT$4,450
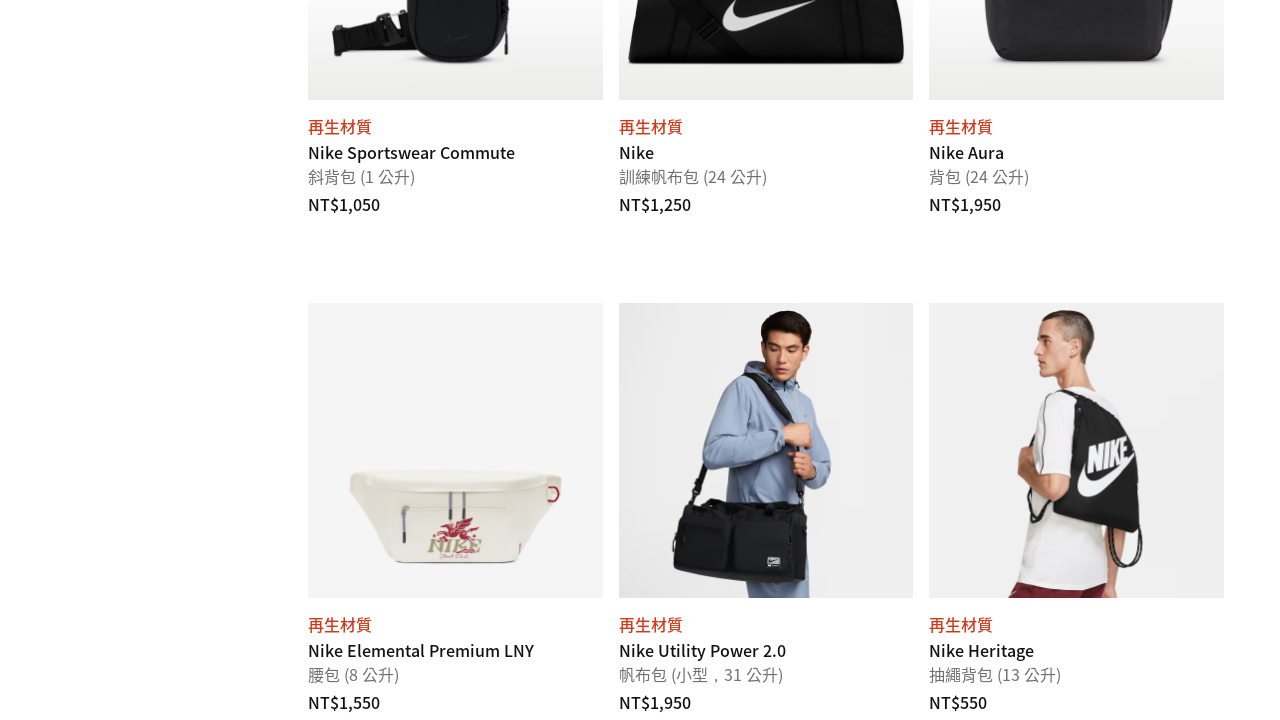

Retrieved title for product 39: Nike Aura
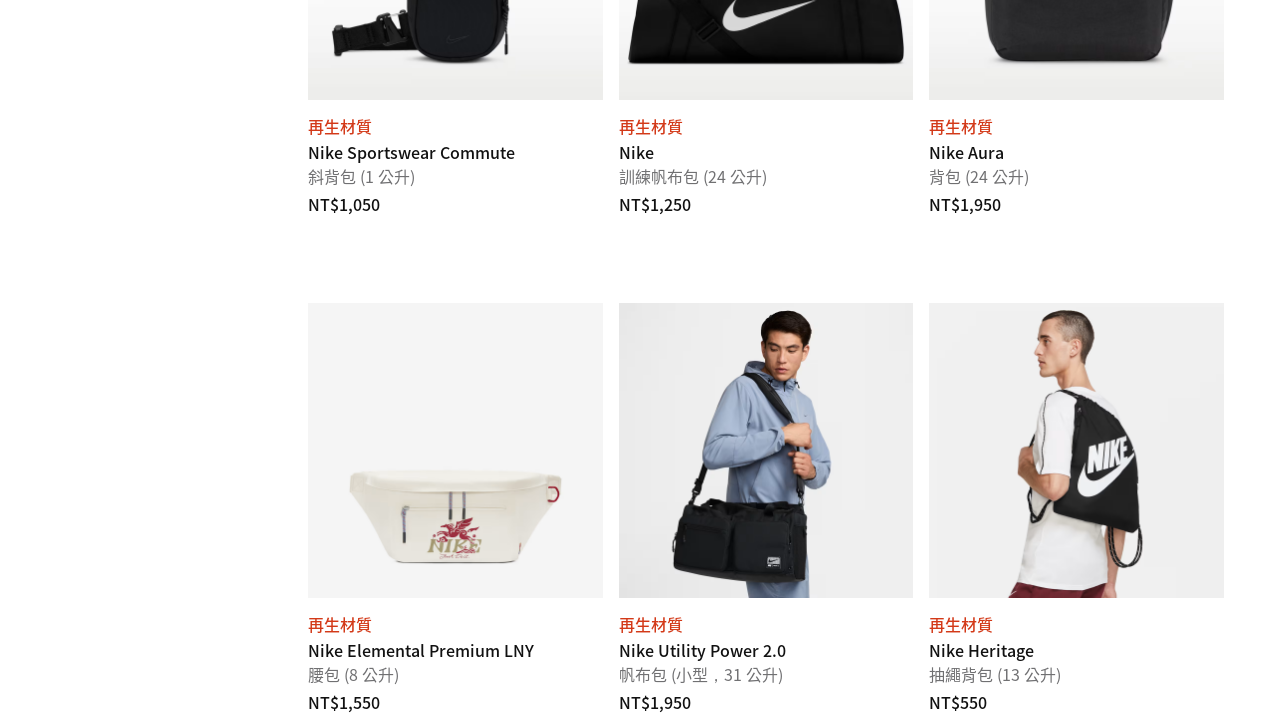

Retrieved subtitle for product 39
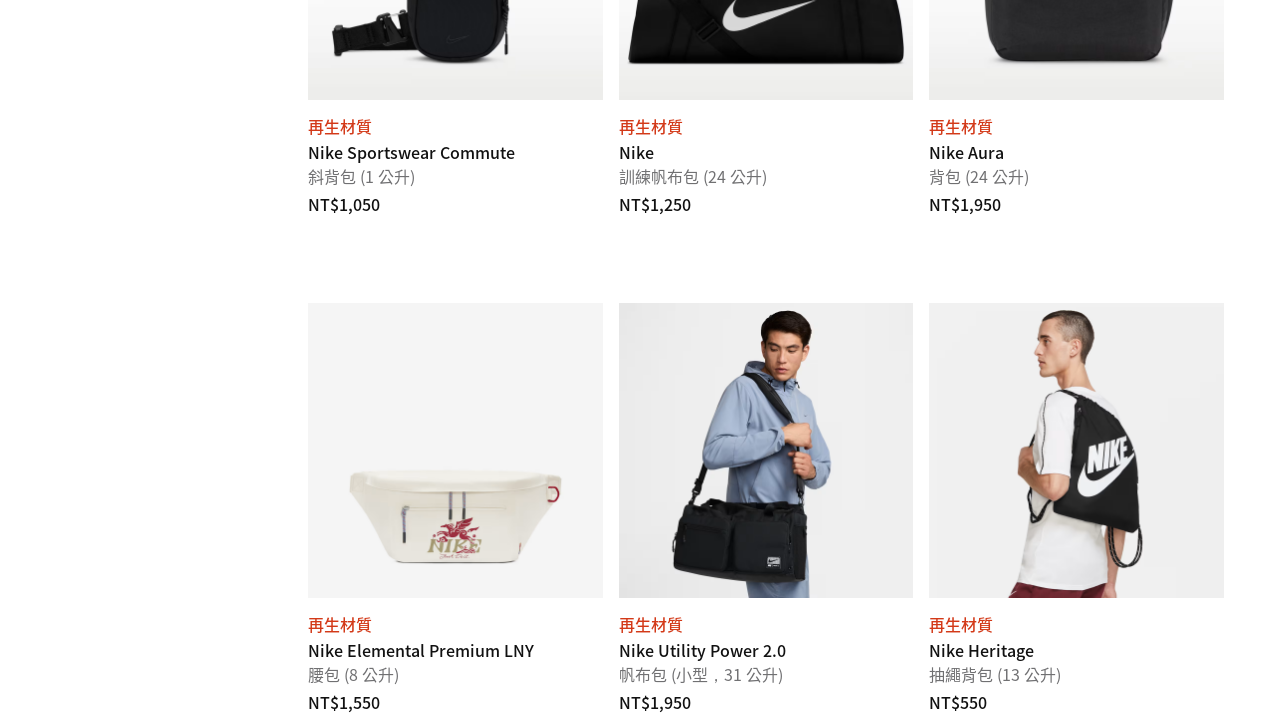

Retrieved price for product 39: NT$1,440
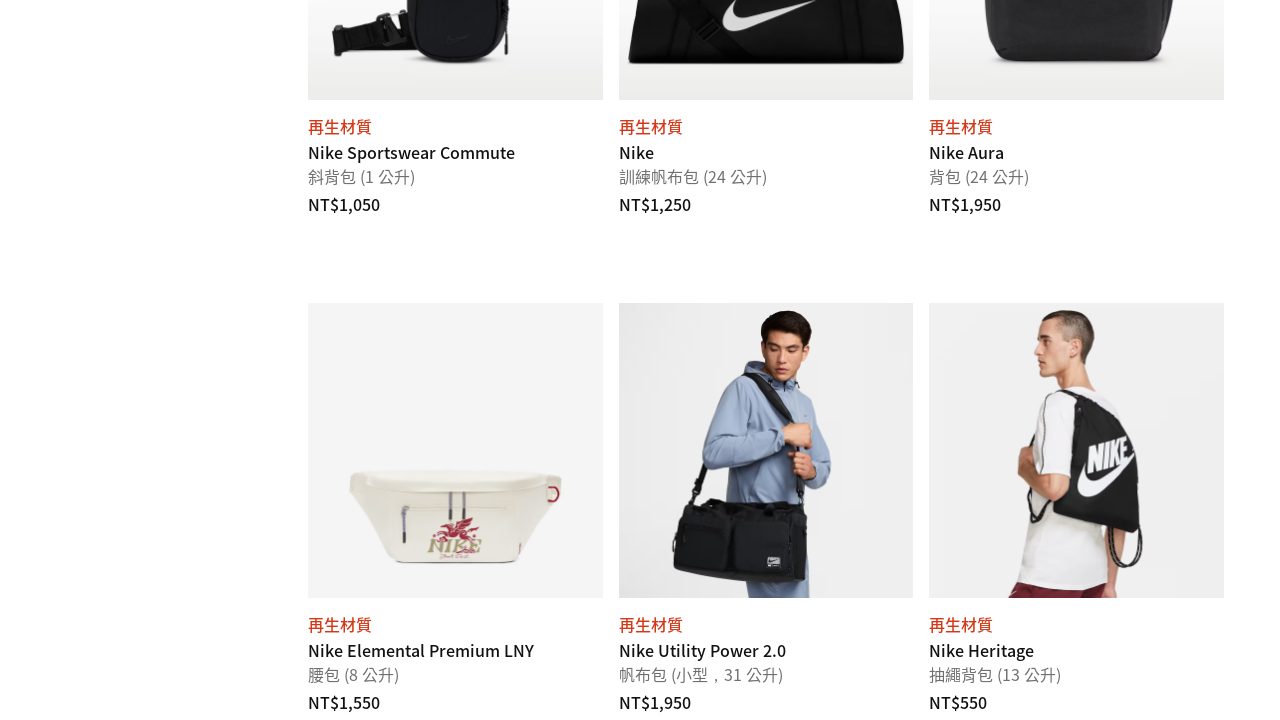

Retrieved title for product 40: Nike Utility Power
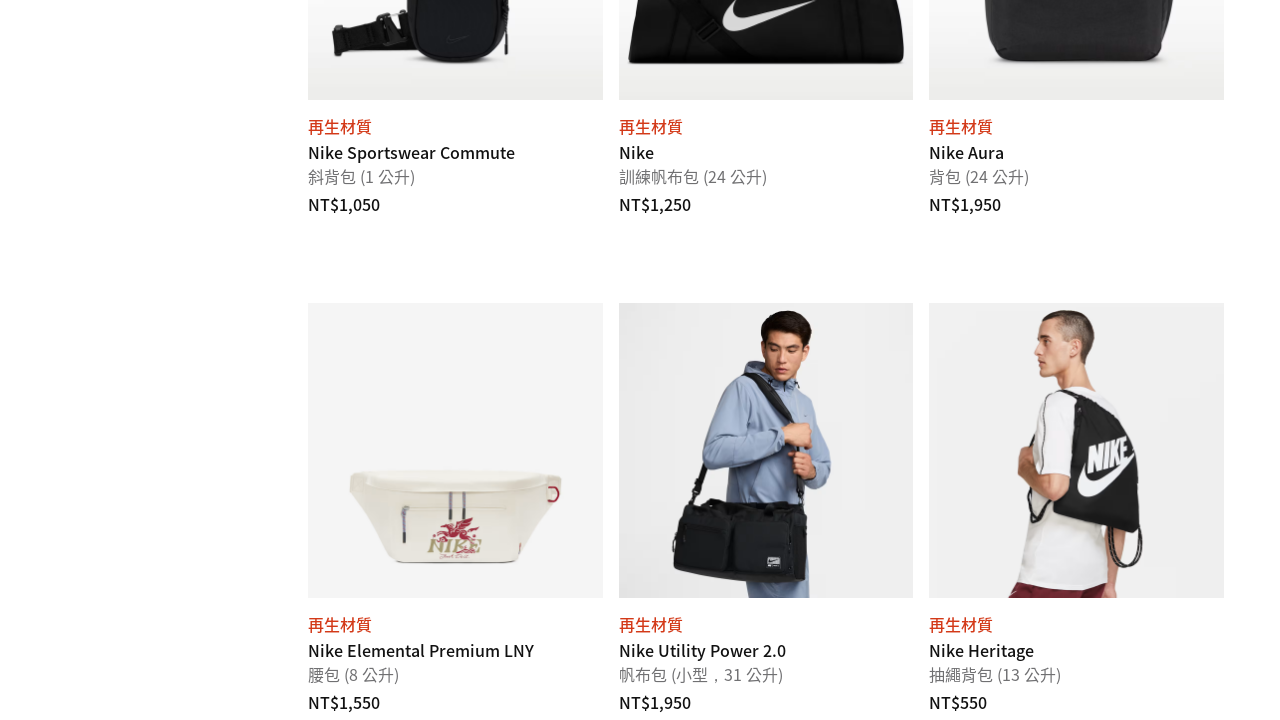

Retrieved subtitle for product 40
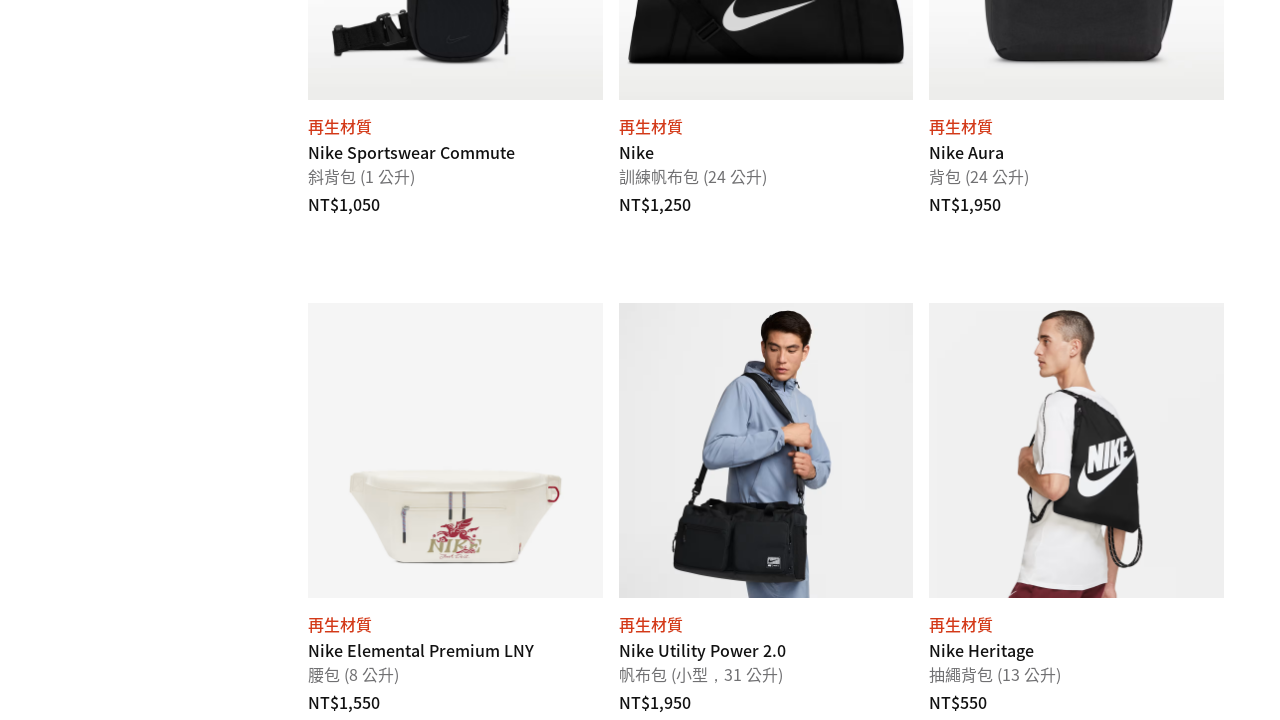

Retrieved price for product 40: NT$2,850
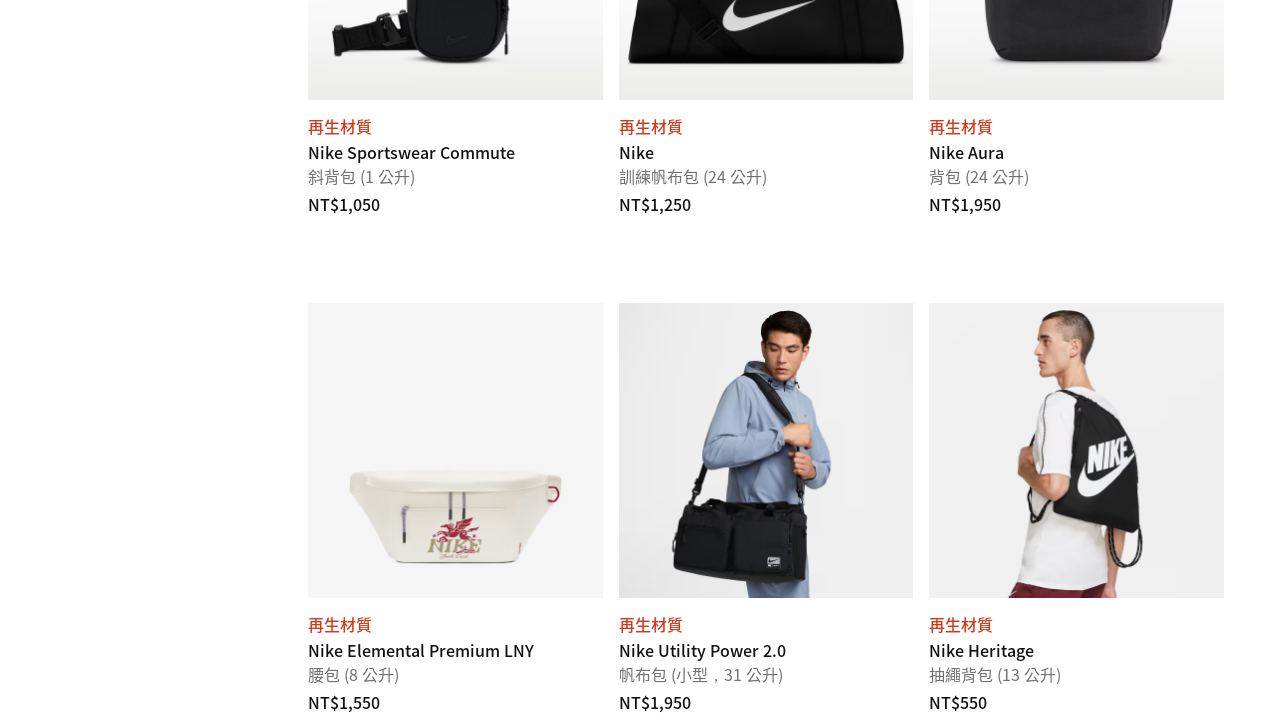

Retrieved title for product 41: Nike Aura
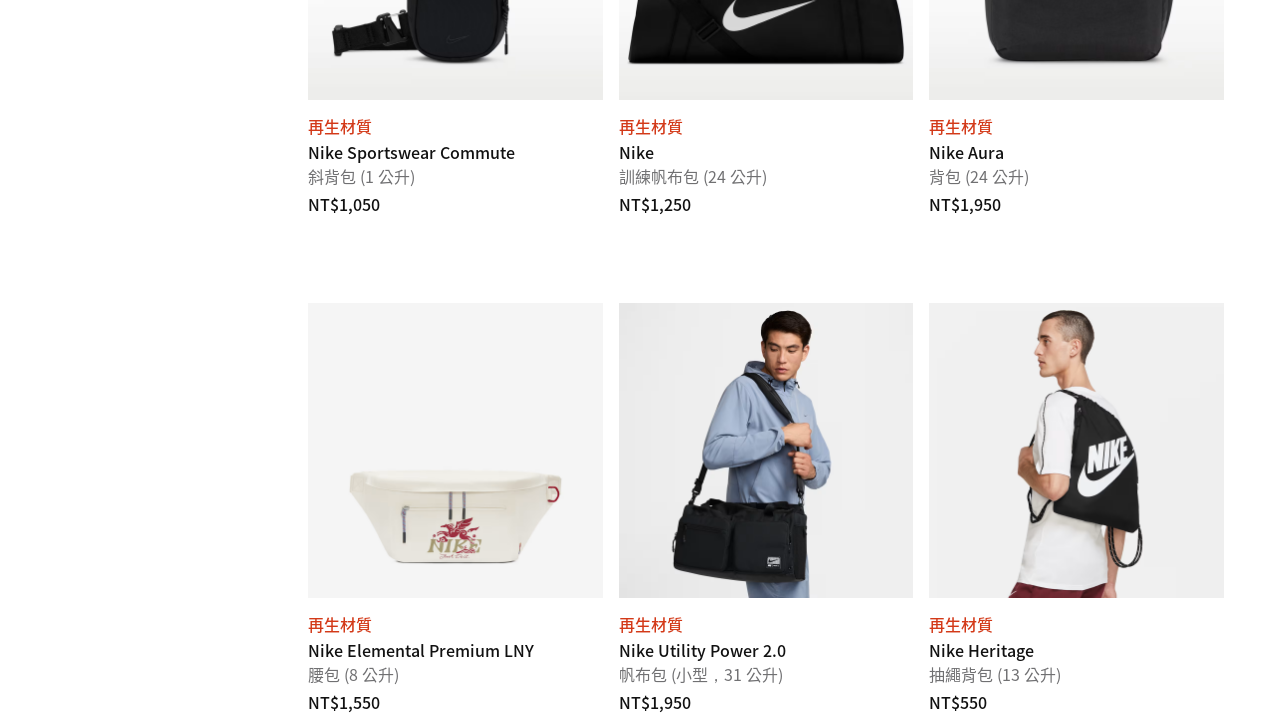

Retrieved subtitle for product 41
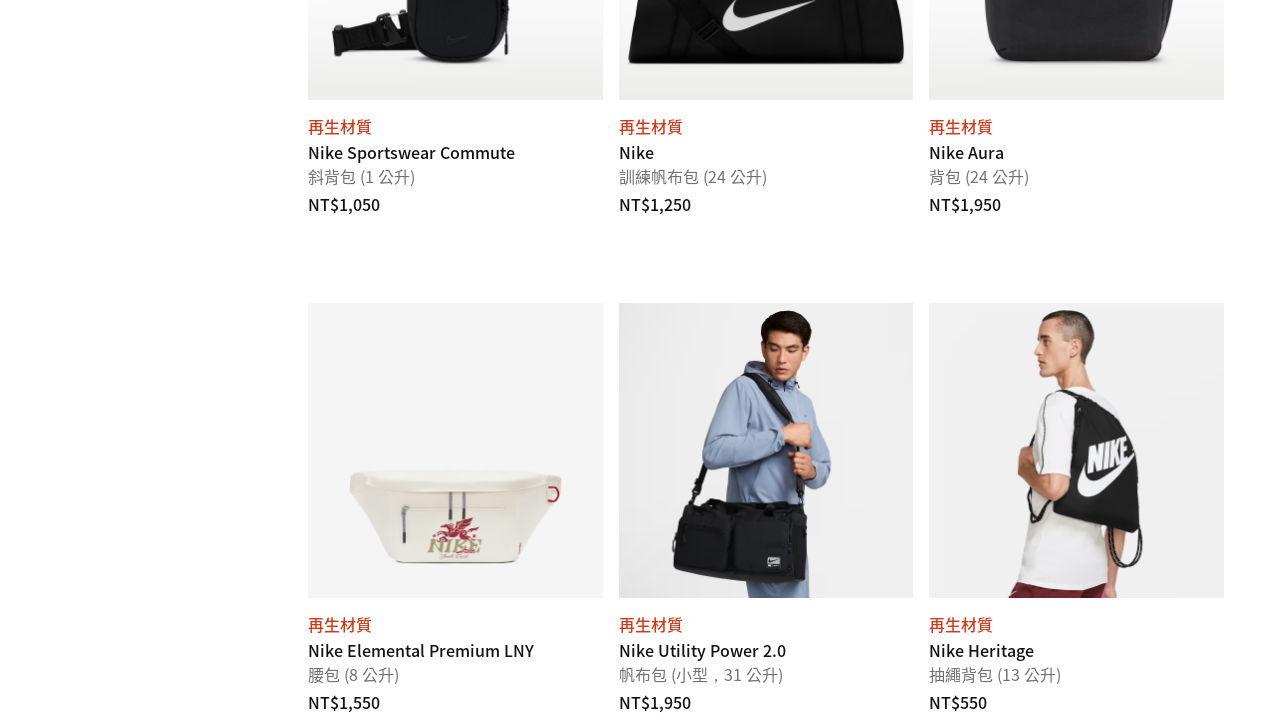

Retrieved price for product 41: NT$1,050
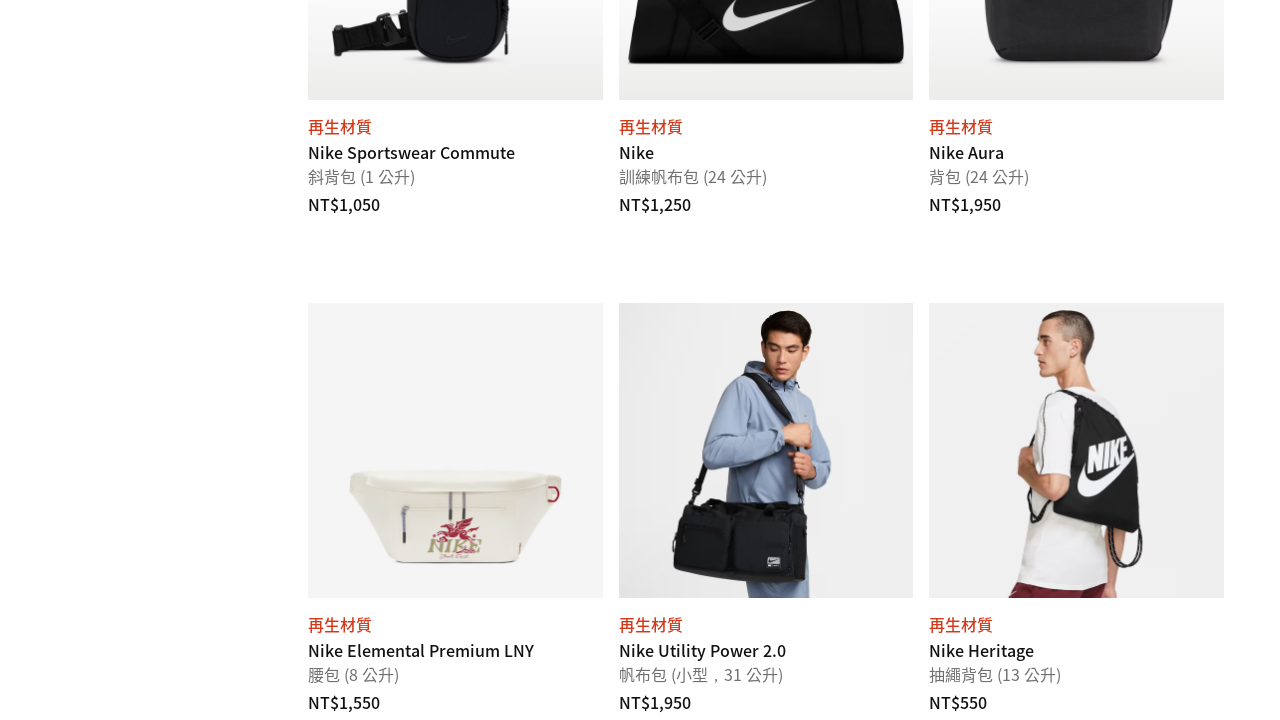

Retrieved title for product 42: Nike Utility Speed
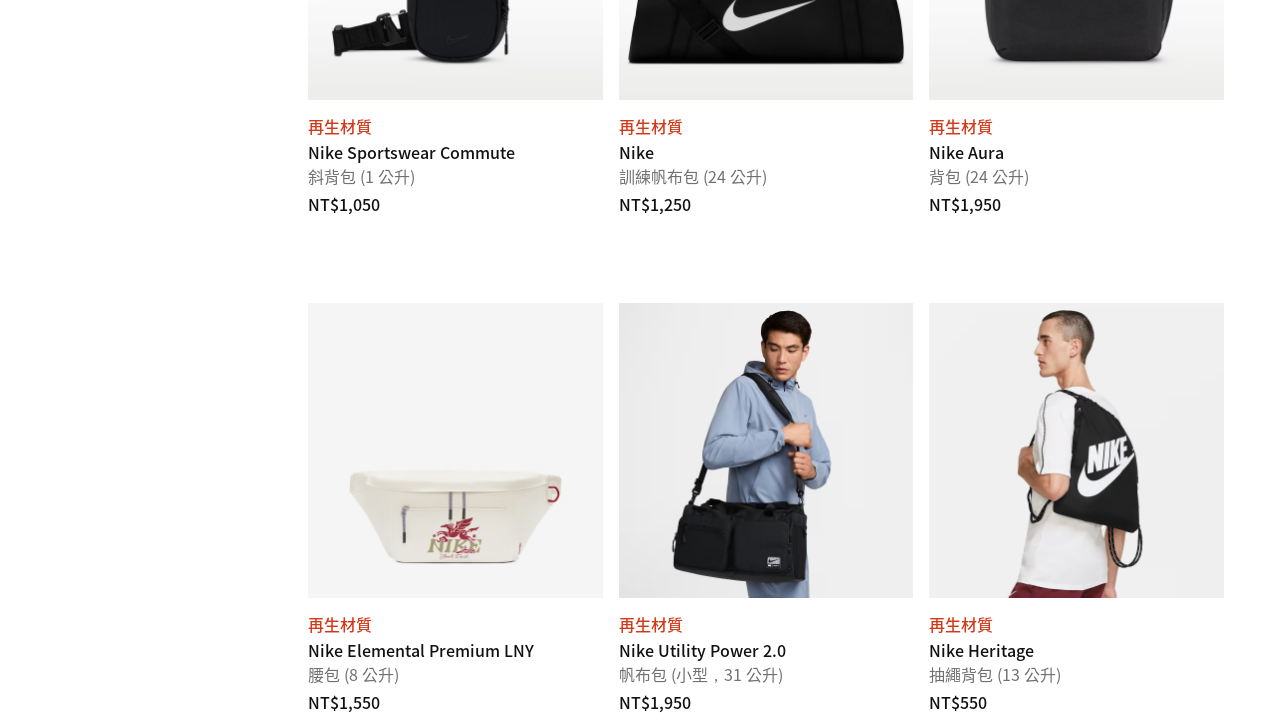

Retrieved subtitle for product 42
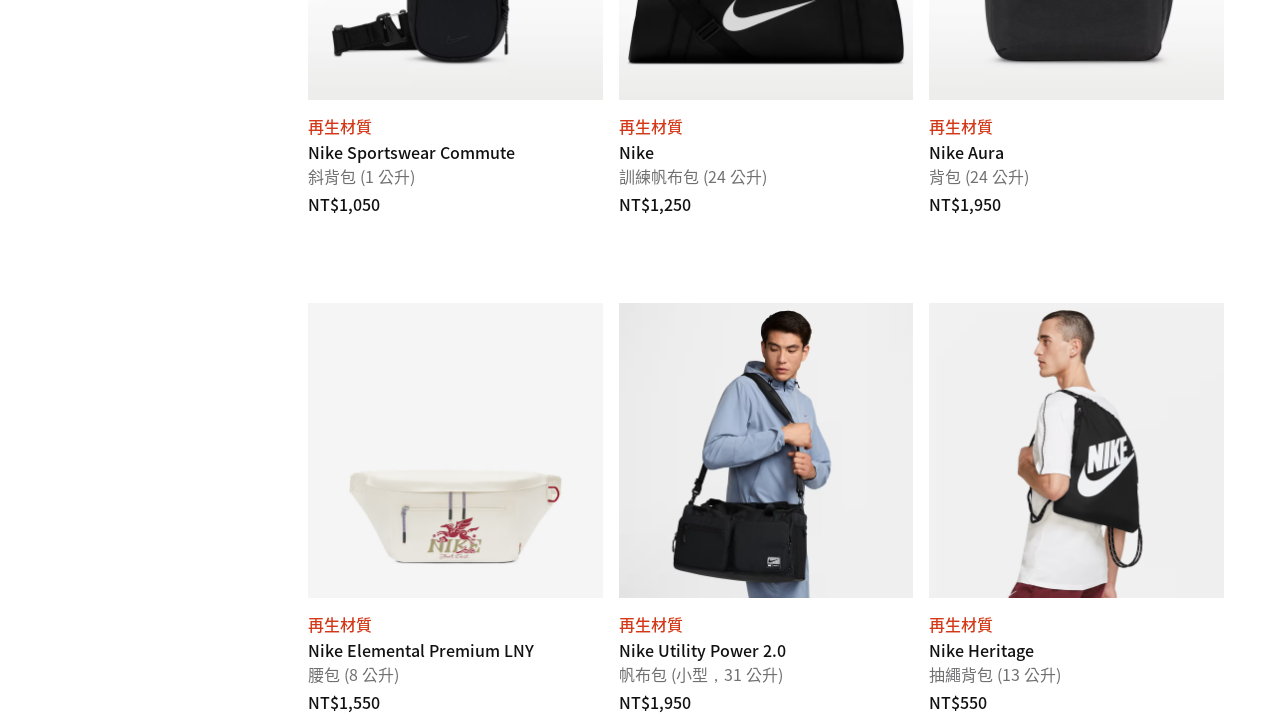

Retrieved price for product 42: NT$2,450
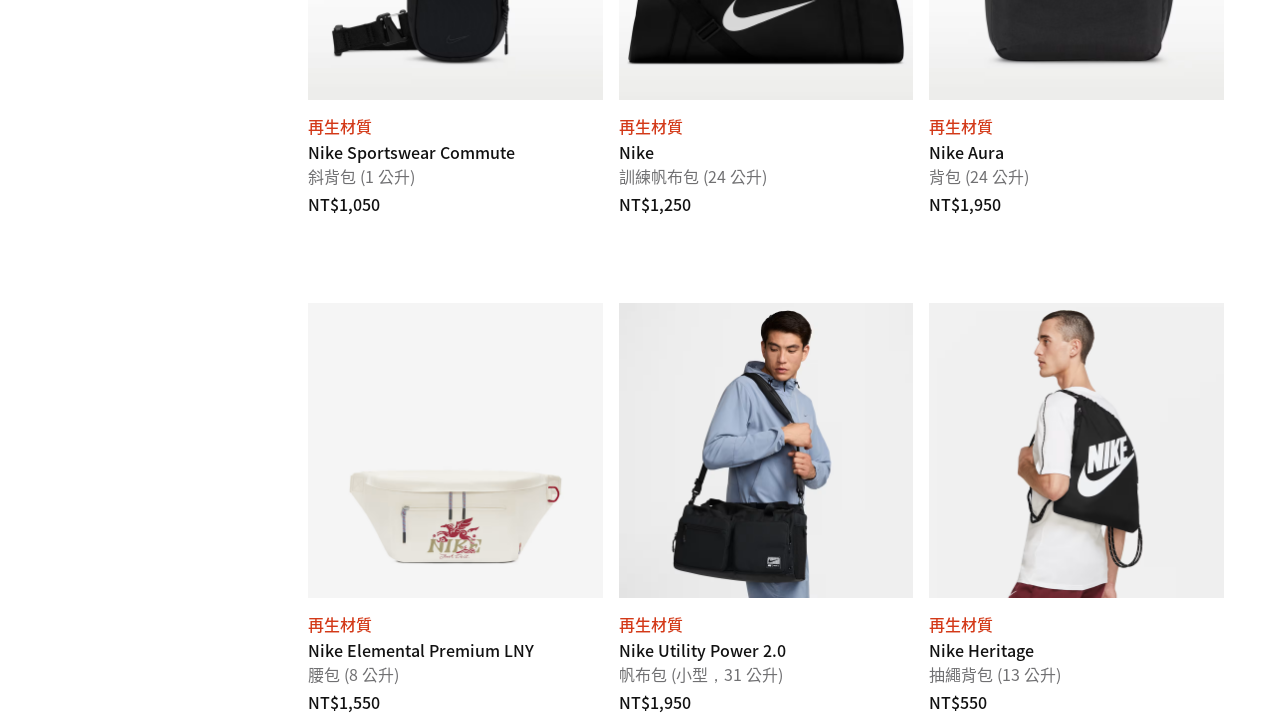

Retrieved title for product 43: Nike Sportswear Commute
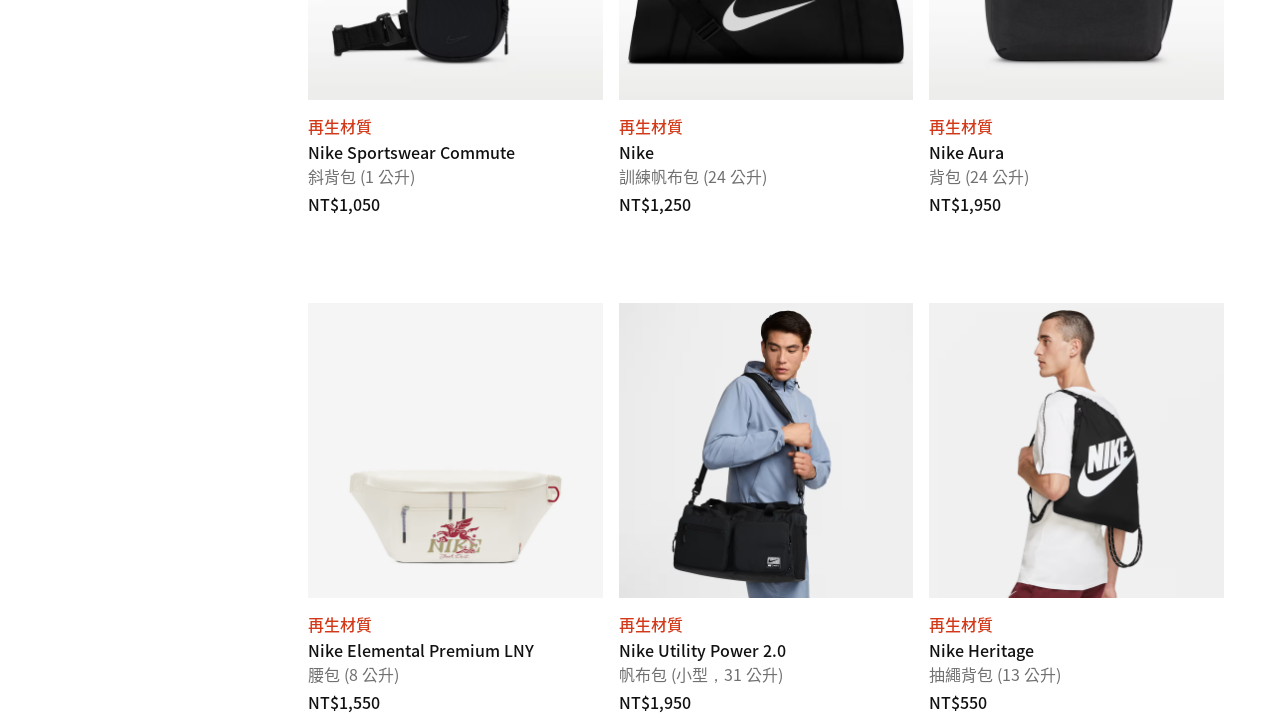

Retrieved subtitle for product 43
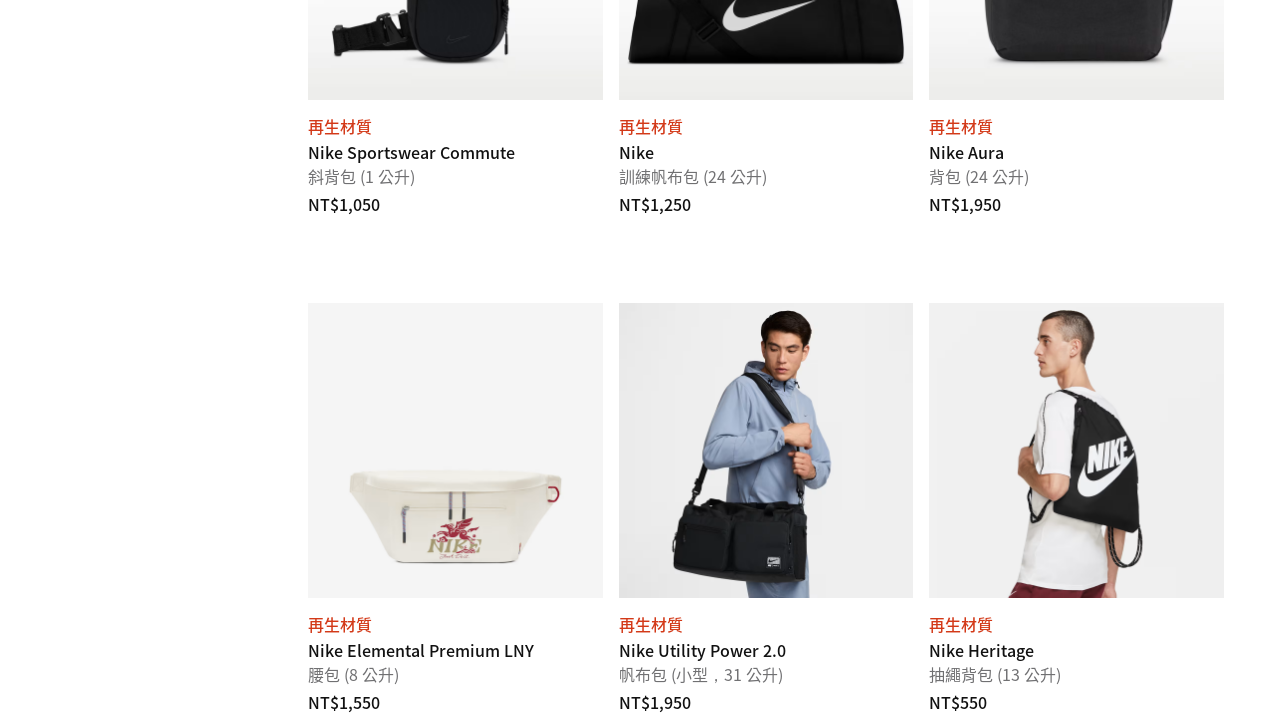

Retrieved price for product 43: NT$1,050
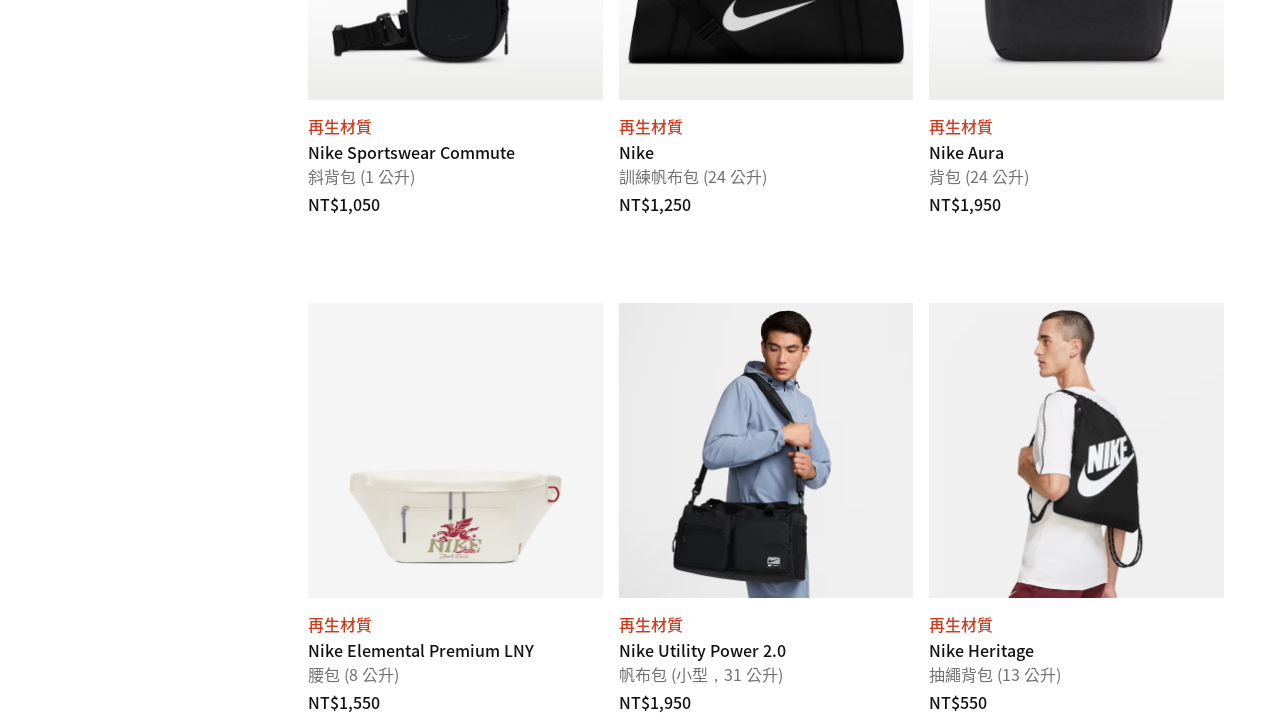

Retrieved title for product 44: Nike
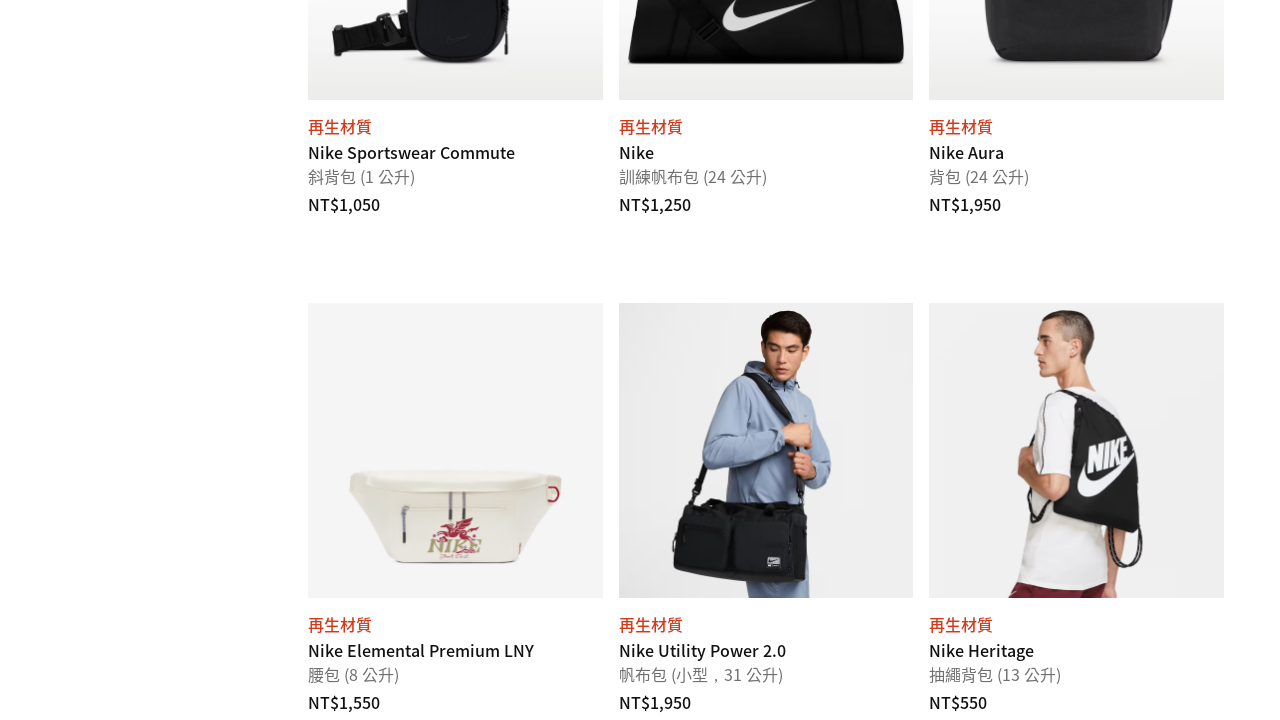

Retrieved subtitle for product 44
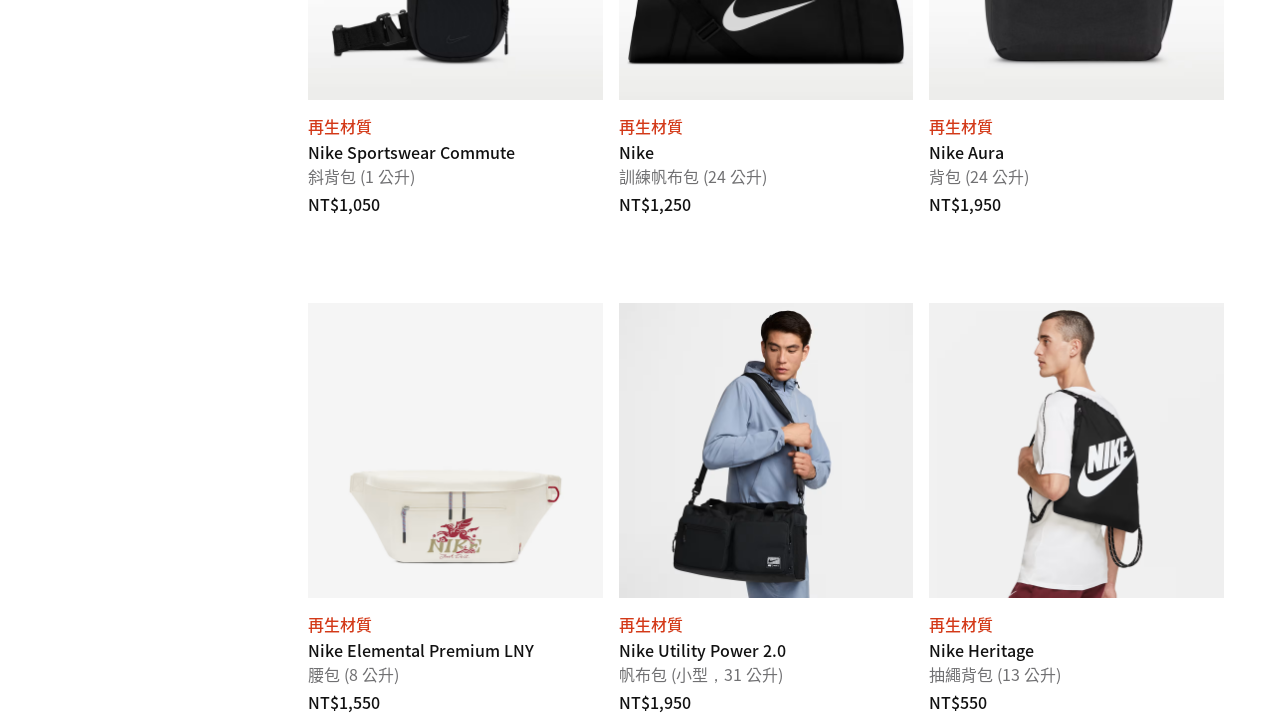

Retrieved price for product 44: NT$1,250
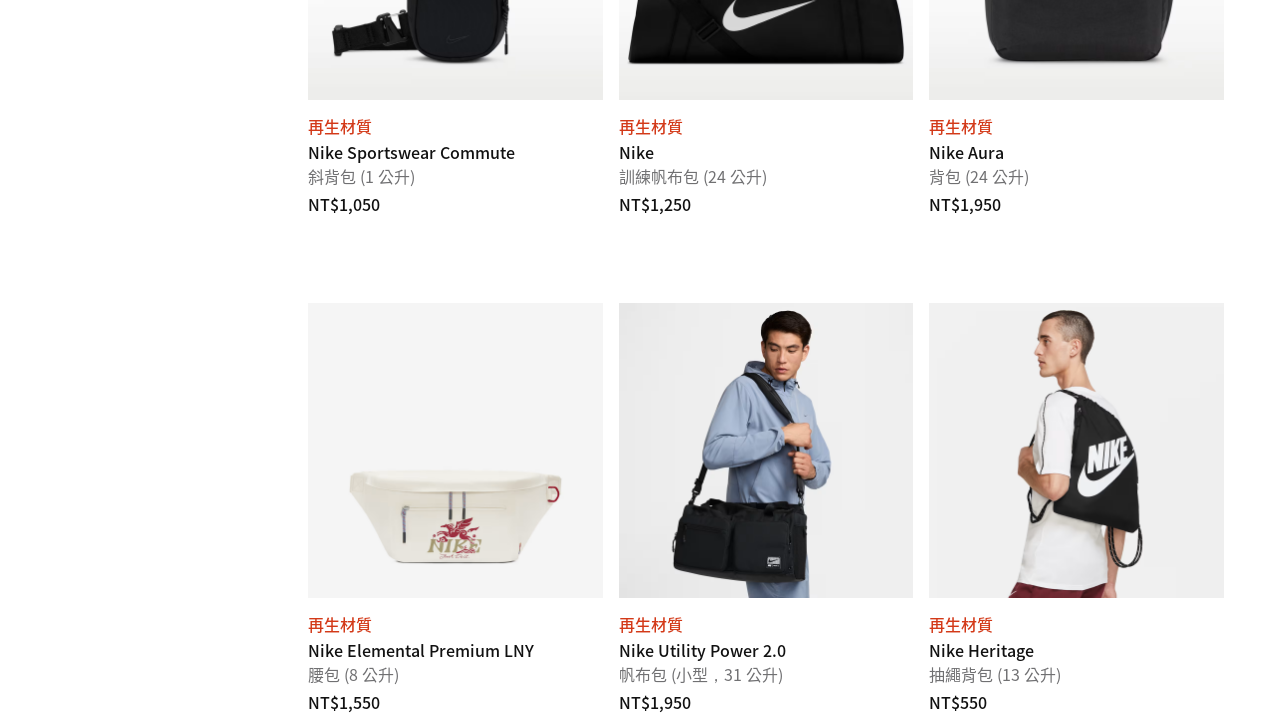

Retrieved title for product 45: Nike Aura
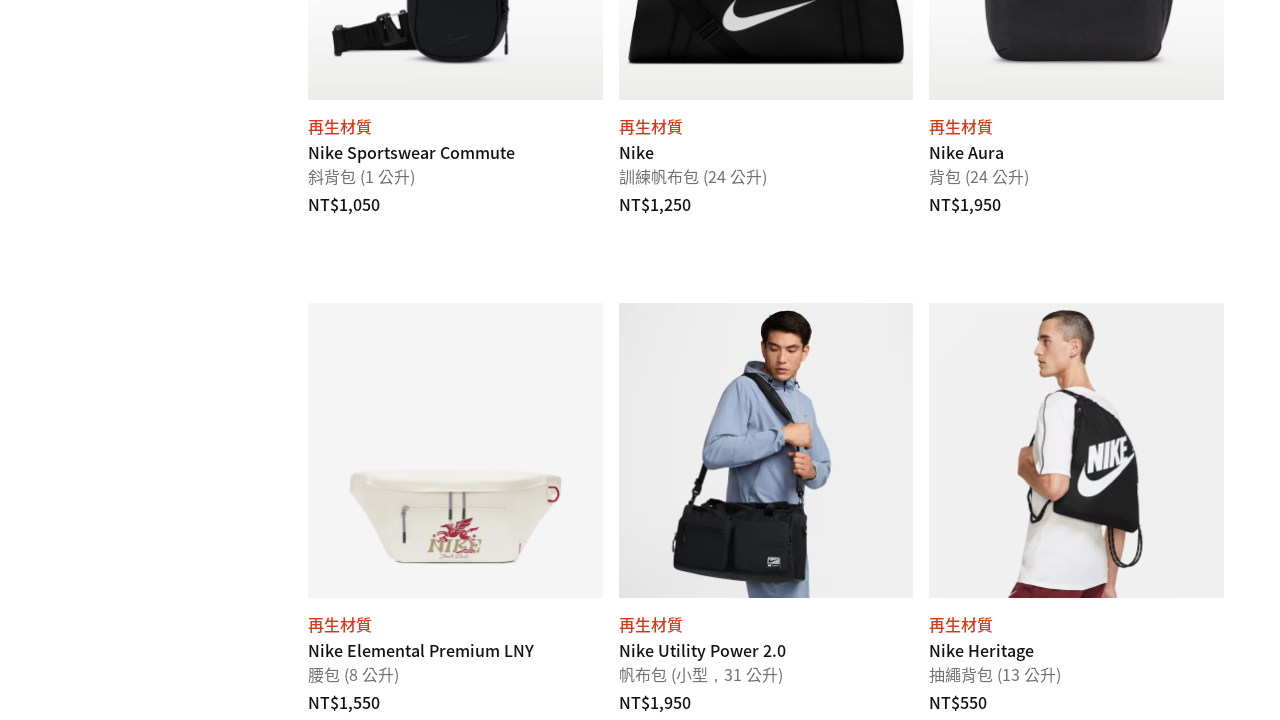

Retrieved subtitle for product 45
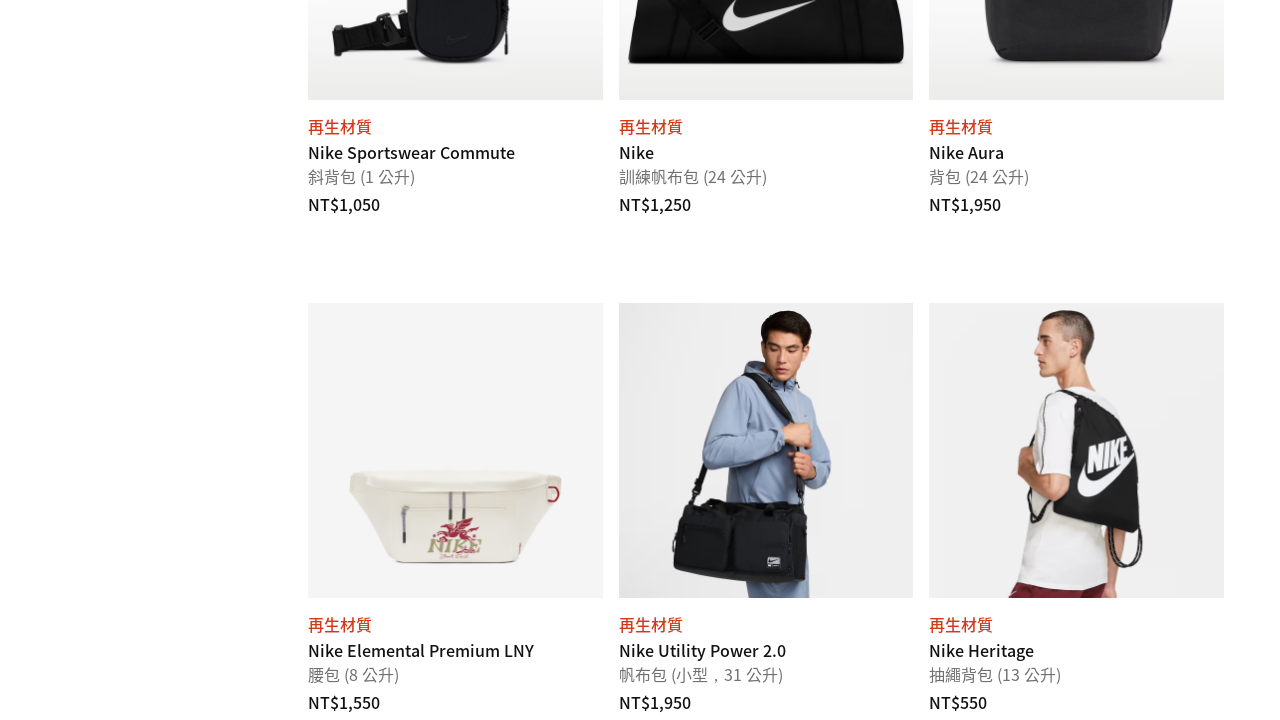

Retrieved price for product 45: NT$1,950
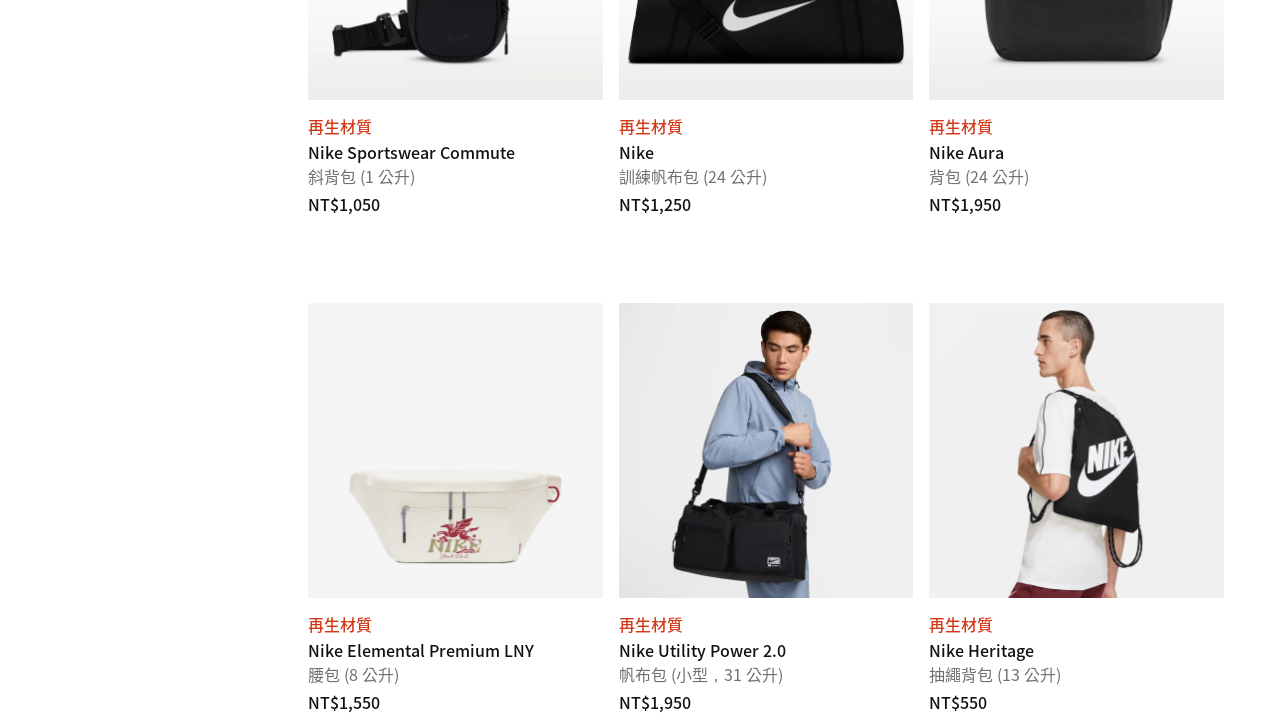

Retrieved title for product 46: Nike Elemental Premium LNY
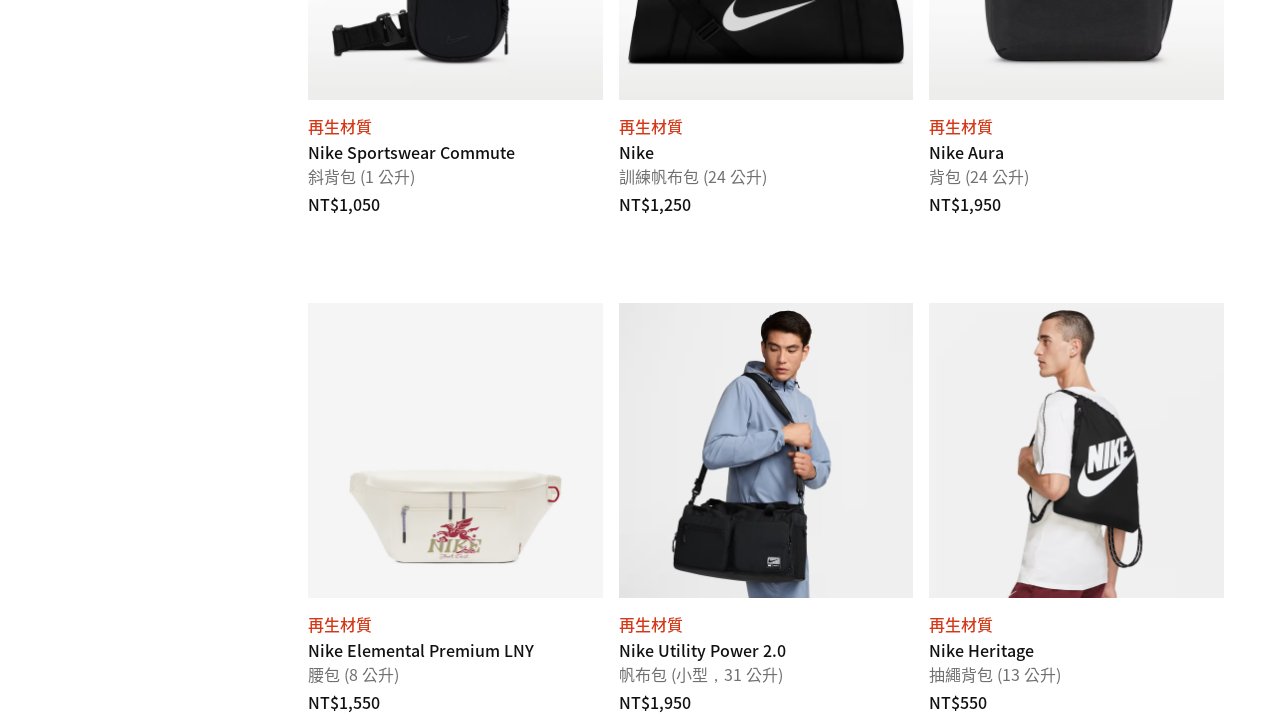

Retrieved subtitle for product 46
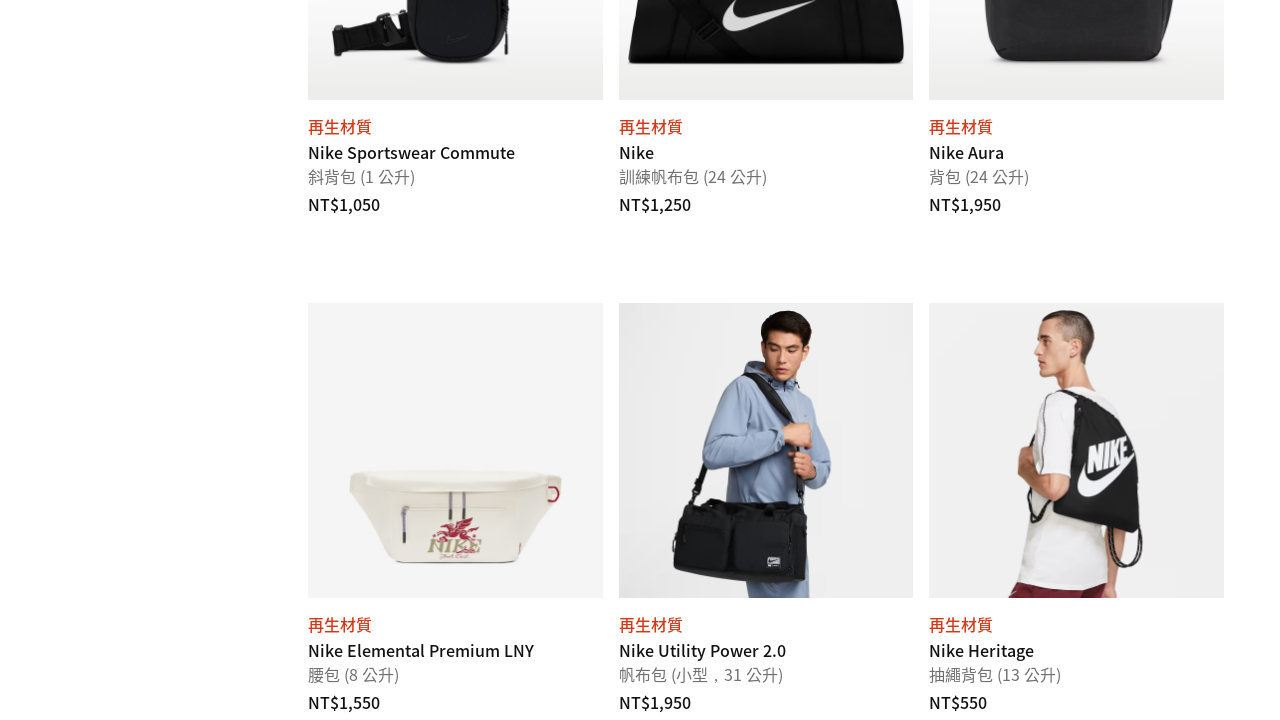

Retrieved price for product 46: NT$1,550
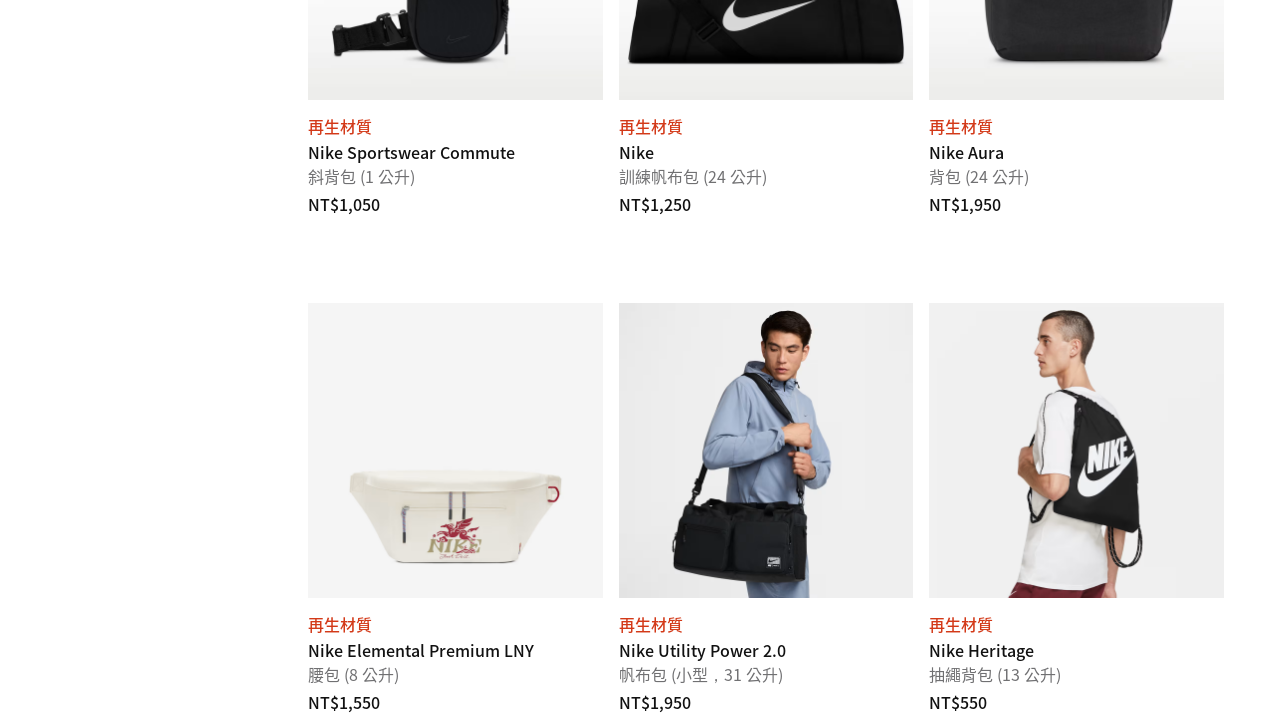

Retrieved title for product 47: Nike Utility Power 2.0
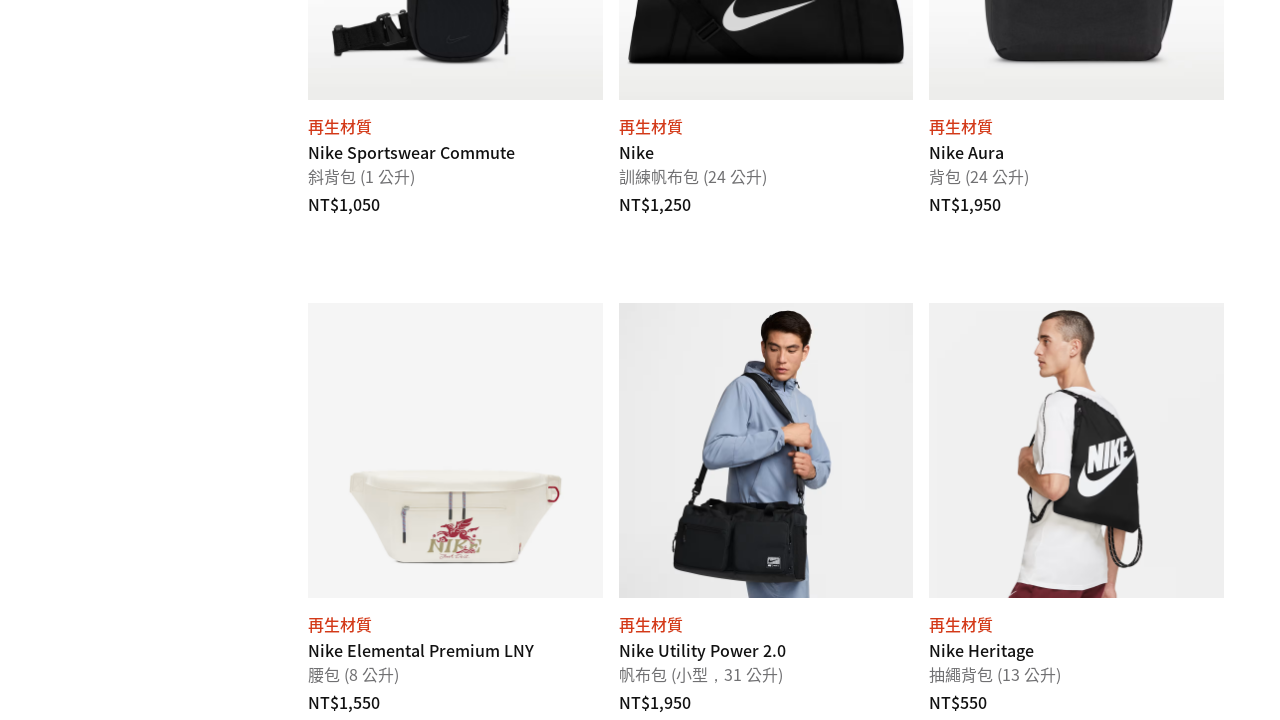

Retrieved subtitle for product 47
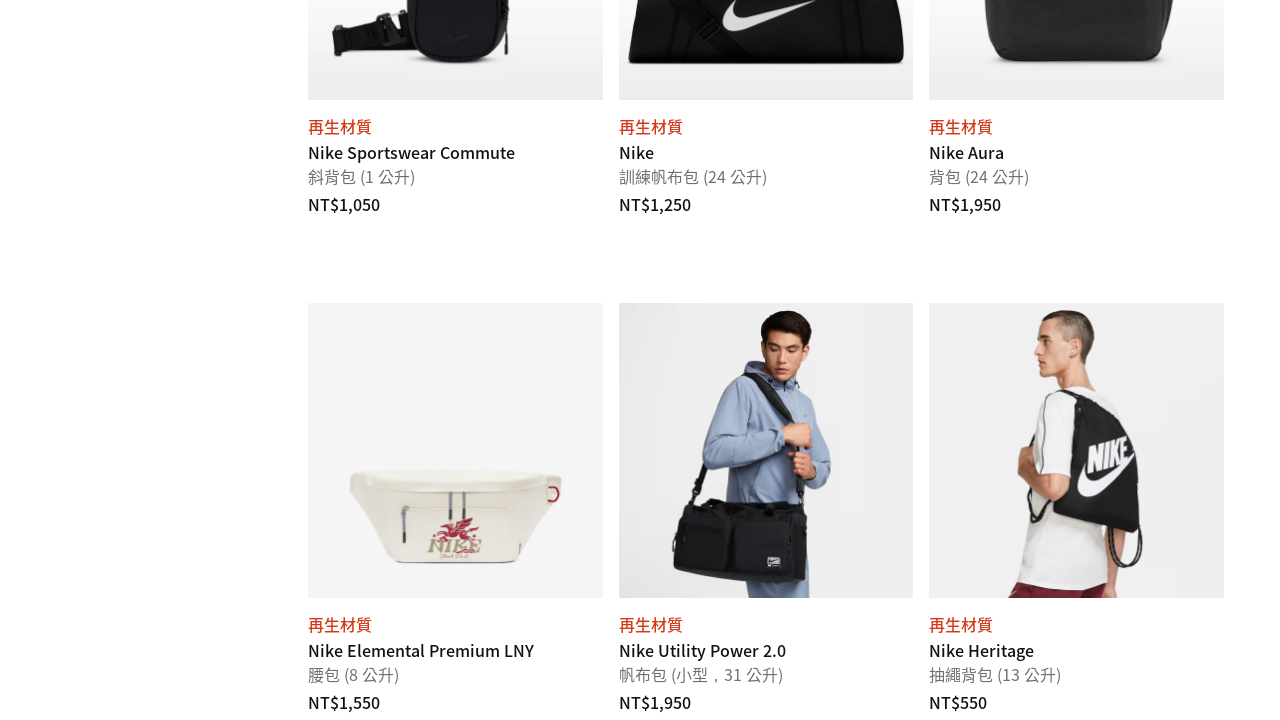

Retrieved price for product 47: NT$1,950
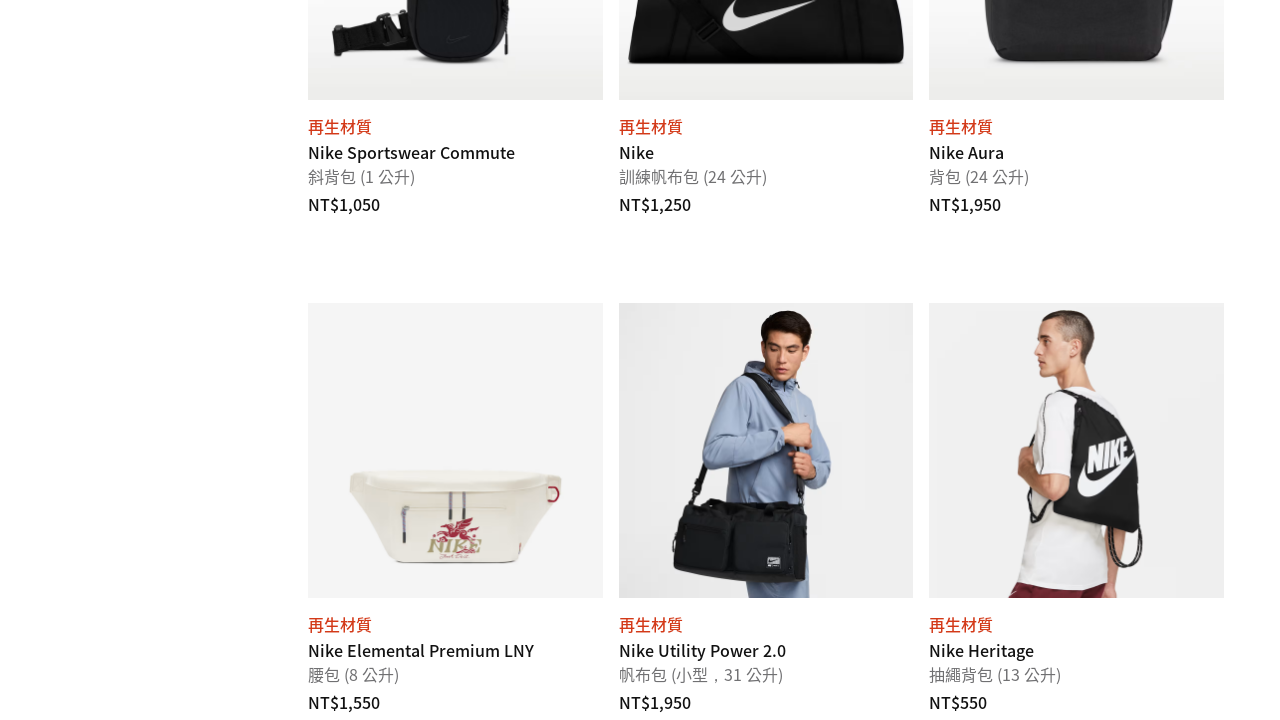

Retrieved title for product 48: Nike Heritage
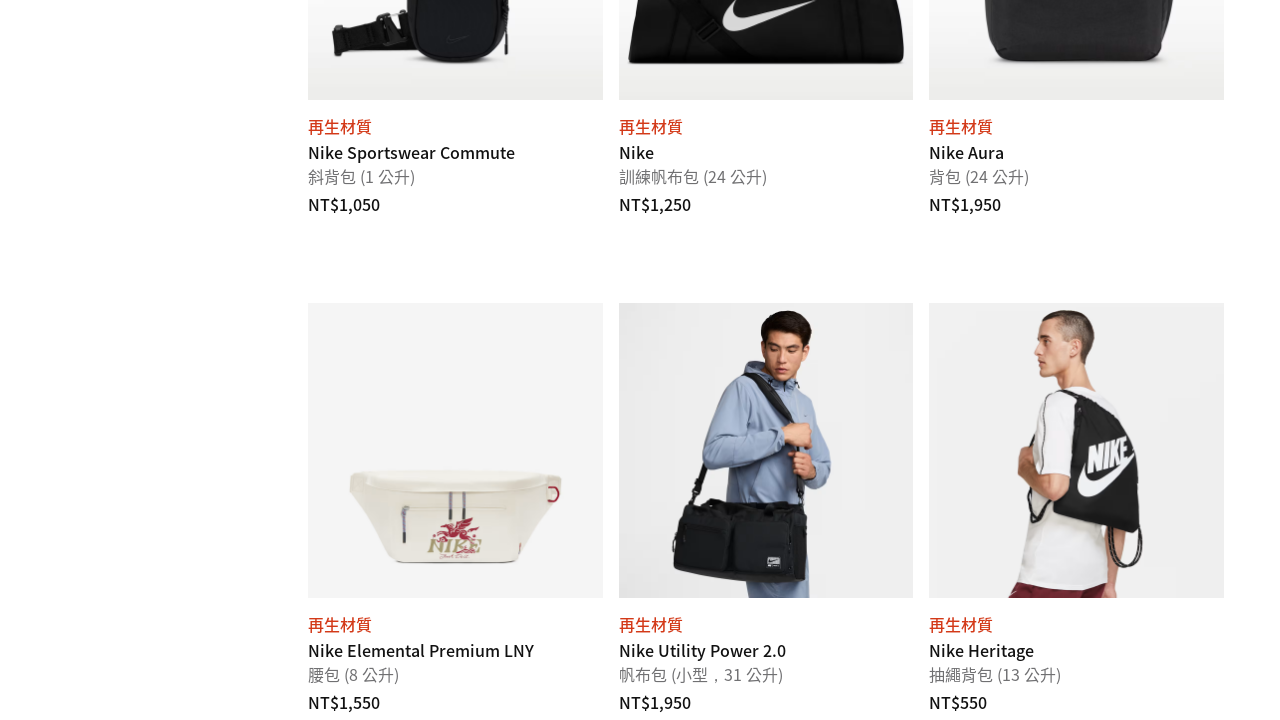

Retrieved subtitle for product 48
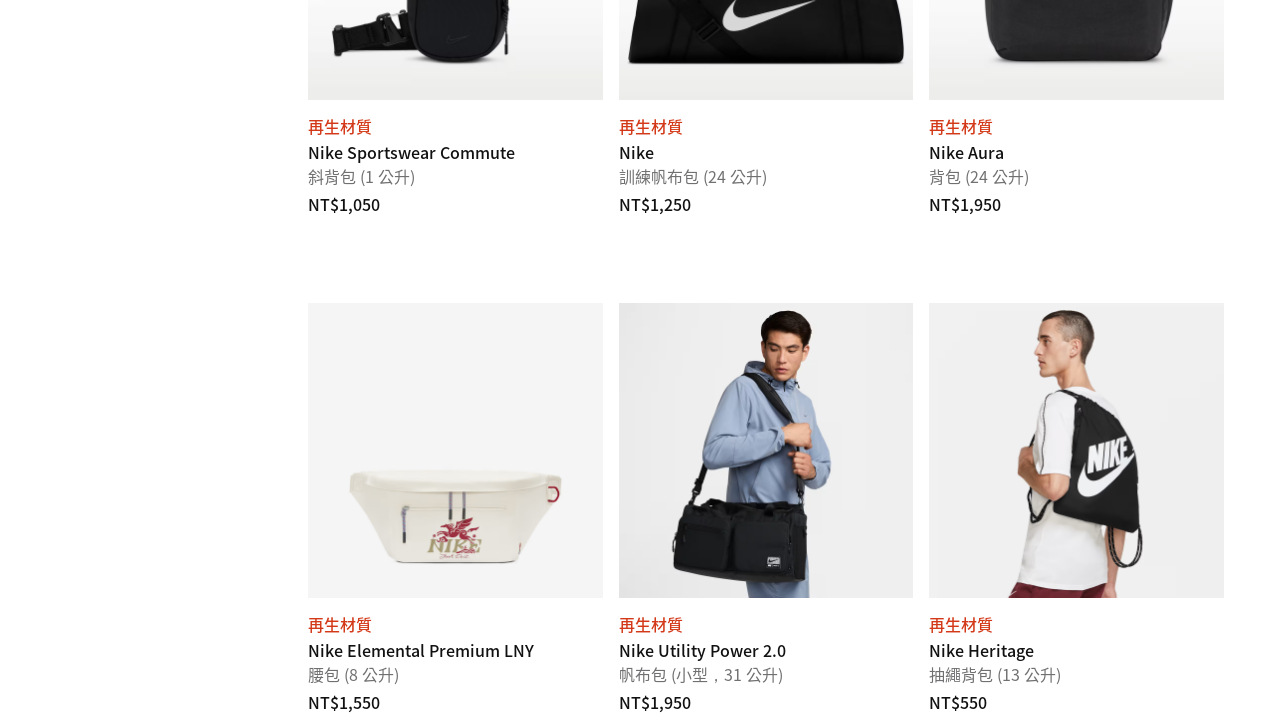

Retrieved price for product 48: NT$550
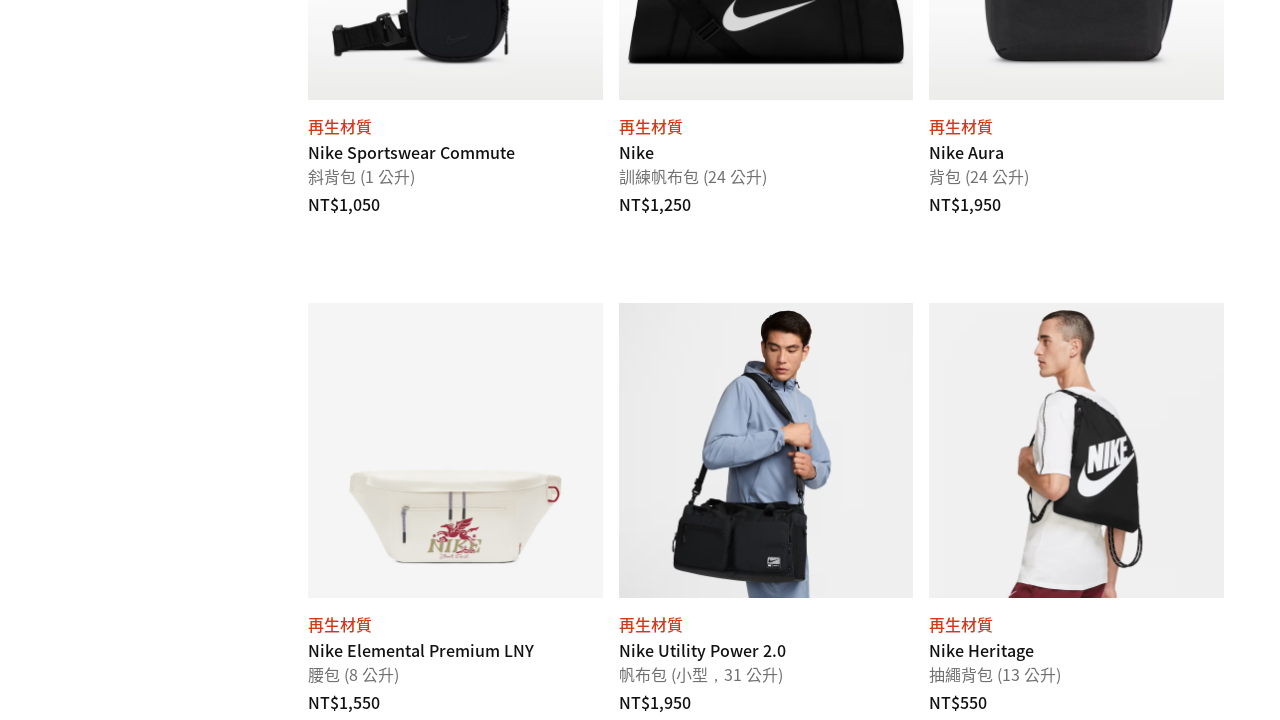

Retrieved title for product 49: Nike Brasilia 9.5
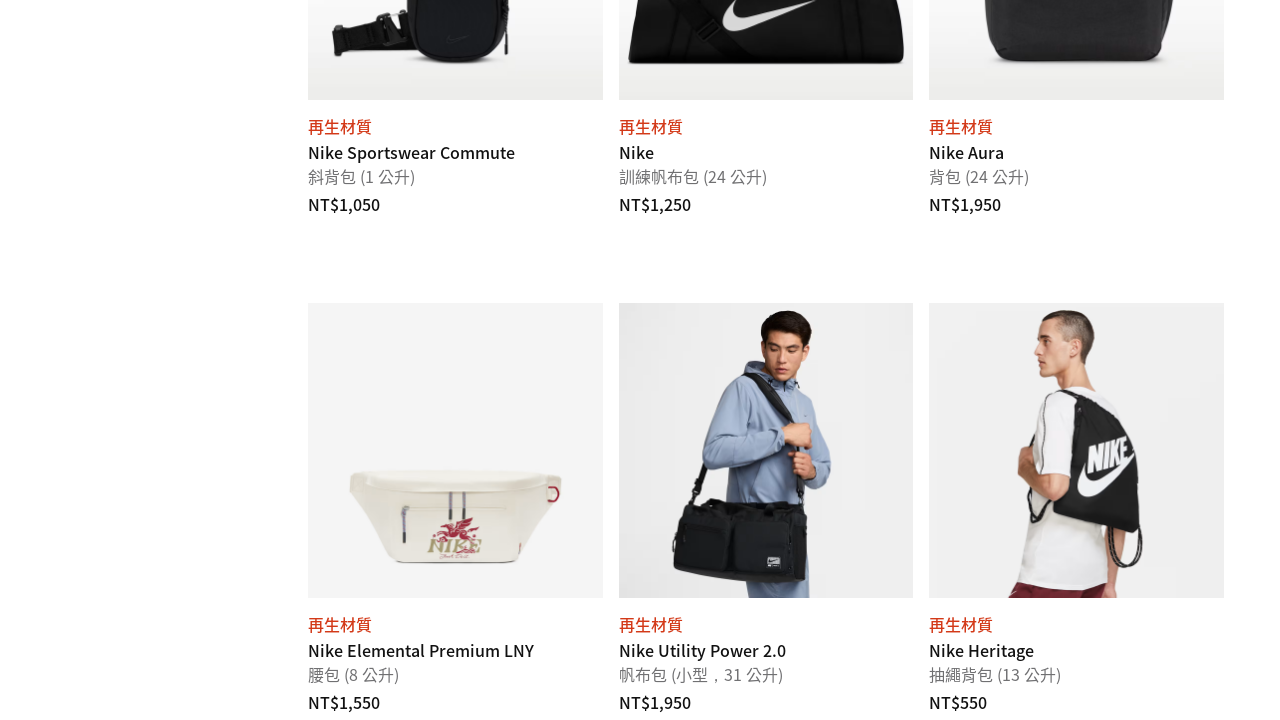

Retrieved subtitle for product 49
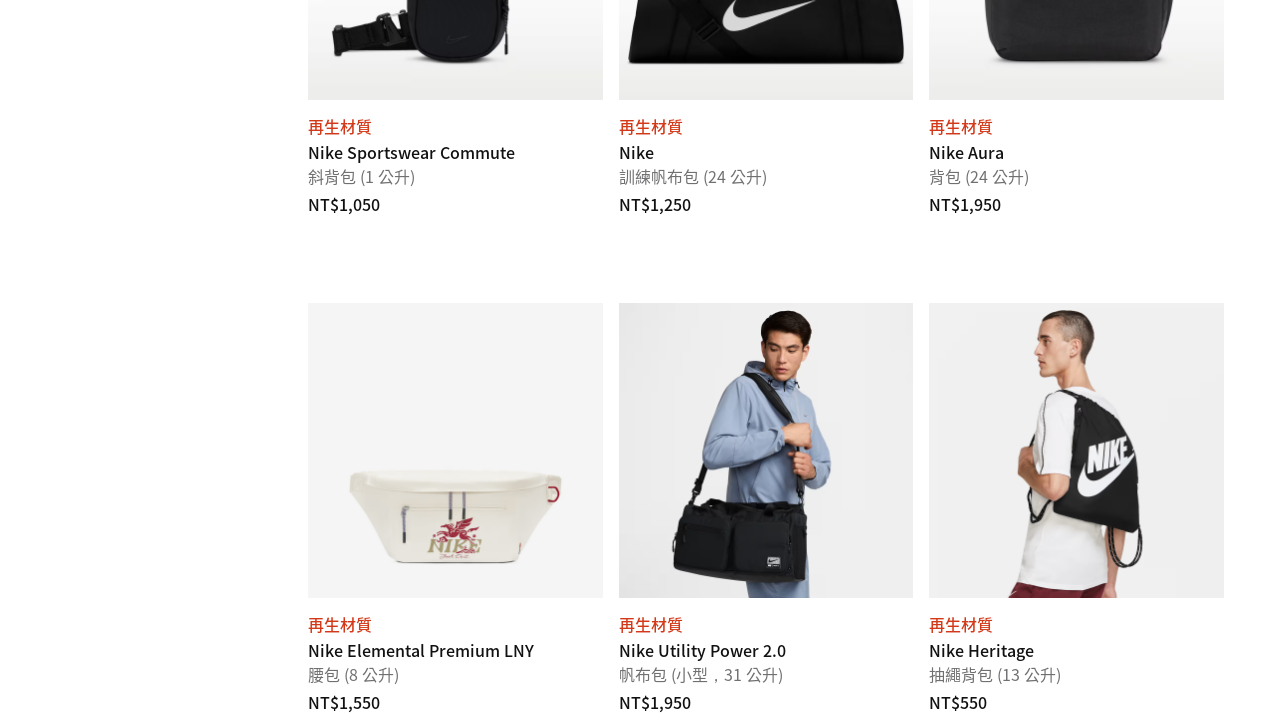

Retrieved price for product 49: NT$1,250
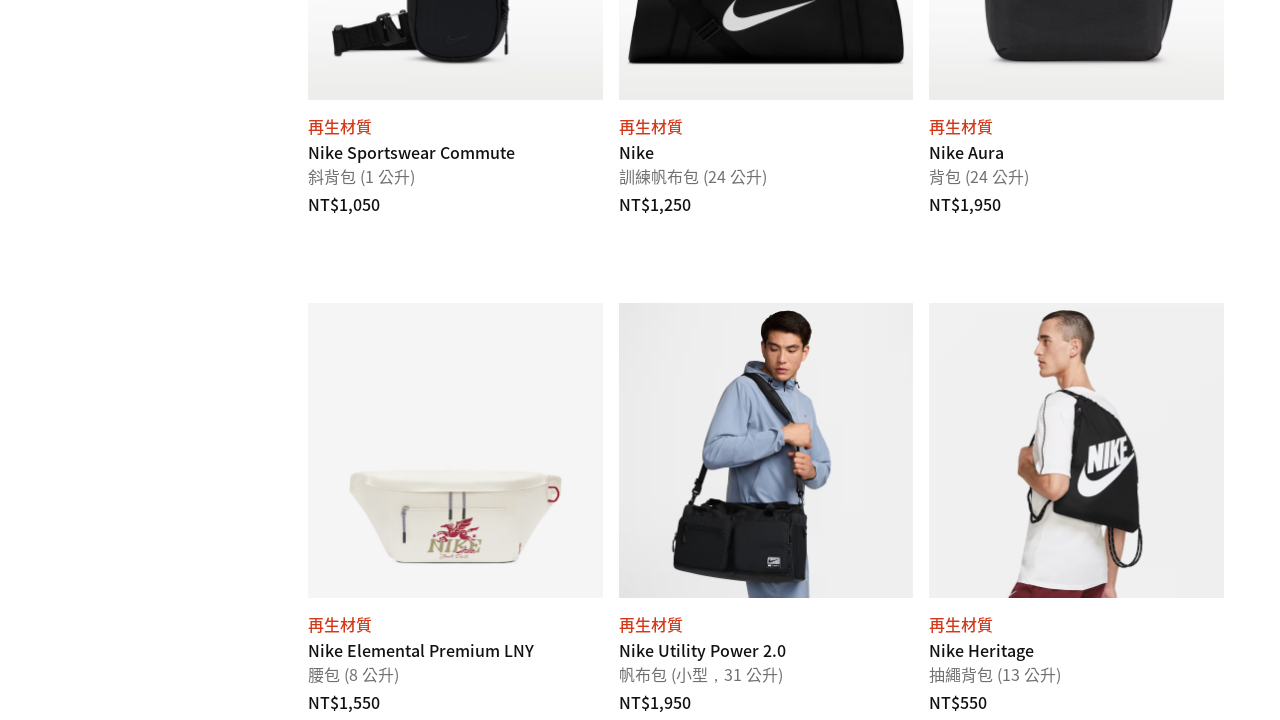

Retrieved title for product 50: Nike Club
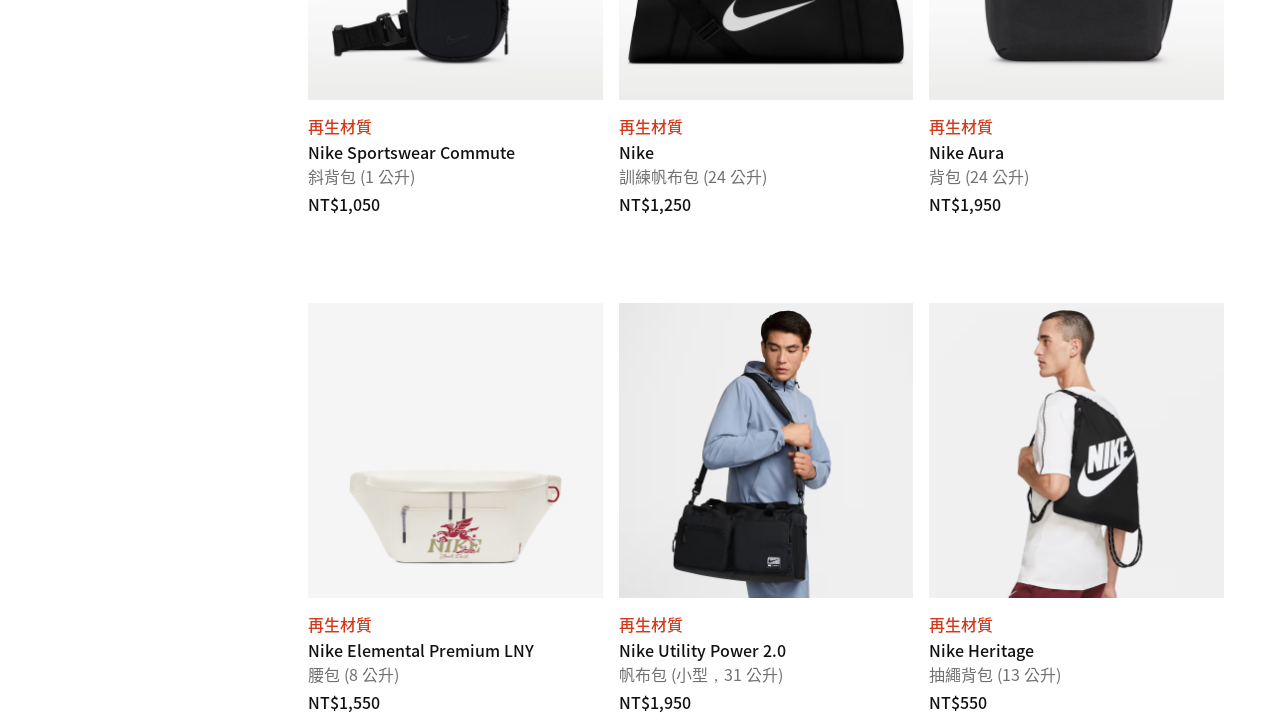

Retrieved subtitle for product 50
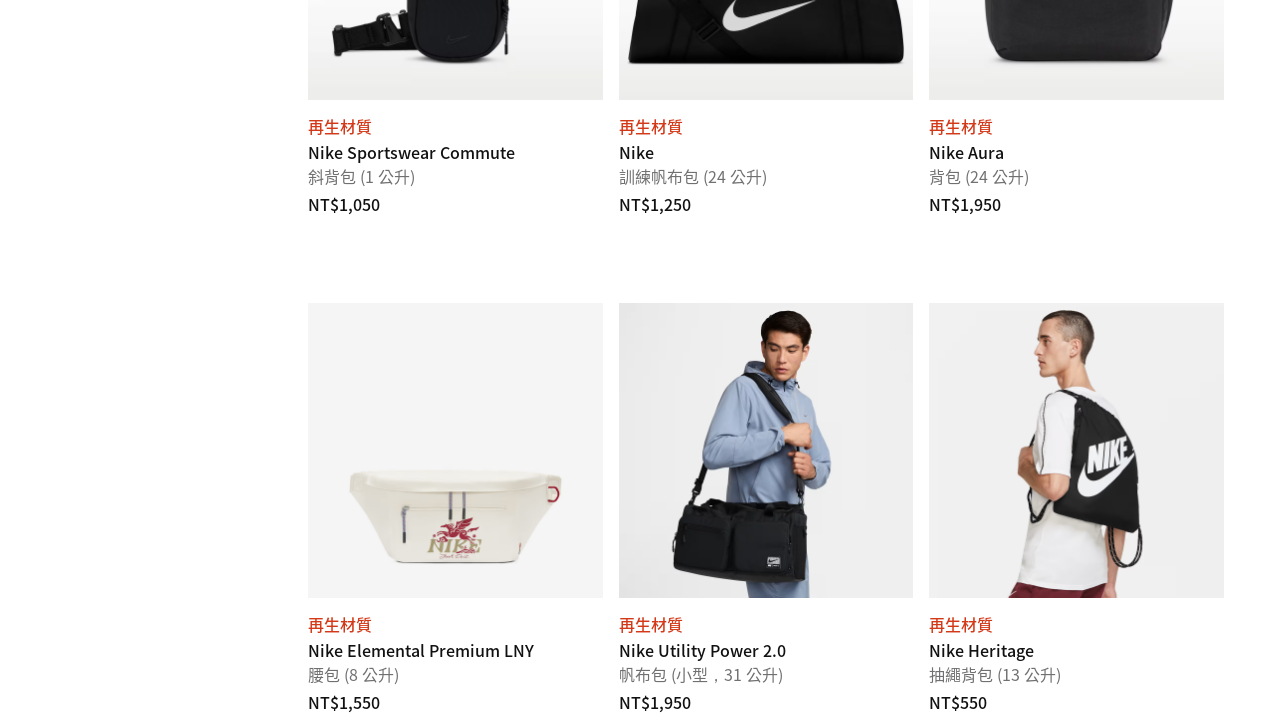

Retrieved price for product 50: NT$780
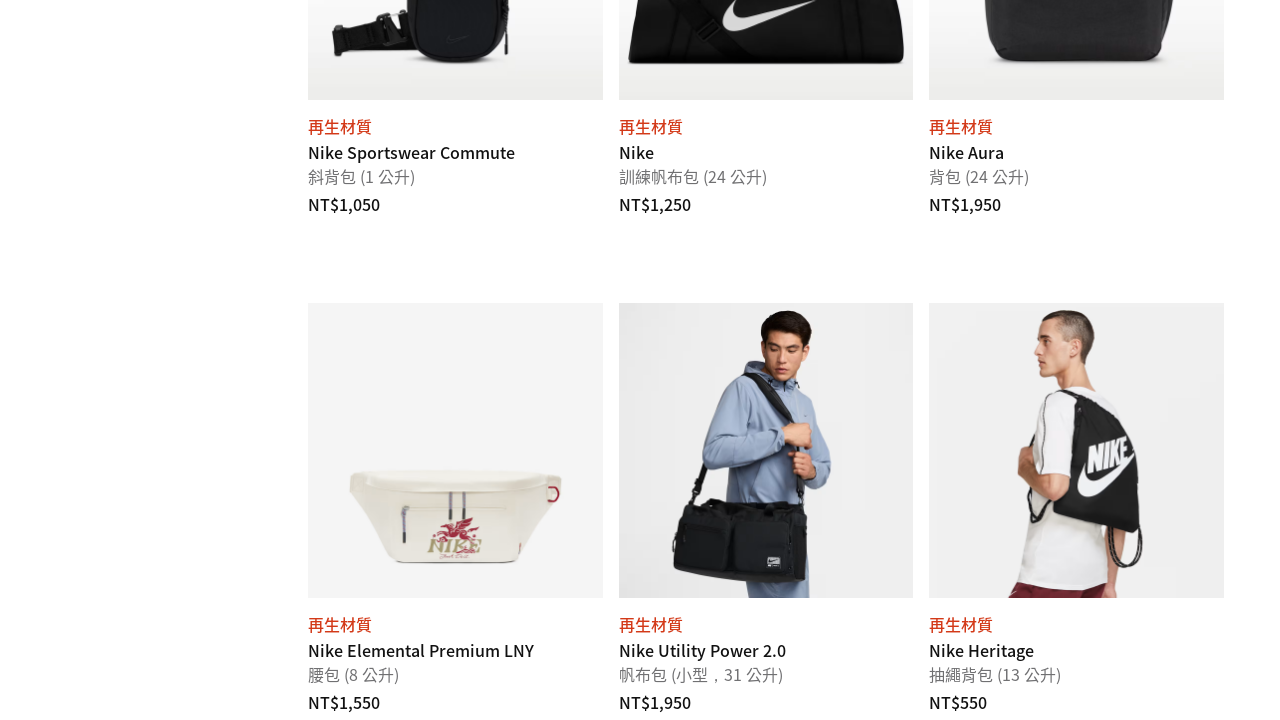

Retrieved title for product 51: Nike Academy Team
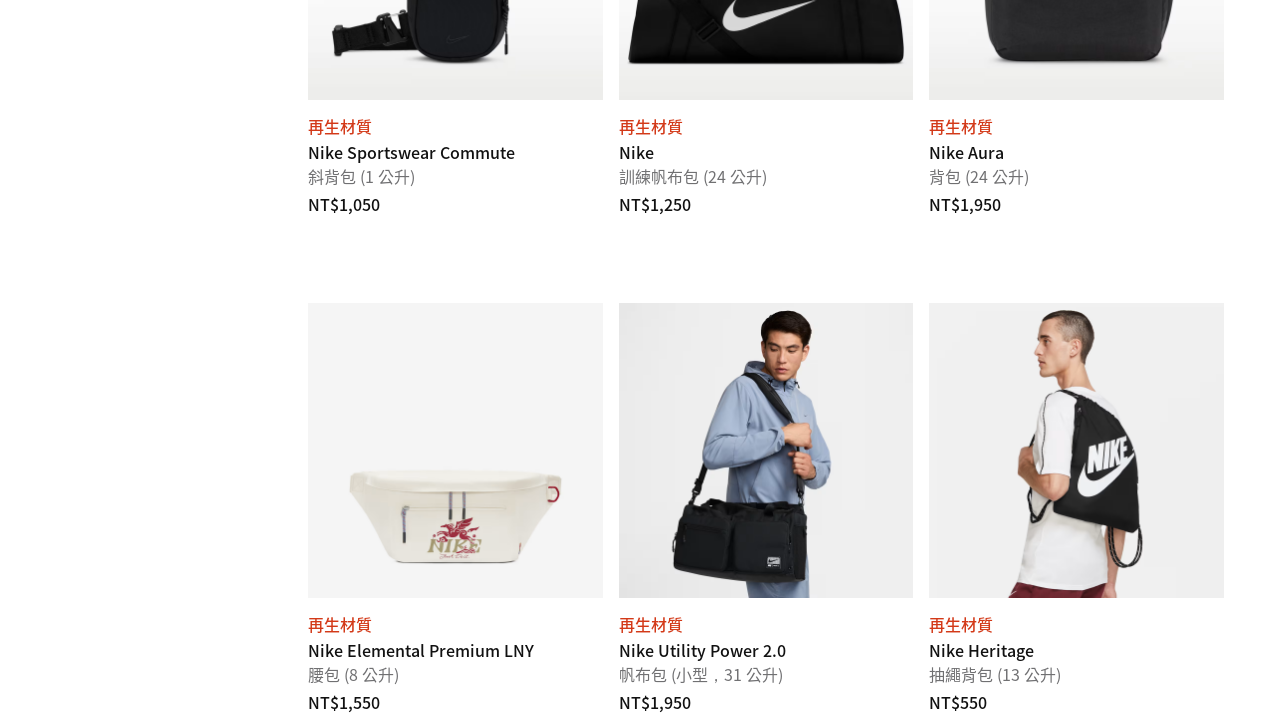

Retrieved subtitle for product 51
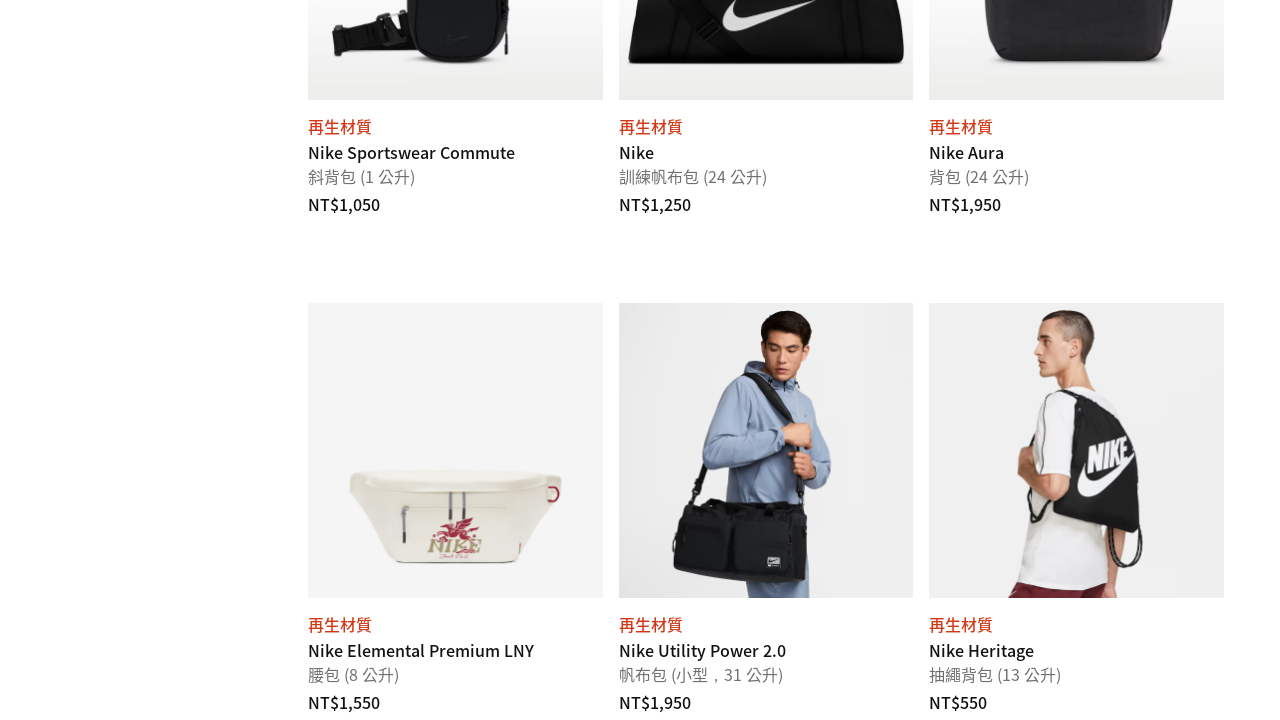

Retrieved price for product 51: NT$1,250
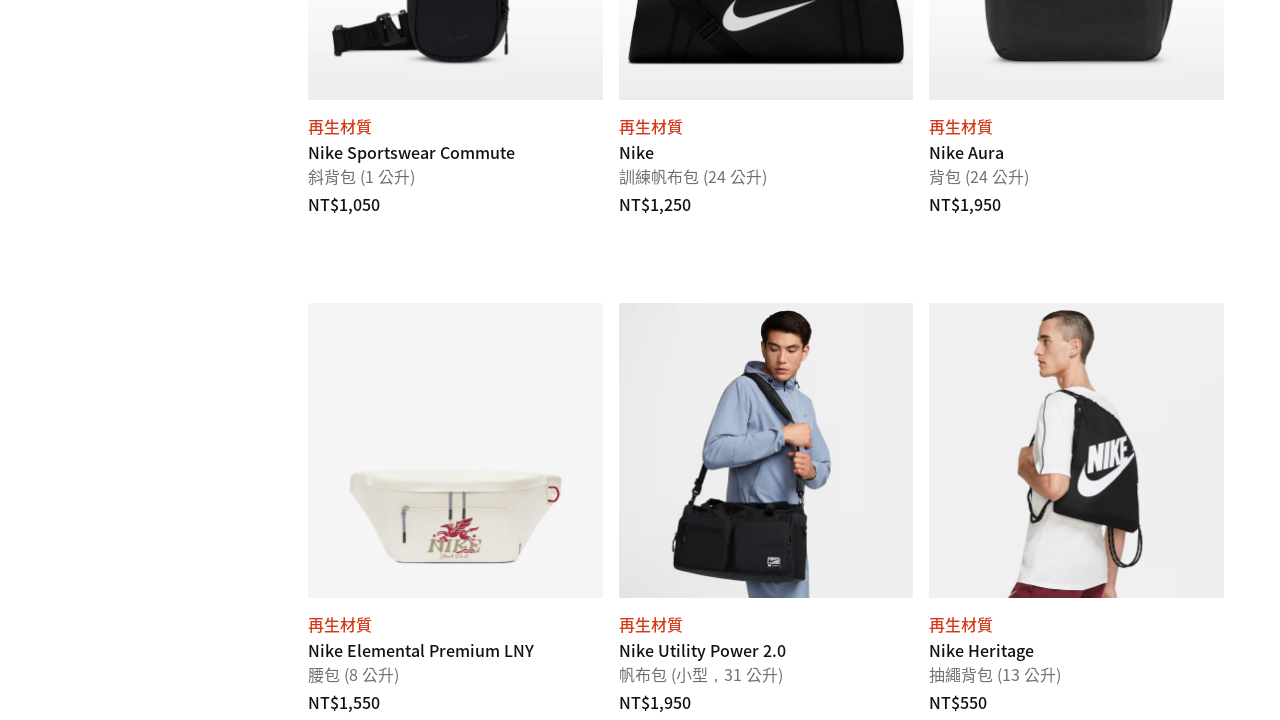

Retrieved title for product 52: Nike Club
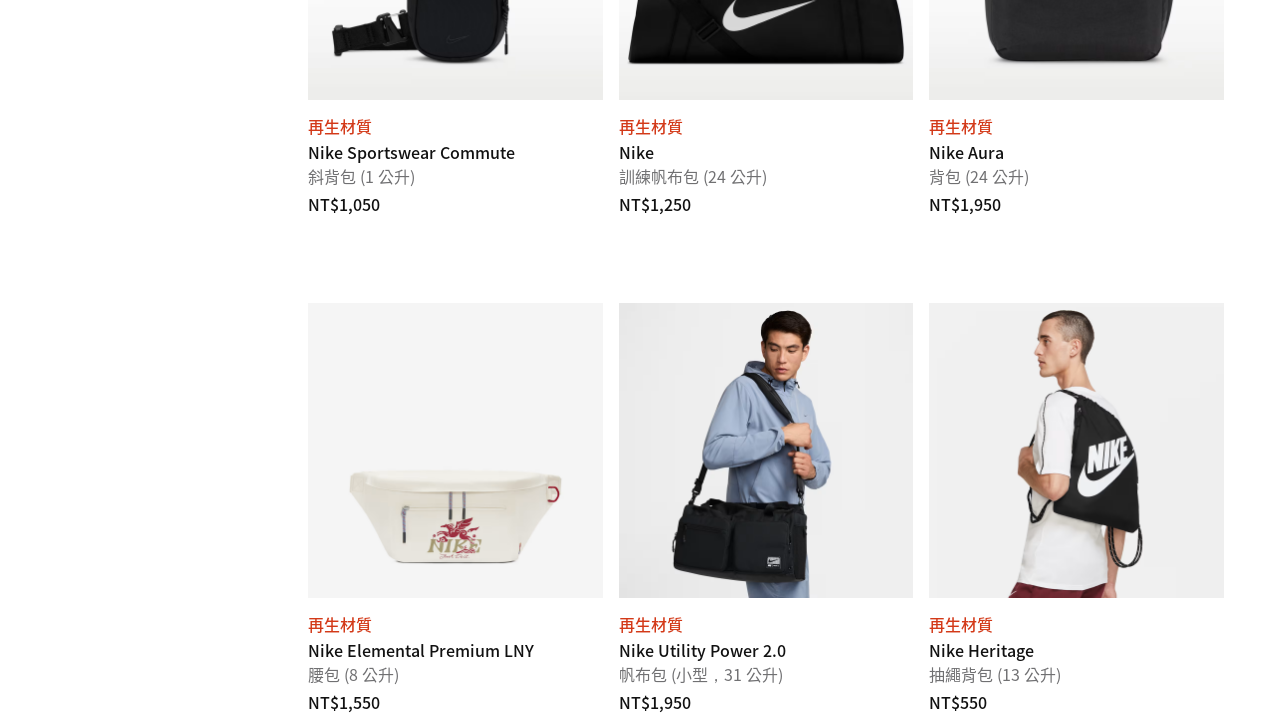

Retrieved subtitle for product 52
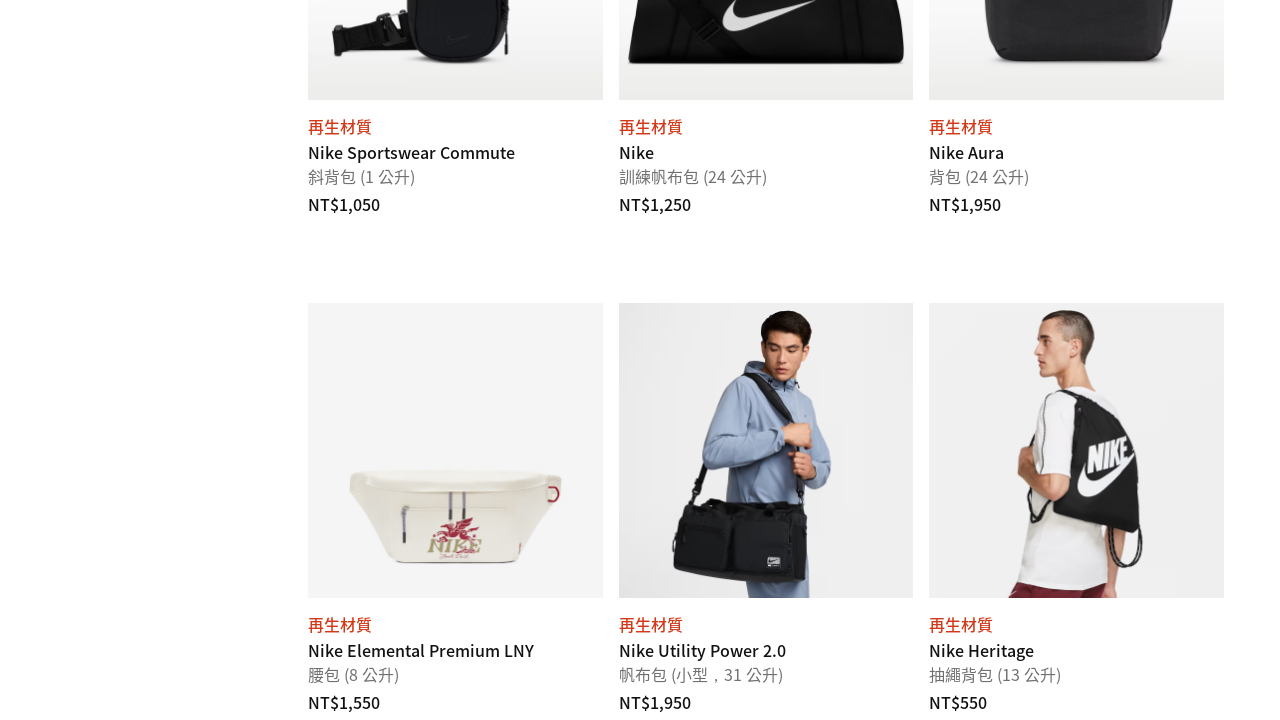

Retrieved price for product 52: NT$980
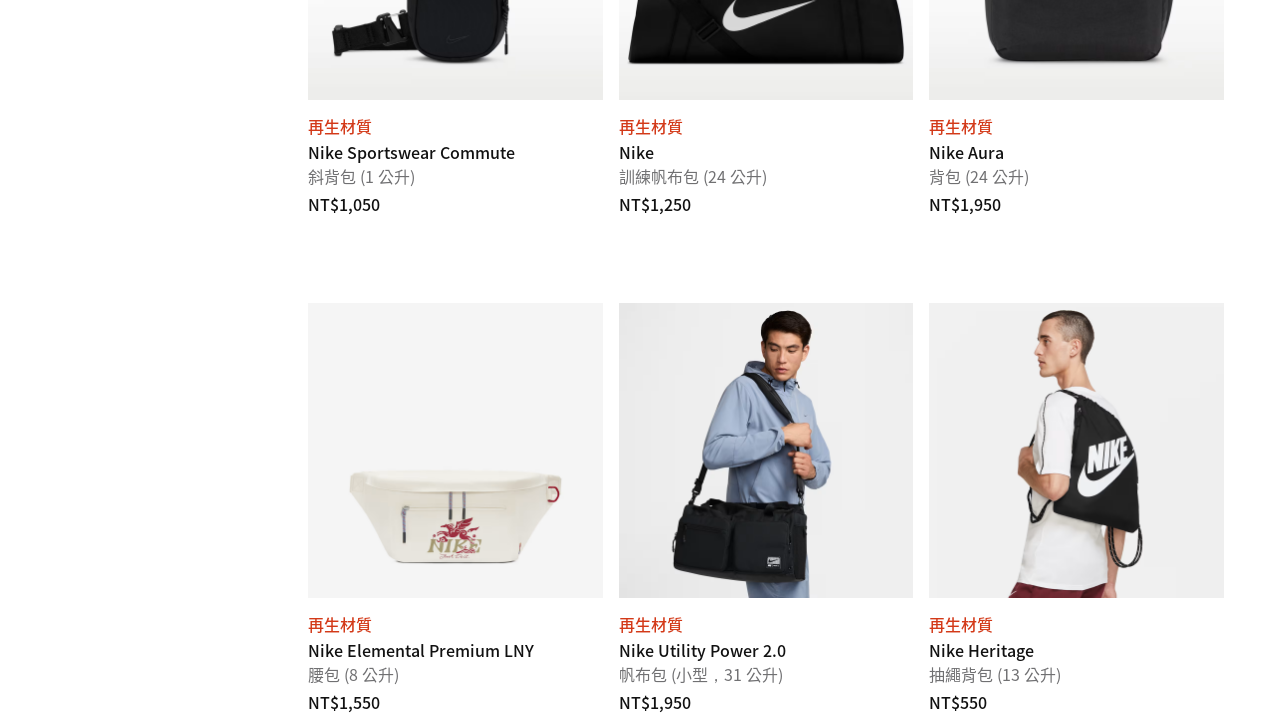

Retrieved title for product 53: Nike Brasilia 9.5
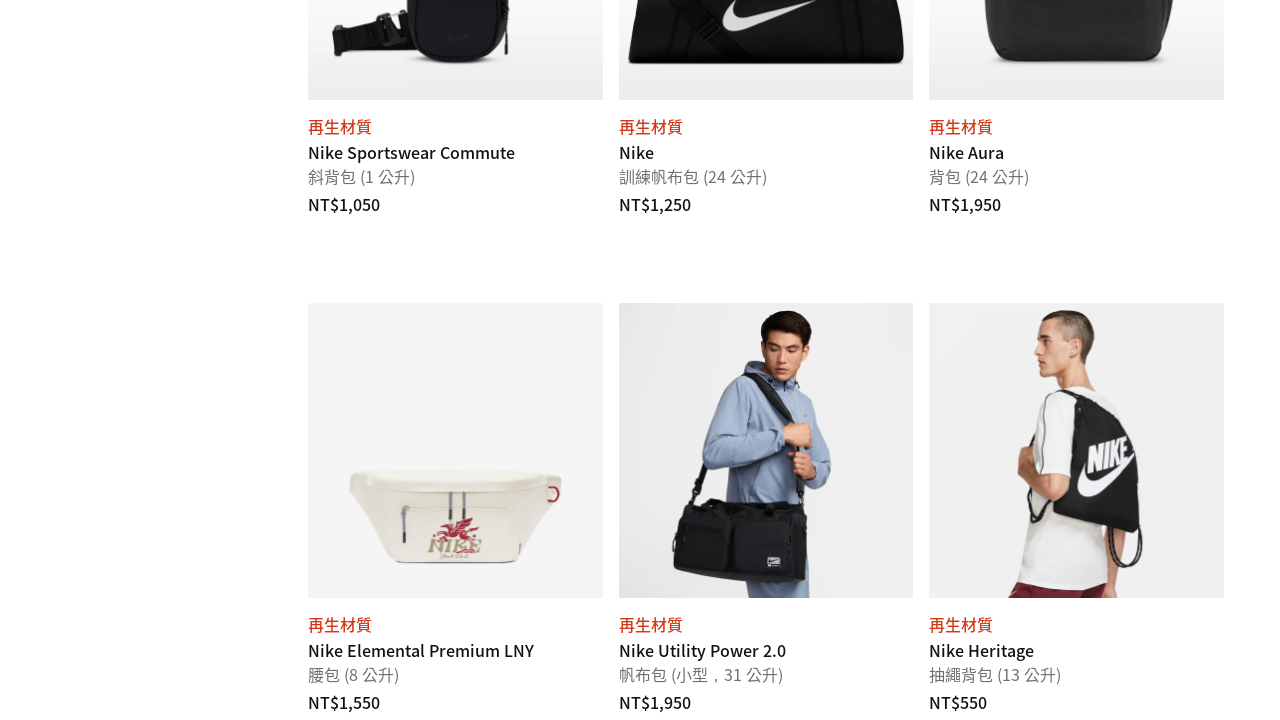

Retrieved subtitle for product 53
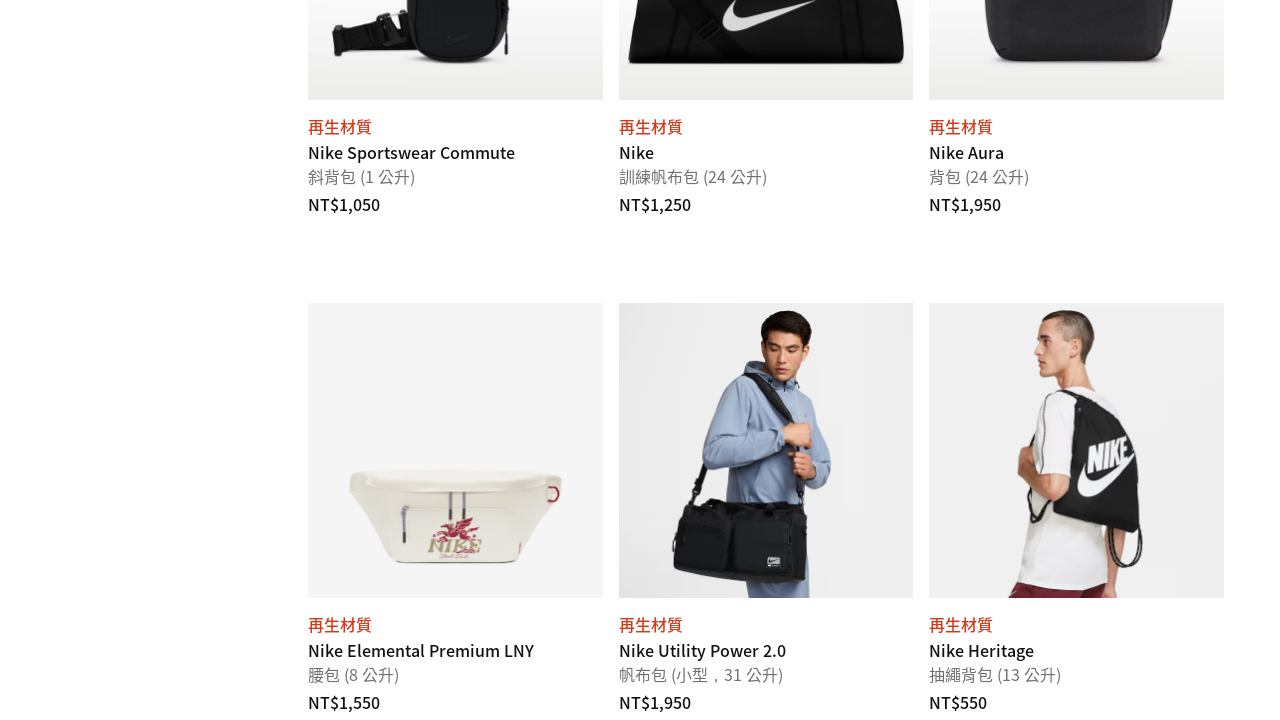

Retrieved price for product 53: NT$1,550
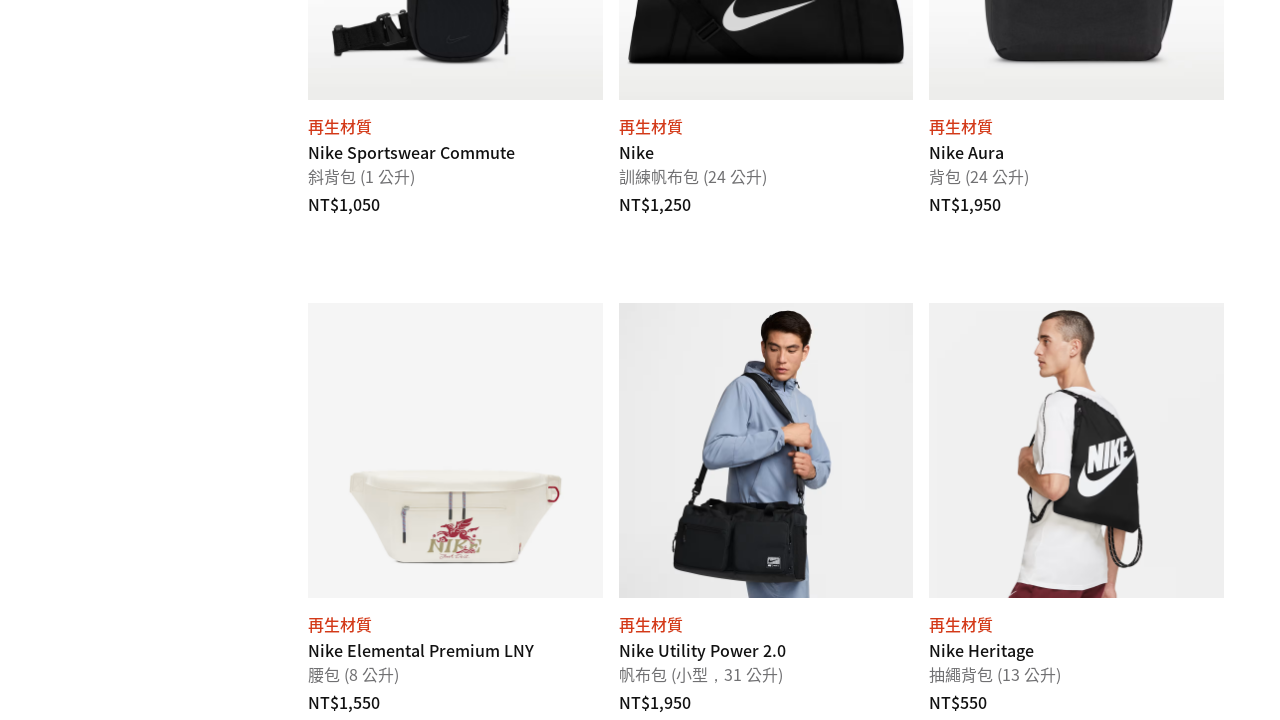

Retrieved title for product 54: Nike Apex
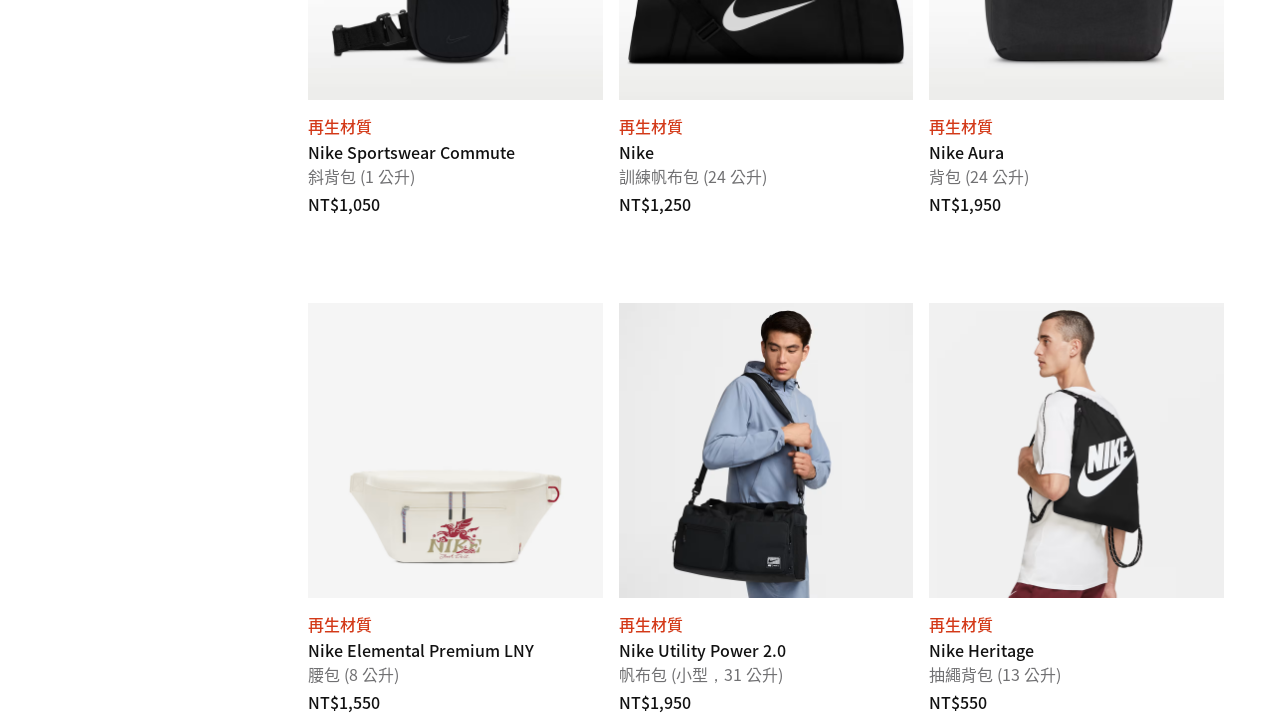

Retrieved subtitle for product 54
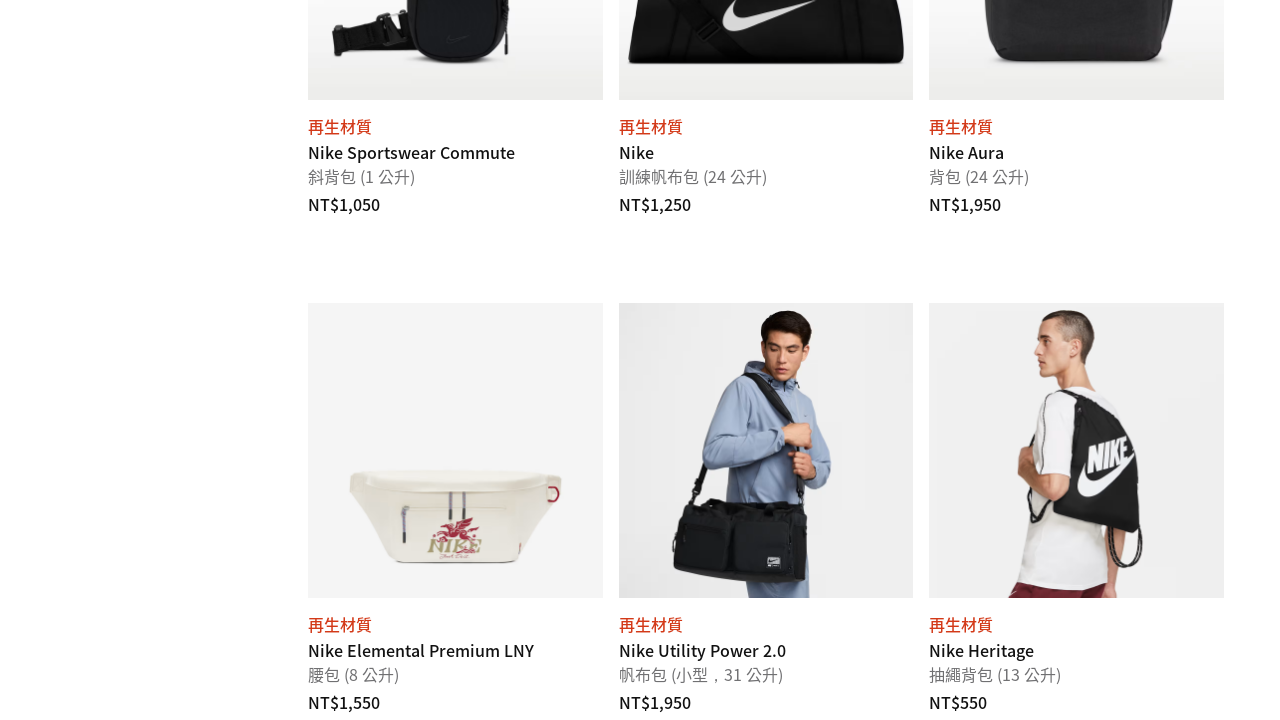

Retrieved price for product 54: NT$1,080
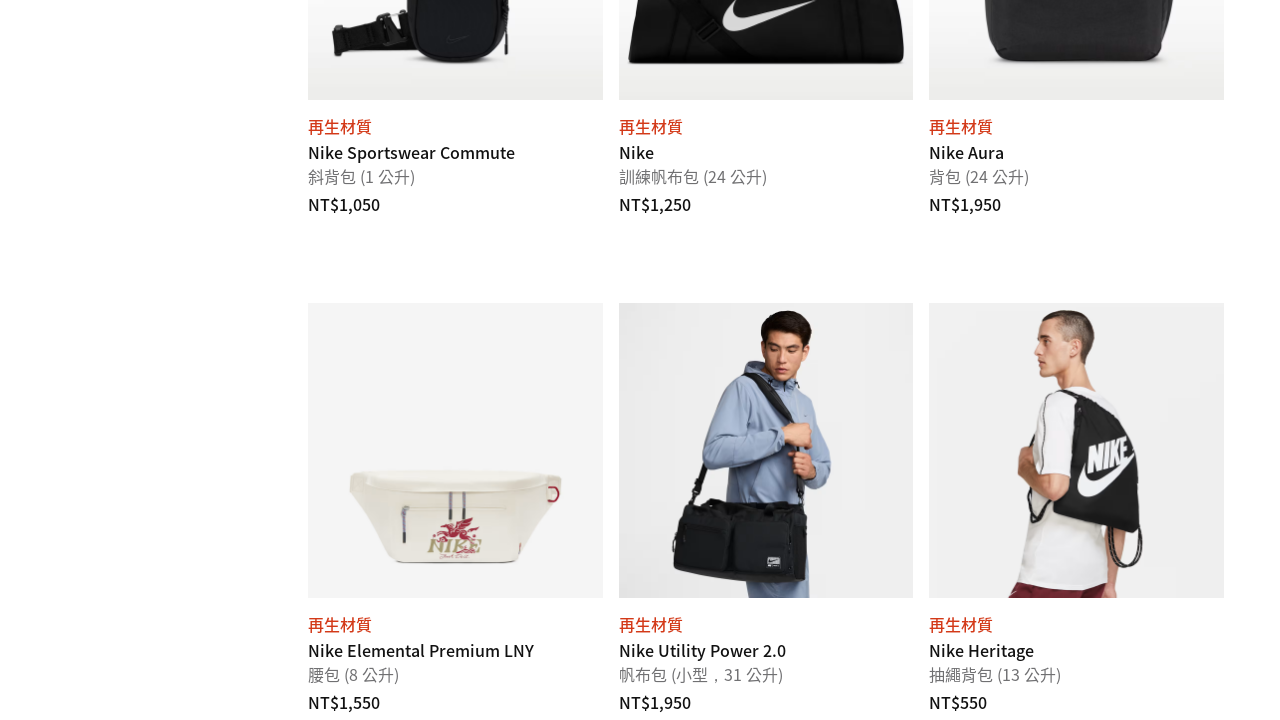

Retrieved title for product 55: Nike Dri-FIT ADV Fly
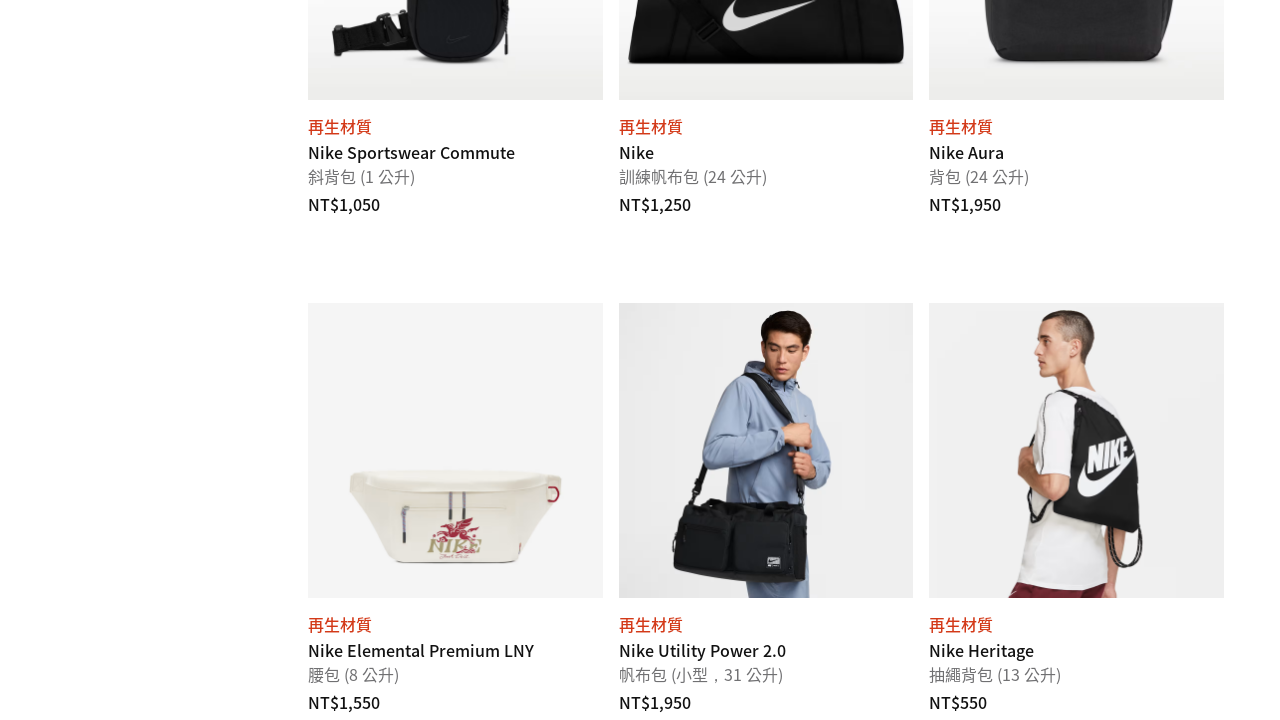

Retrieved subtitle for product 55
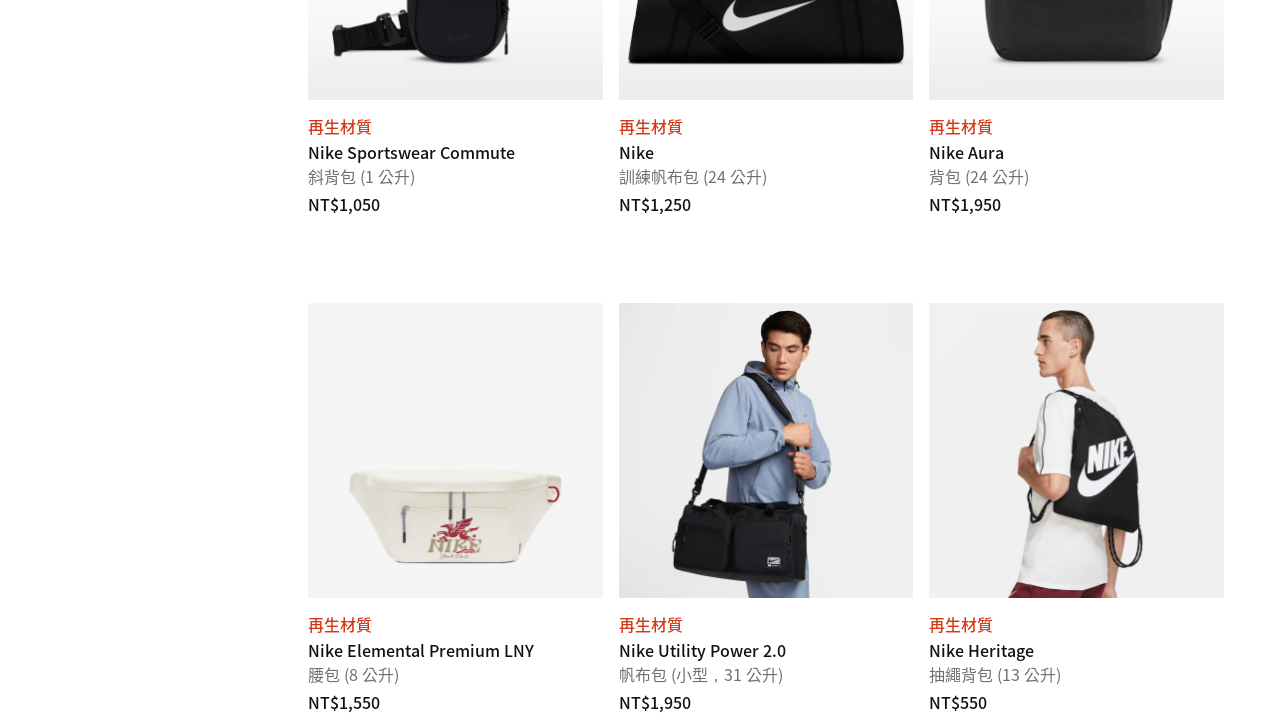

Retrieved price for product 55: NT$1,180
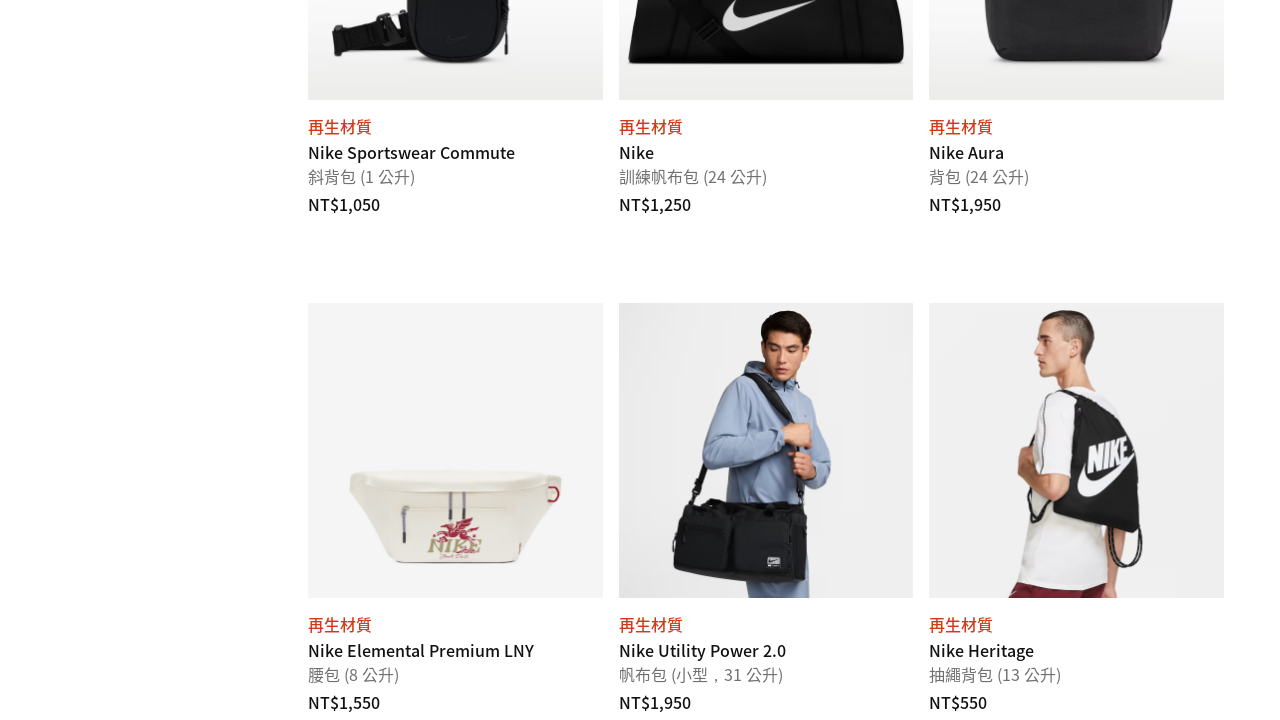

Retrieved title for product 56: Nike Brasilia 9.5
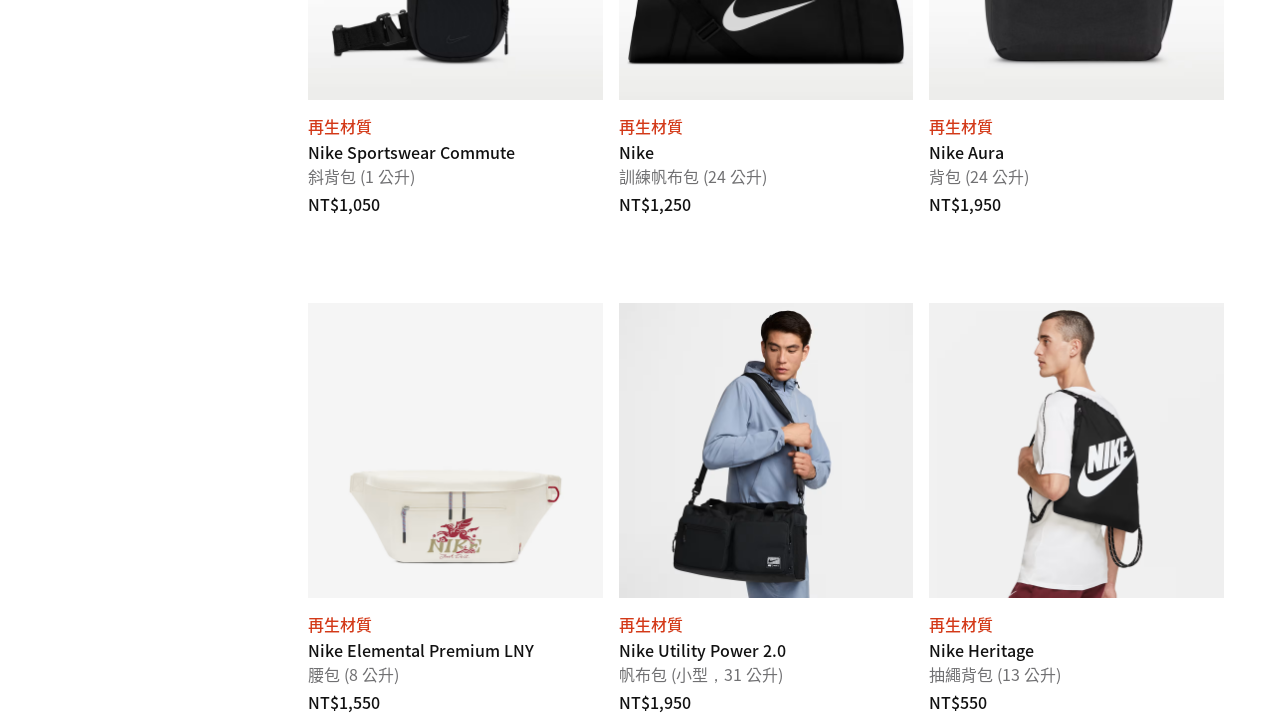

Retrieved subtitle for product 56
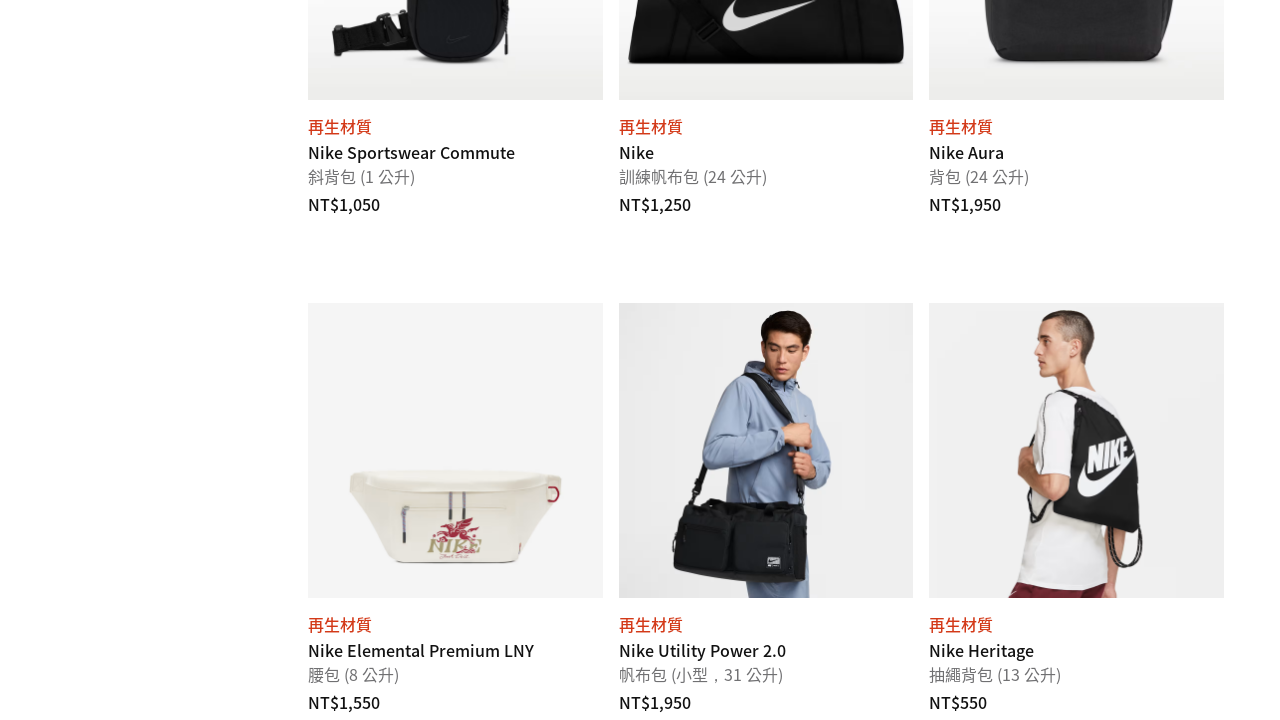

Retrieved price for product 56: NT$1,550
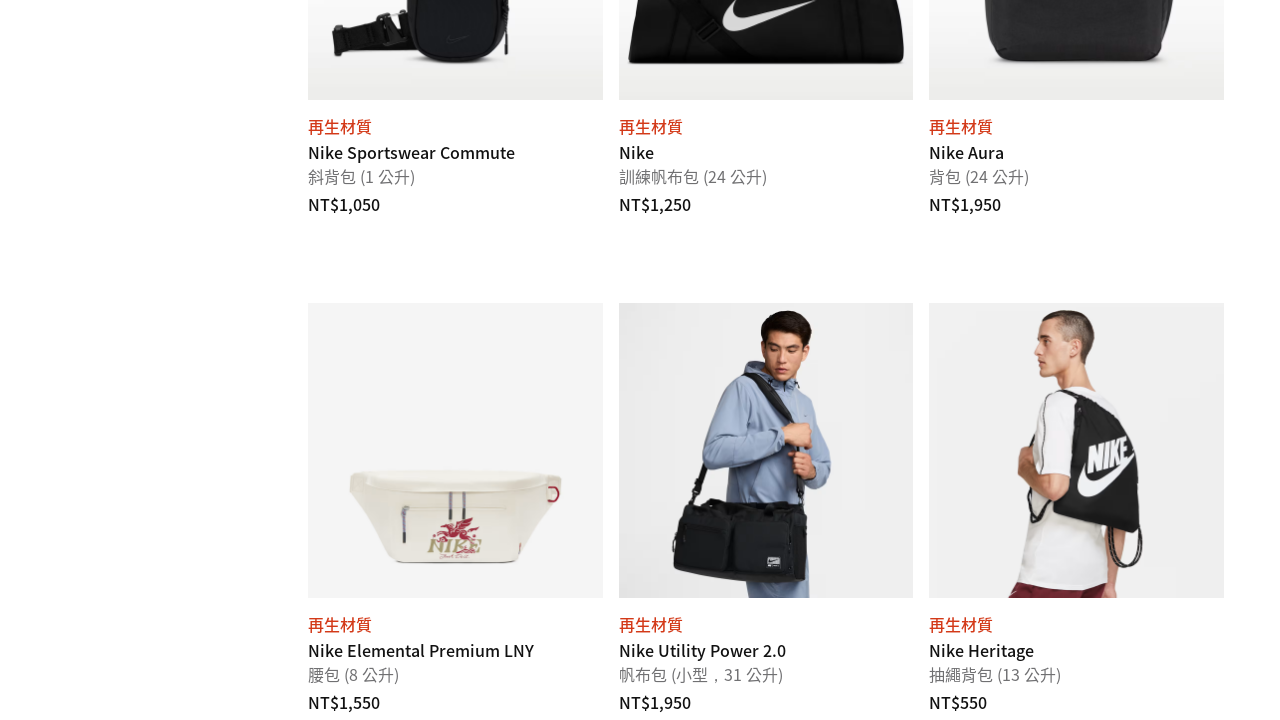

Retrieved title for product 57: Nike ACG Club
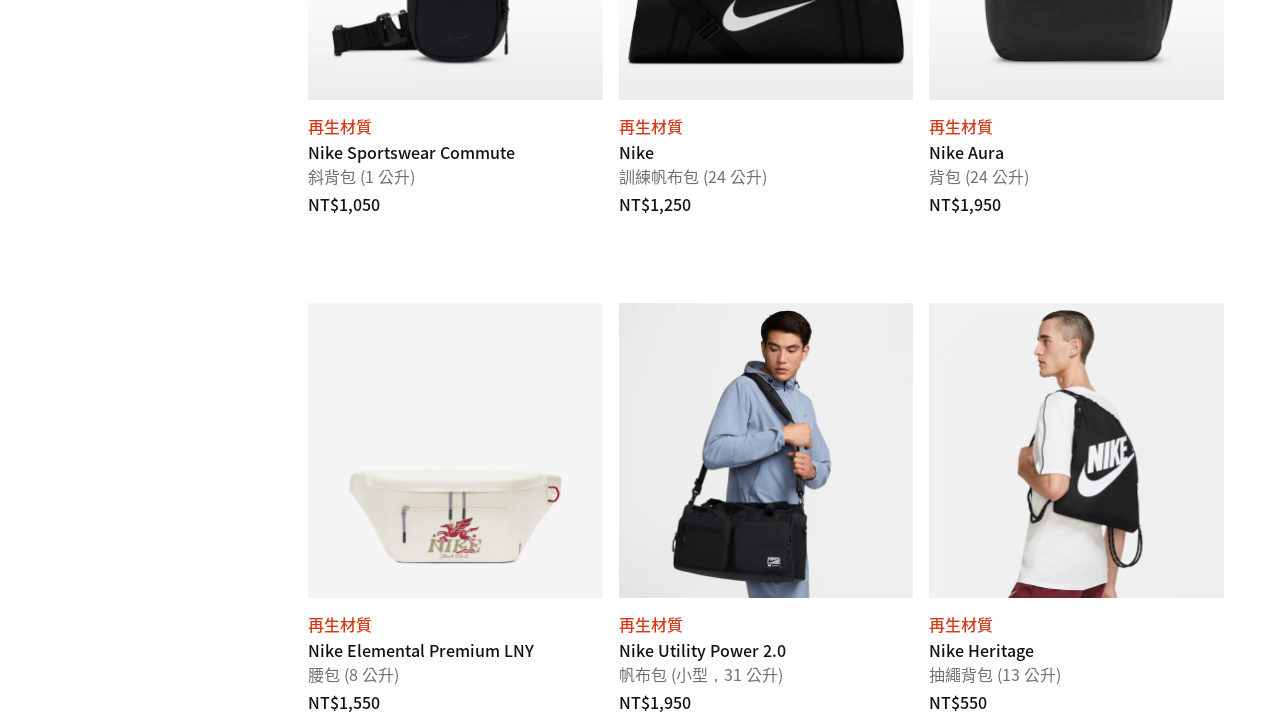

Retrieved subtitle for product 57
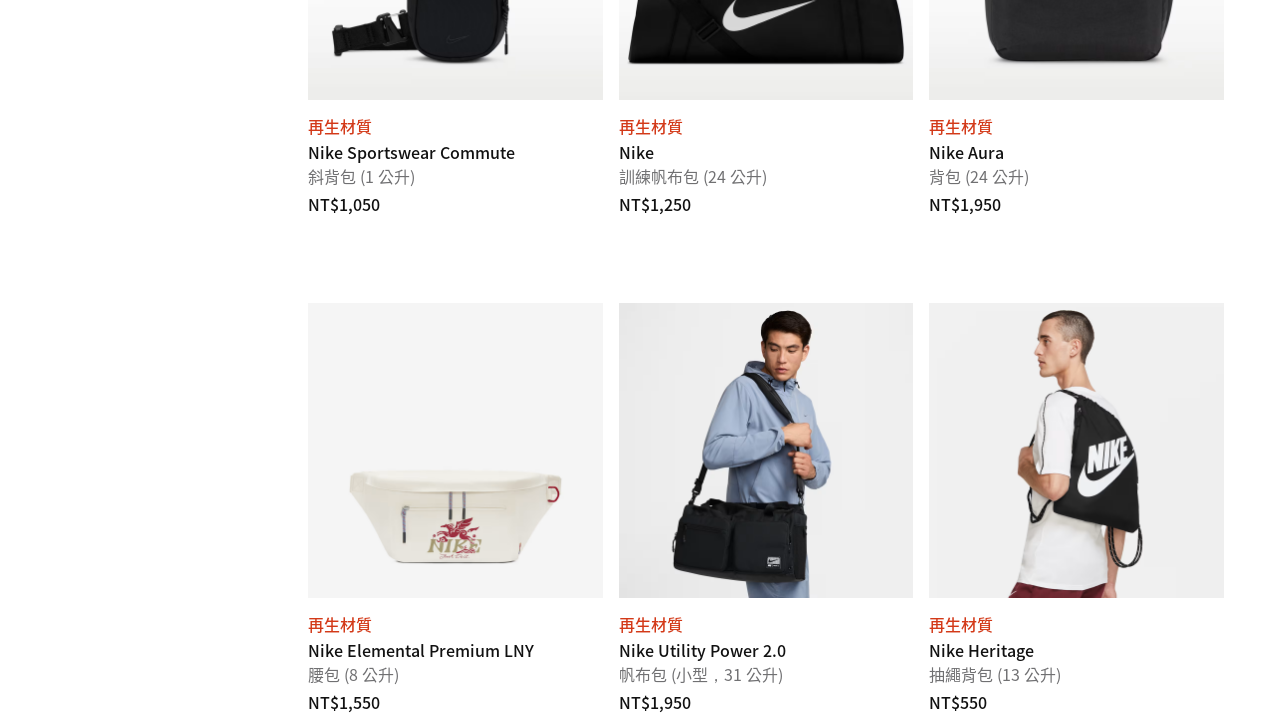

Retrieved price for product 57: NT$1,180
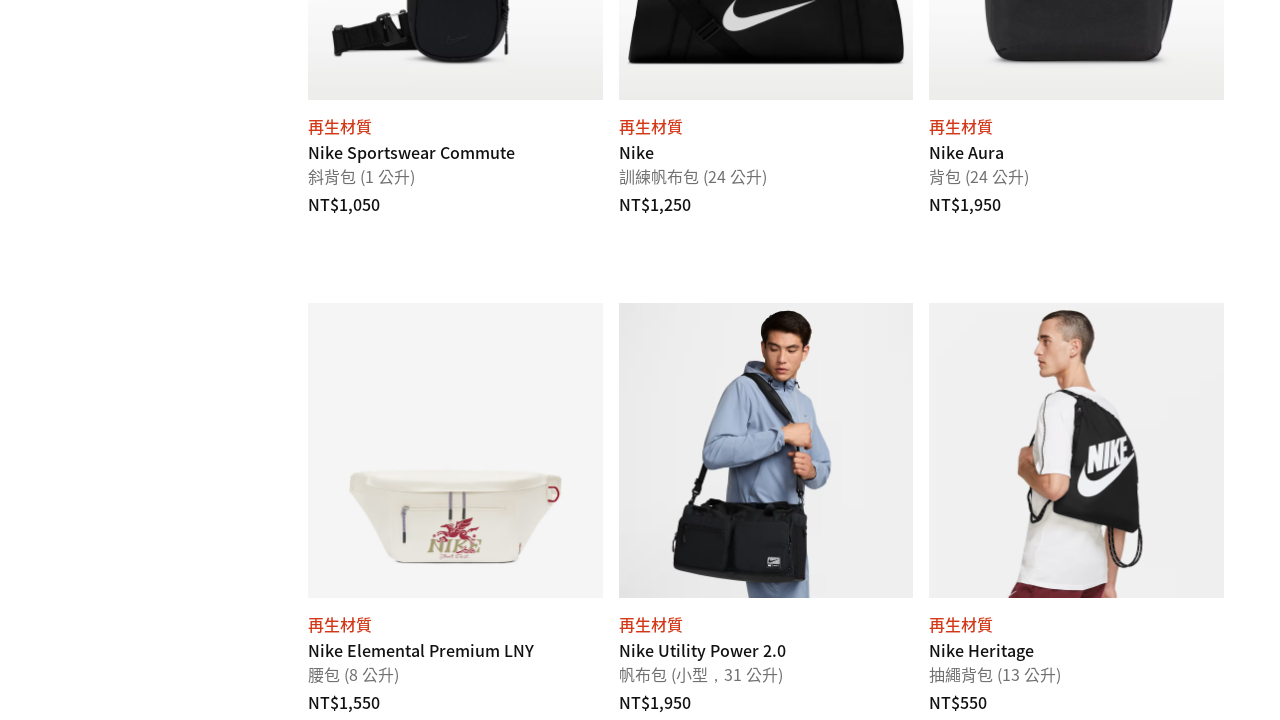

Retrieved title for product 58: Nike One
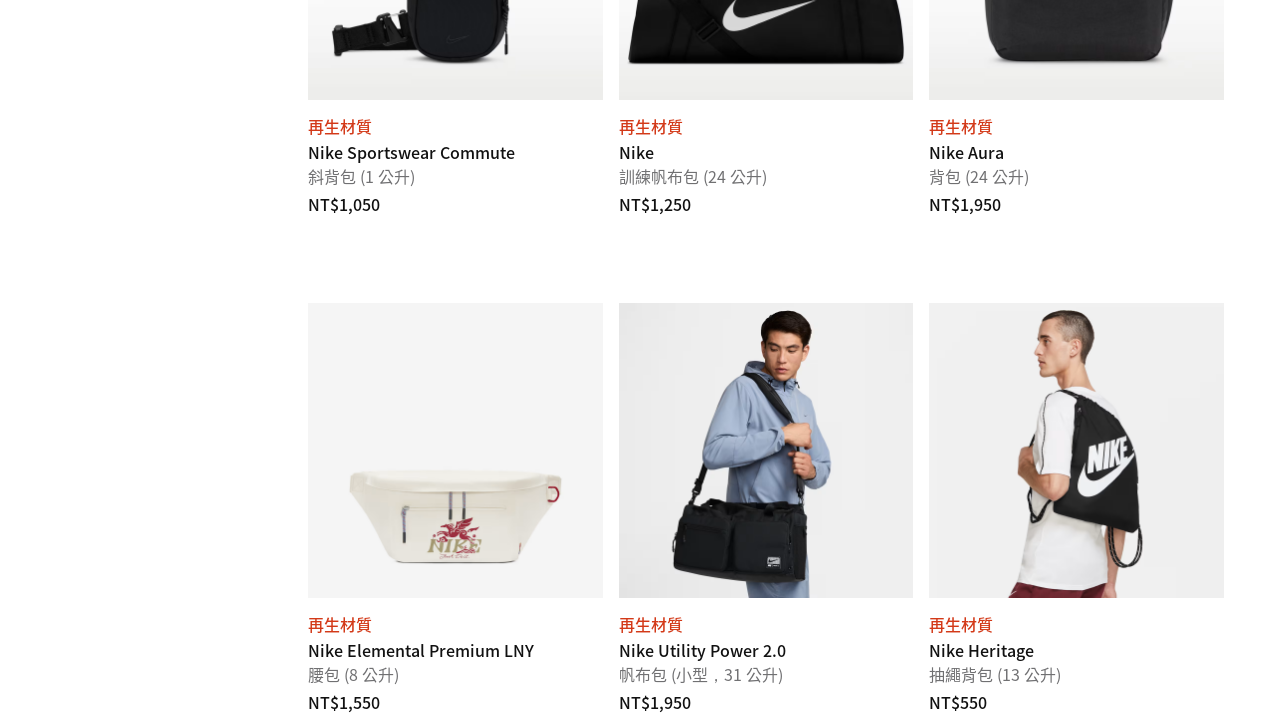

Retrieved subtitle for product 58
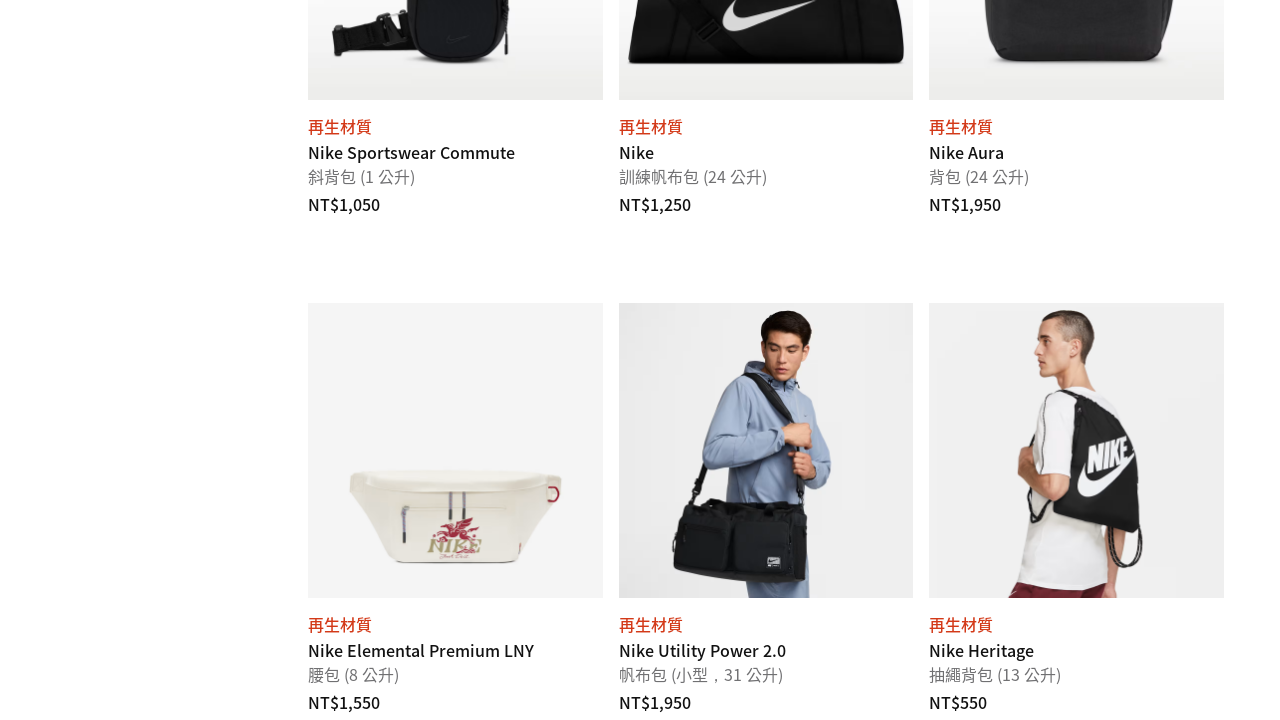

Retrieved price for product 58: NT$3,350
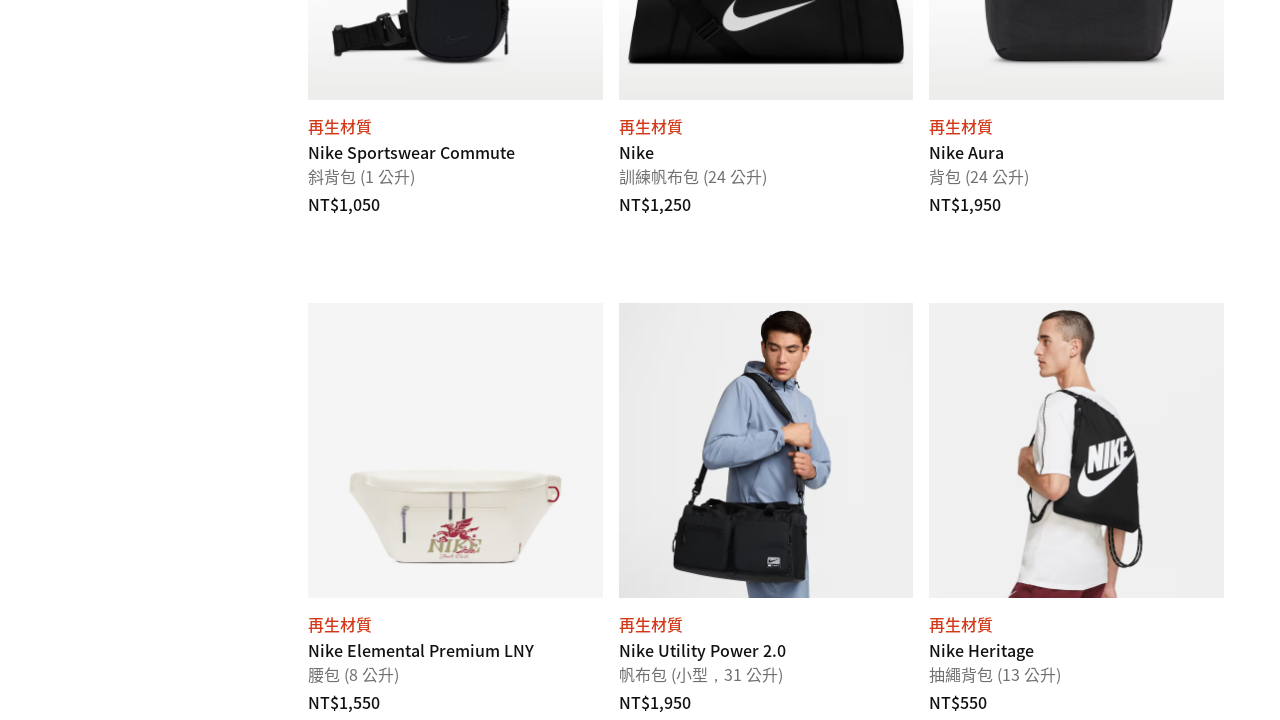

Retrieved title for product 59: Nike Hayward
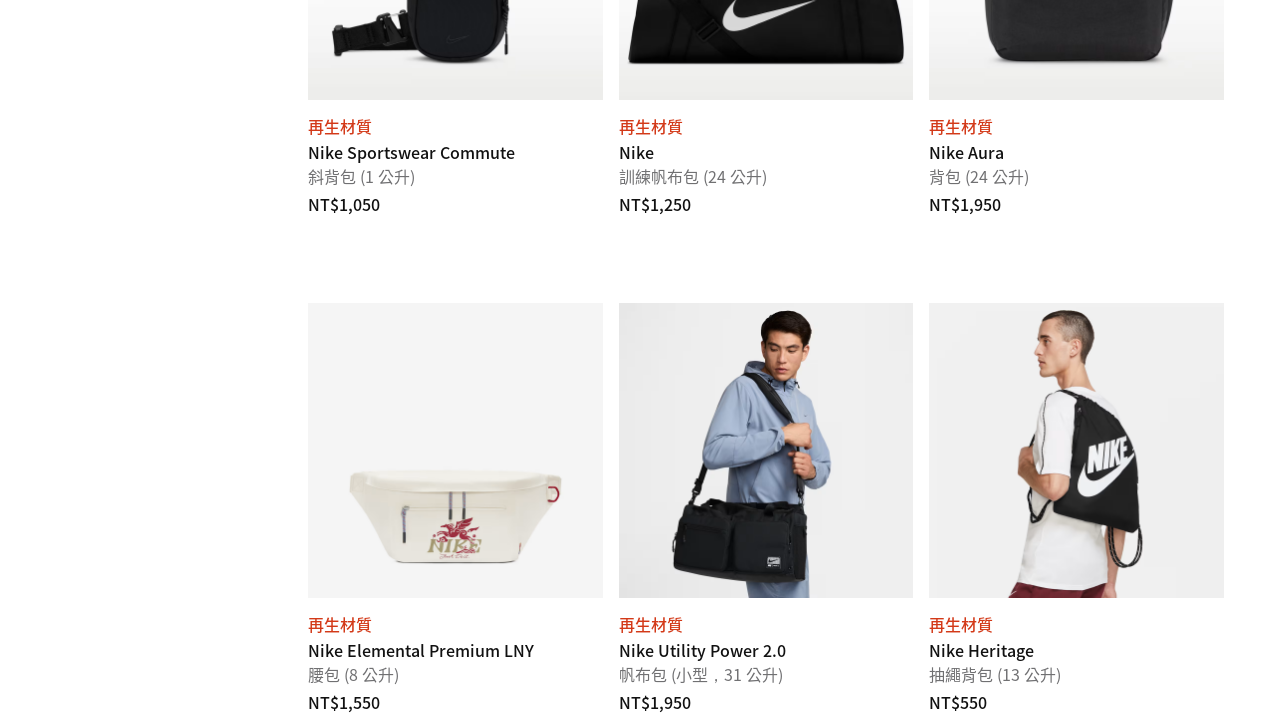

Retrieved subtitle for product 59
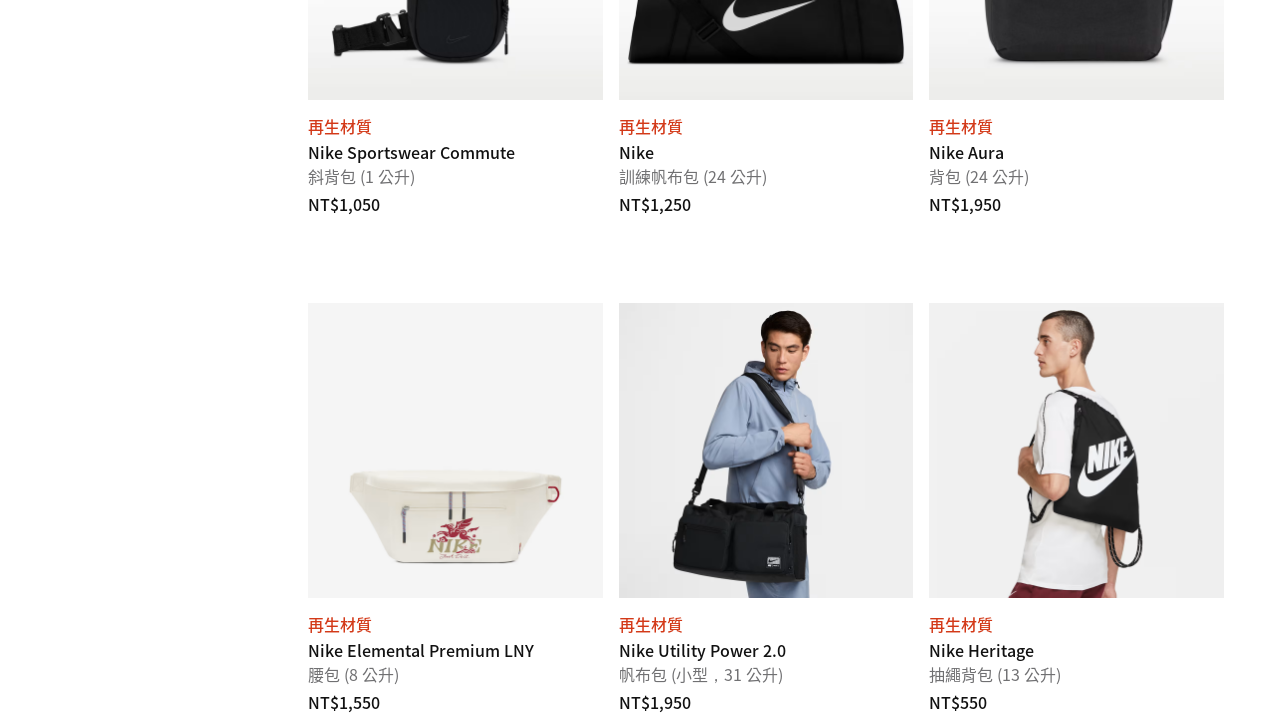

Retrieved price for product 59: NT$1,950
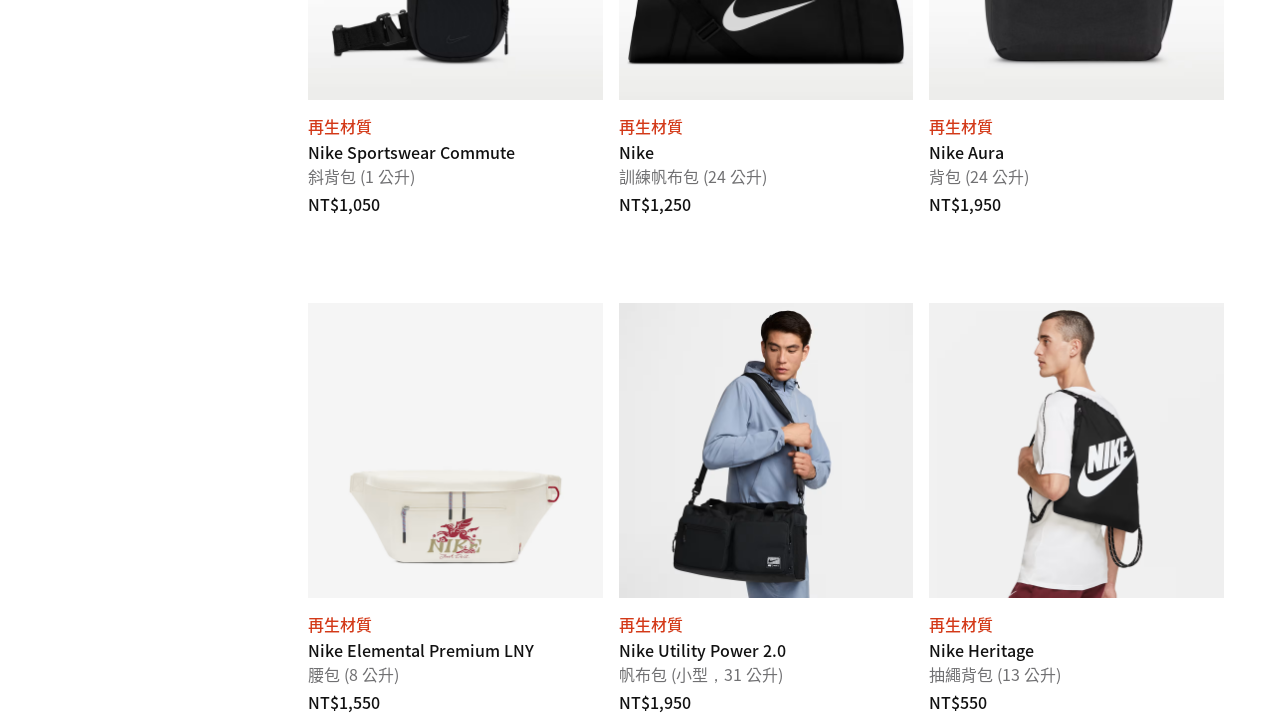

Retrieved title for product 60: Nike Brasilia
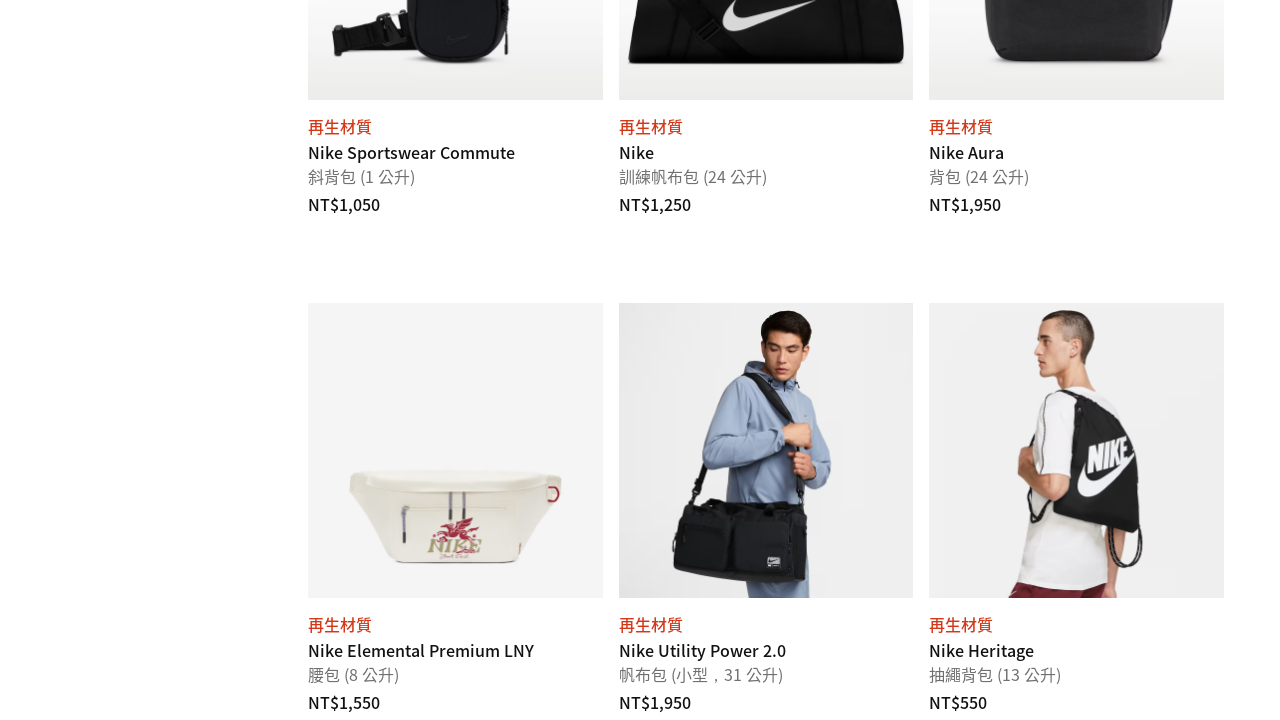

Retrieved subtitle for product 60
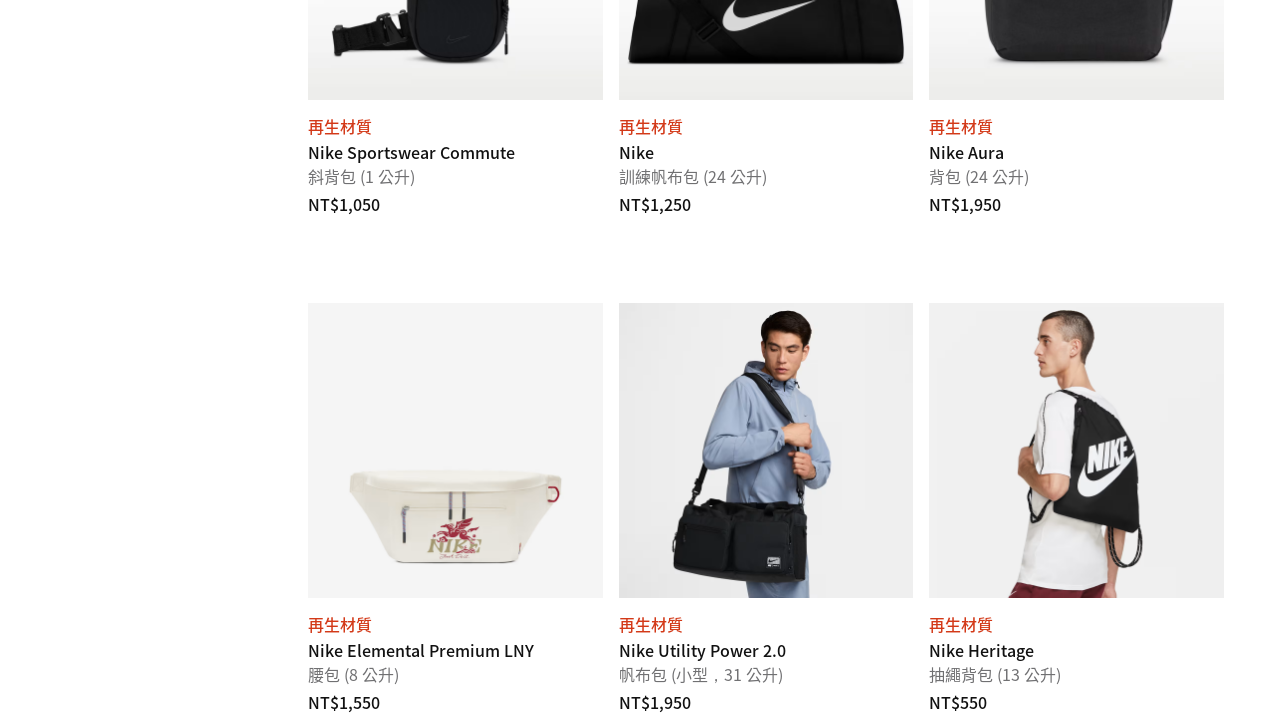

Retrieved price for product 60: NT$1,050
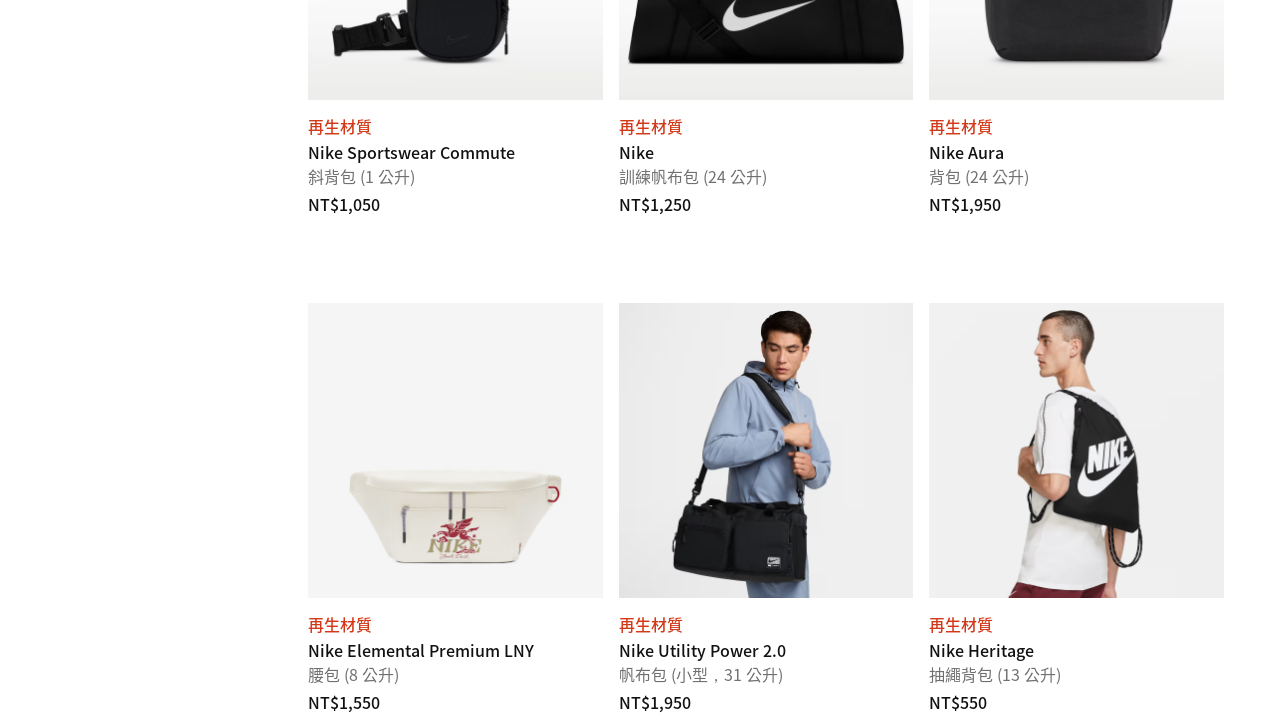

Retrieved title for product 61: Nike Academy
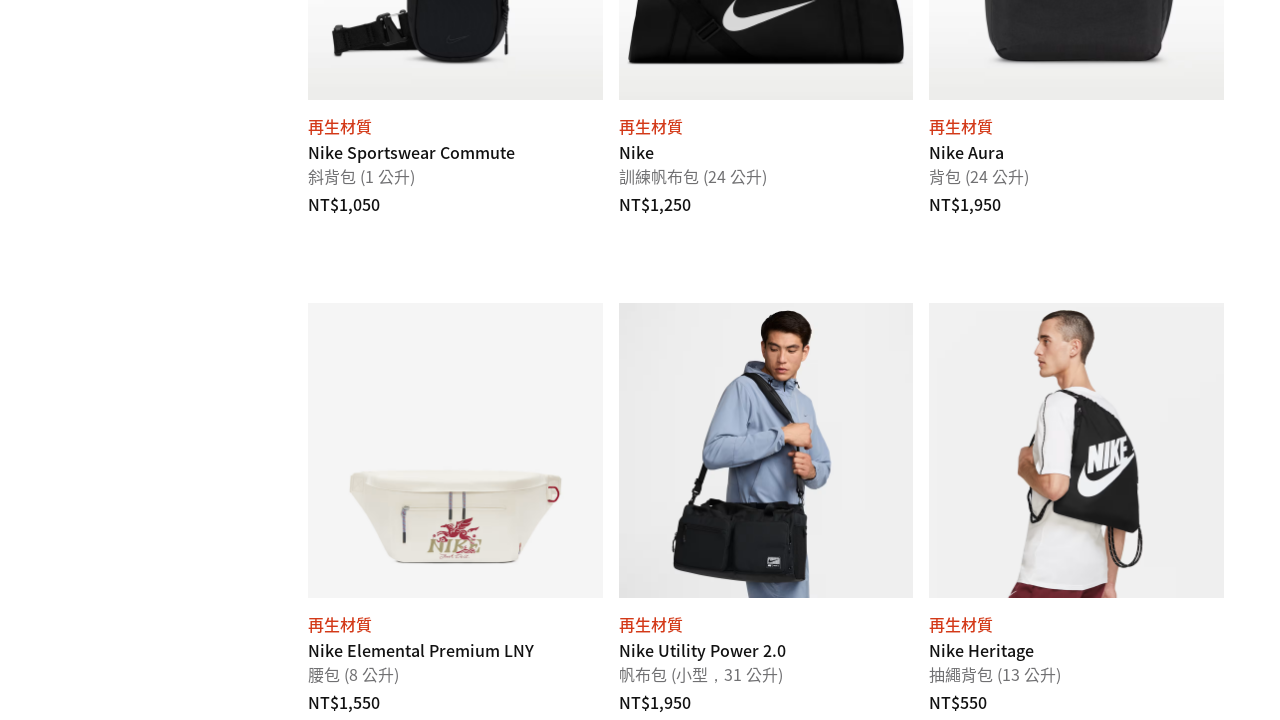

Retrieved subtitle for product 61
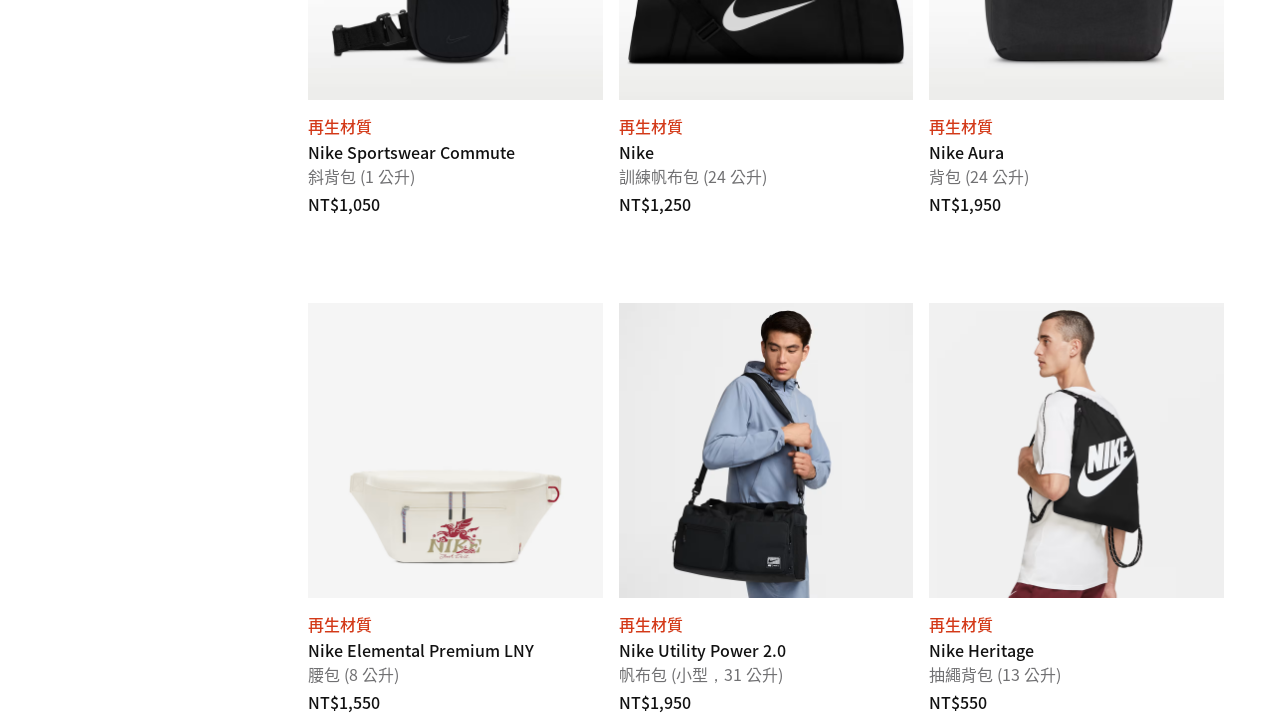

Retrieved price for product 61: NT$550
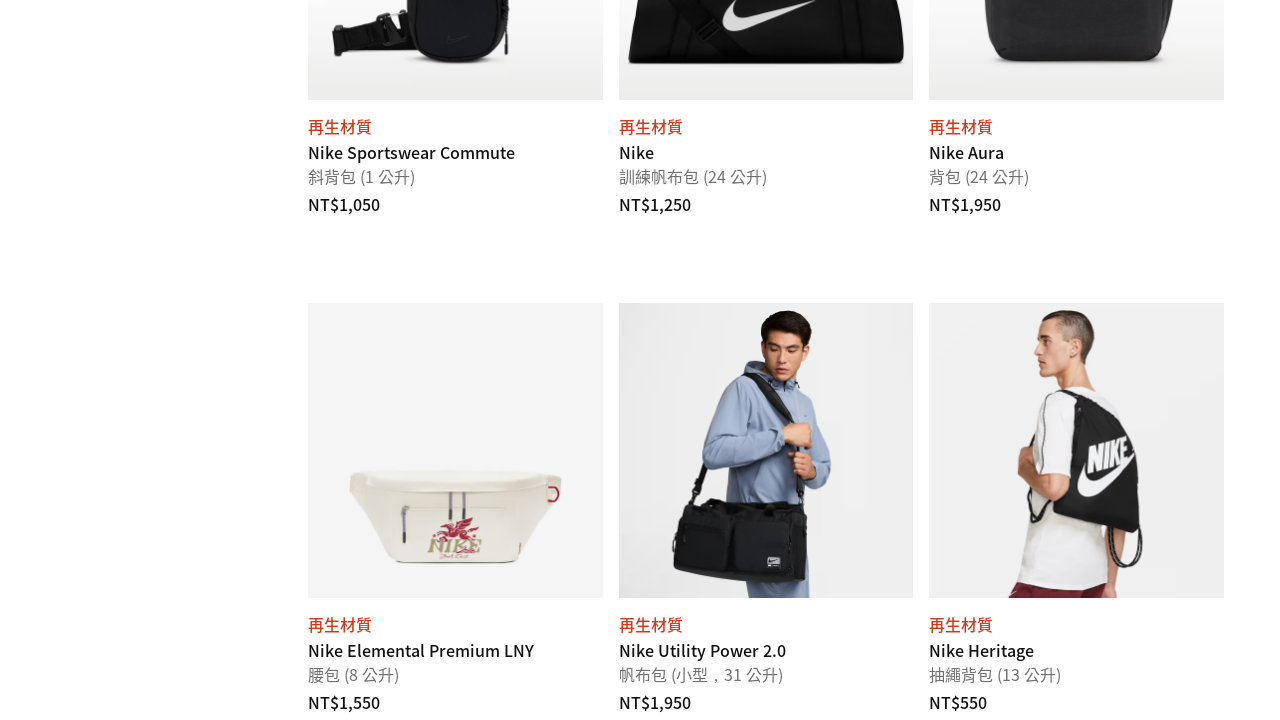

Retrieved title for product 62: Nike ACG "DAYMAX"
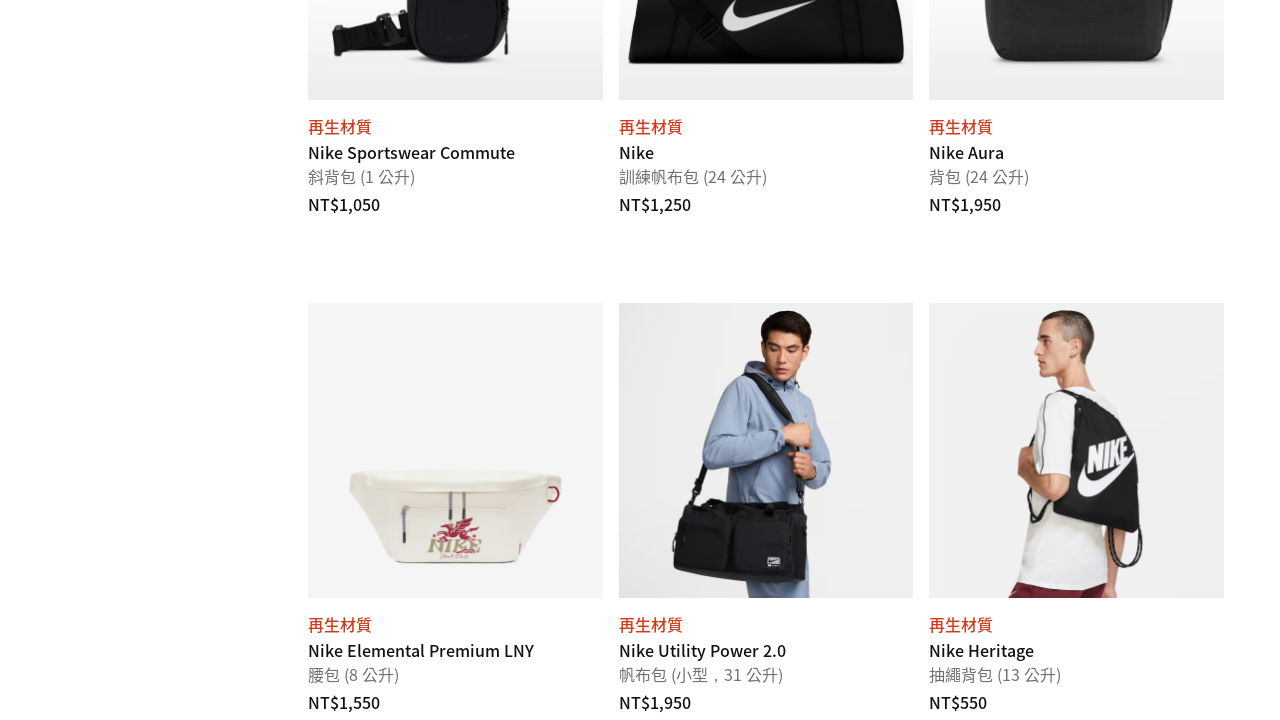

Retrieved subtitle for product 62
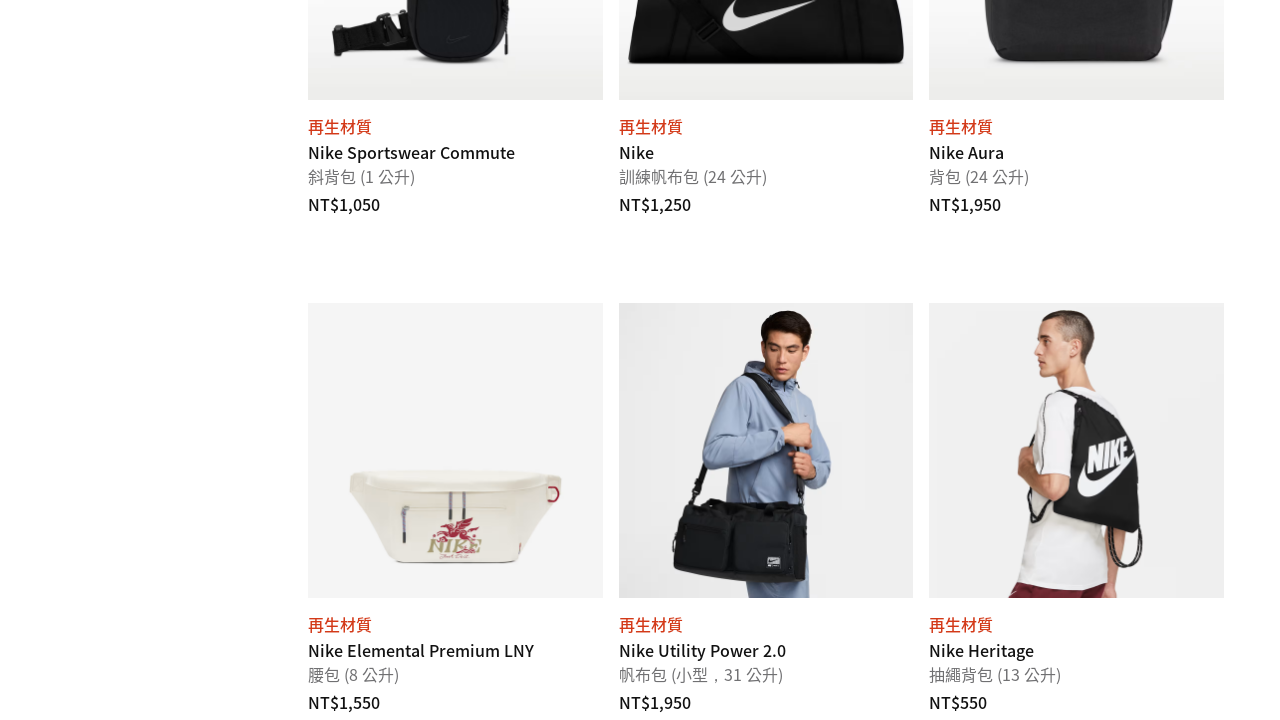

Retrieved price for product 62: NT$4,450
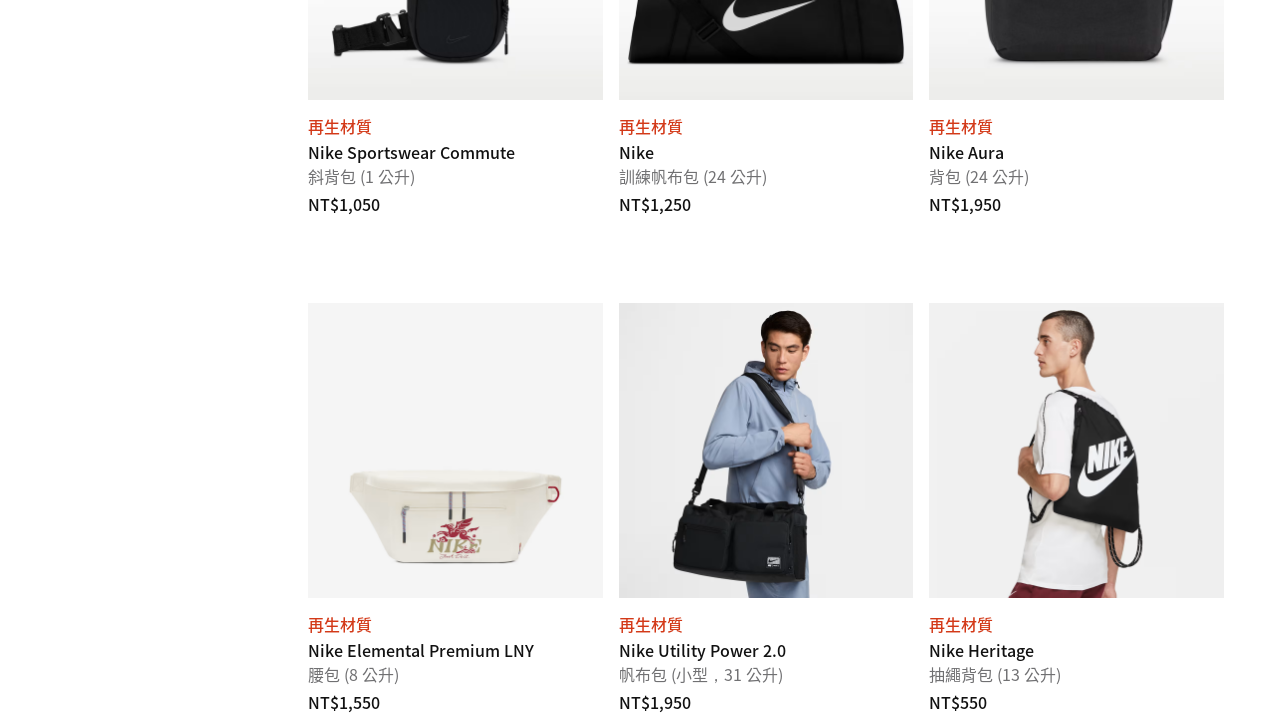

Retrieved title for product 63: Nike Aura
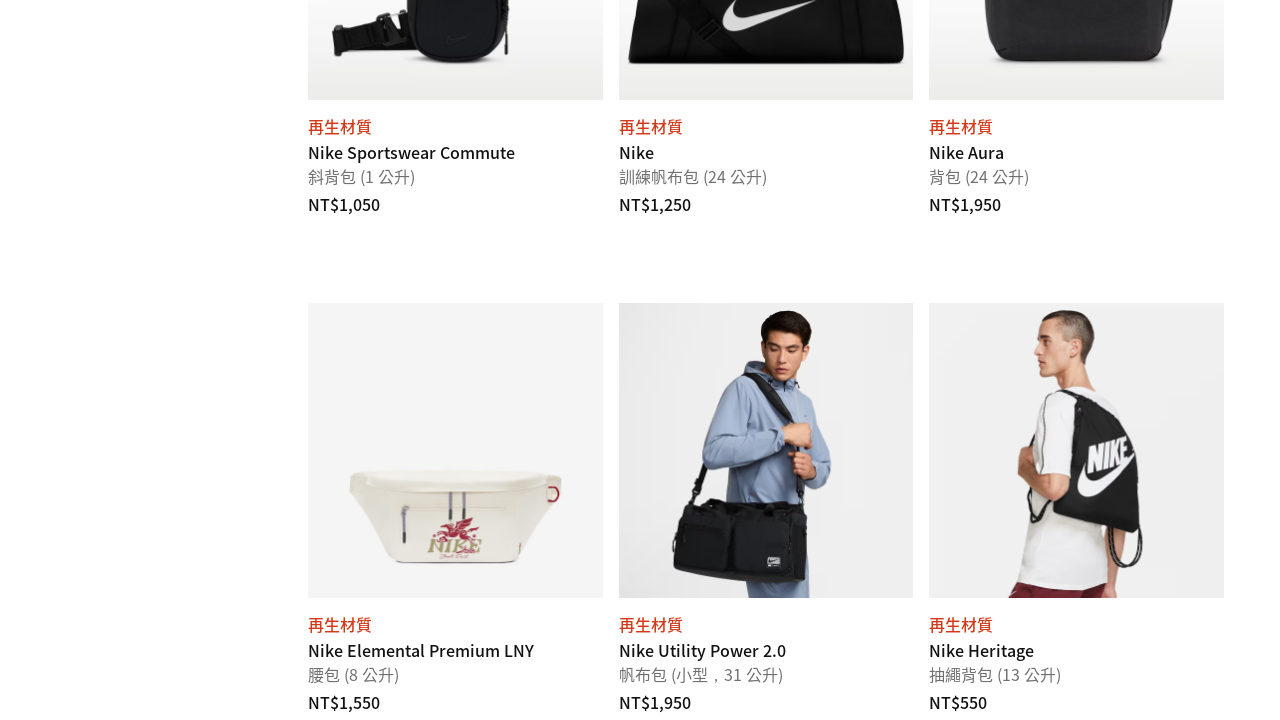

Retrieved subtitle for product 63
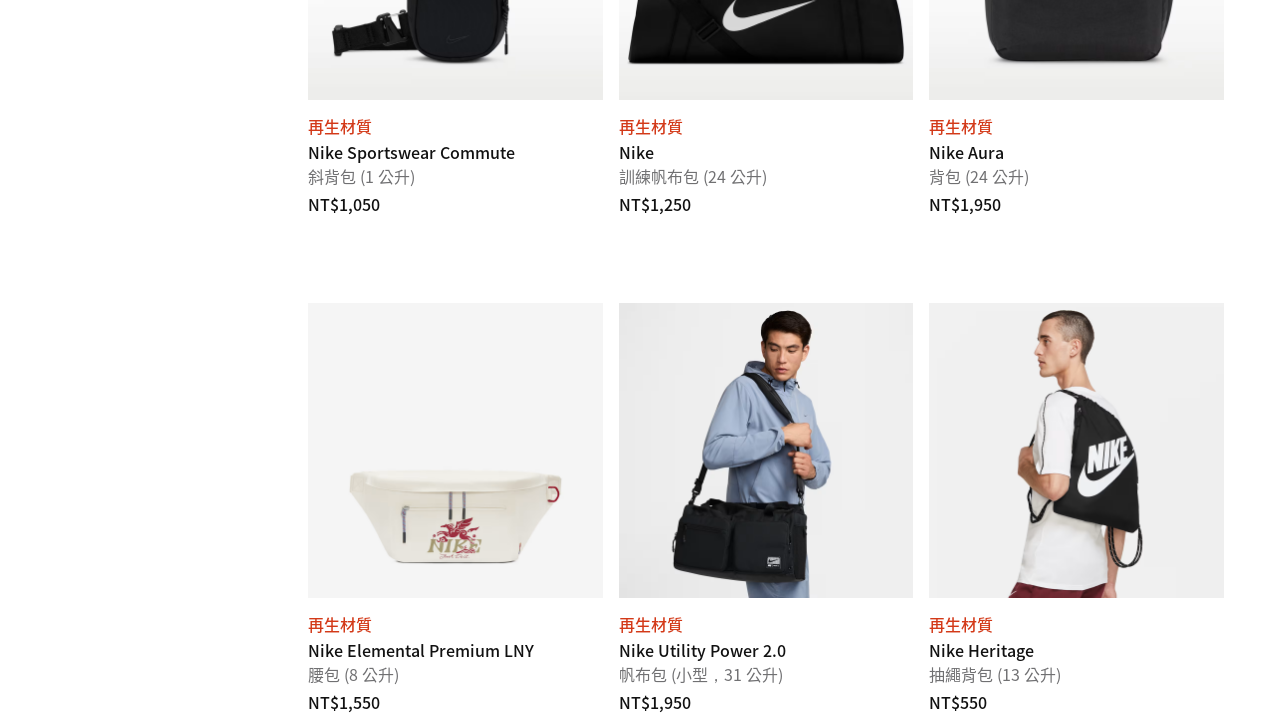

Retrieved price for product 63: NT$1,440
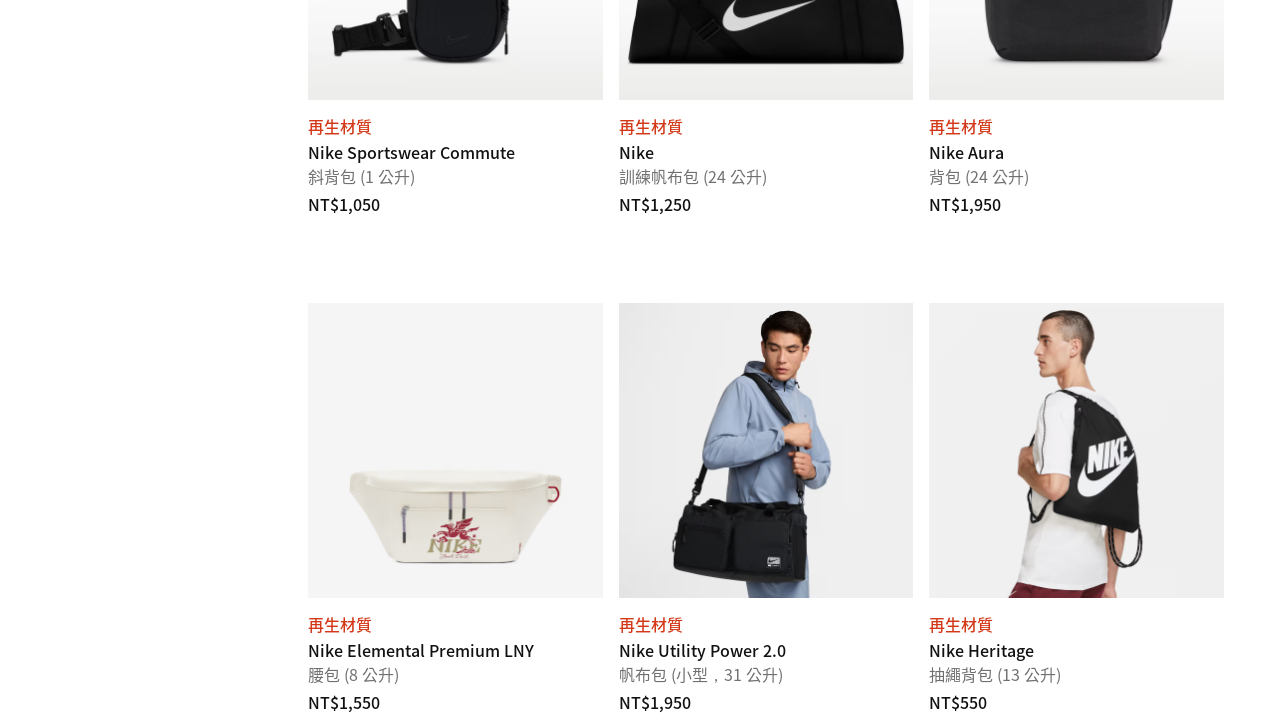

Retrieved title for product 64: Nike Utility Power
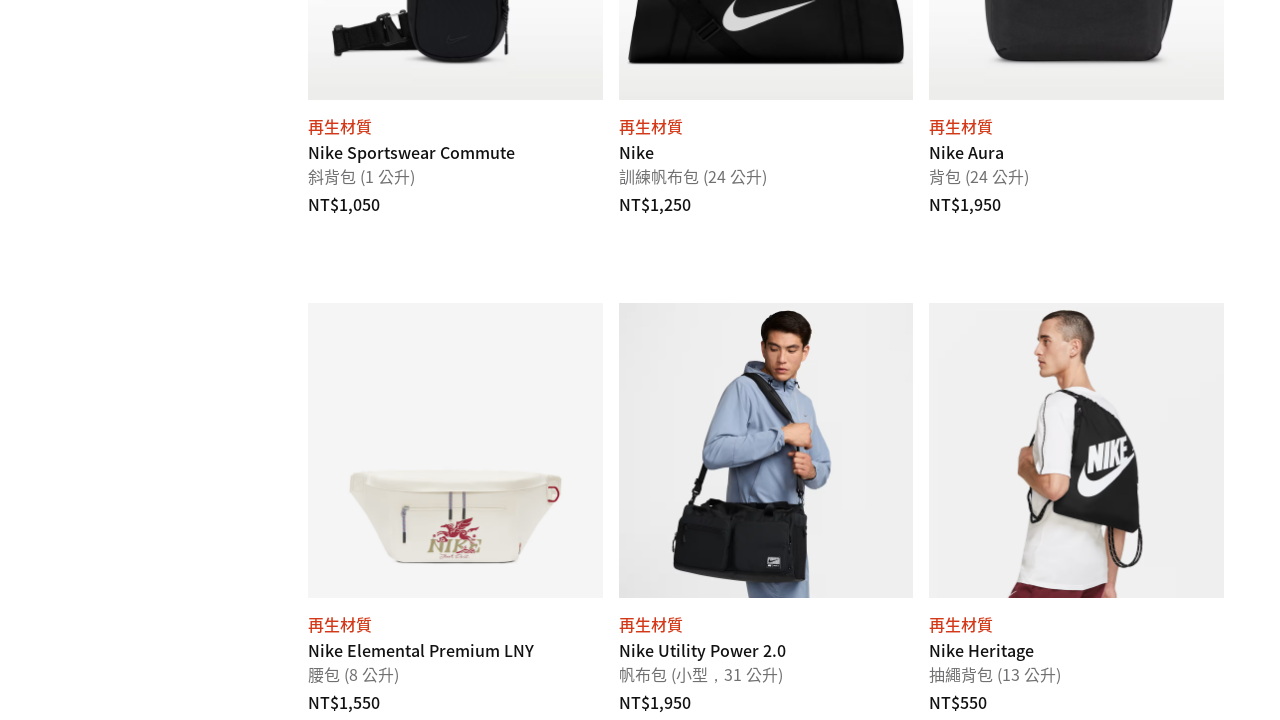

Retrieved subtitle for product 64
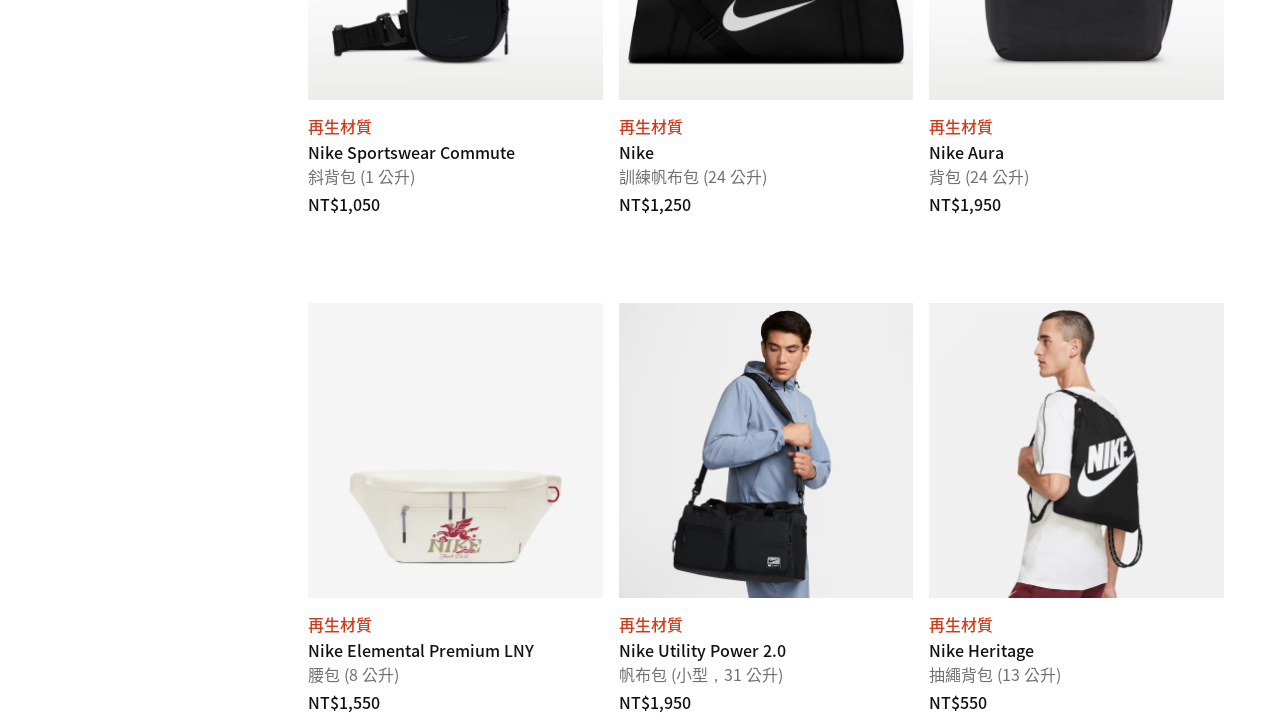

Retrieved price for product 64: NT$2,850
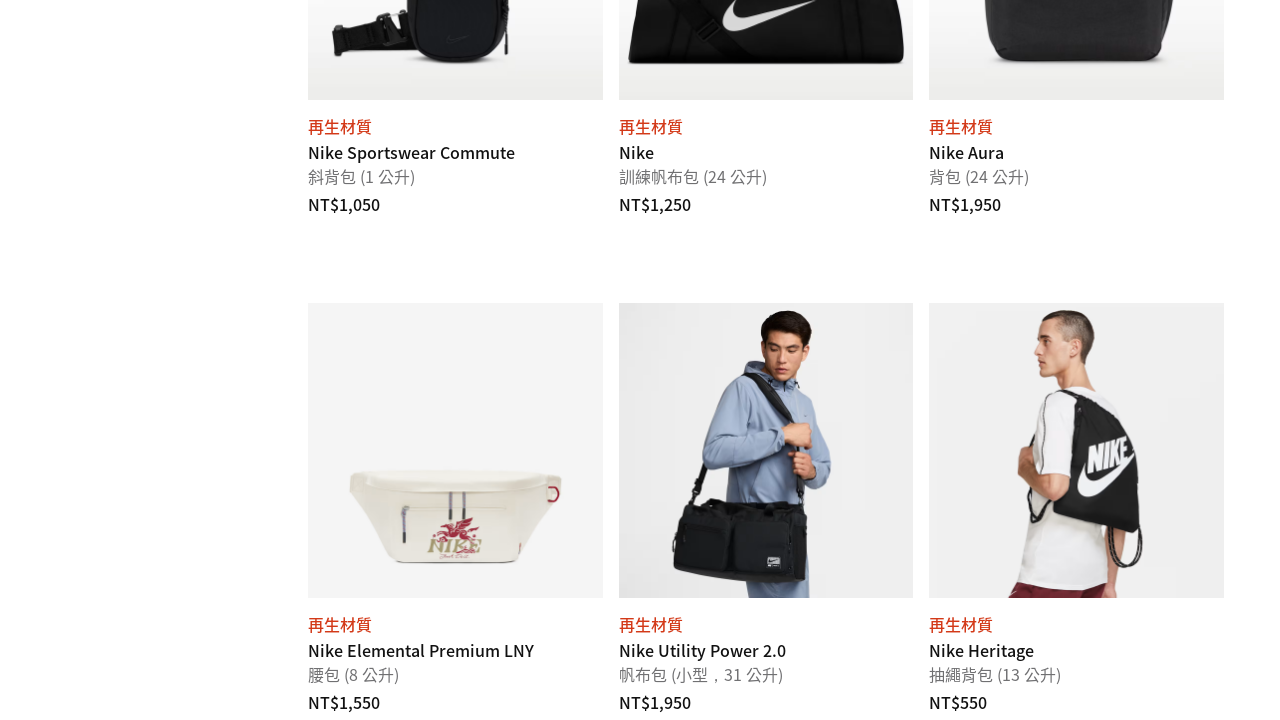

Retrieved title for product 65: Nike Aura
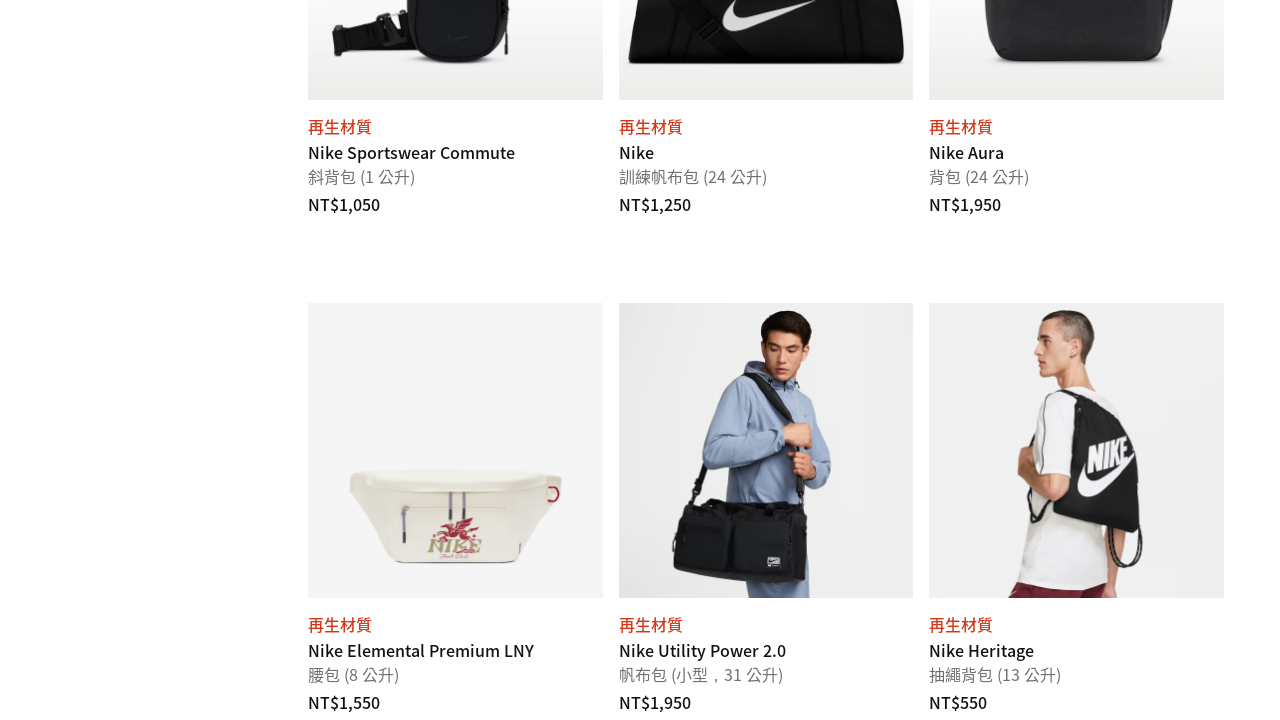

Retrieved subtitle for product 65
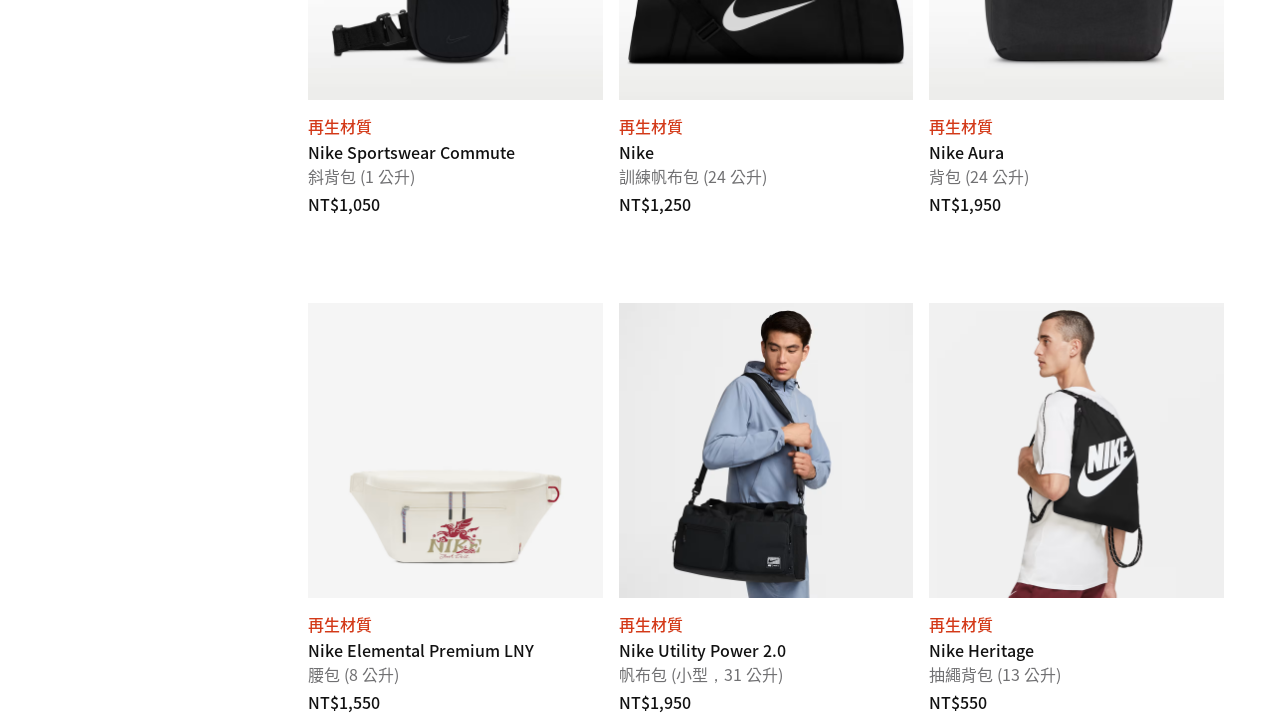

Retrieved price for product 65: NT$1,050
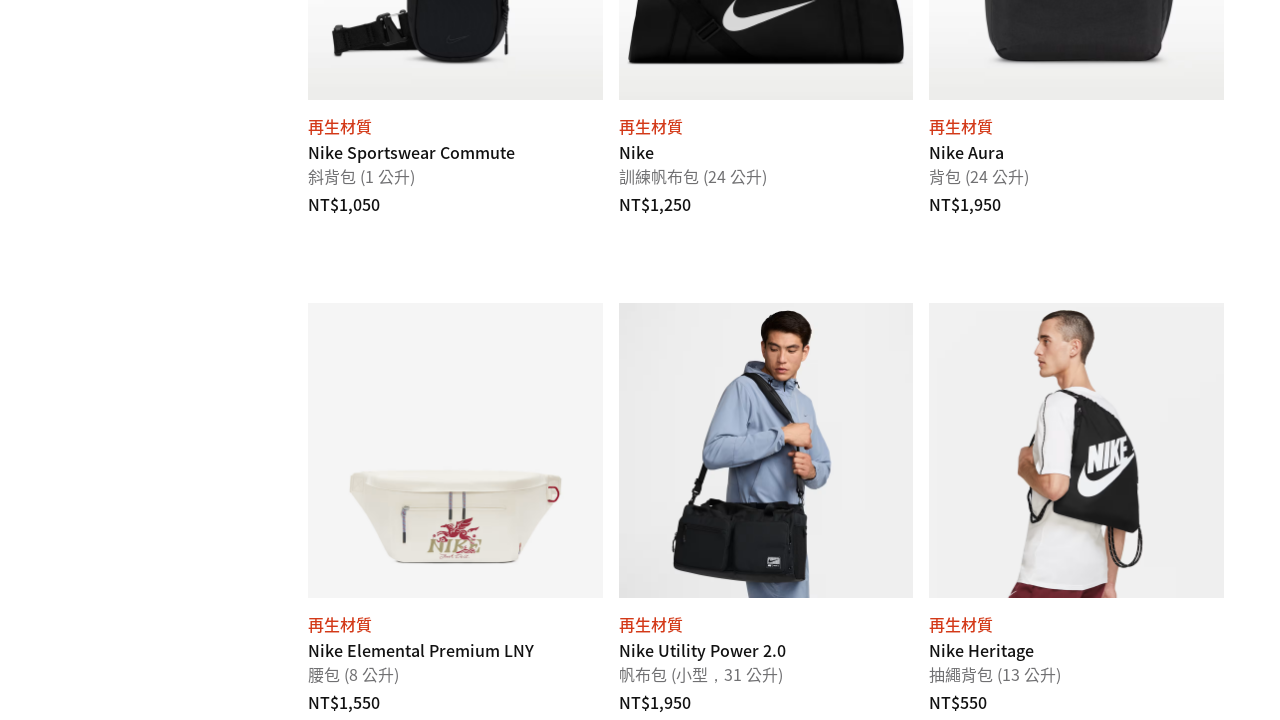

Retrieved title for product 66: Nike Utility Speed
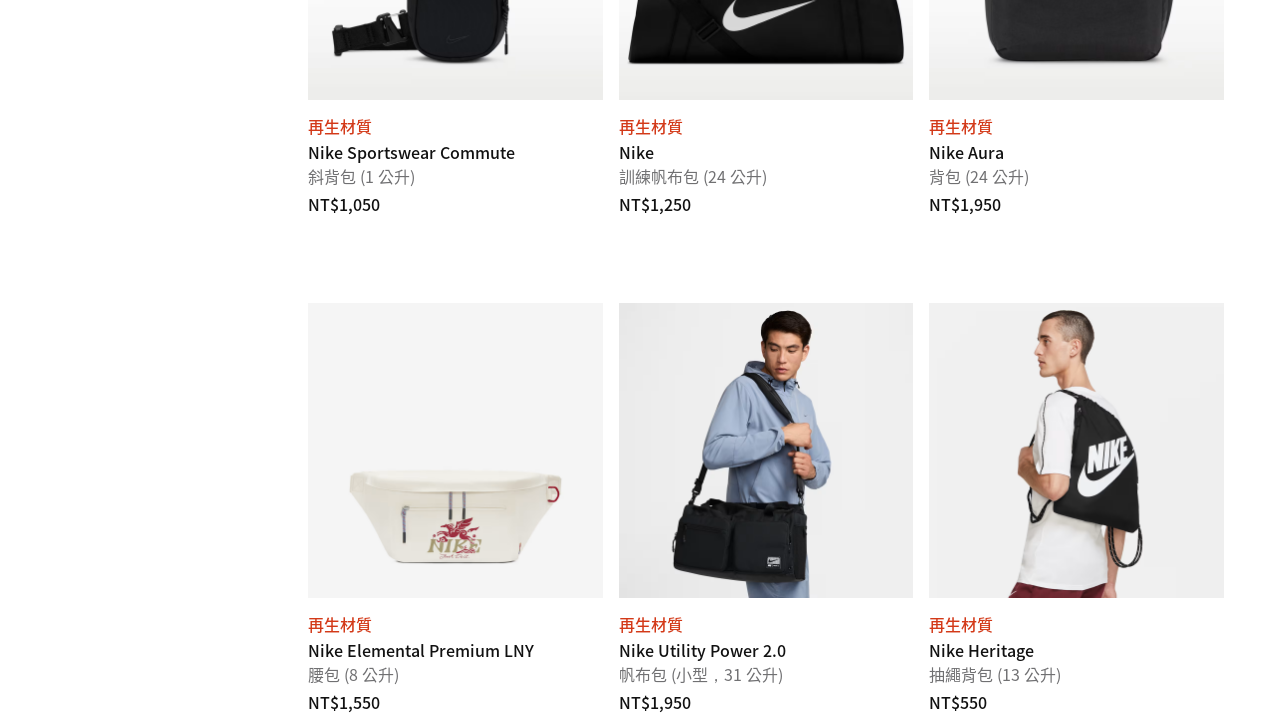

Retrieved subtitle for product 66
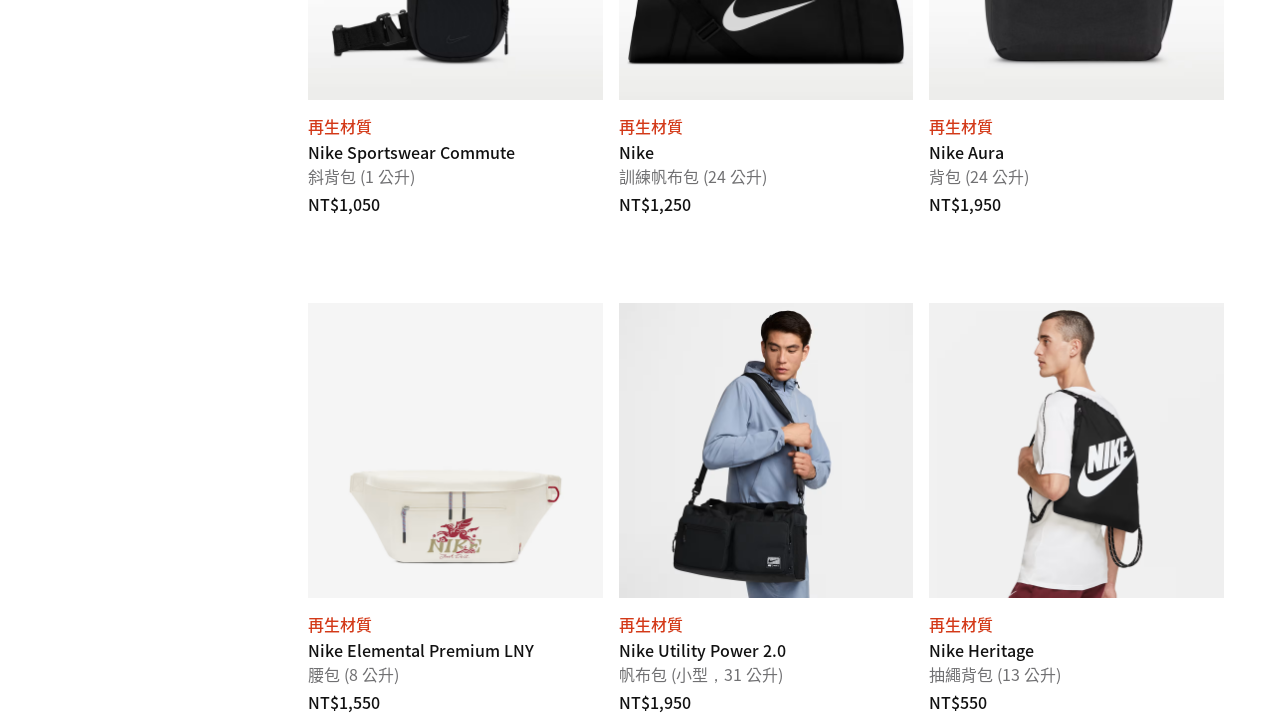

Retrieved price for product 66: NT$2,450
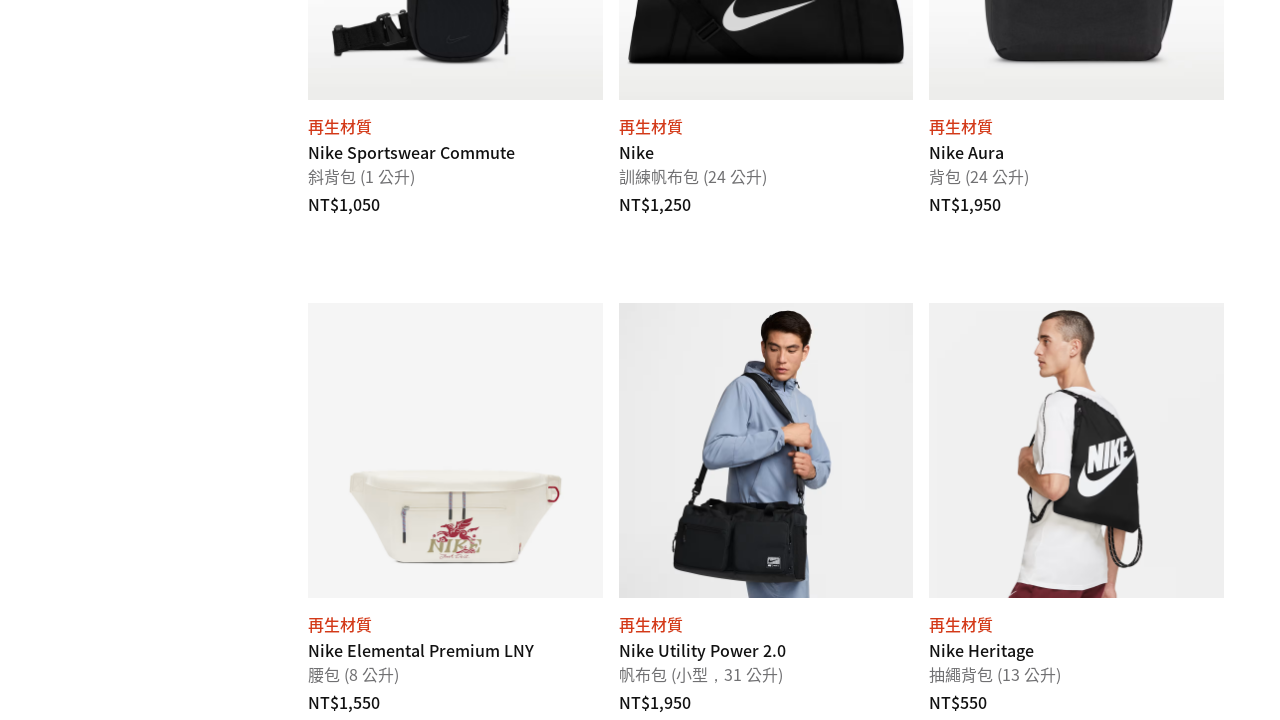

Retrieved title for product 67: Nike Sportswear Commute
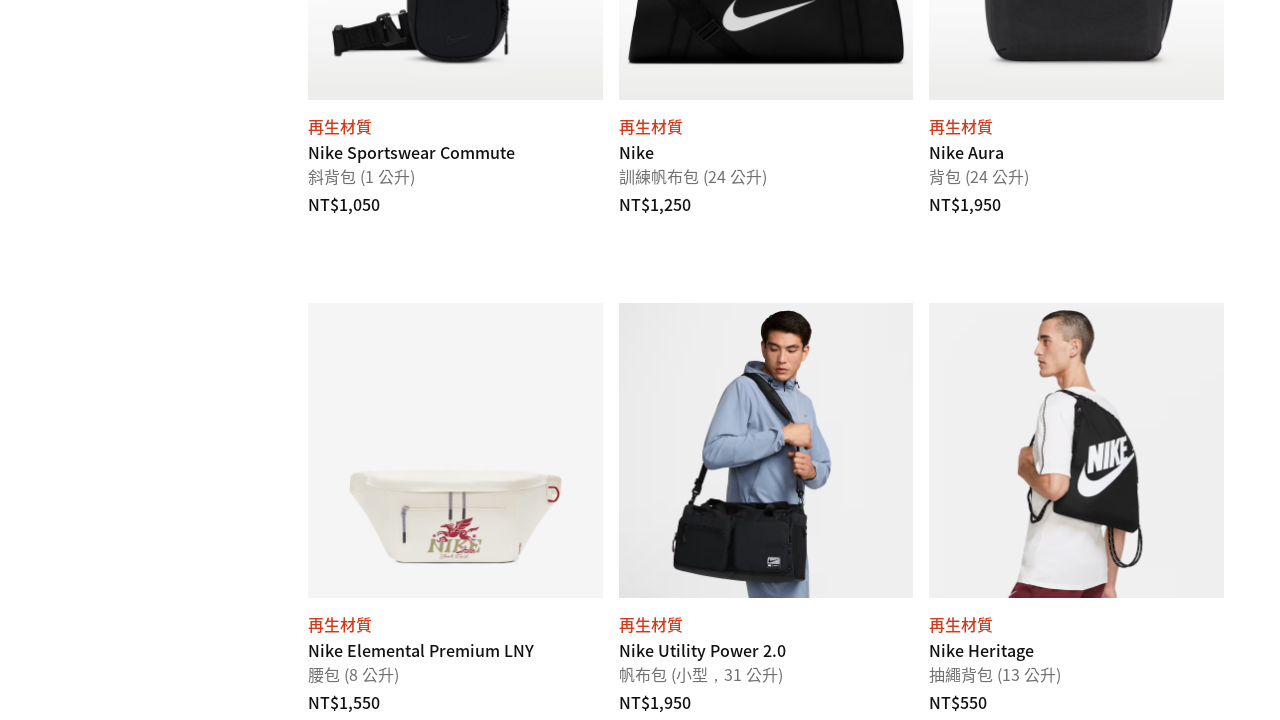

Retrieved subtitle for product 67
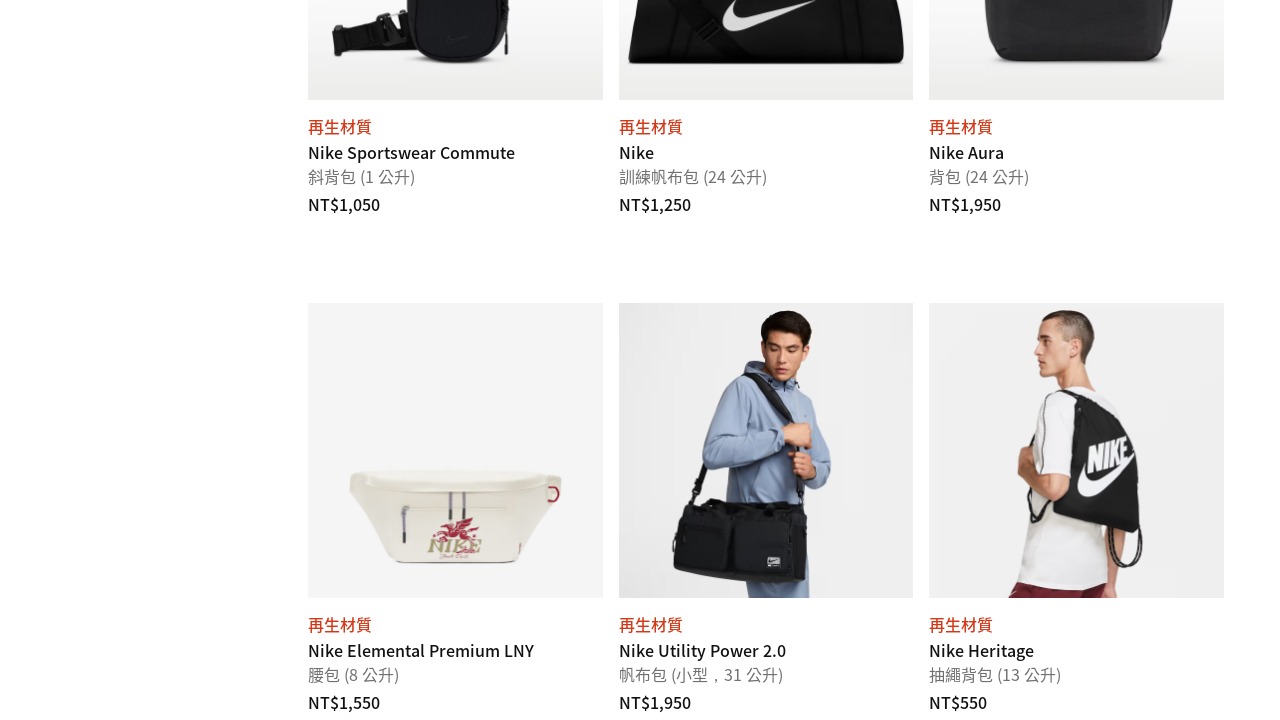

Retrieved price for product 67: NT$1,050
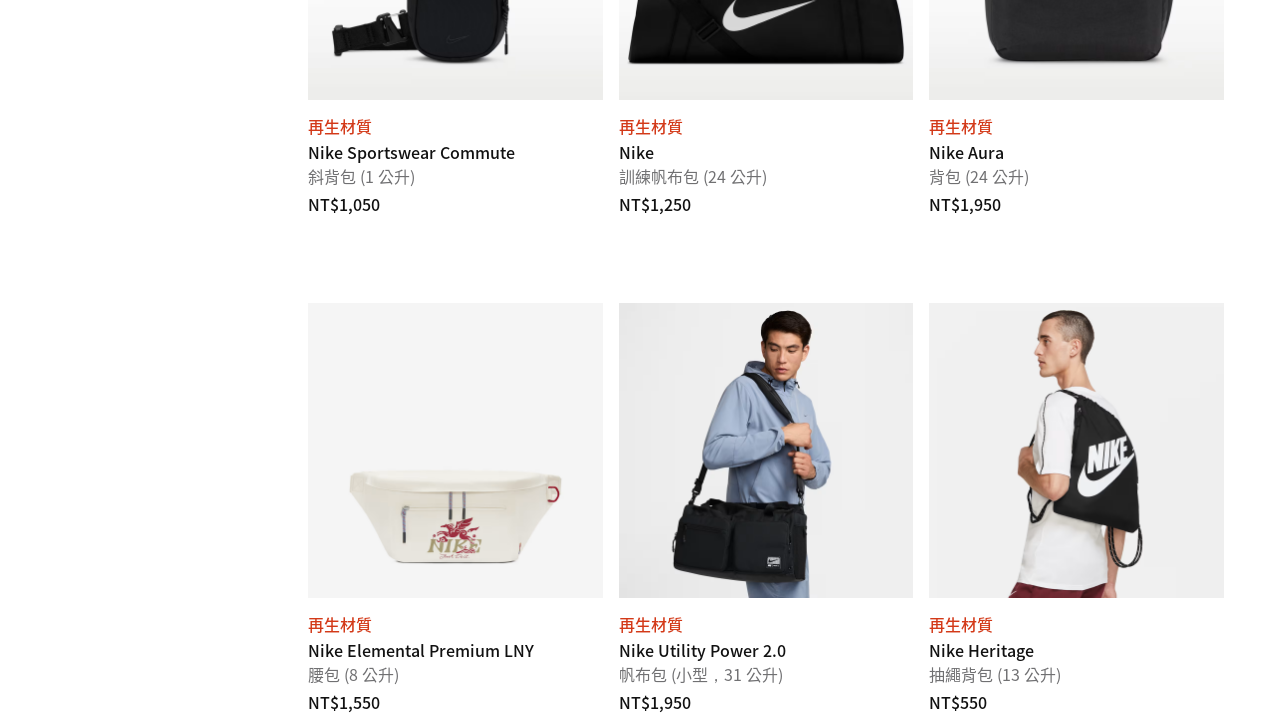

Retrieved title for product 68: Nike
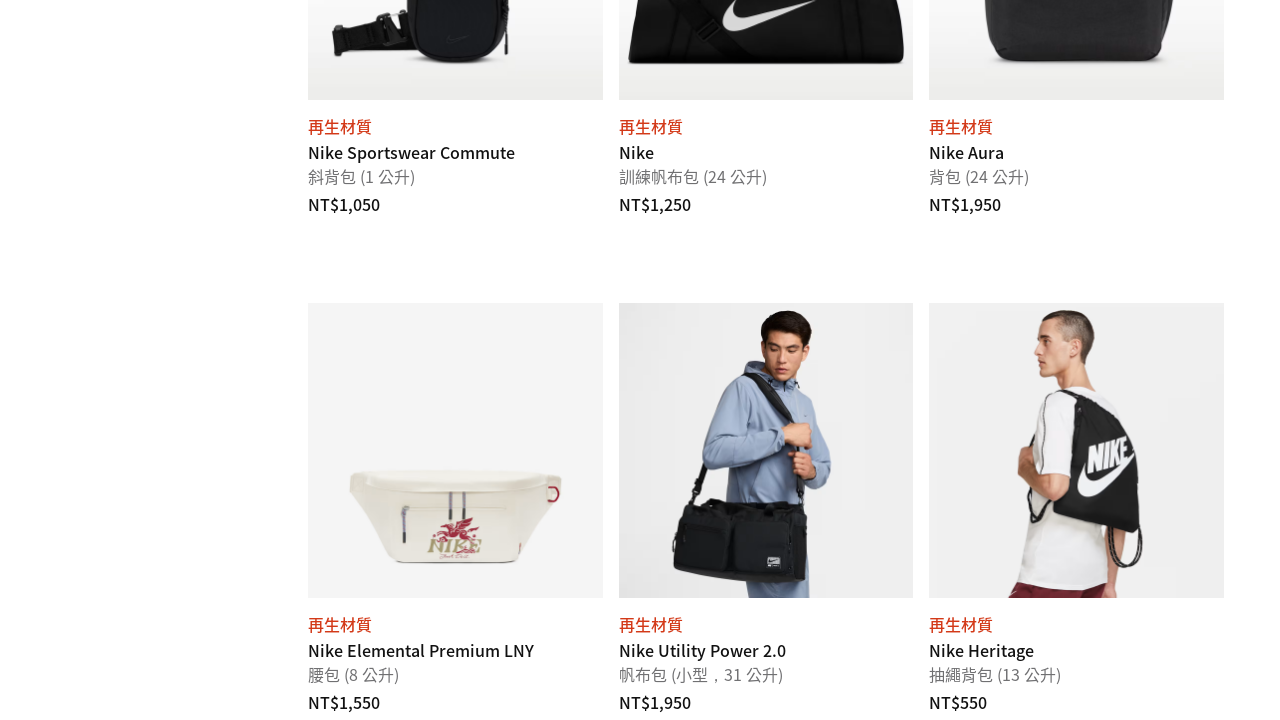

Retrieved subtitle for product 68
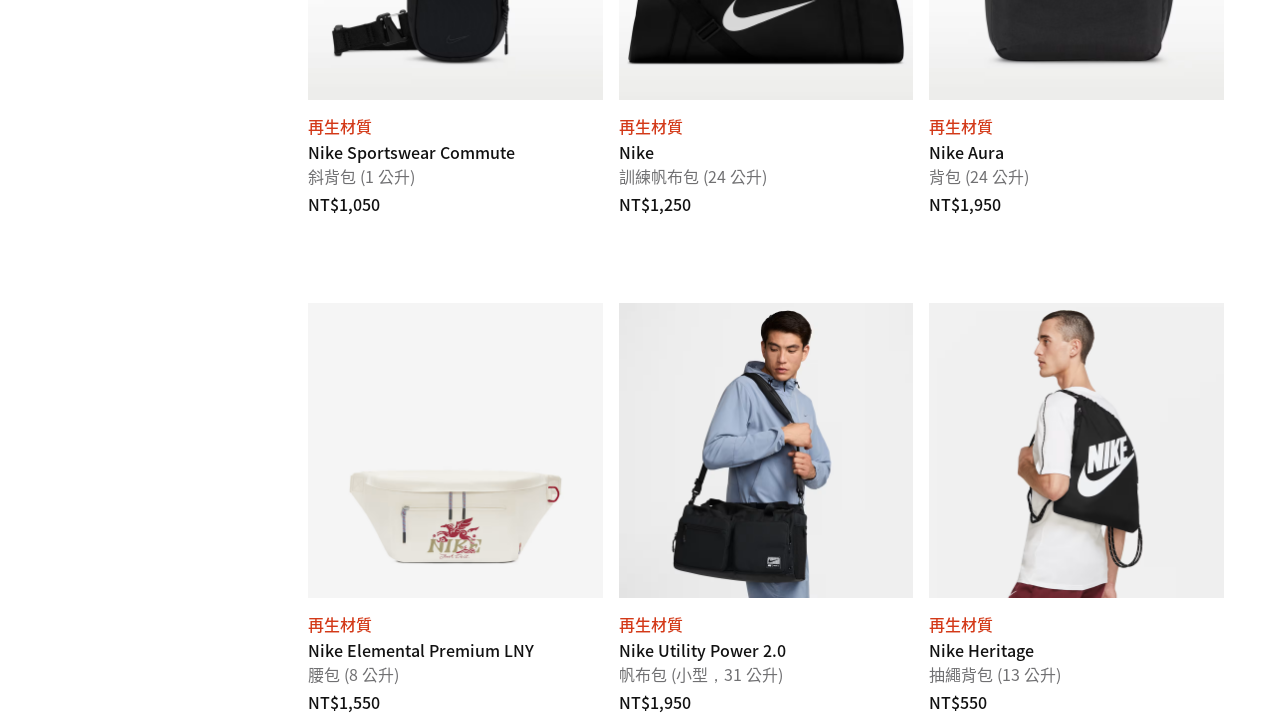

Retrieved price for product 68: NT$1,250
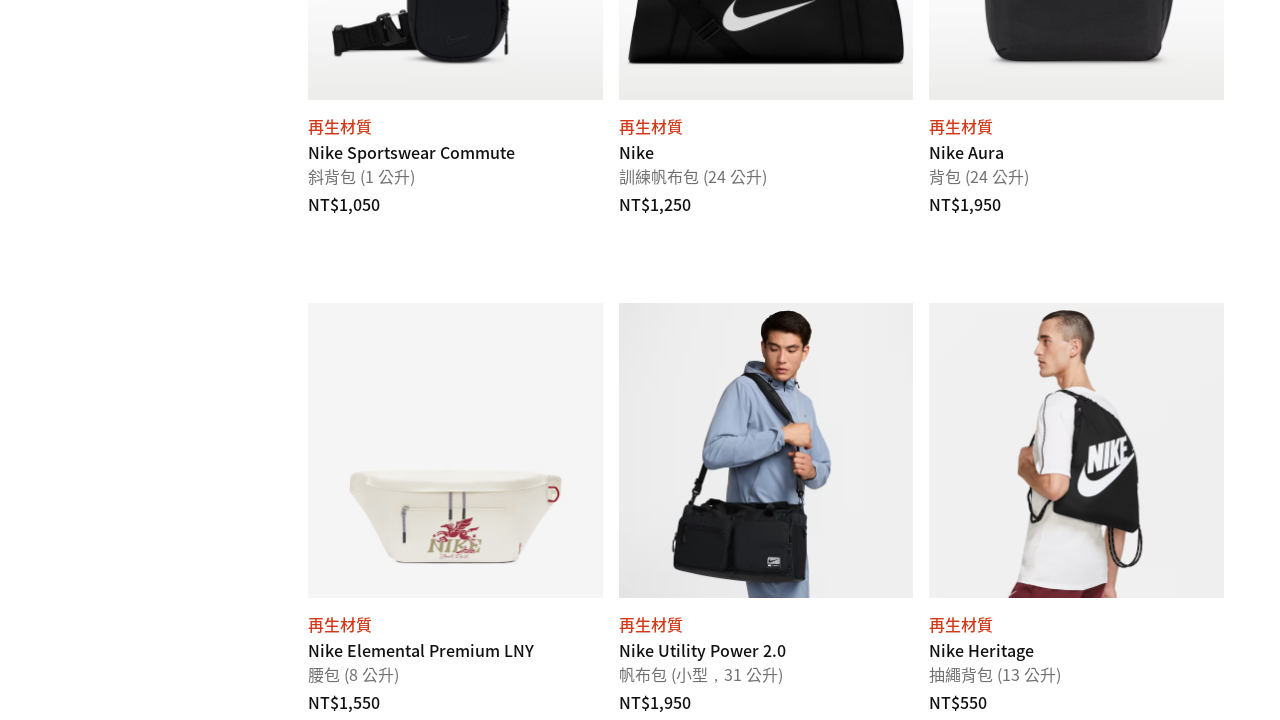

Retrieved title for product 69: Nike Aura
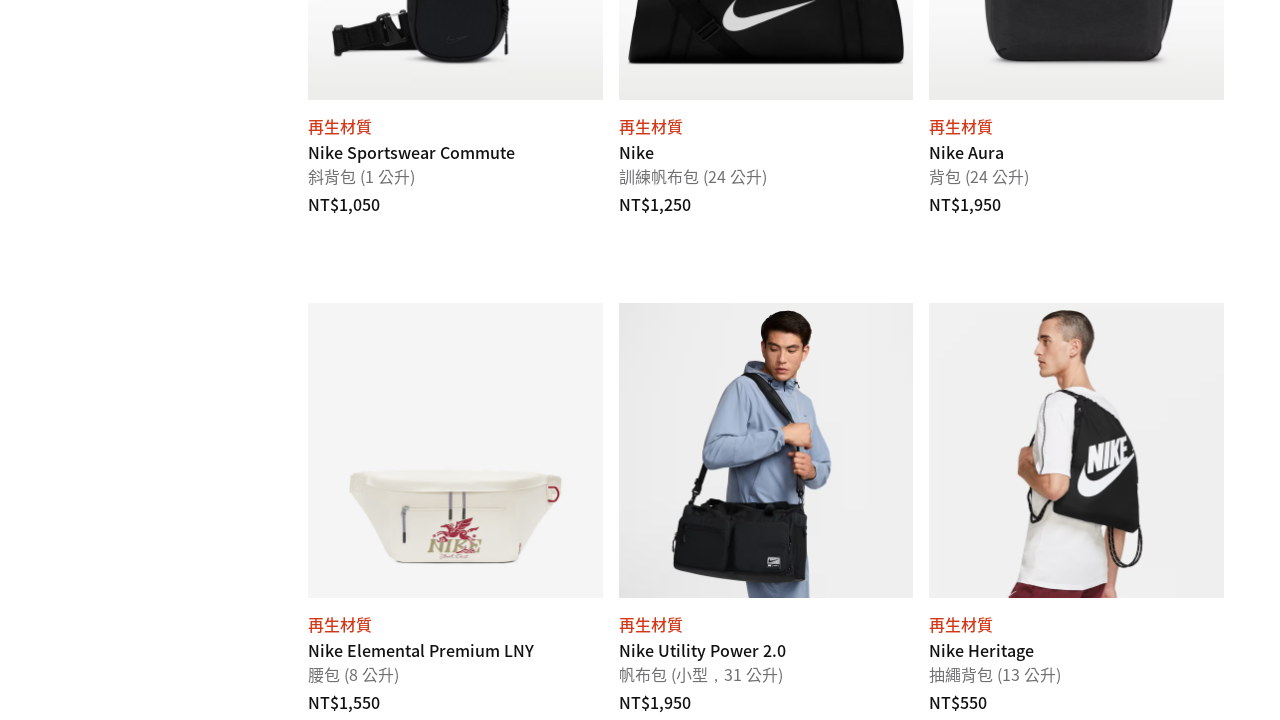

Retrieved subtitle for product 69
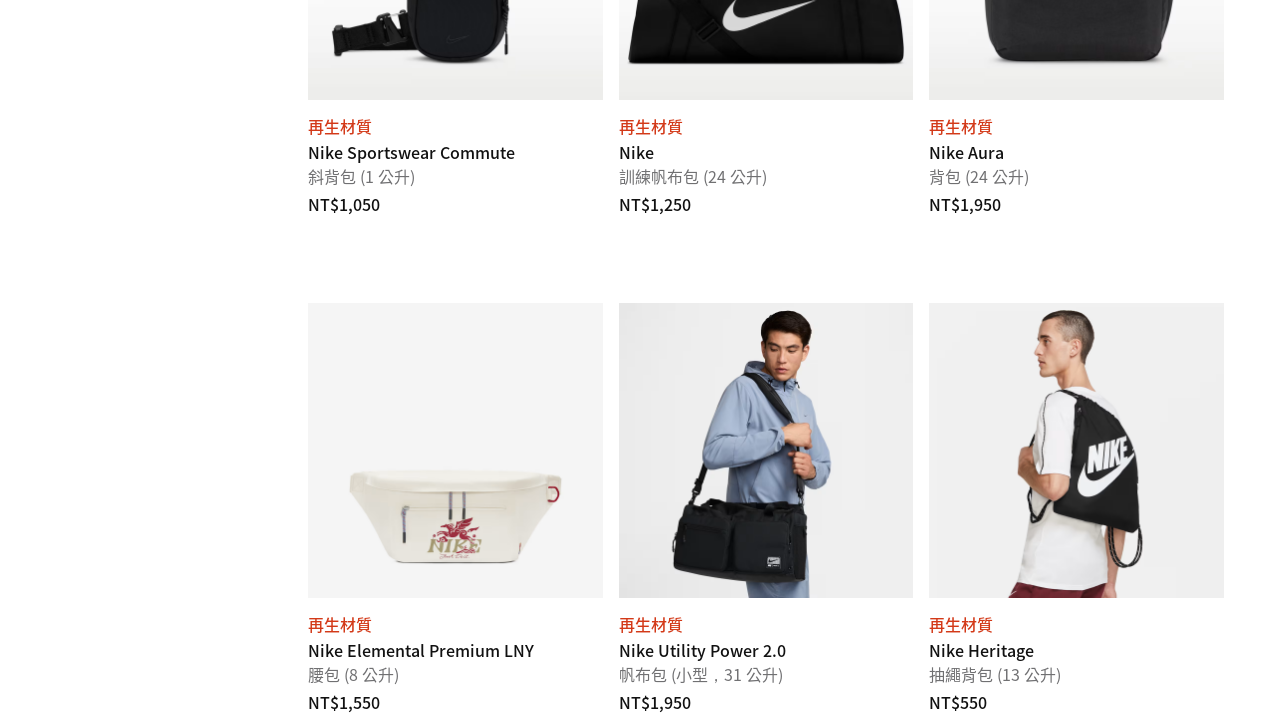

Retrieved price for product 69: NT$1,950
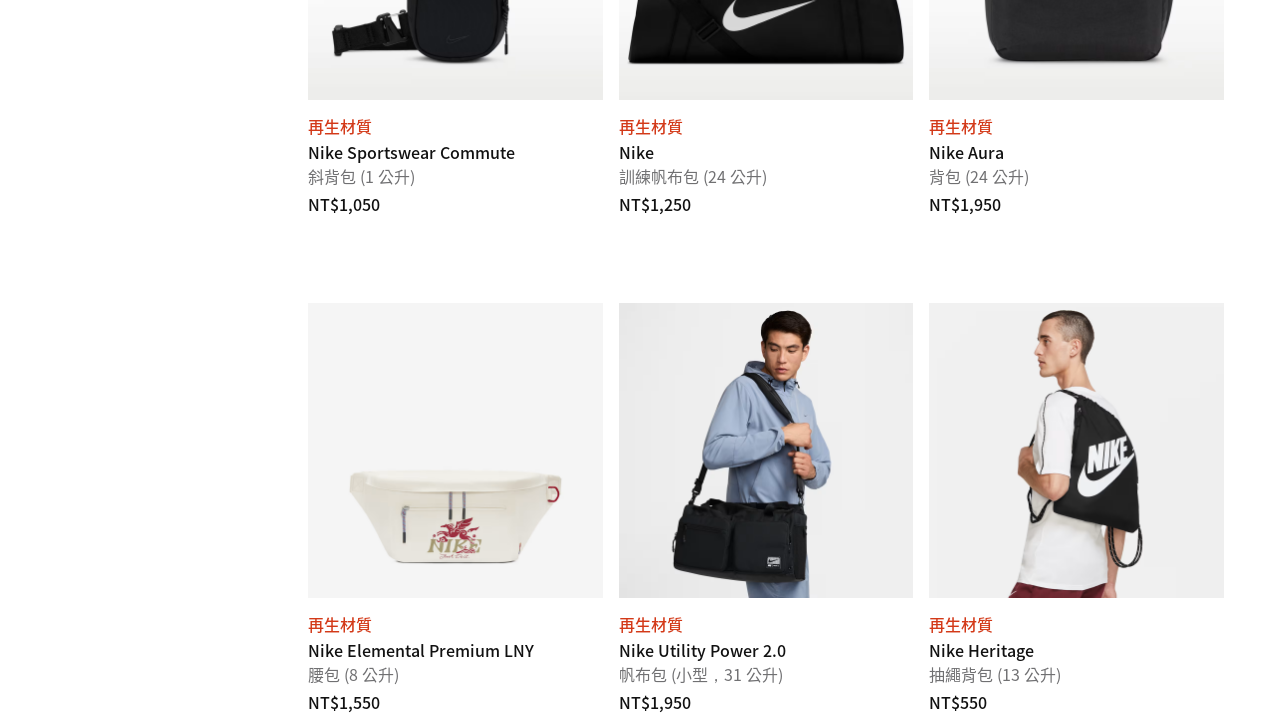

Retrieved title for product 70: Nike Elemental Premium LNY
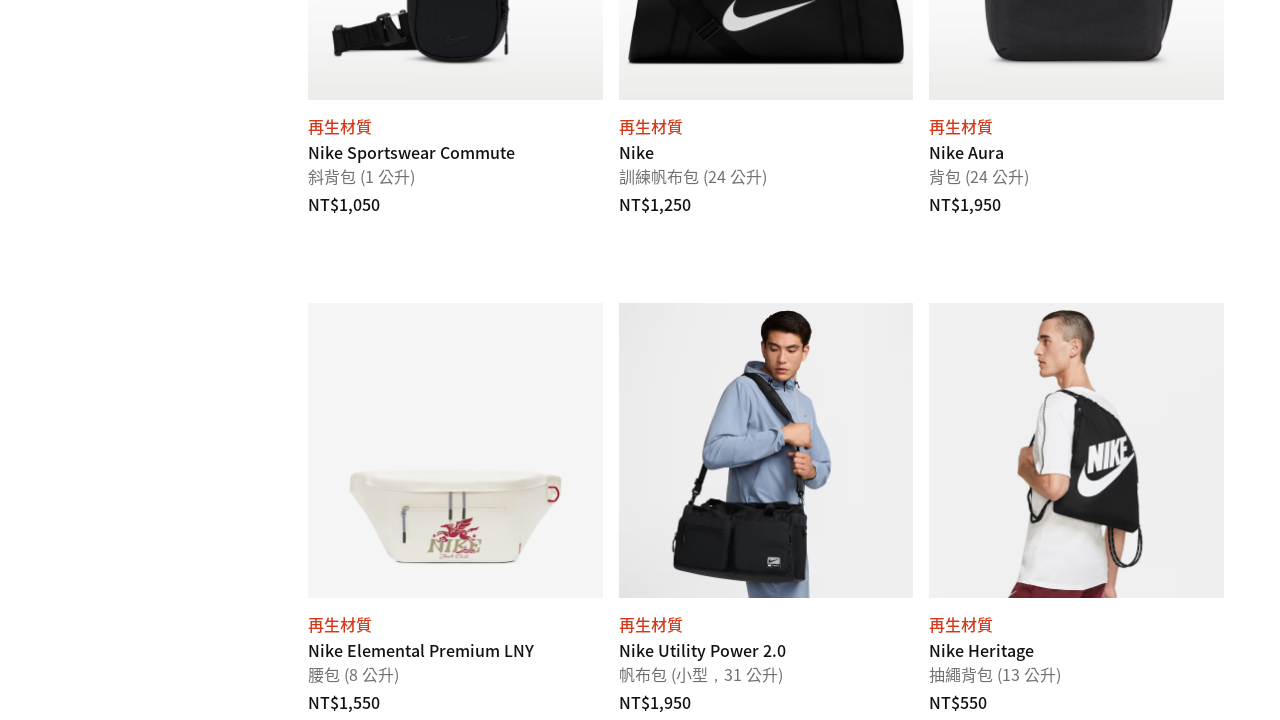

Retrieved subtitle for product 70
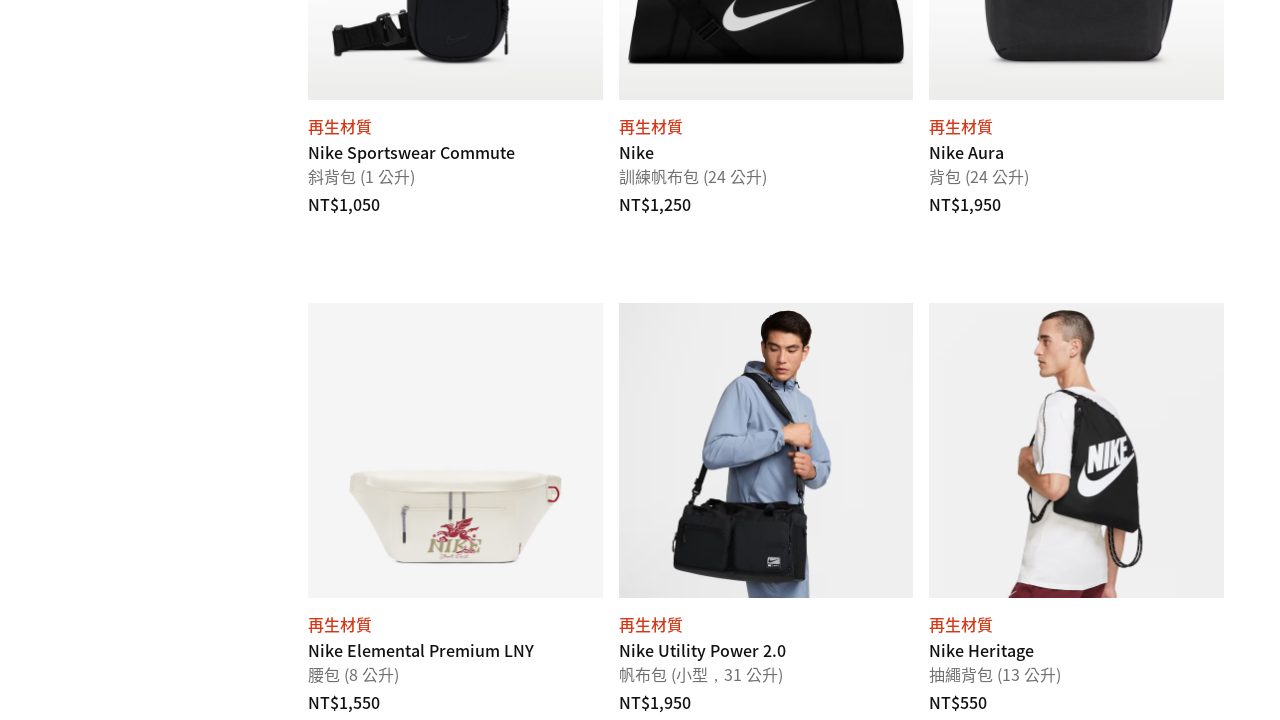

Retrieved price for product 70: NT$1,550
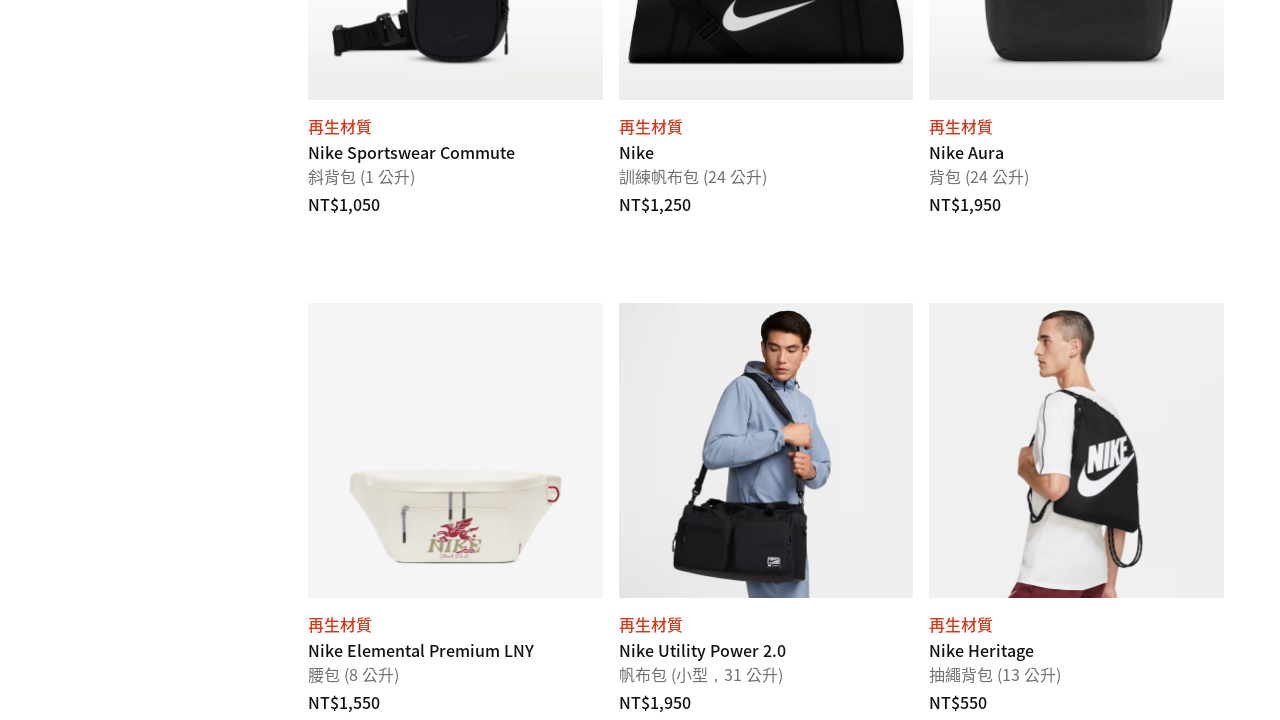

Retrieved title for product 71: Nike Utility Power 2.0
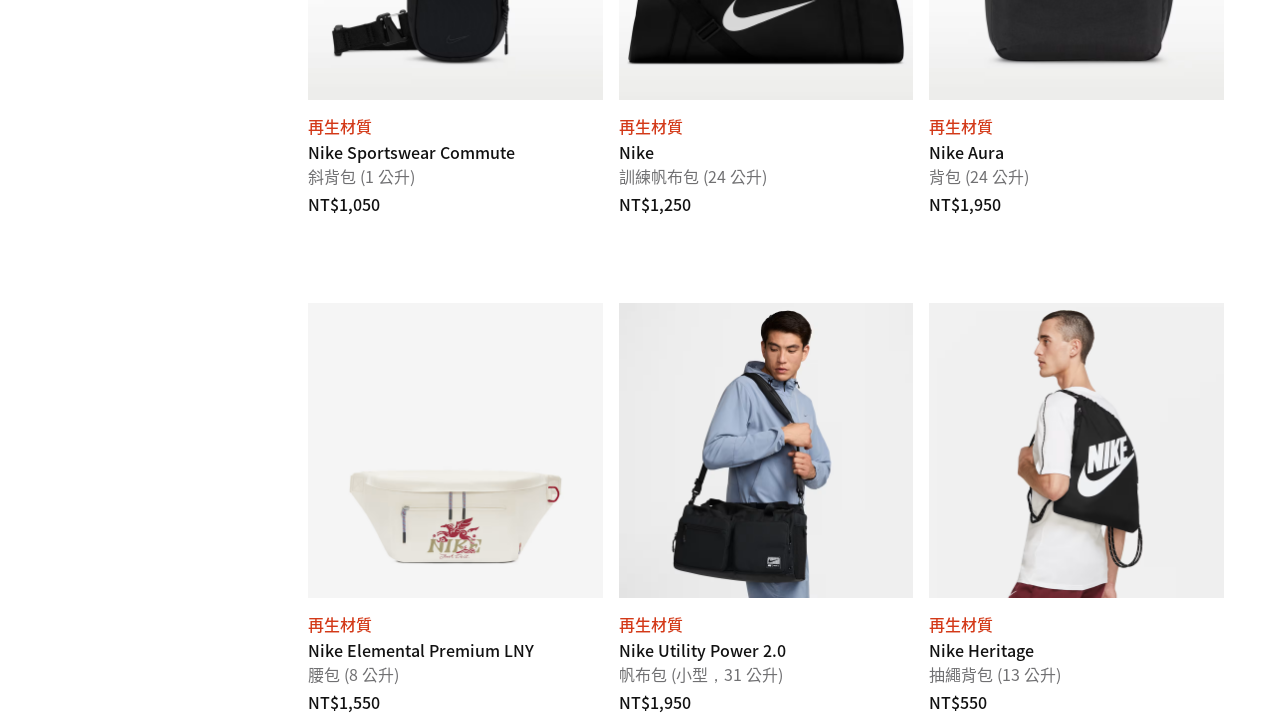

Retrieved subtitle for product 71
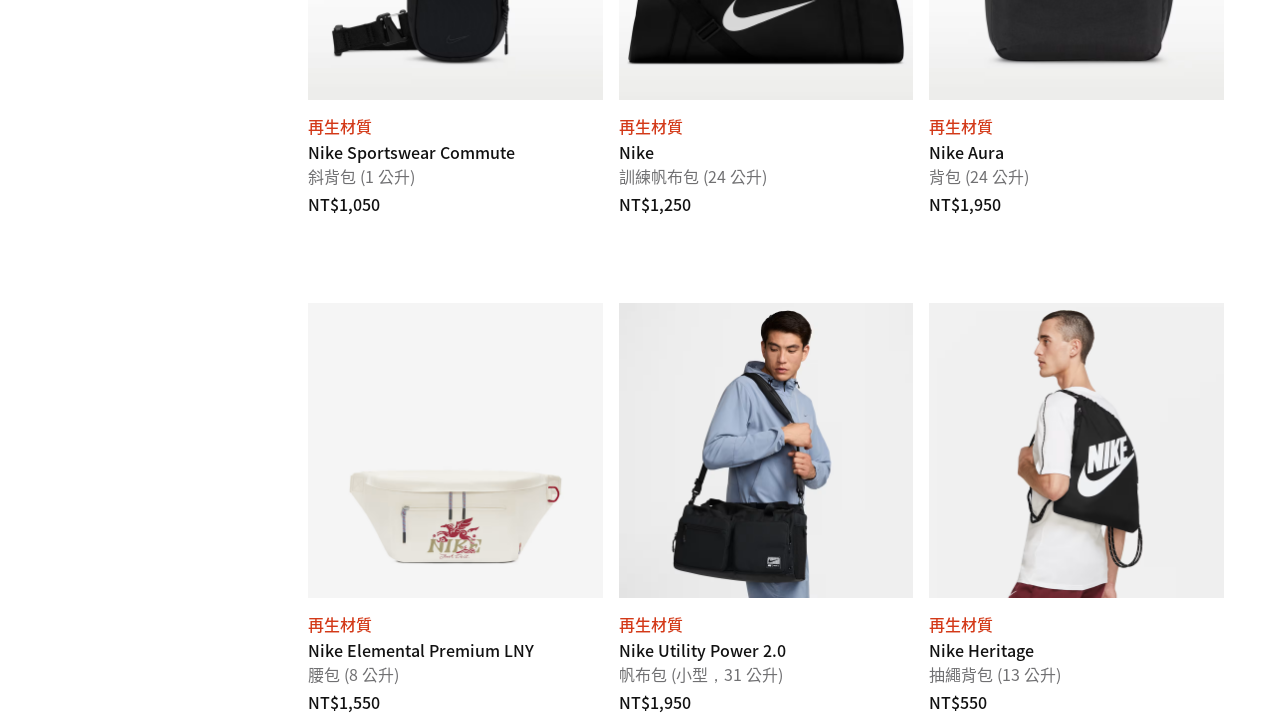

Retrieved price for product 71: NT$1,950
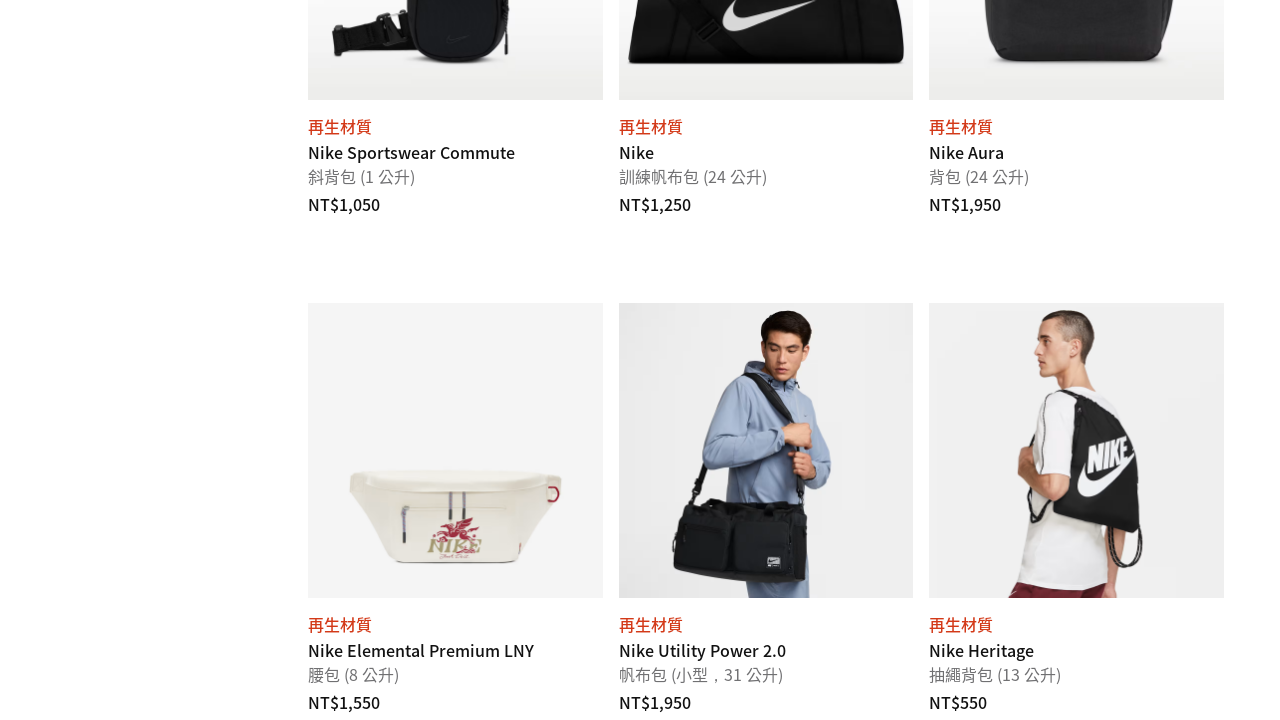

Retrieved title for product 72: Nike Heritage
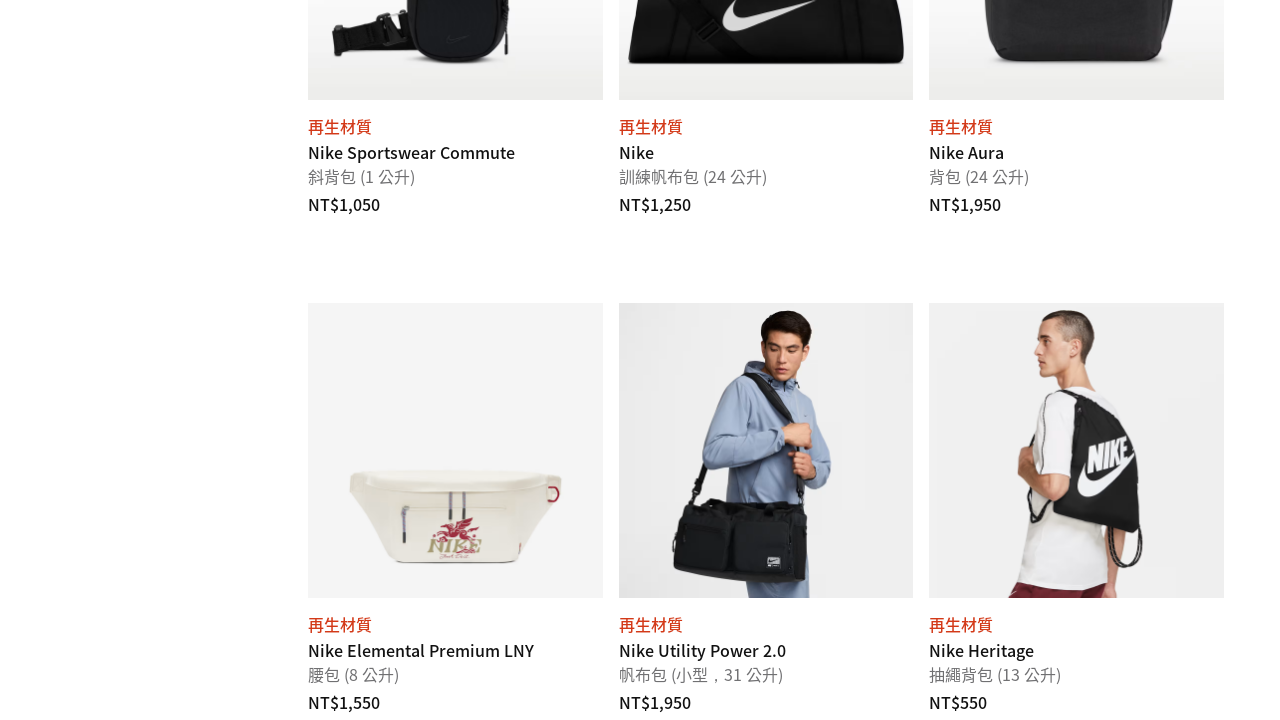

Retrieved subtitle for product 72
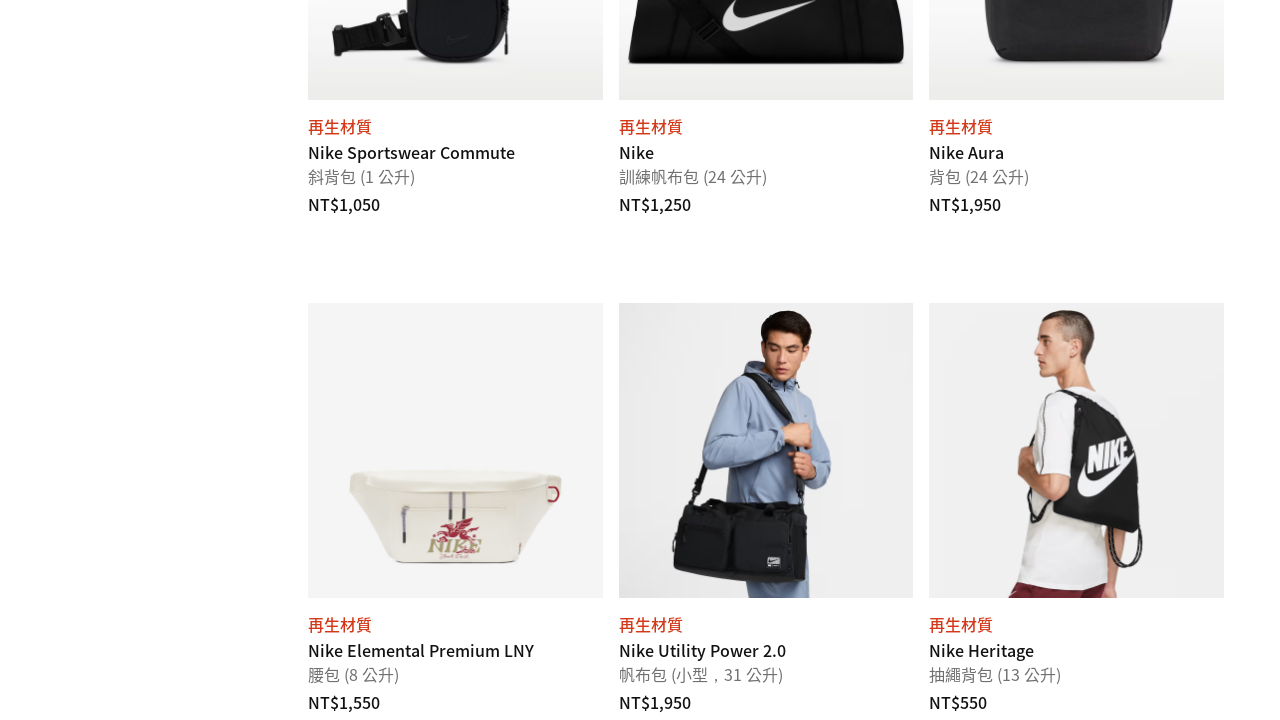

Retrieved price for product 72: NT$550
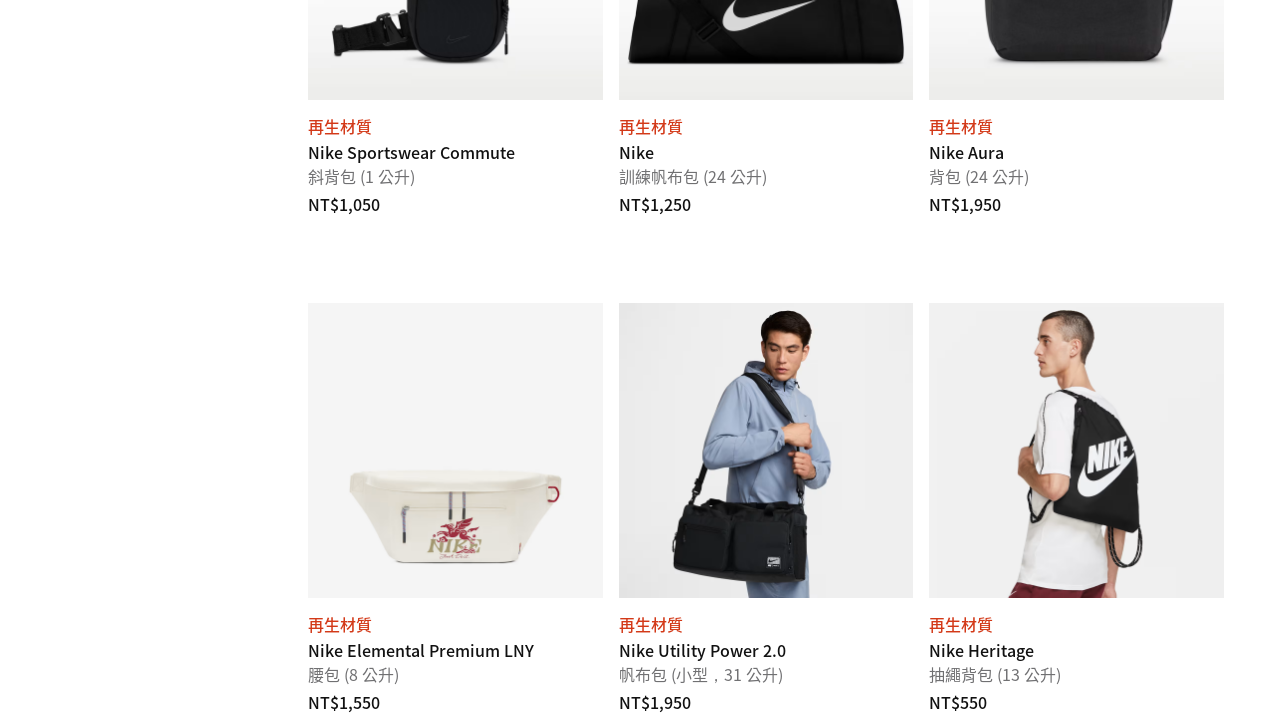

Verification complete - found 0 discounted products out of 72 total products
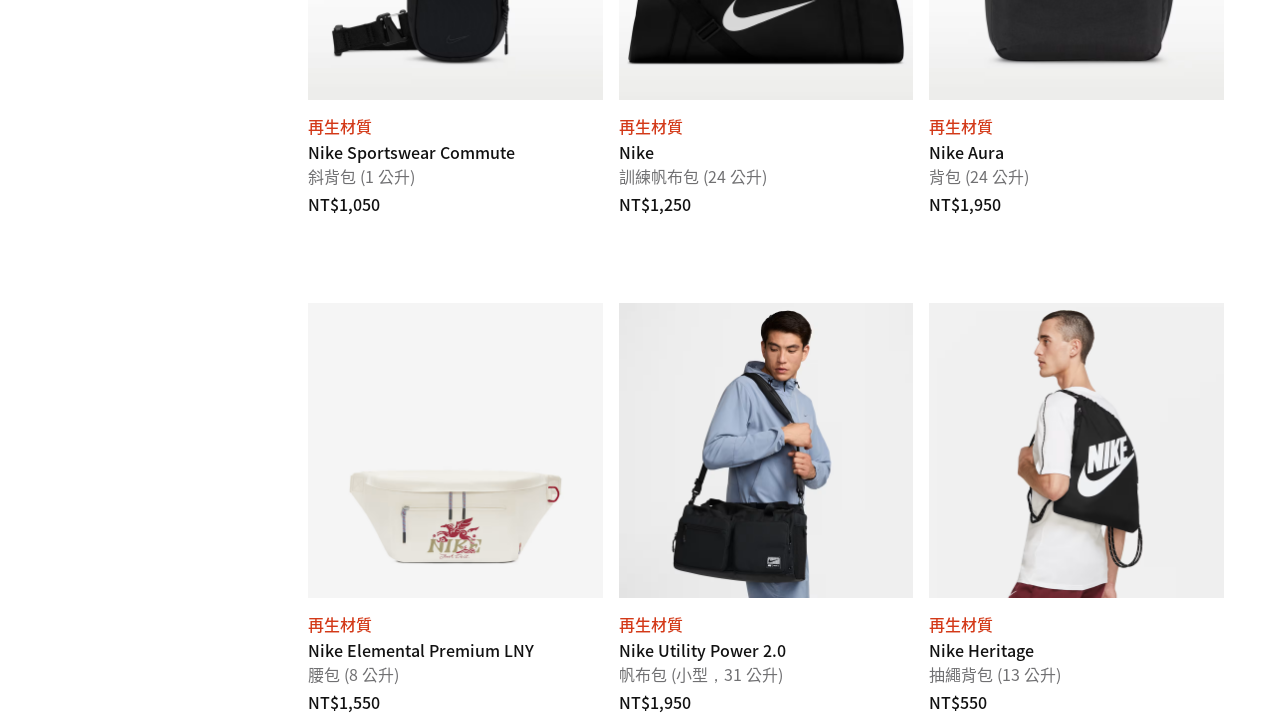

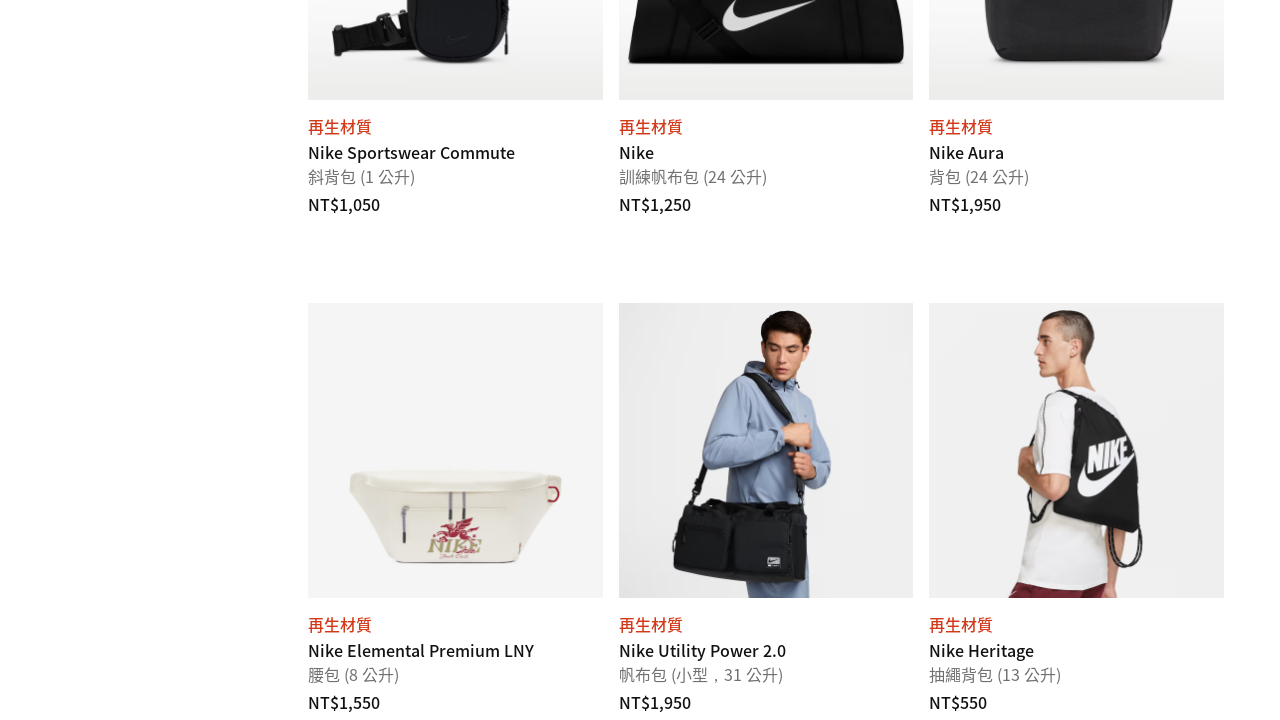